Automates playing the 2048 game by continuously sending arrow key inputs in a pattern

Starting URL: https://gabrielecirulli.github.io/2048/

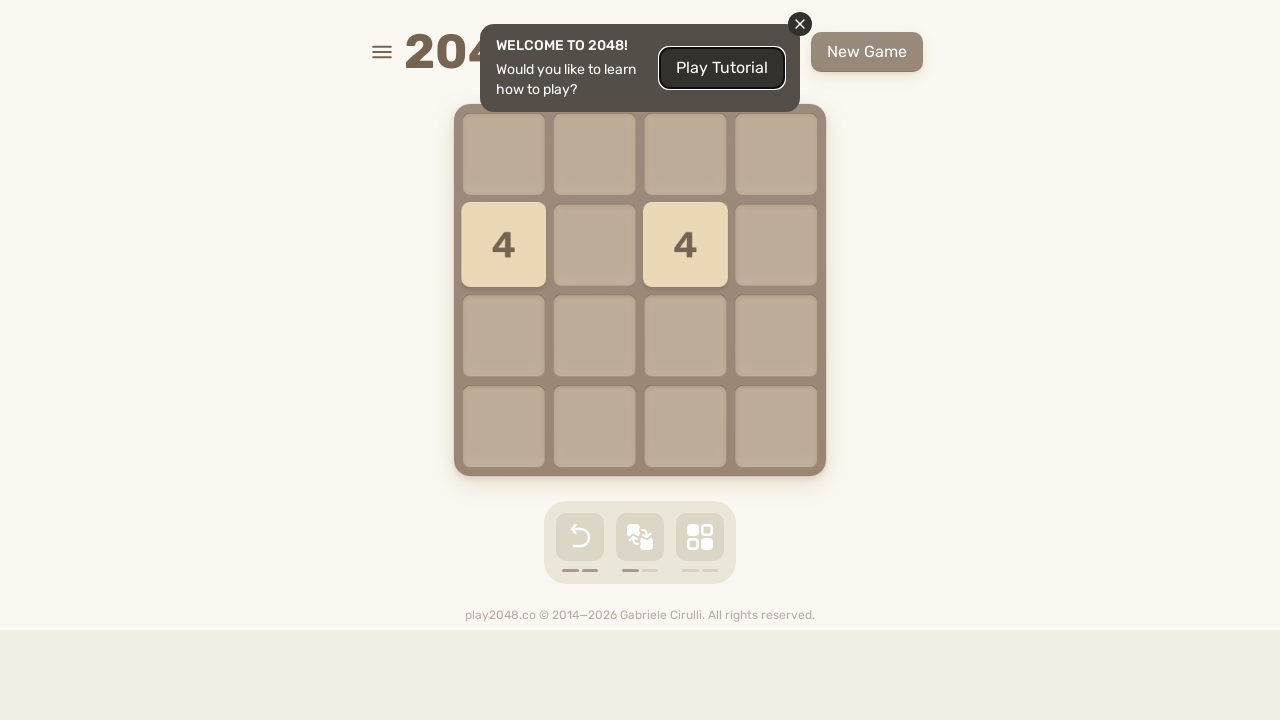

Focused on body element to enable keyboard input for 2048 game on body
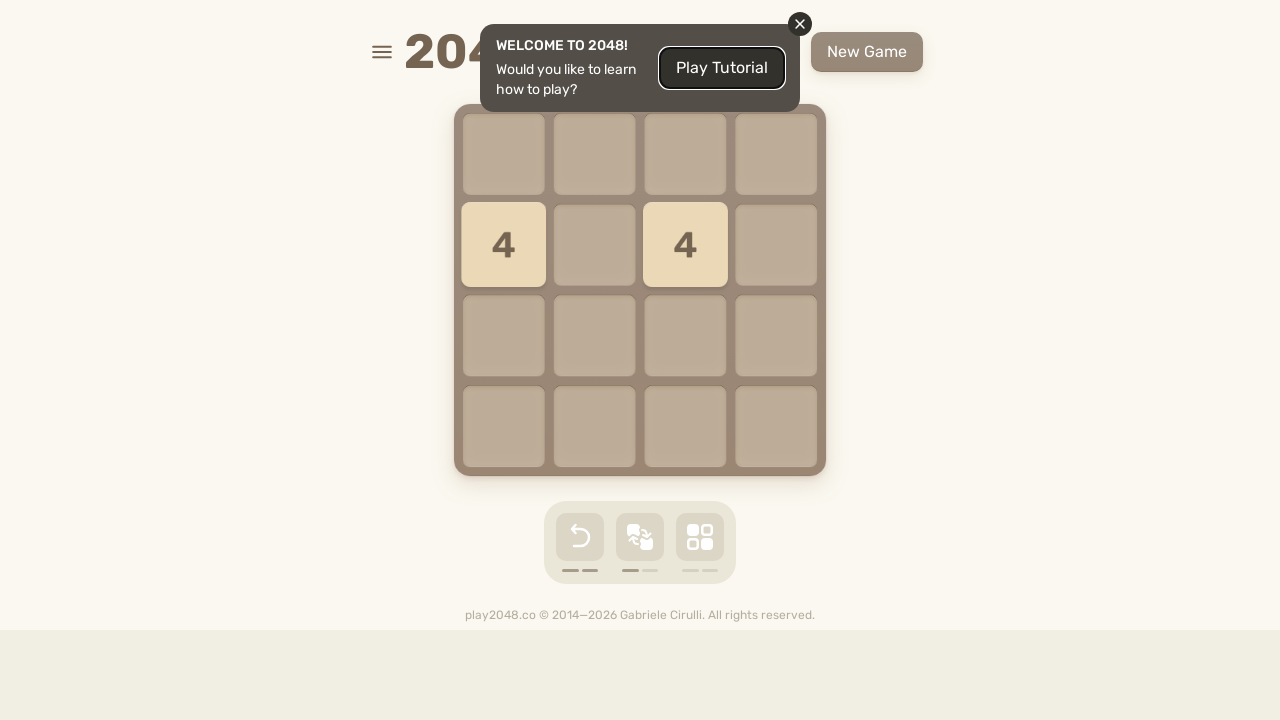

Pressed ArrowUp key
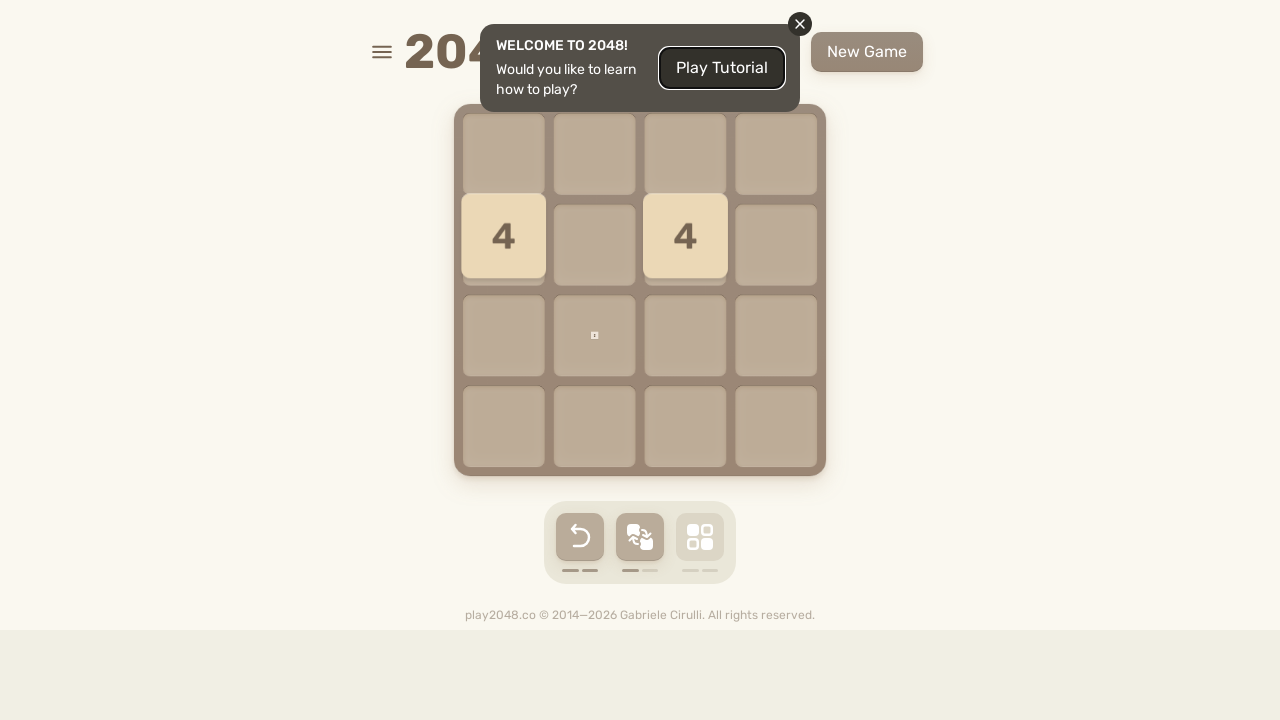

Pressed ArrowRight key
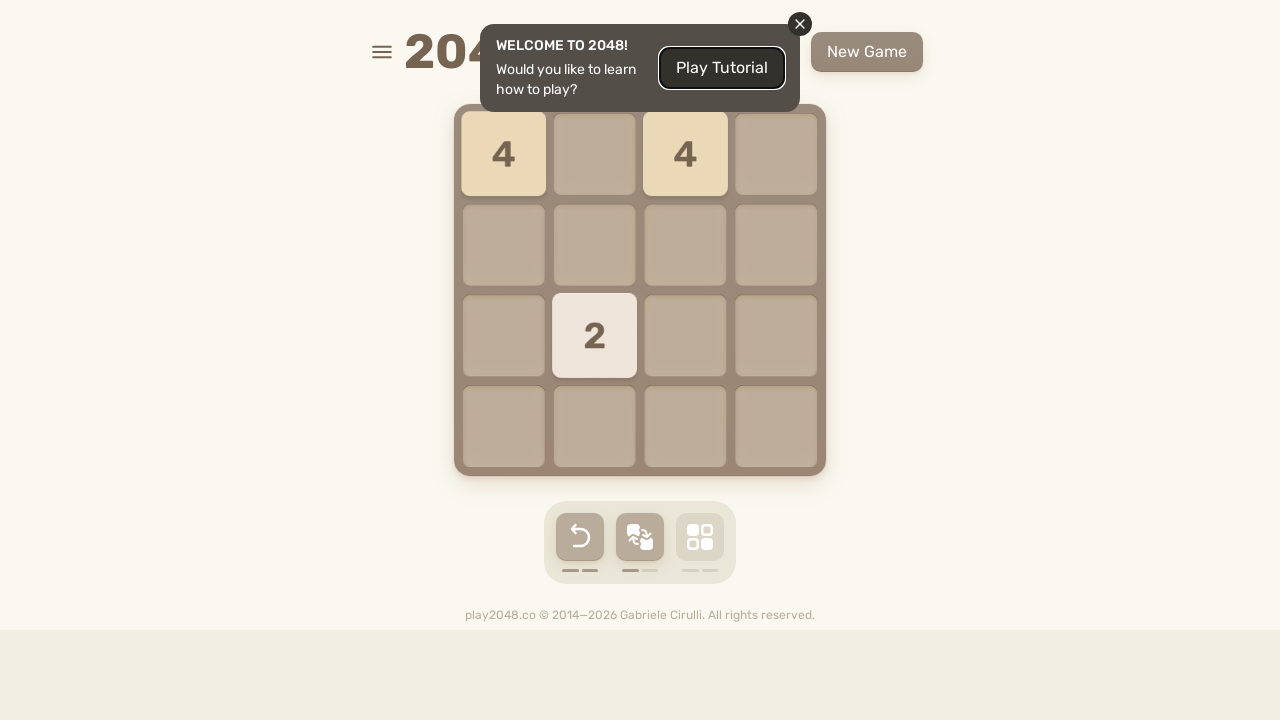

Pressed ArrowDown key
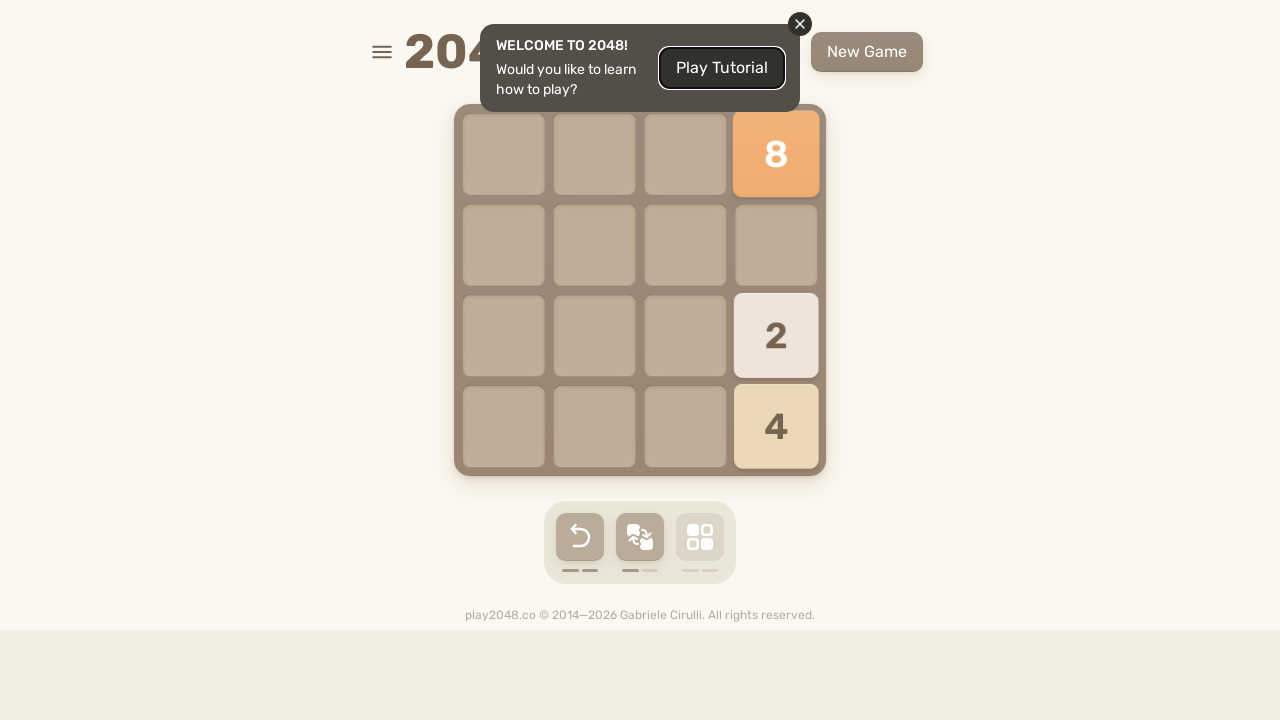

Pressed ArrowLeft key
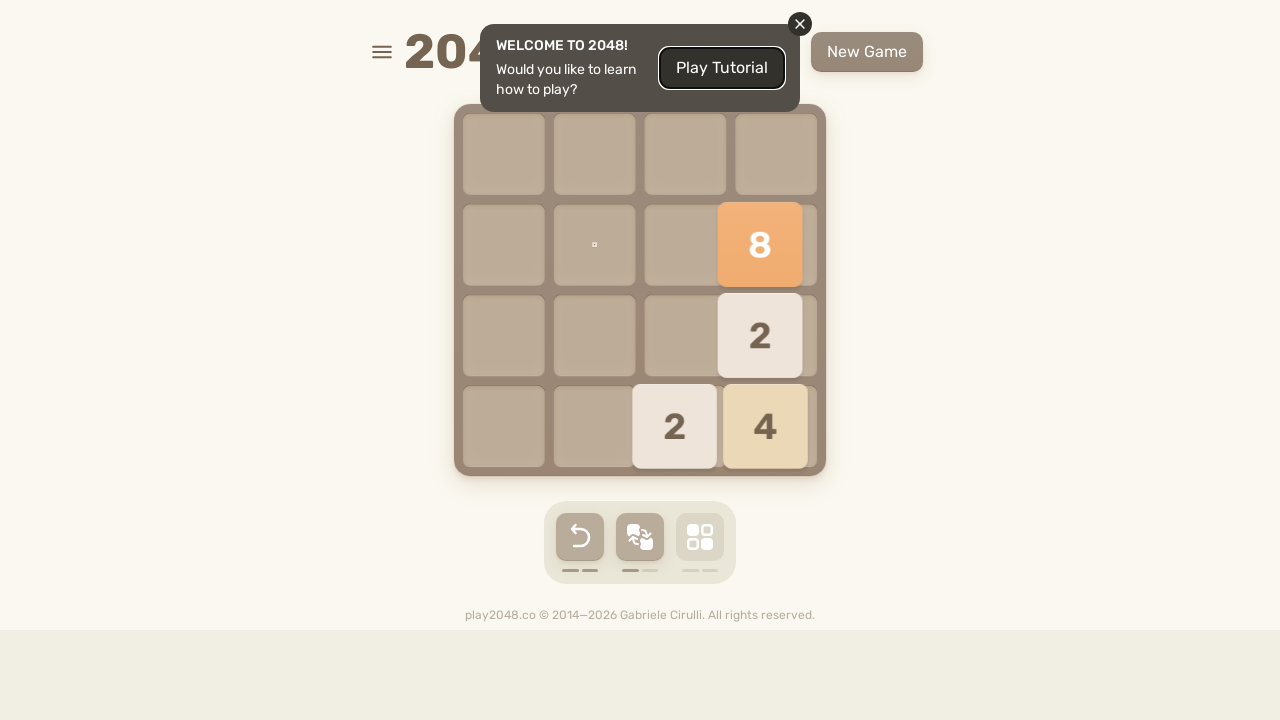

Pressed ArrowUp key
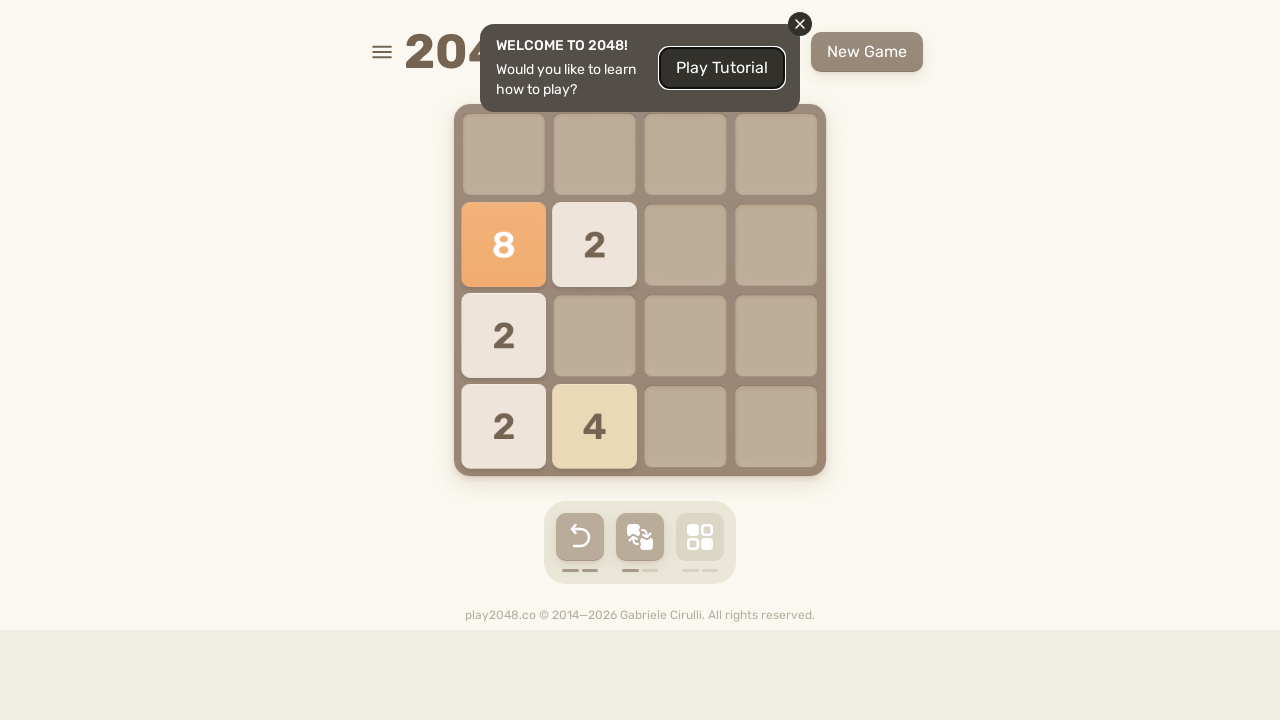

Pressed ArrowRight key
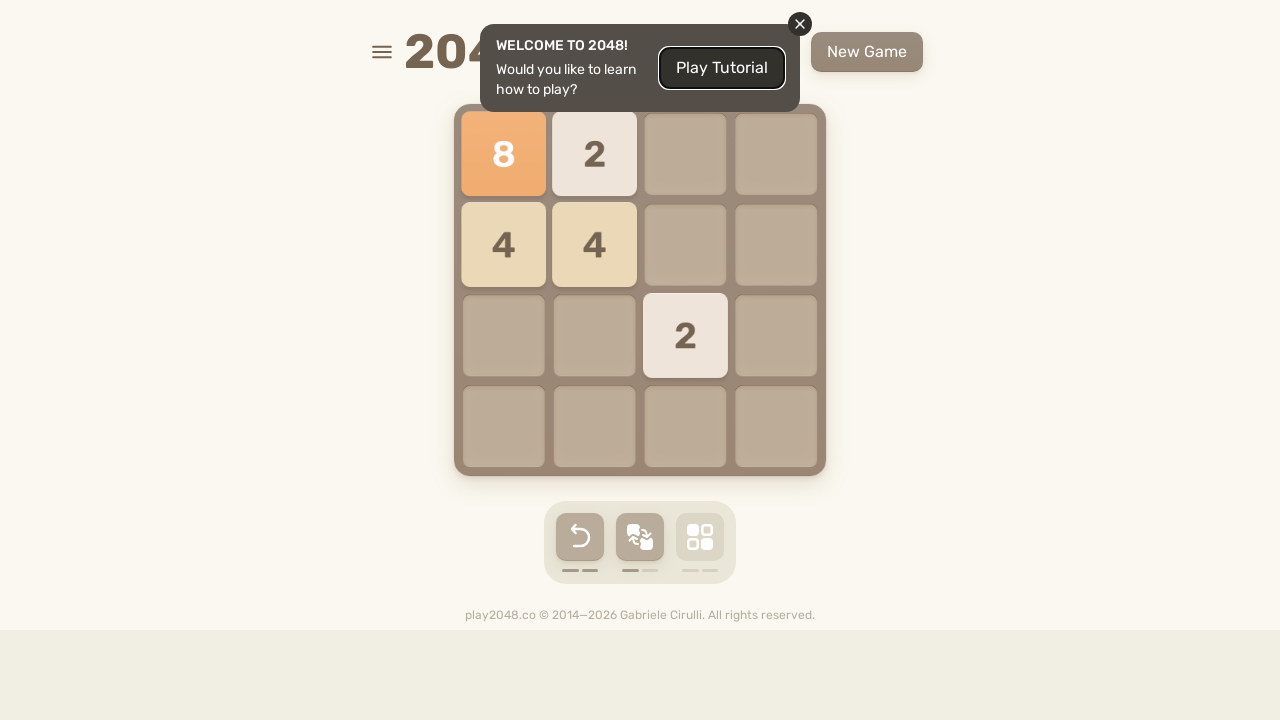

Pressed ArrowDown key
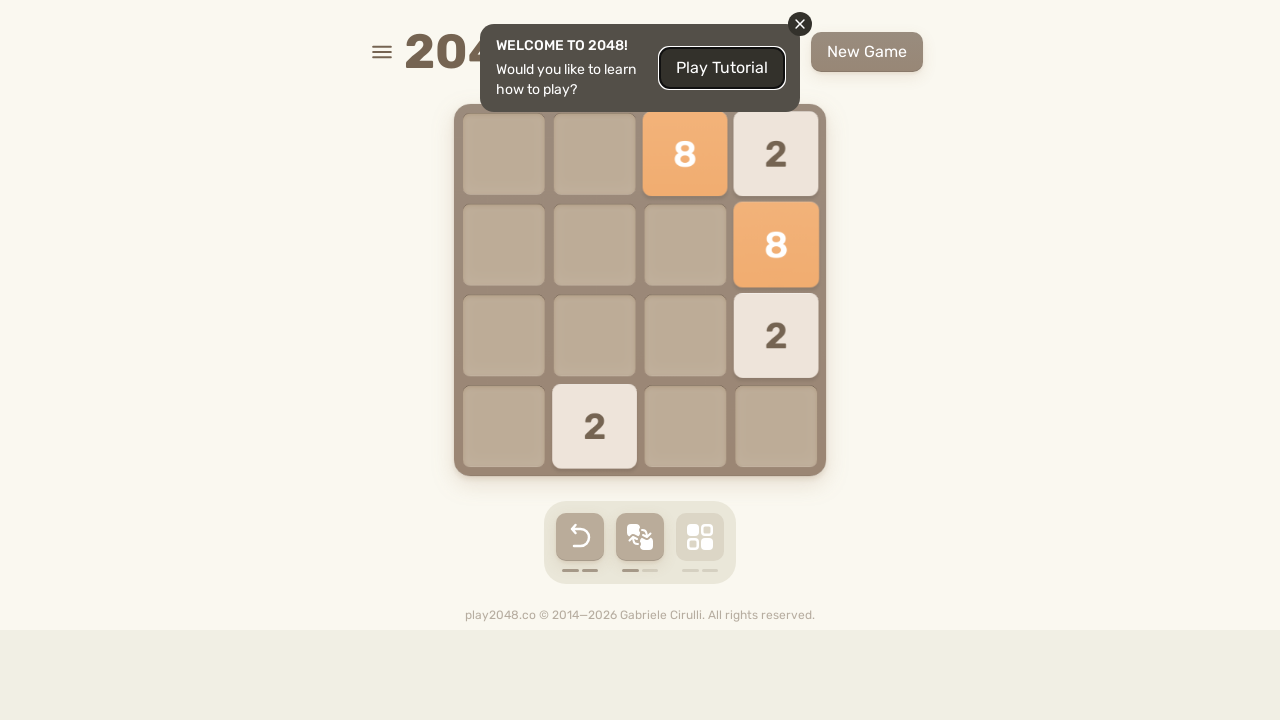

Pressed ArrowLeft key
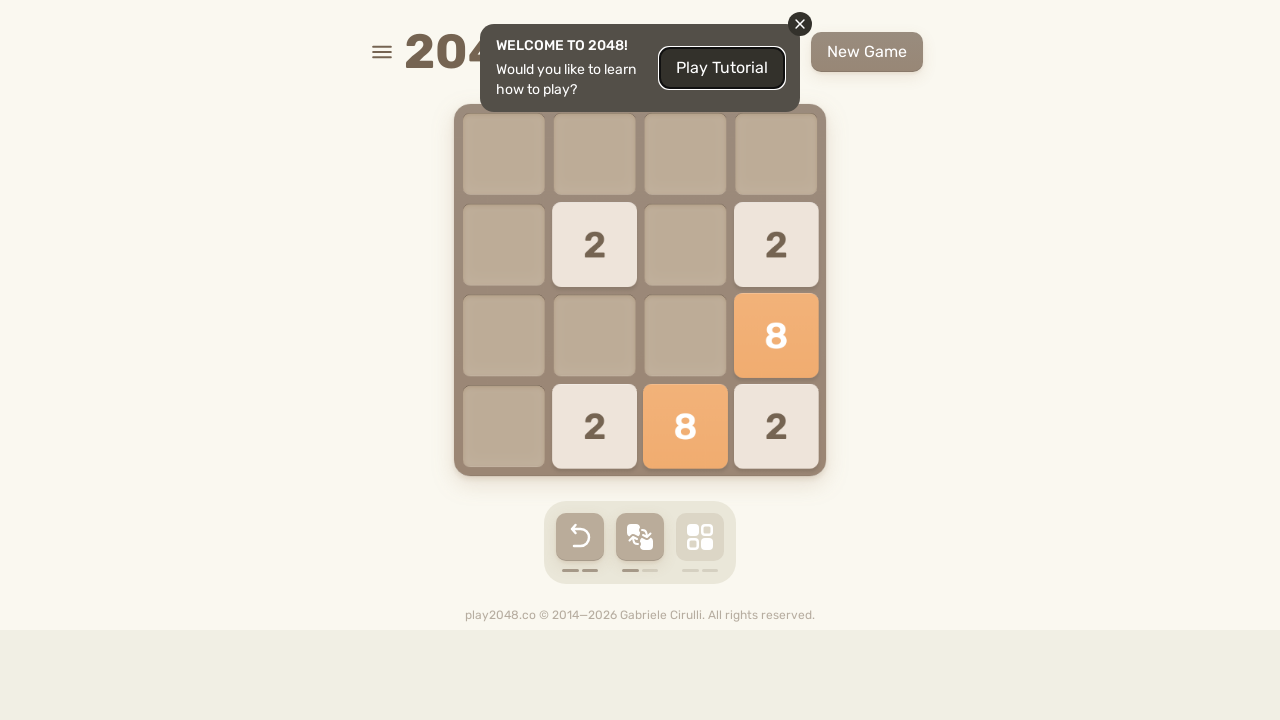

Pressed ArrowUp key
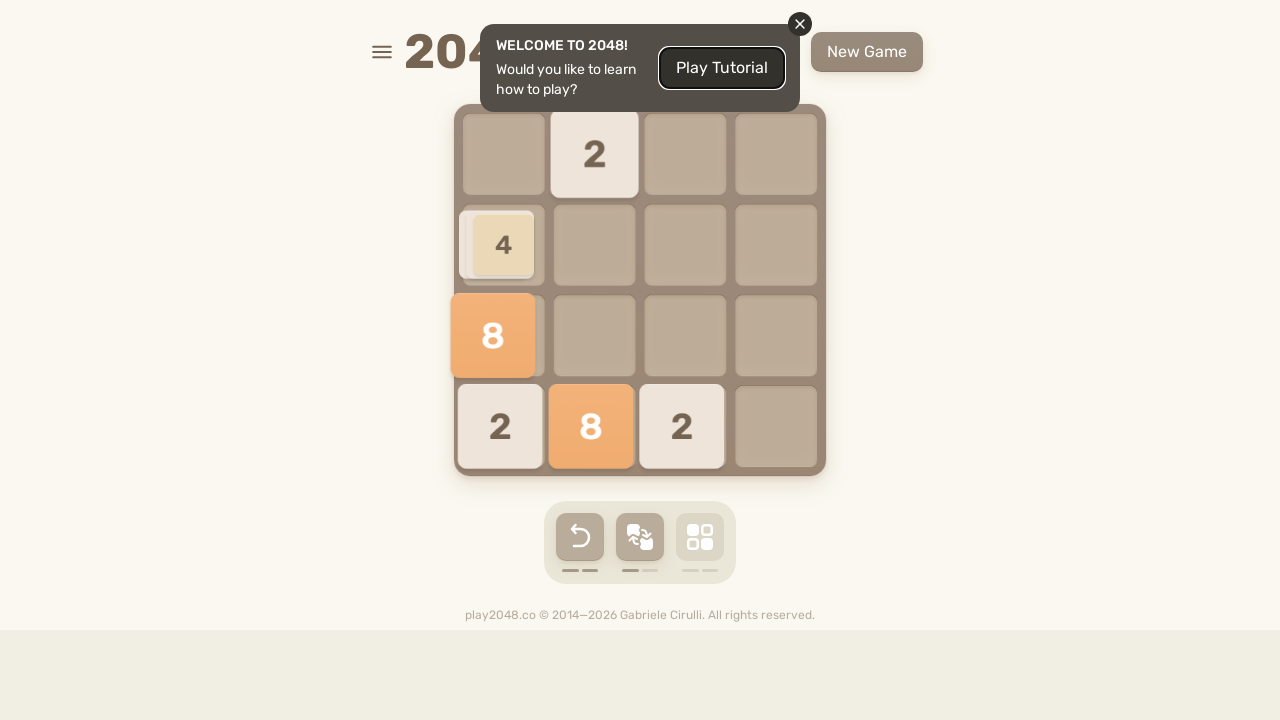

Pressed ArrowRight key
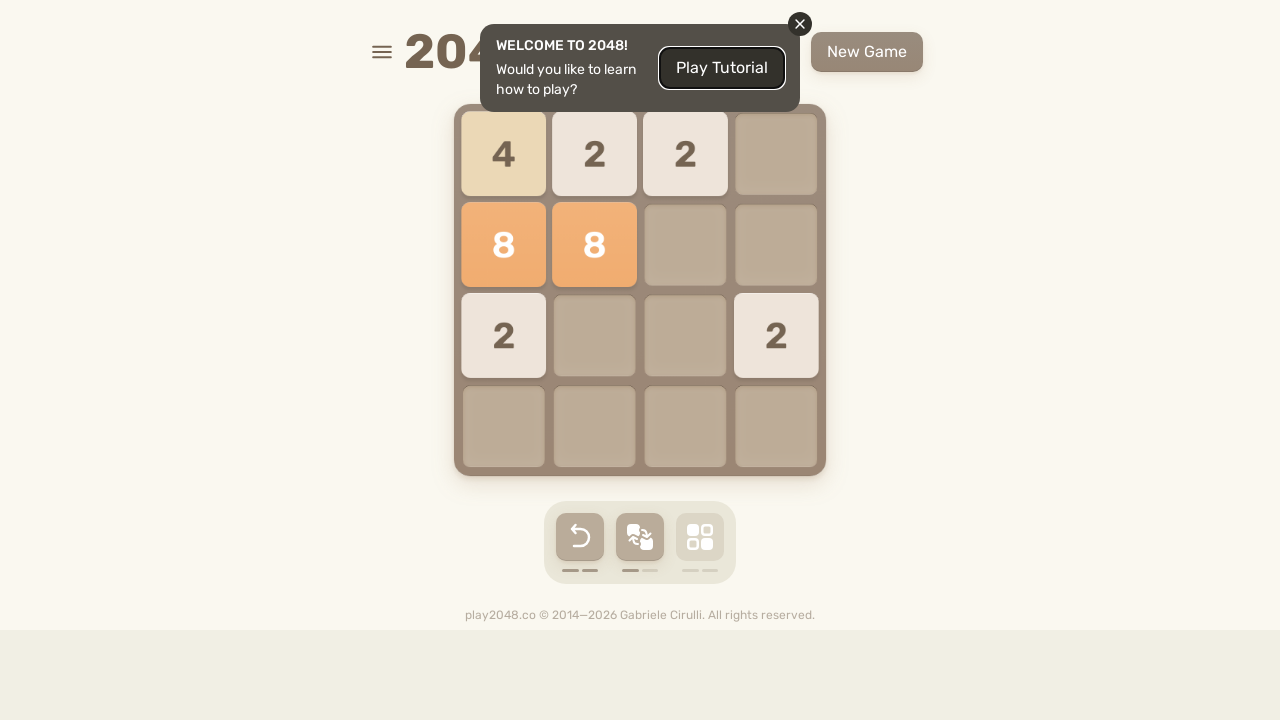

Pressed ArrowDown key
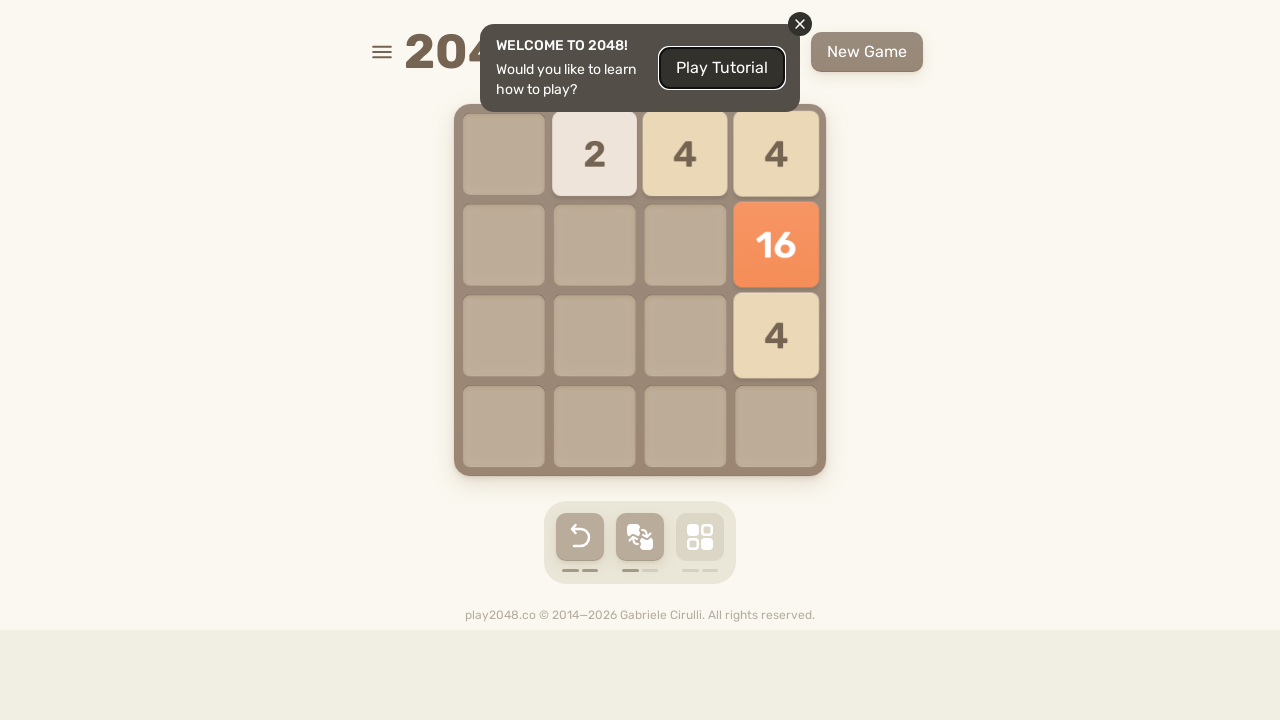

Pressed ArrowLeft key
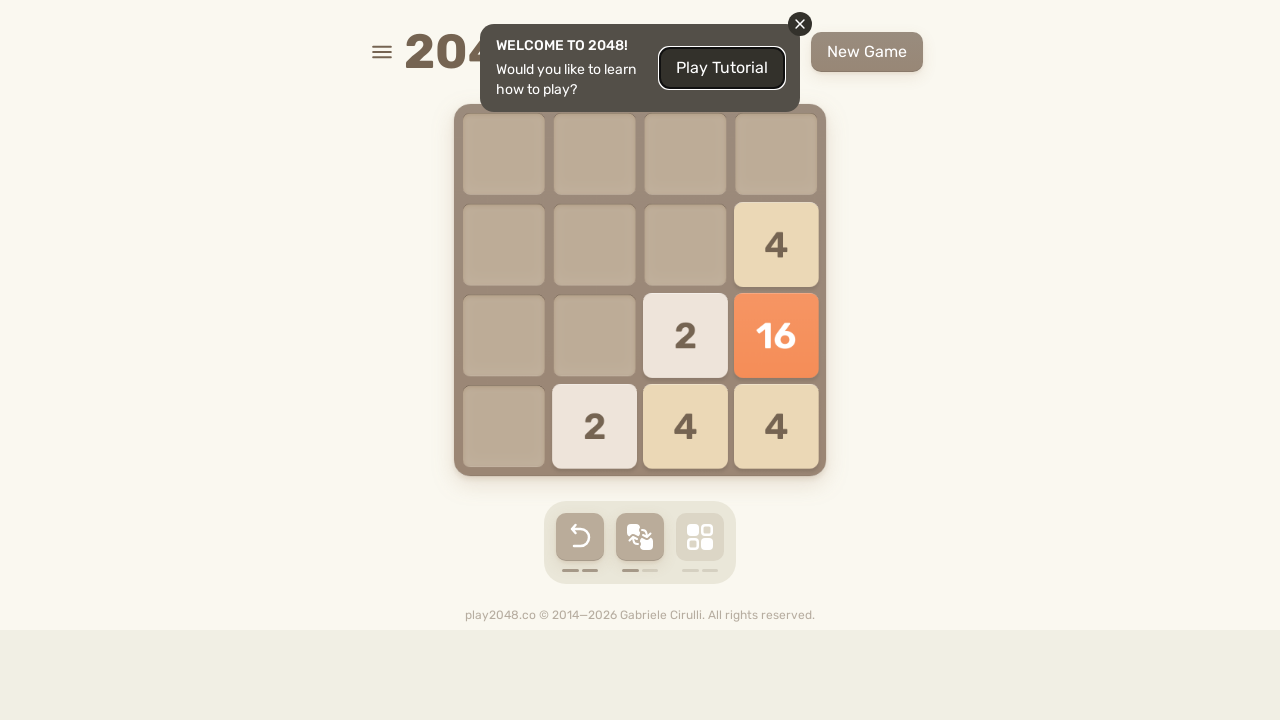

Pressed ArrowUp key
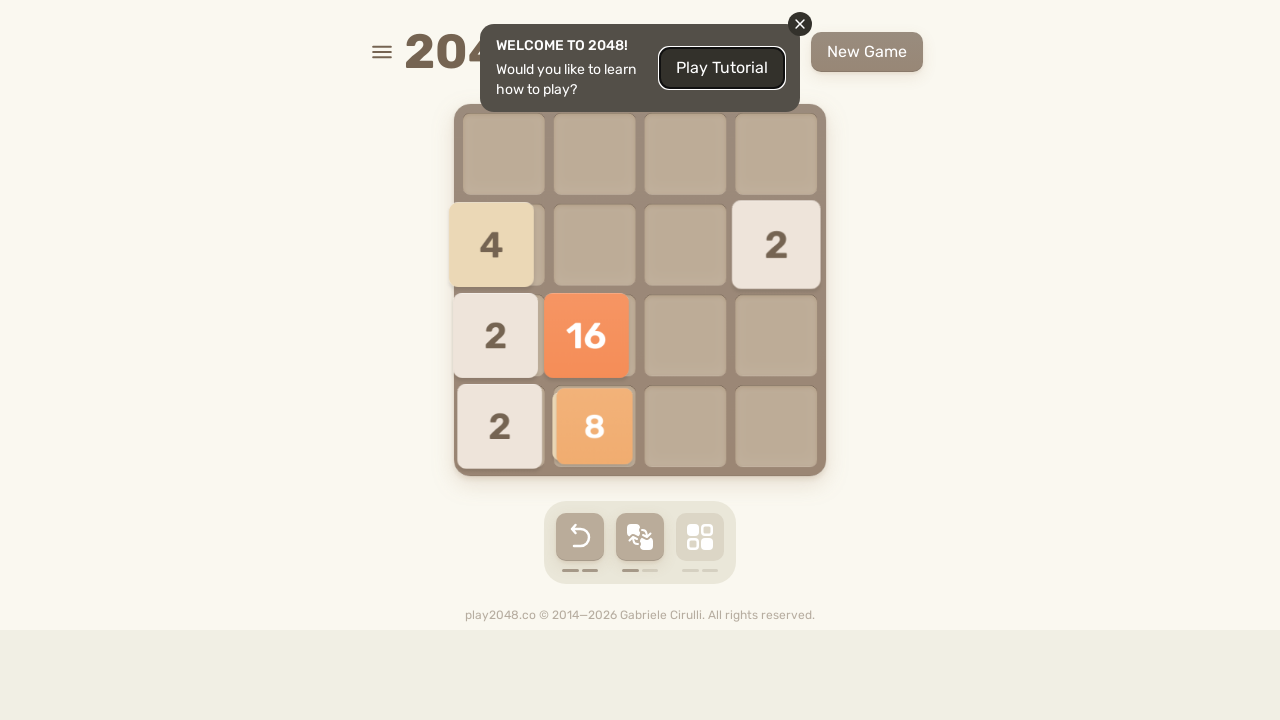

Pressed ArrowRight key
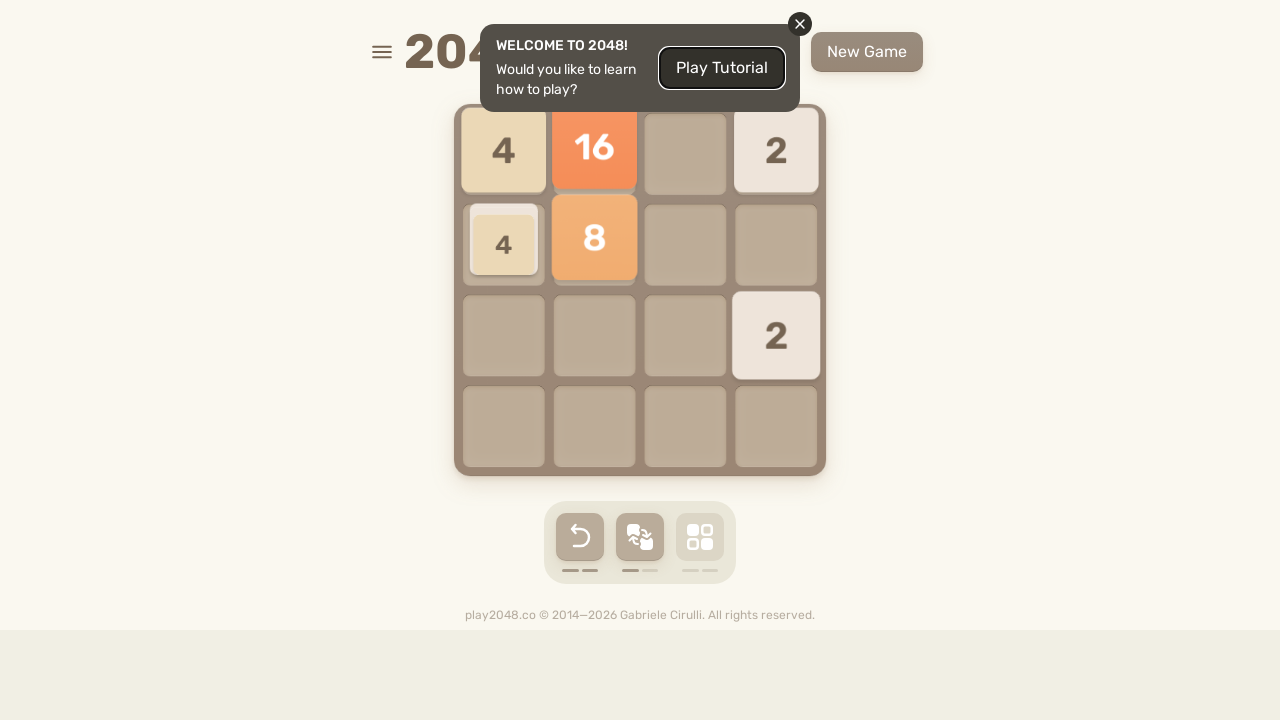

Pressed ArrowDown key
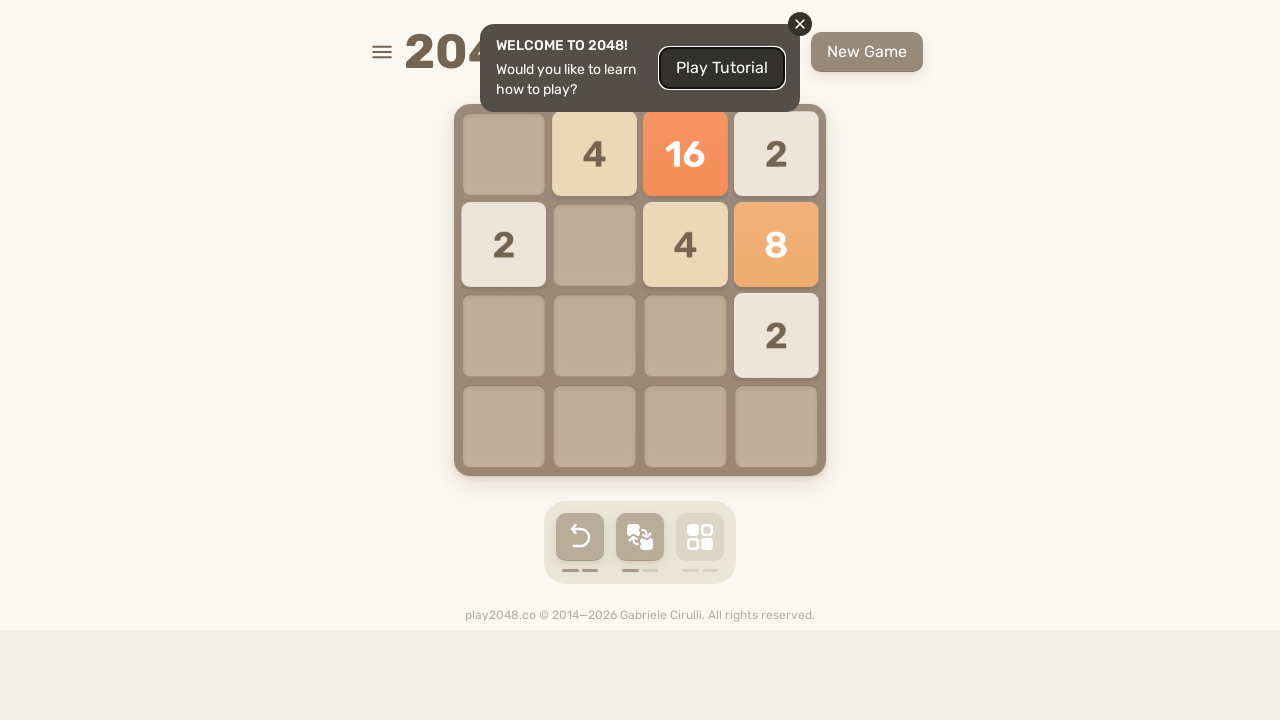

Pressed ArrowLeft key
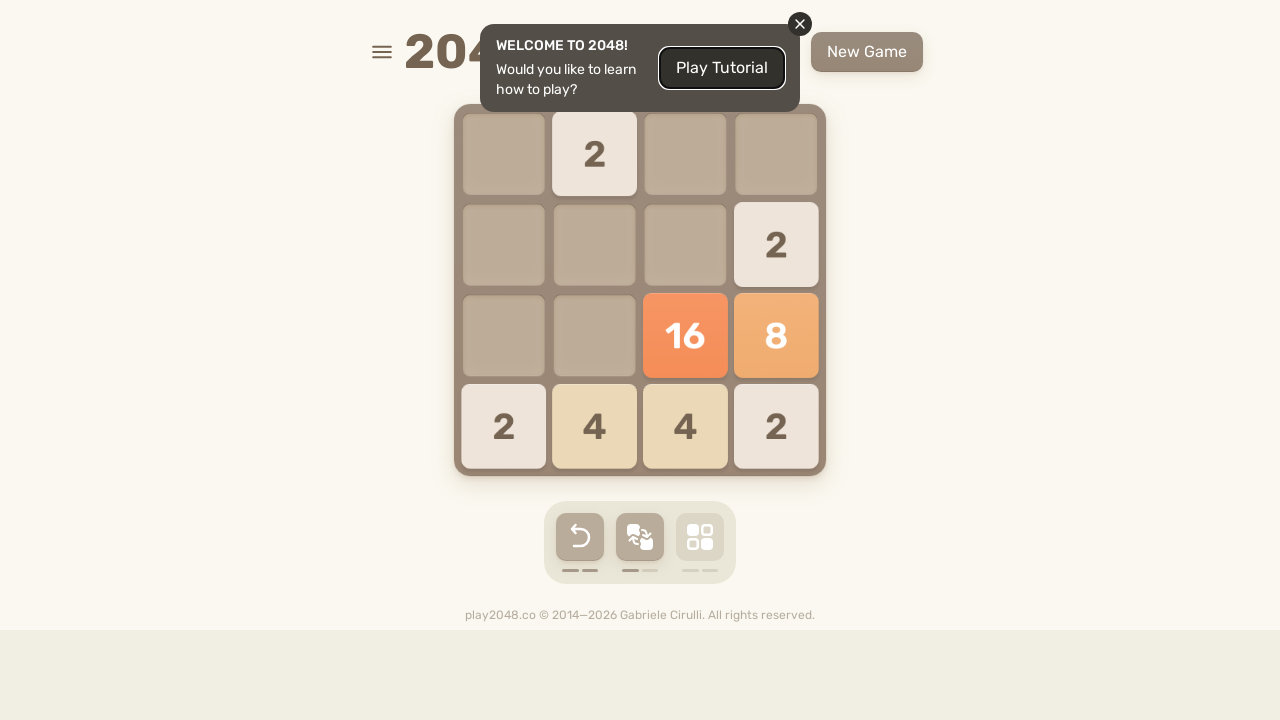

Pressed ArrowUp key
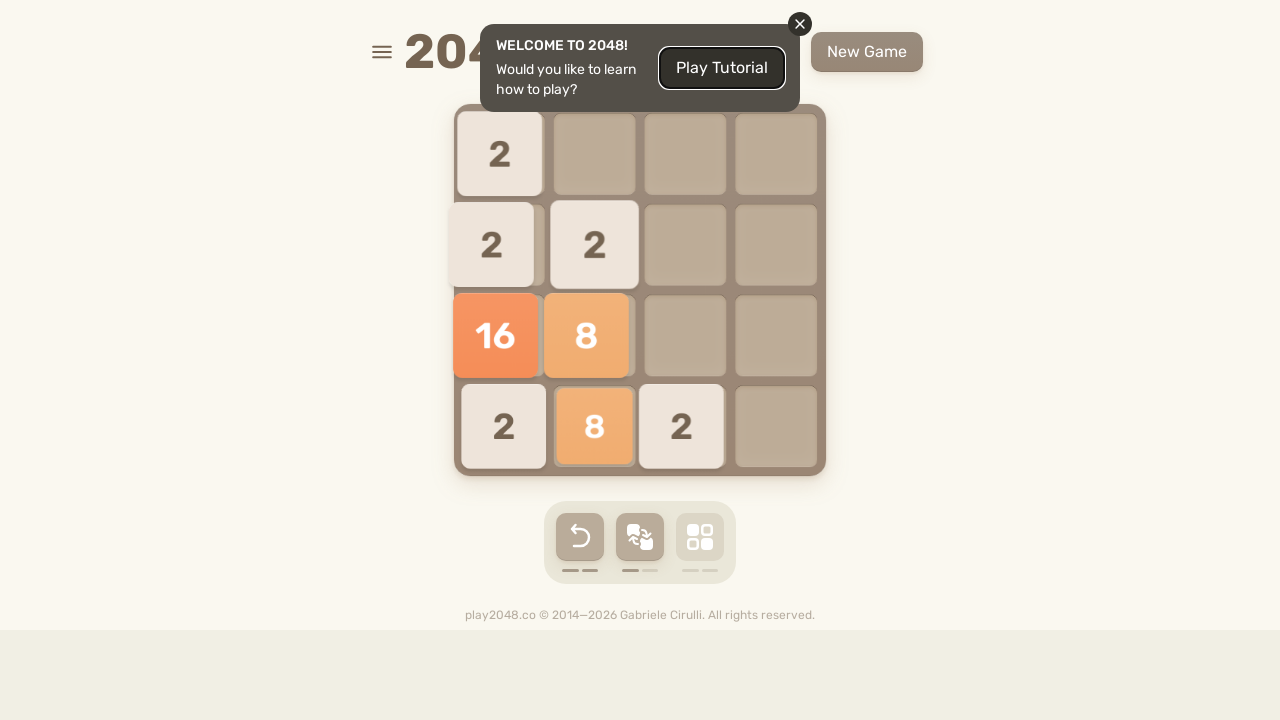

Pressed ArrowRight key
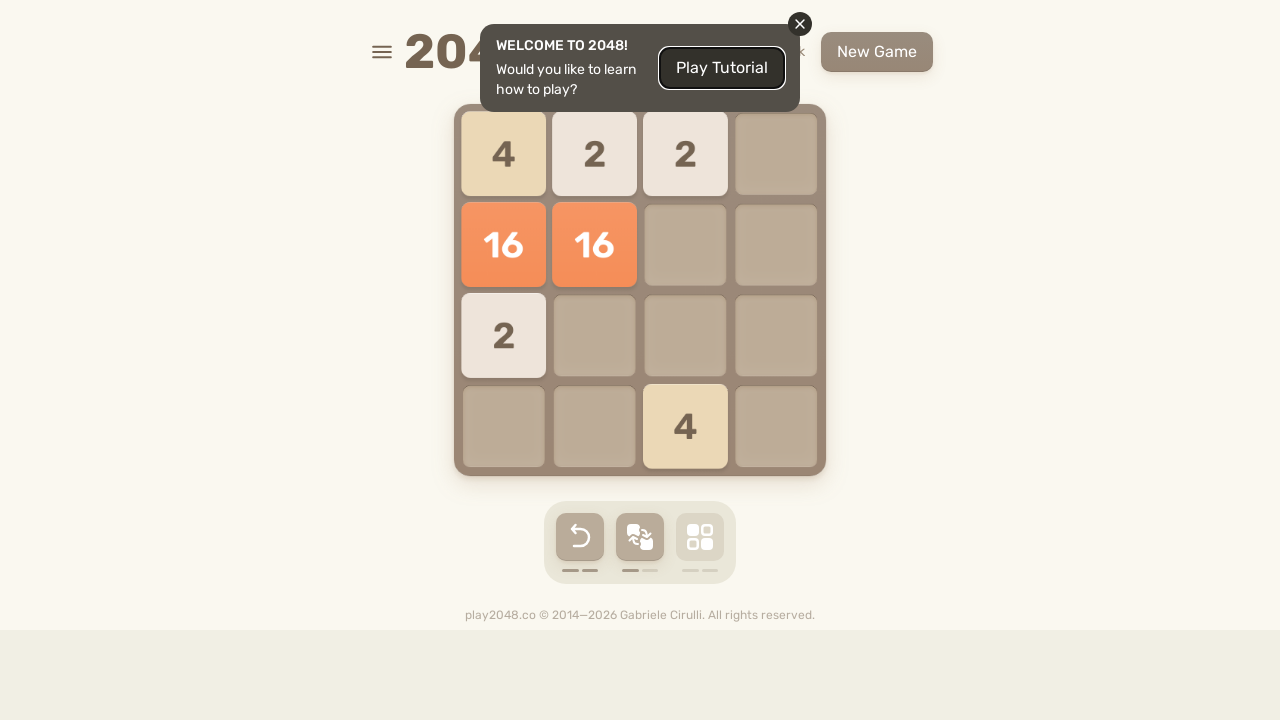

Pressed ArrowDown key
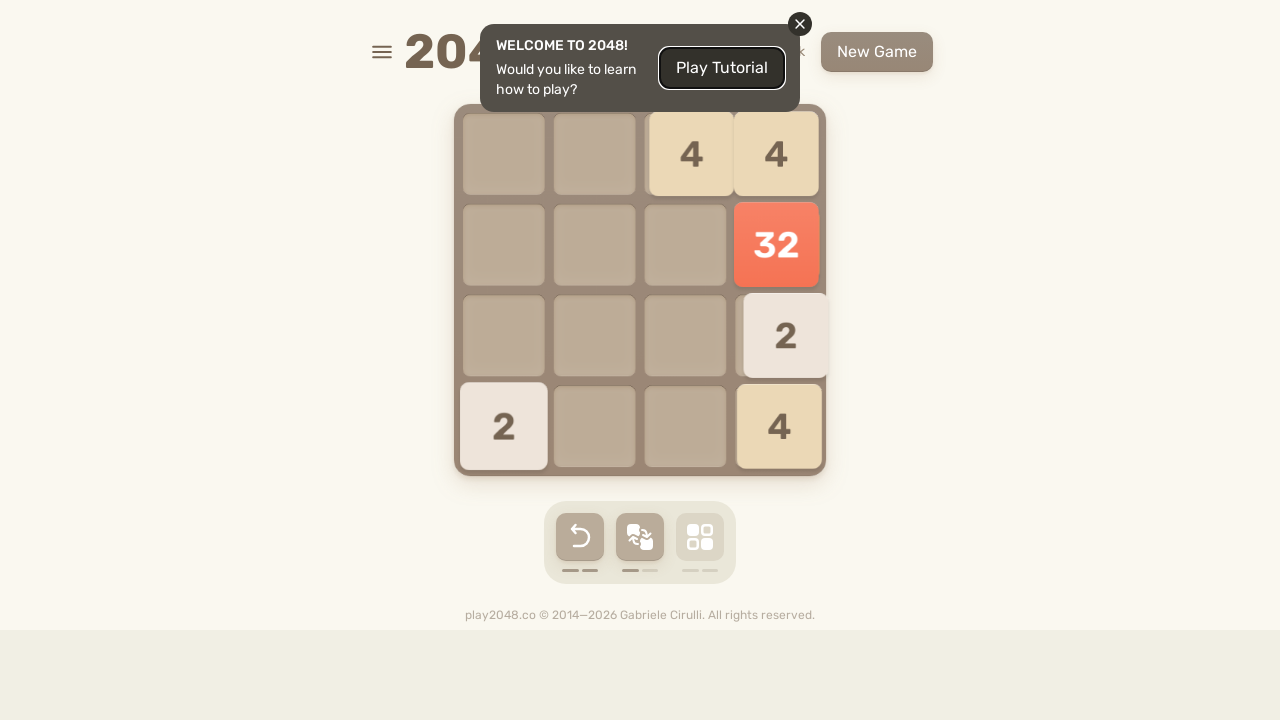

Pressed ArrowLeft key
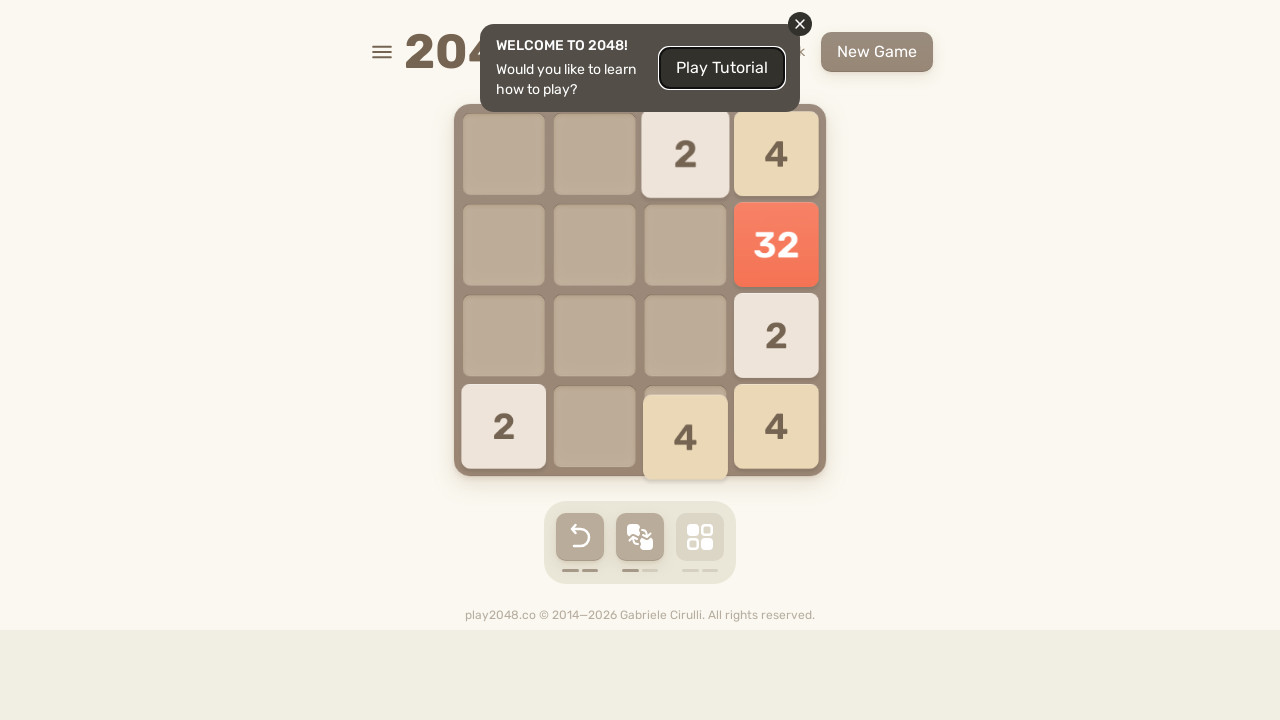

Pressed ArrowUp key
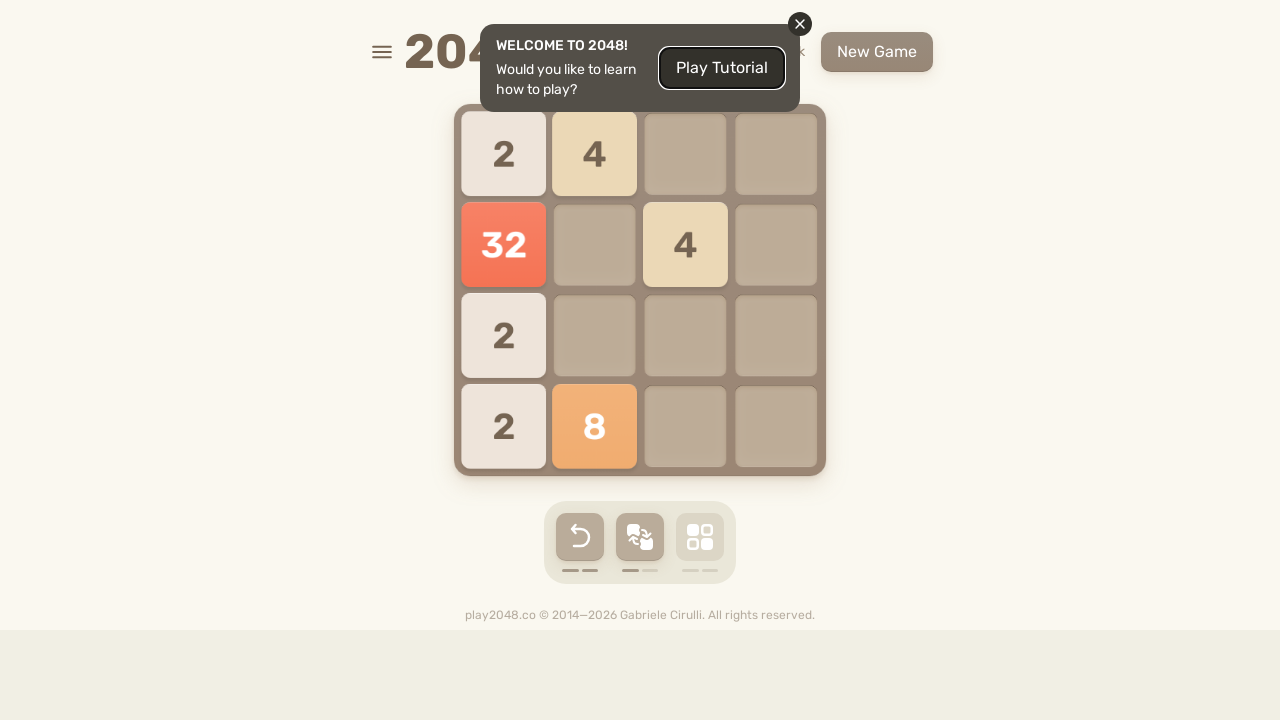

Pressed ArrowRight key
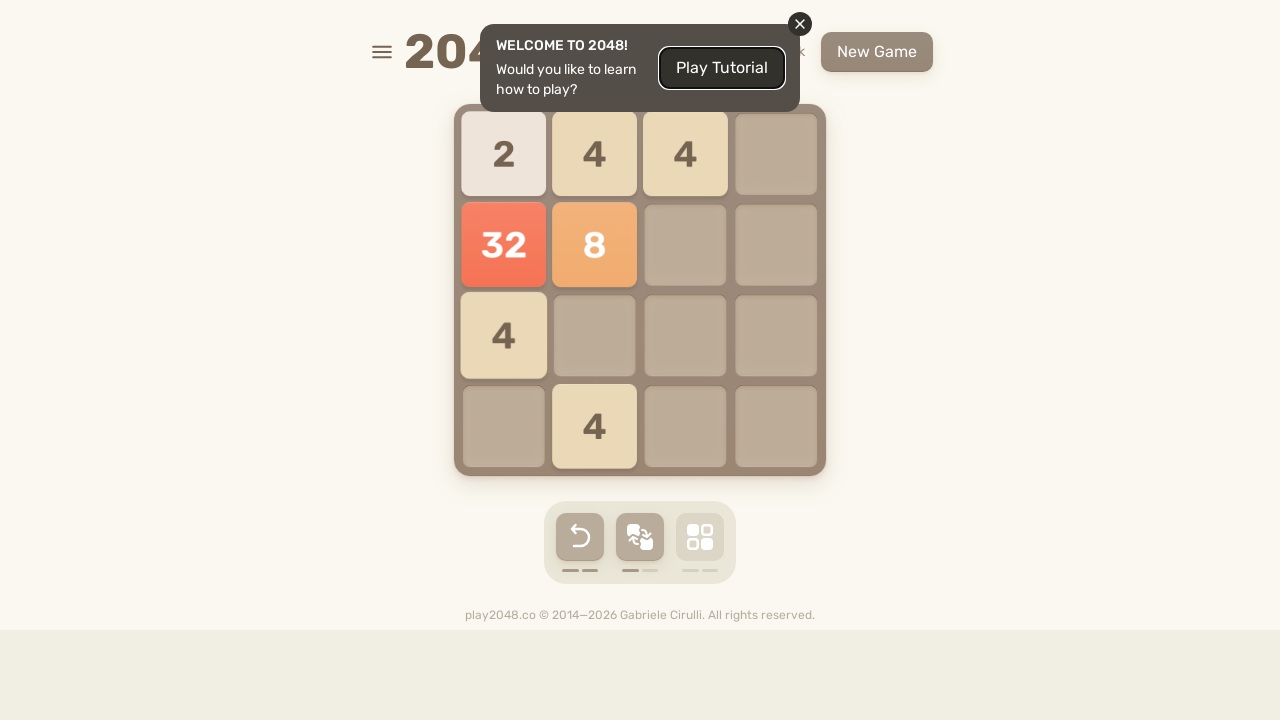

Pressed ArrowDown key
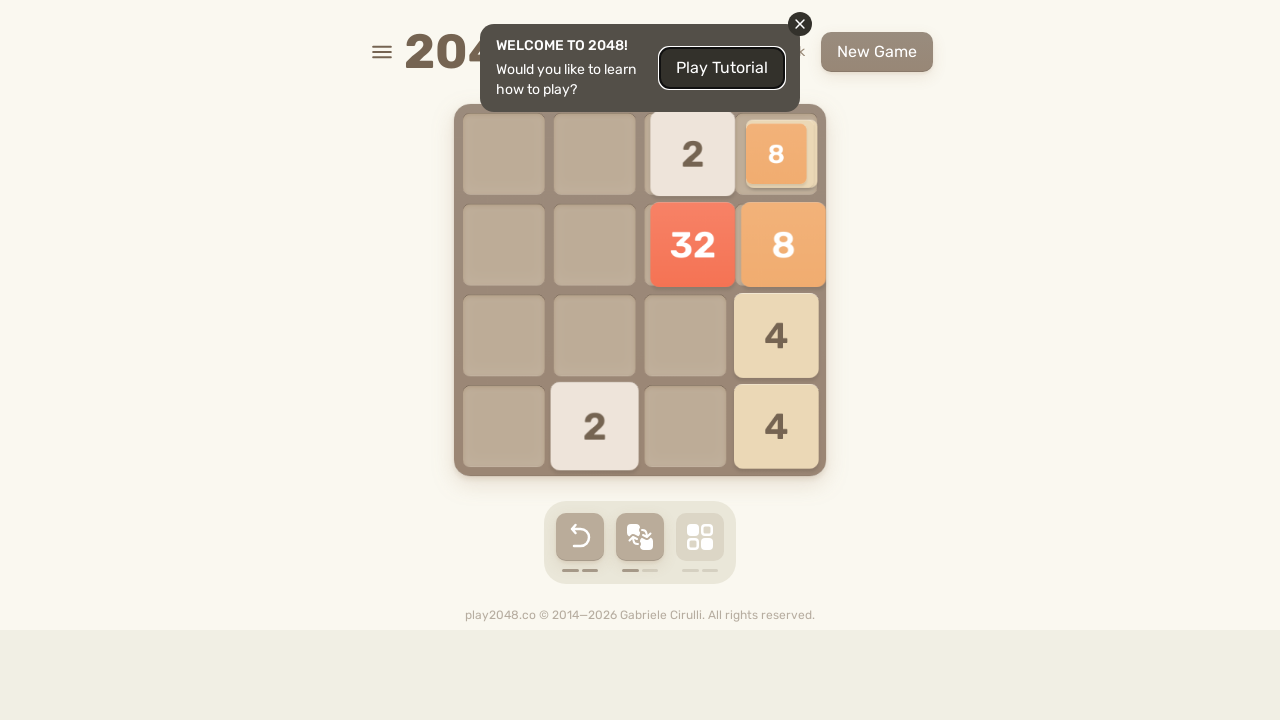

Pressed ArrowLeft key
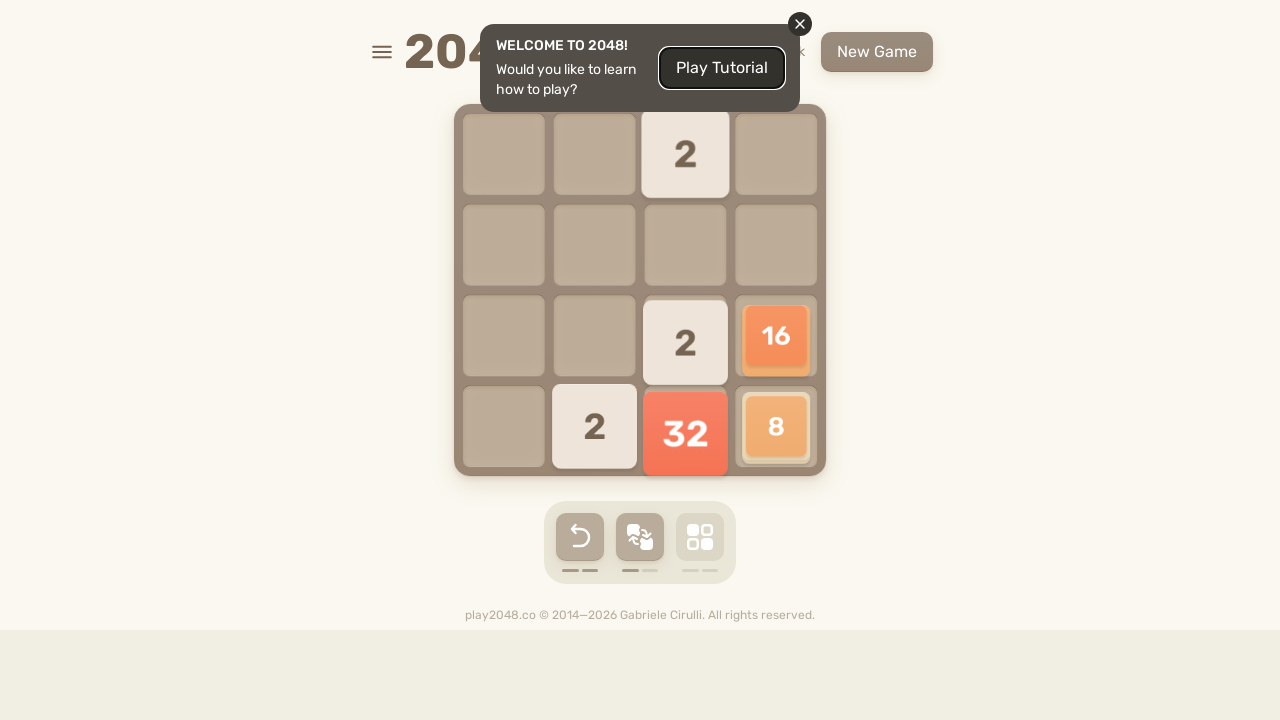

Pressed ArrowUp key
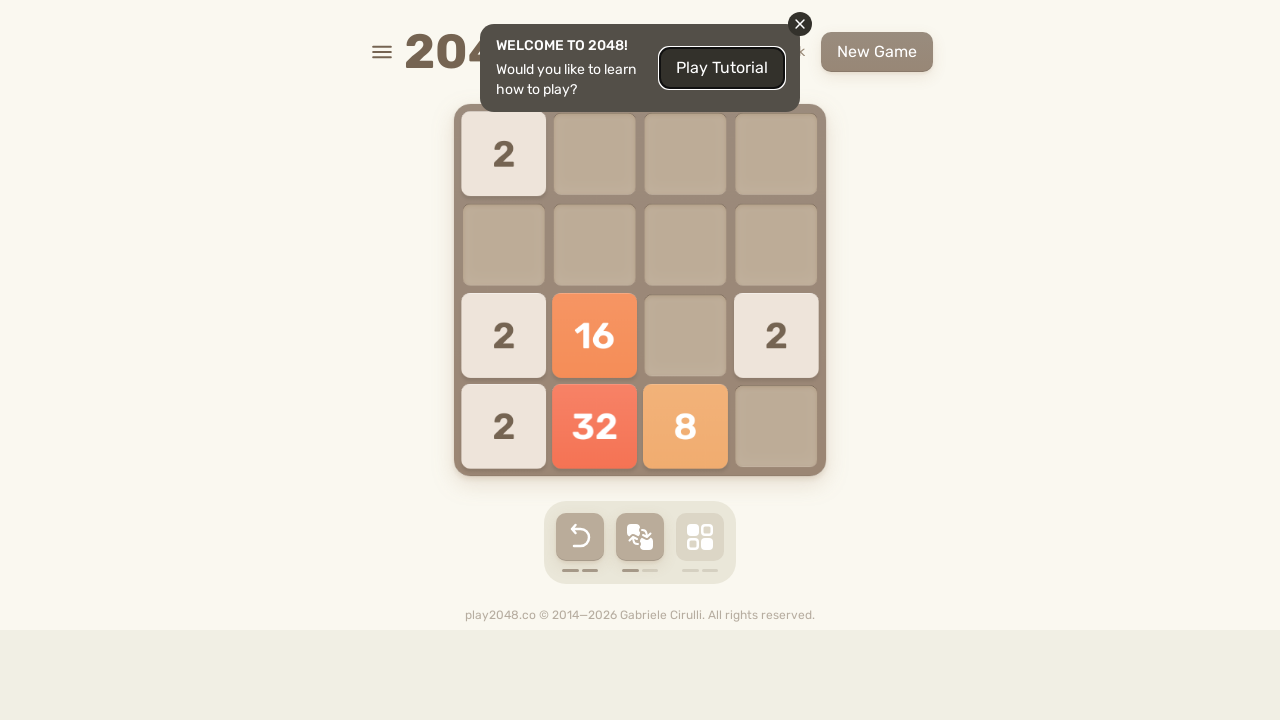

Pressed ArrowRight key
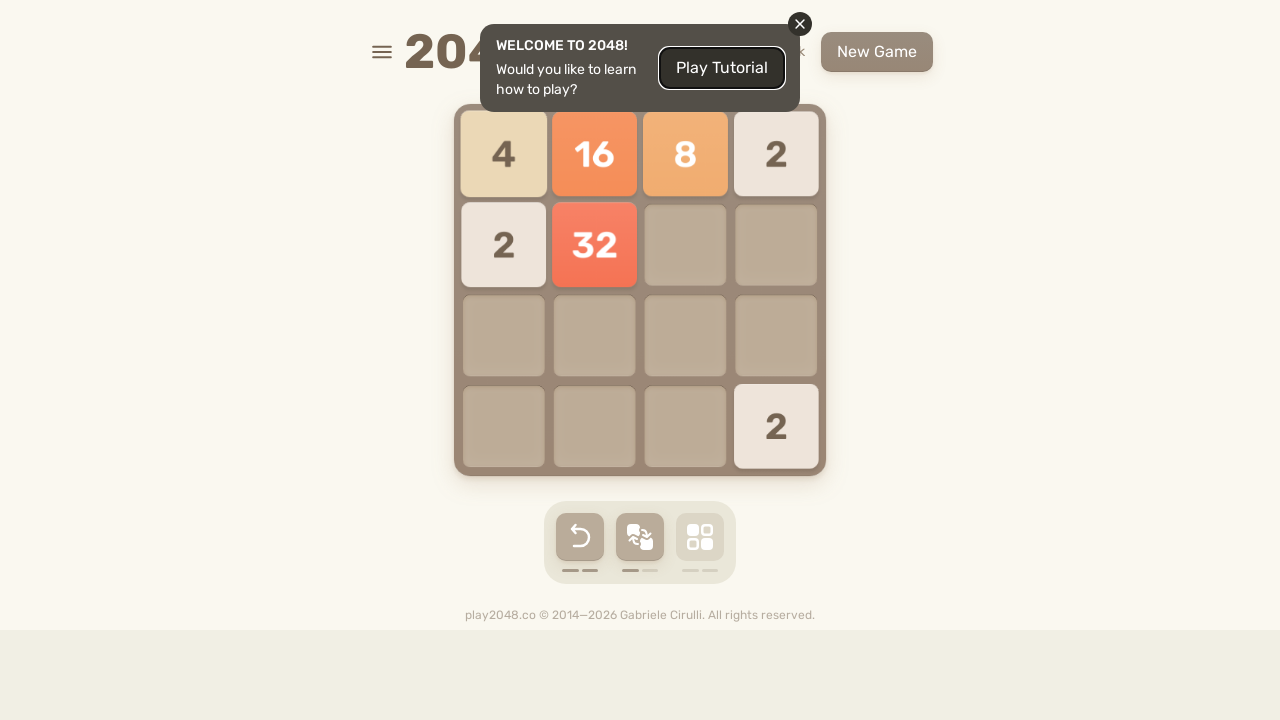

Pressed ArrowDown key
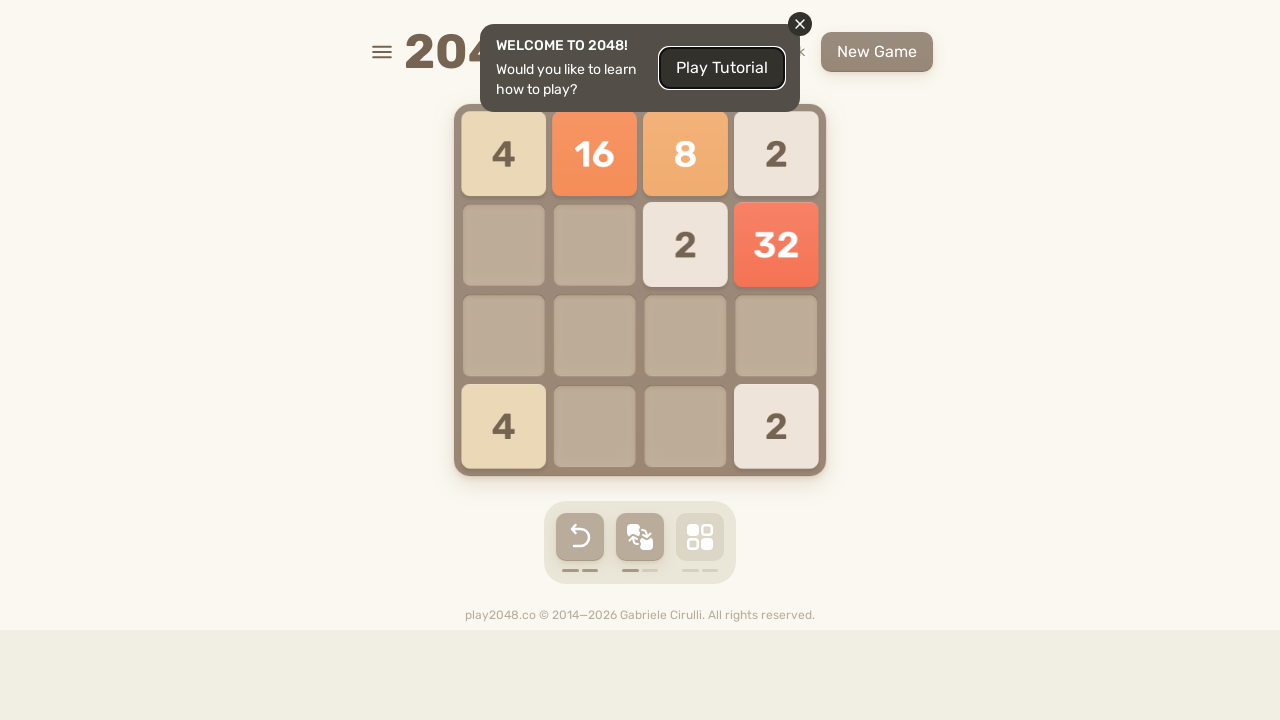

Pressed ArrowLeft key
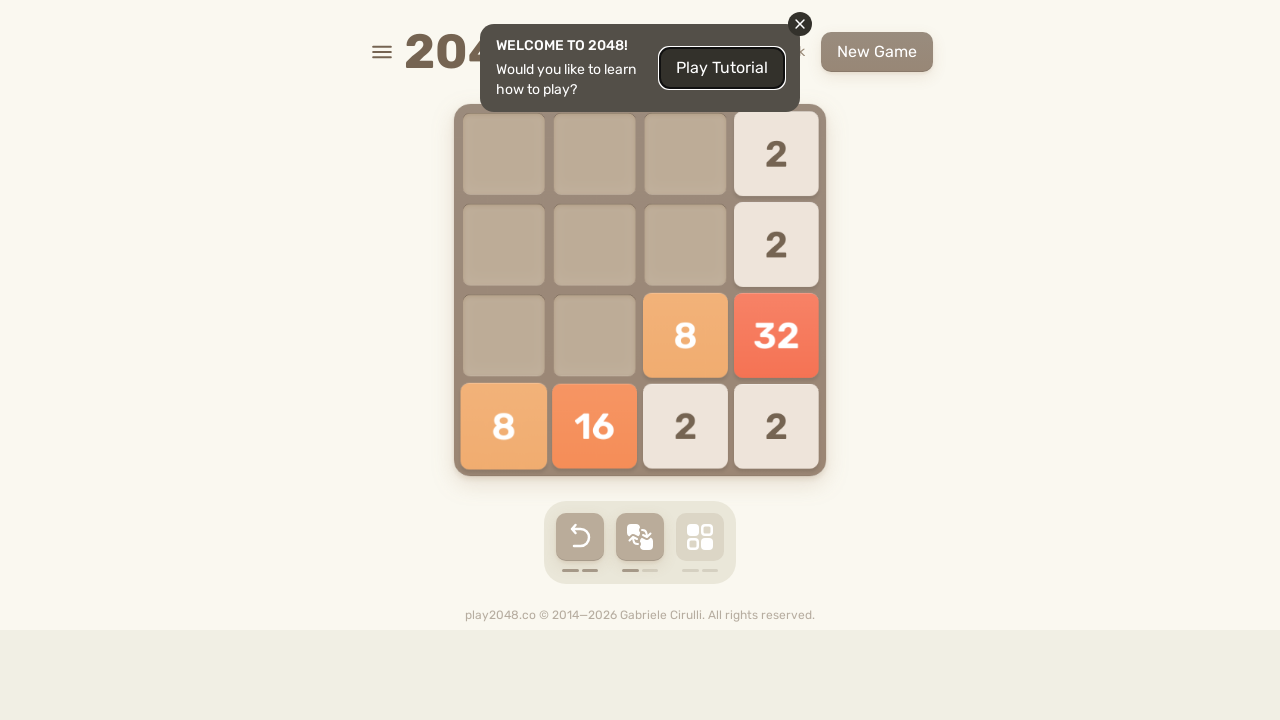

Pressed ArrowUp key
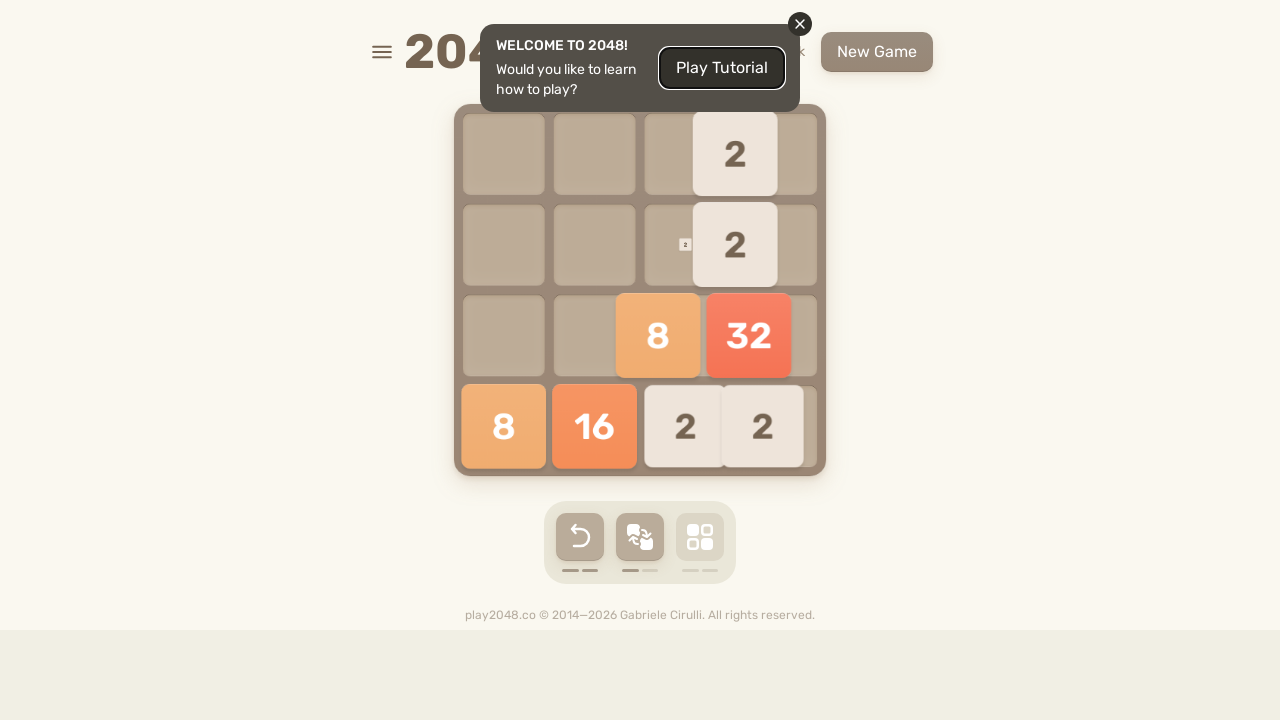

Pressed ArrowRight key
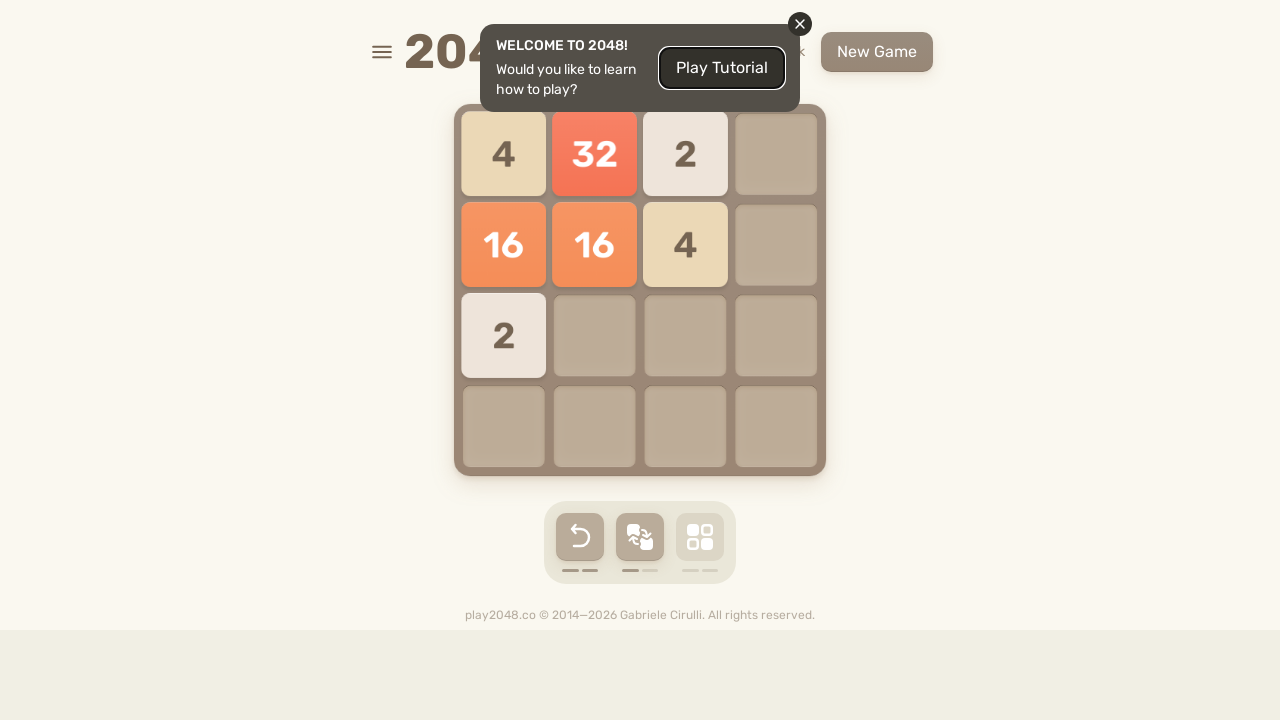

Pressed ArrowDown key
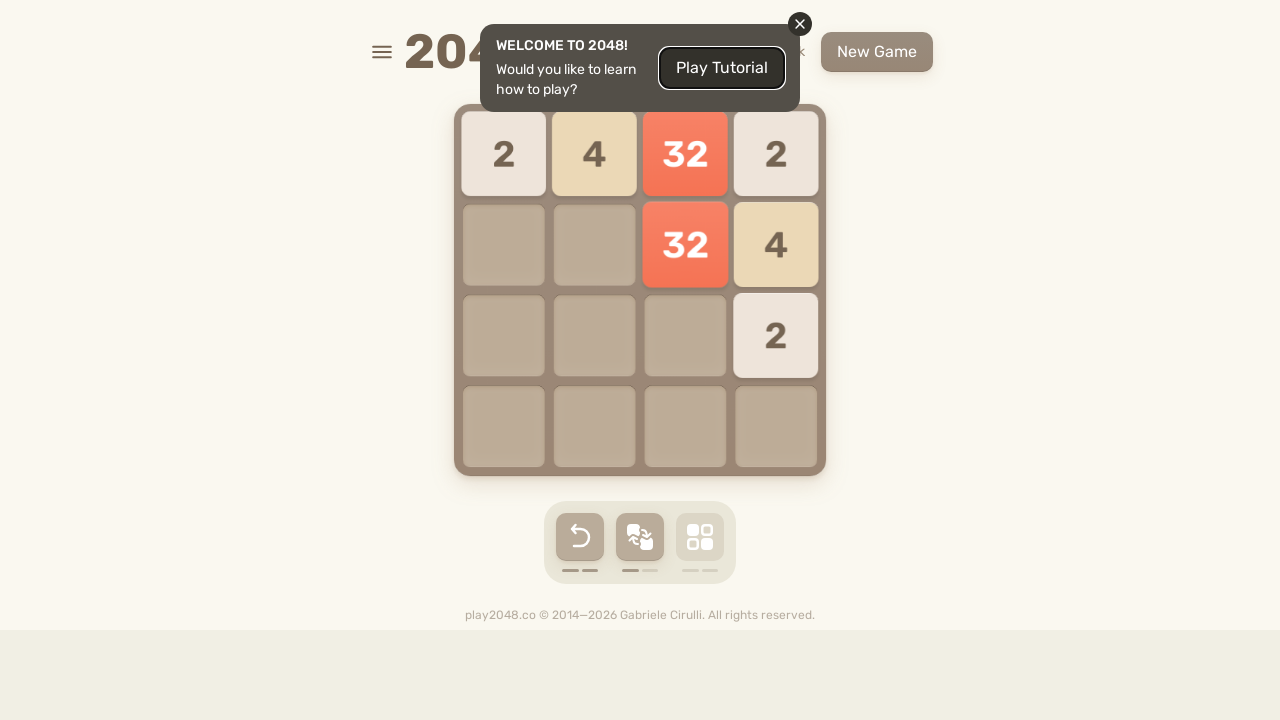

Pressed ArrowLeft key
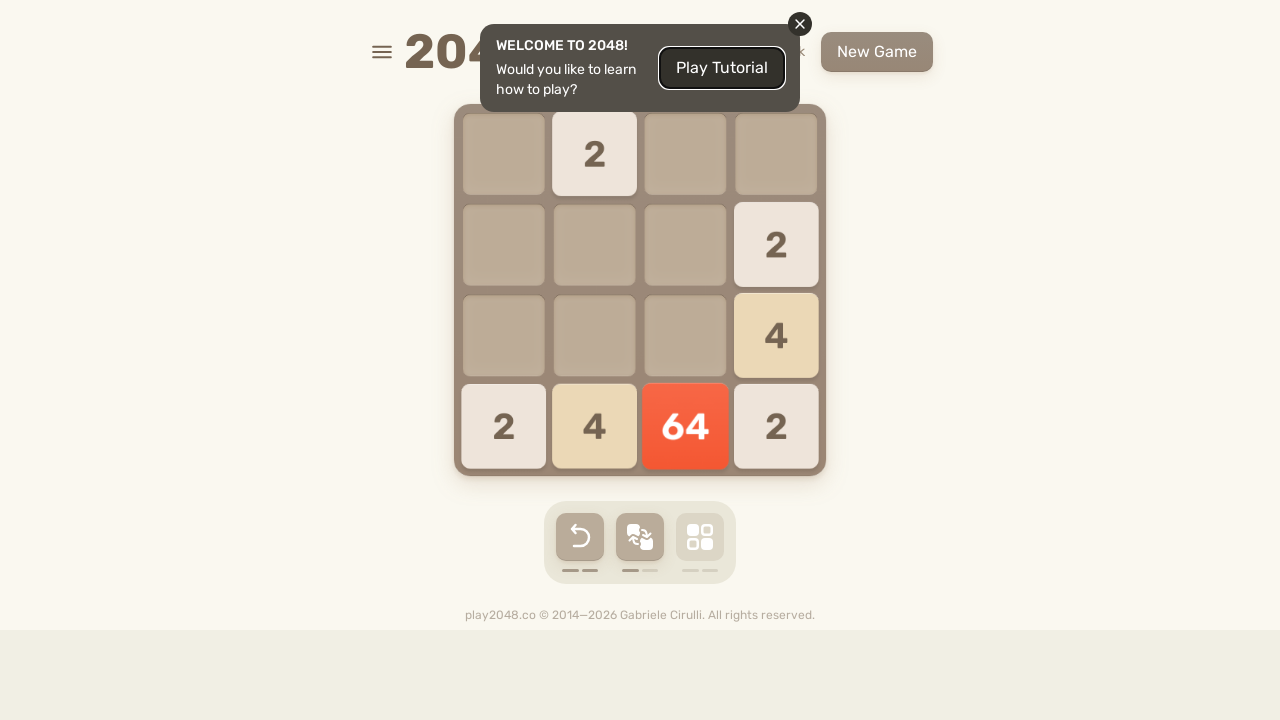

Pressed ArrowUp key
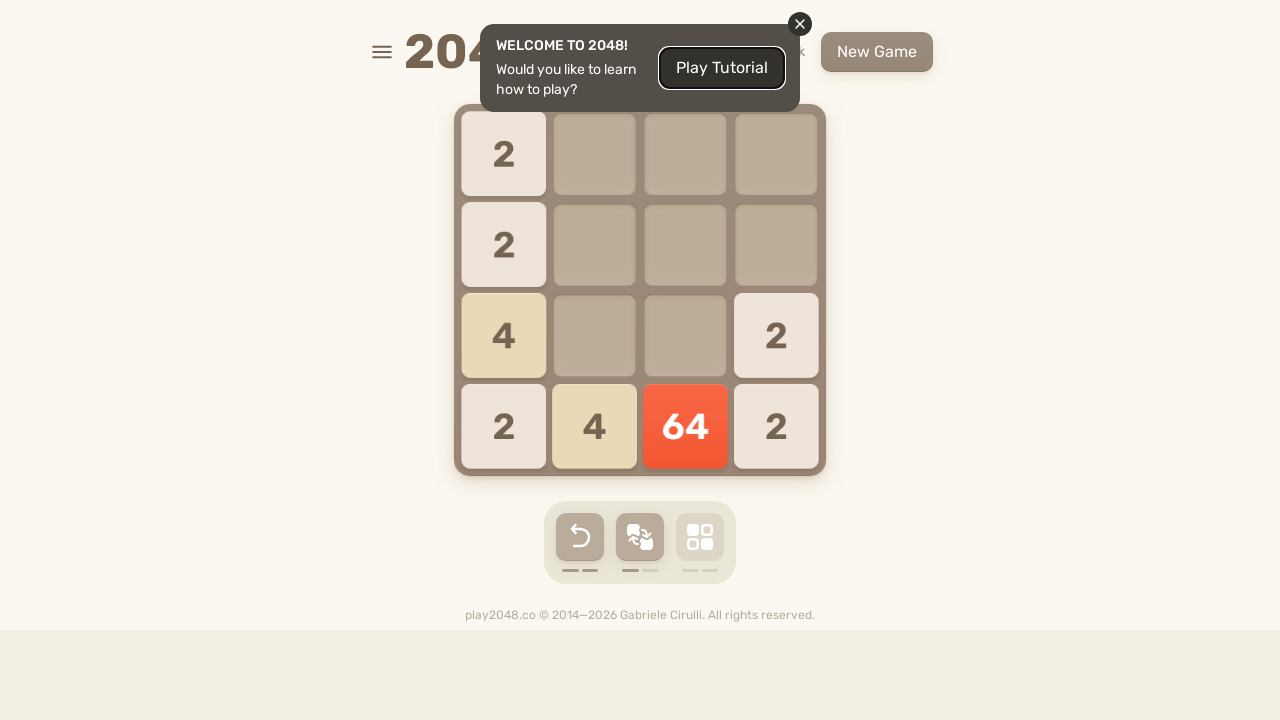

Pressed ArrowRight key
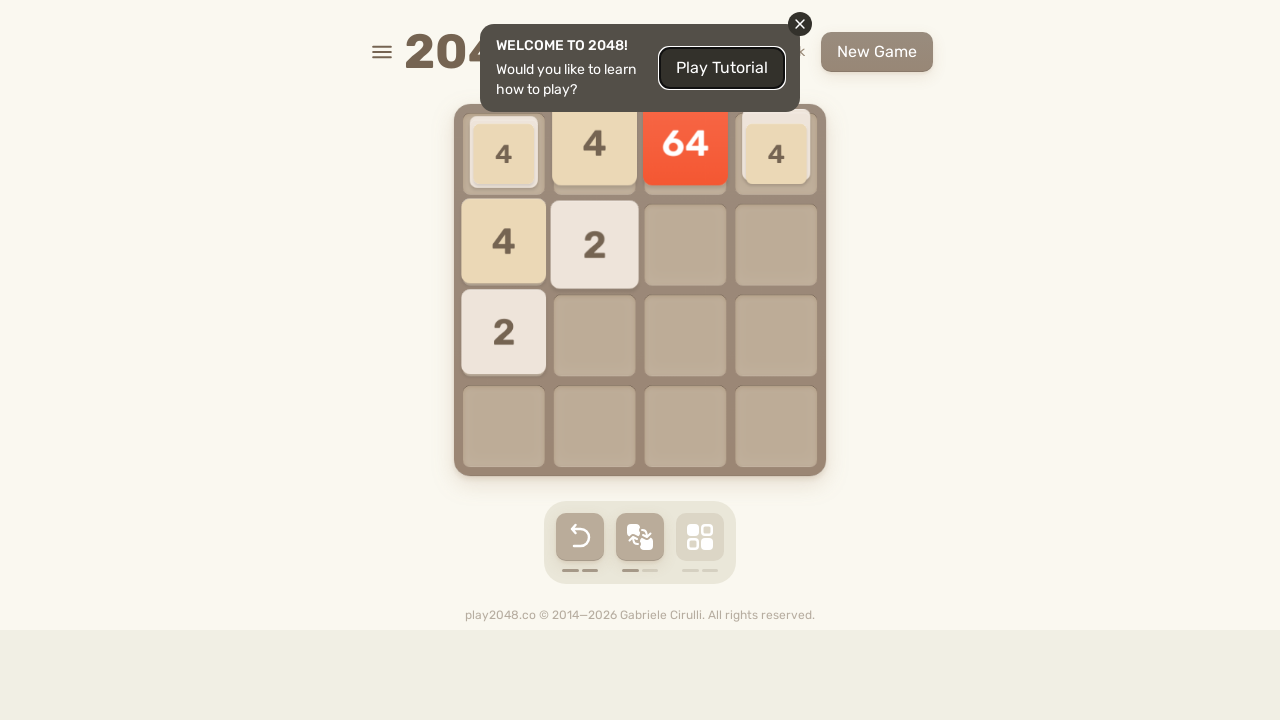

Pressed ArrowDown key
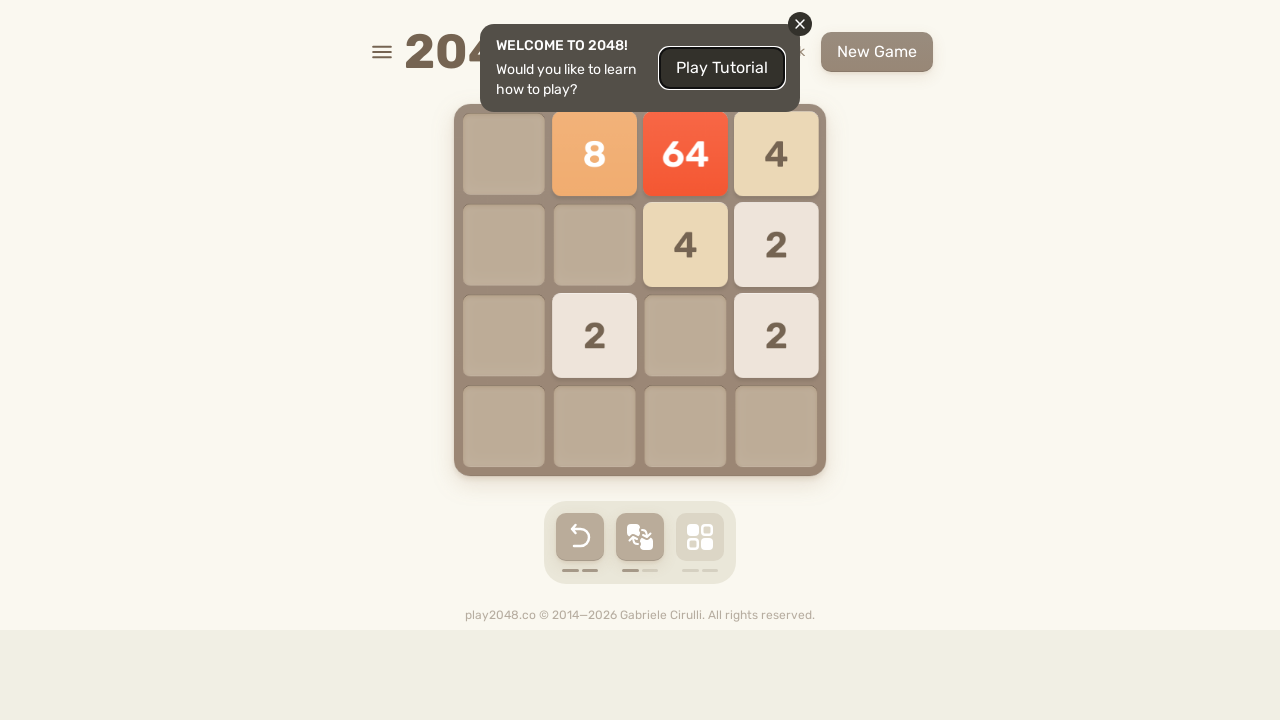

Pressed ArrowLeft key
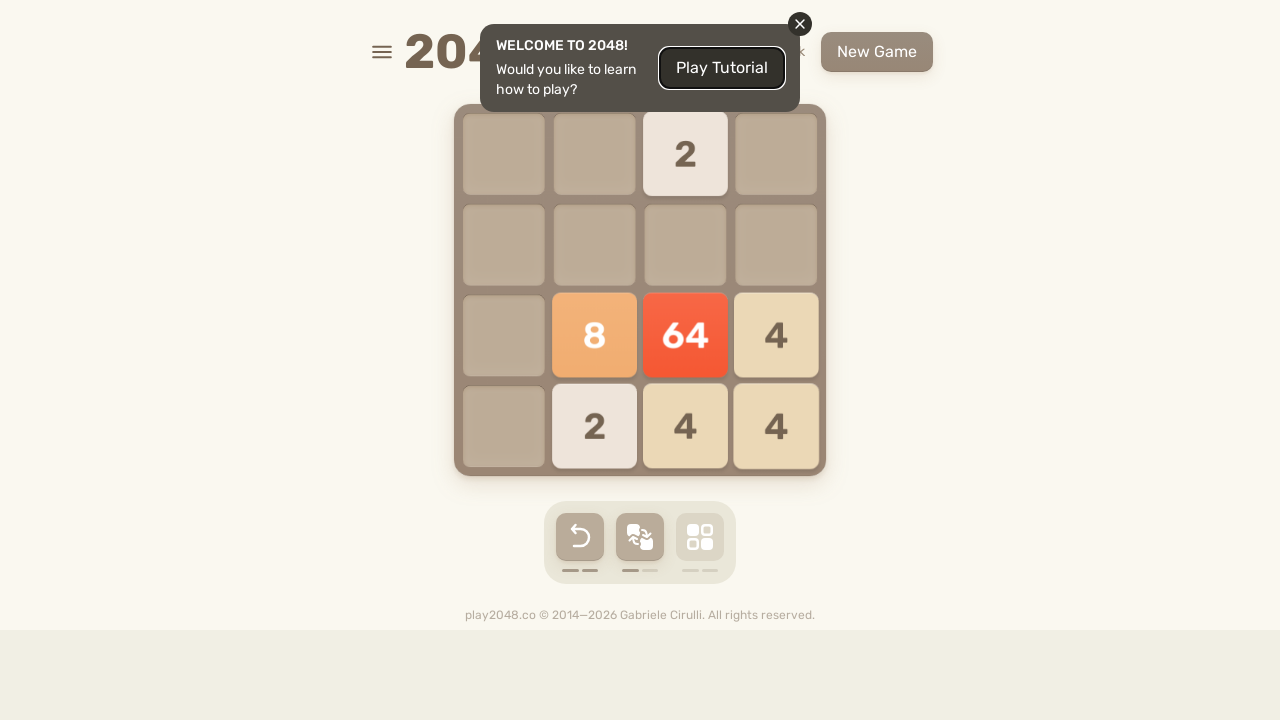

Pressed ArrowUp key
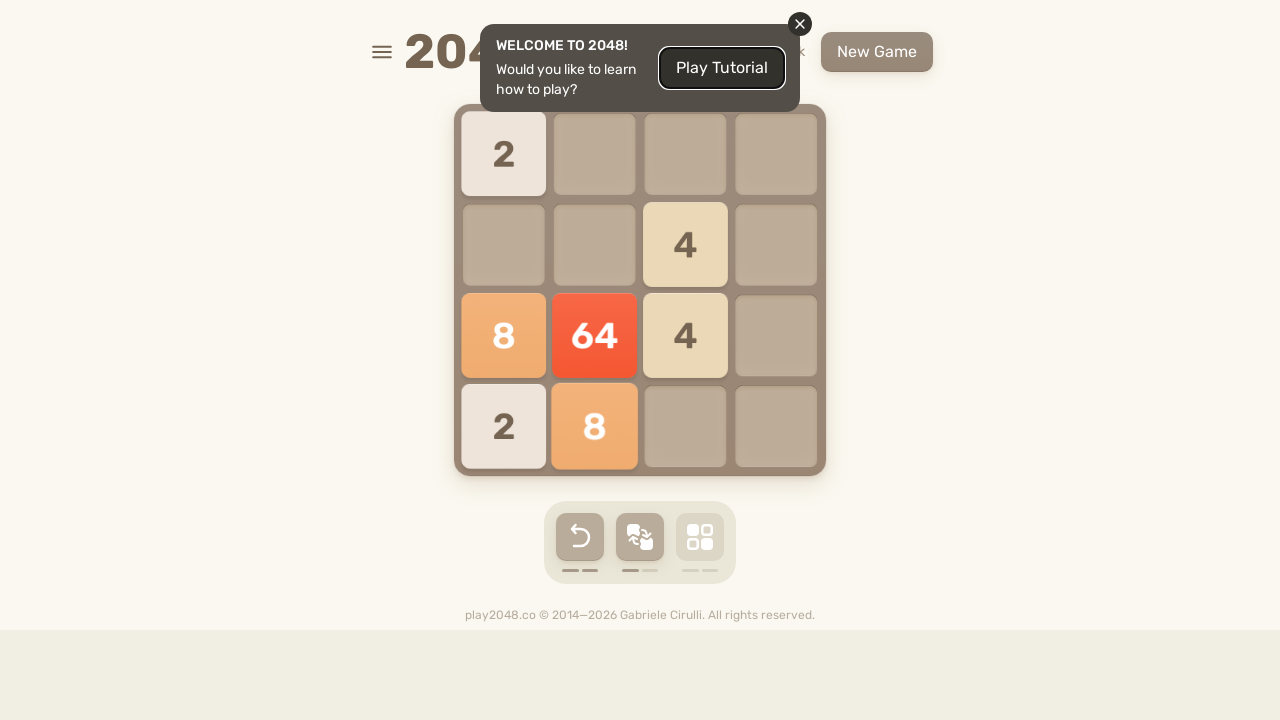

Pressed ArrowRight key
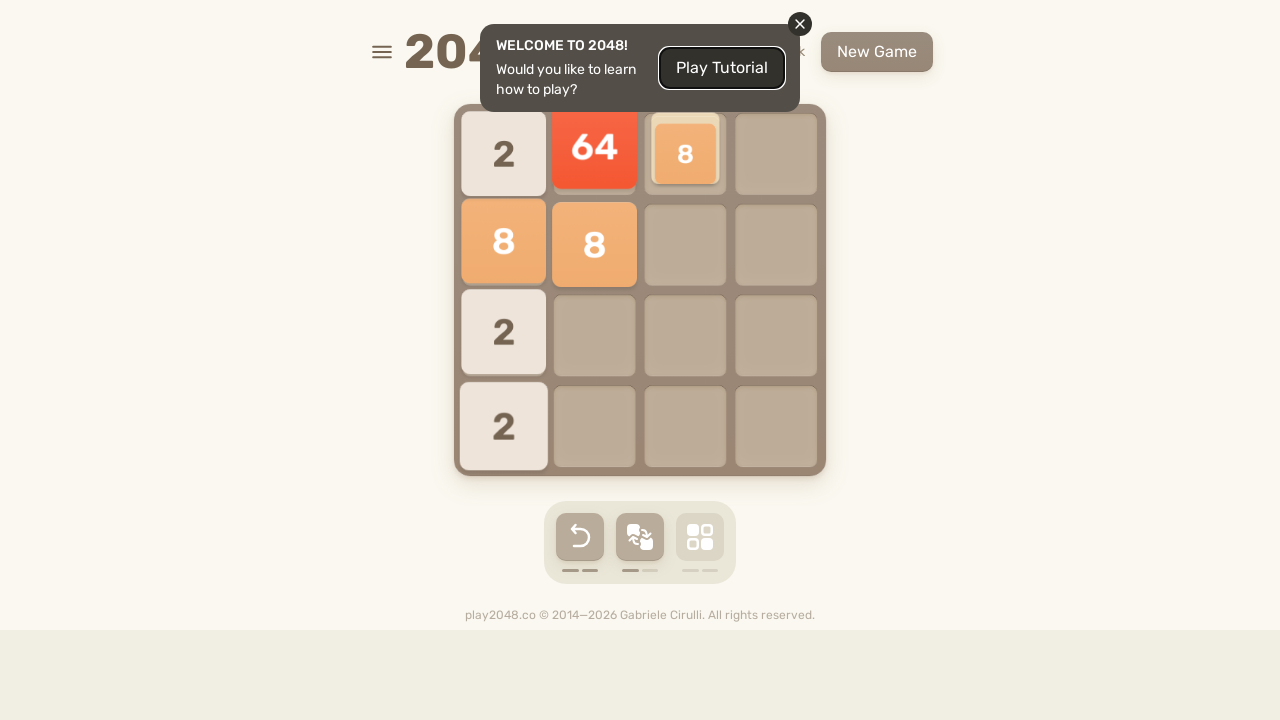

Pressed ArrowDown key
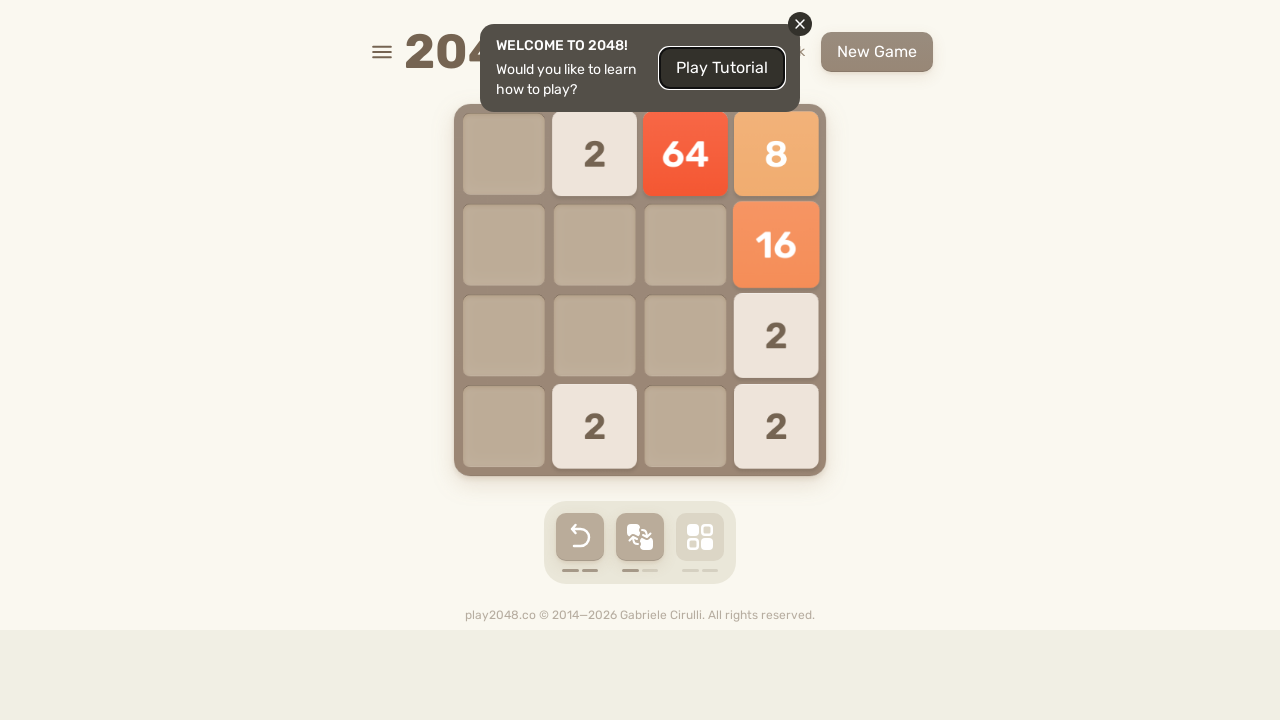

Pressed ArrowLeft key
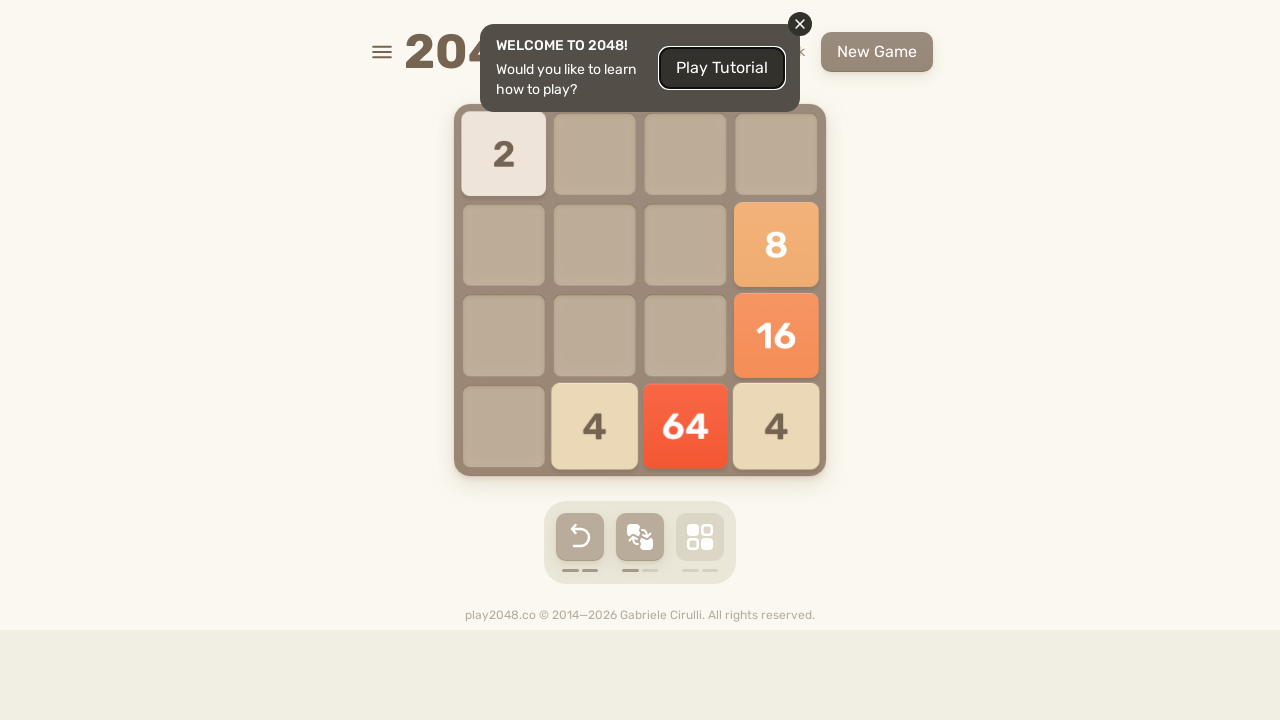

Pressed ArrowUp key
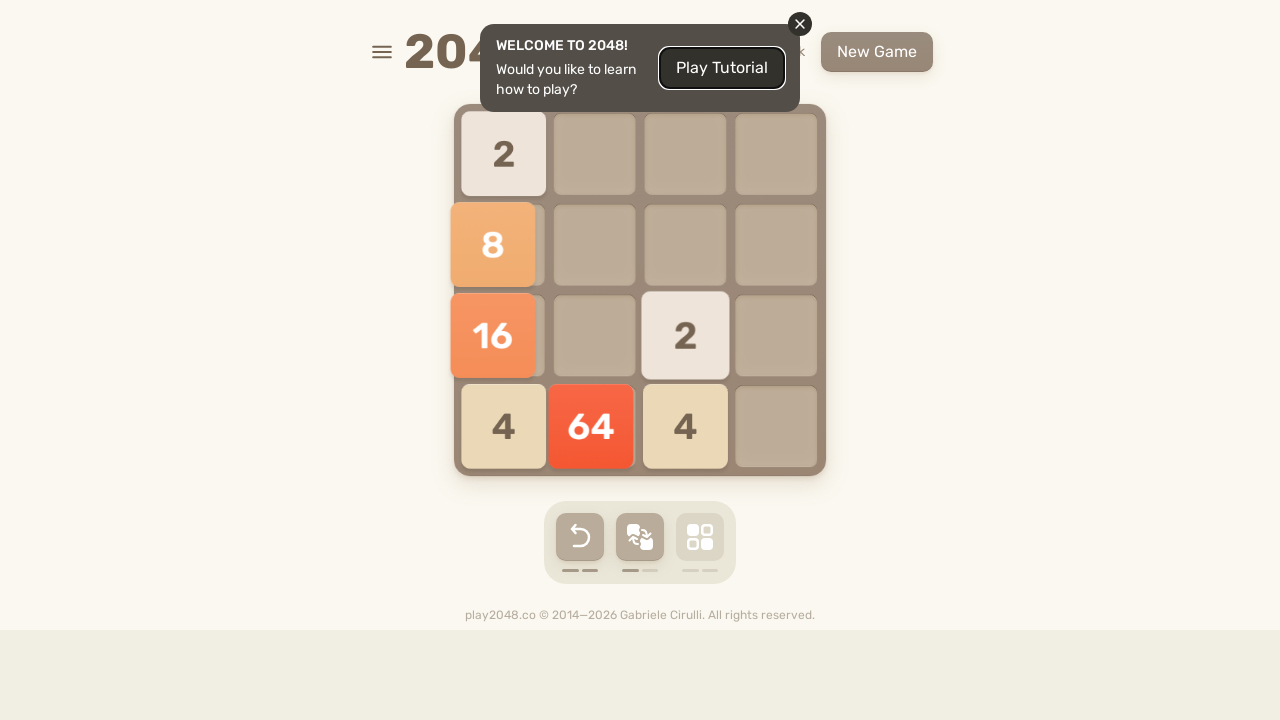

Pressed ArrowRight key
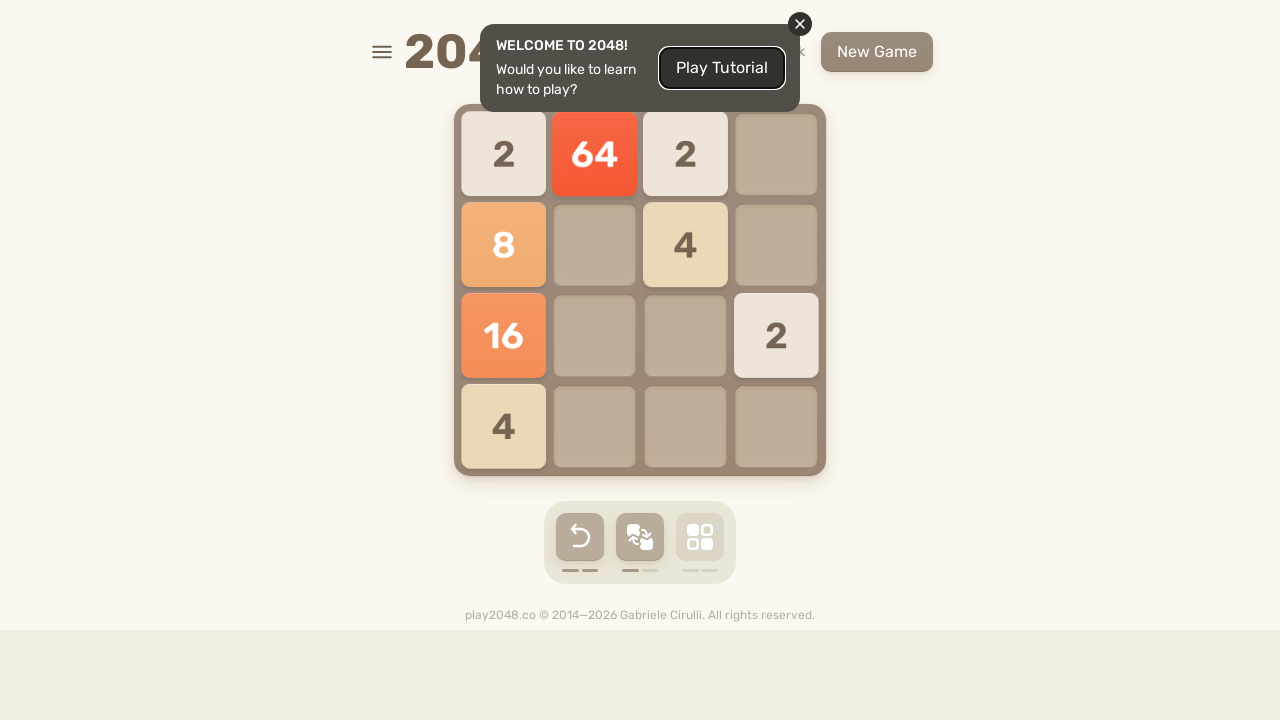

Pressed ArrowDown key
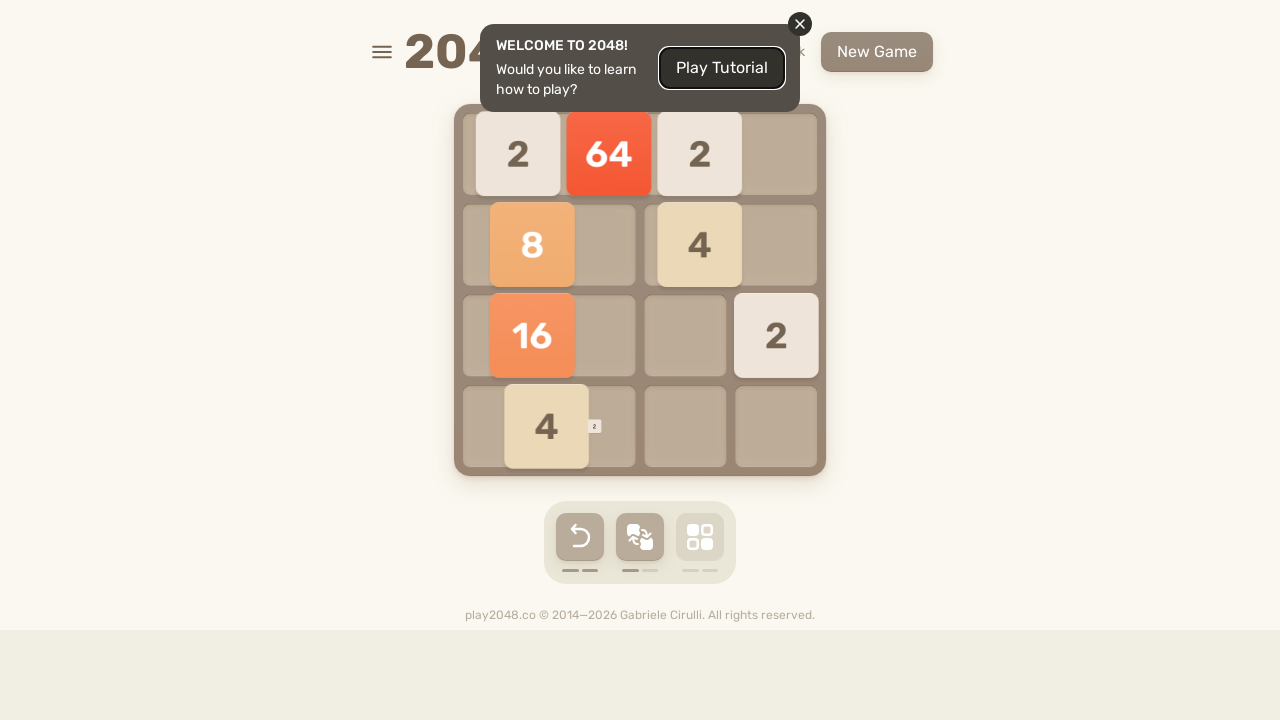

Pressed ArrowLeft key
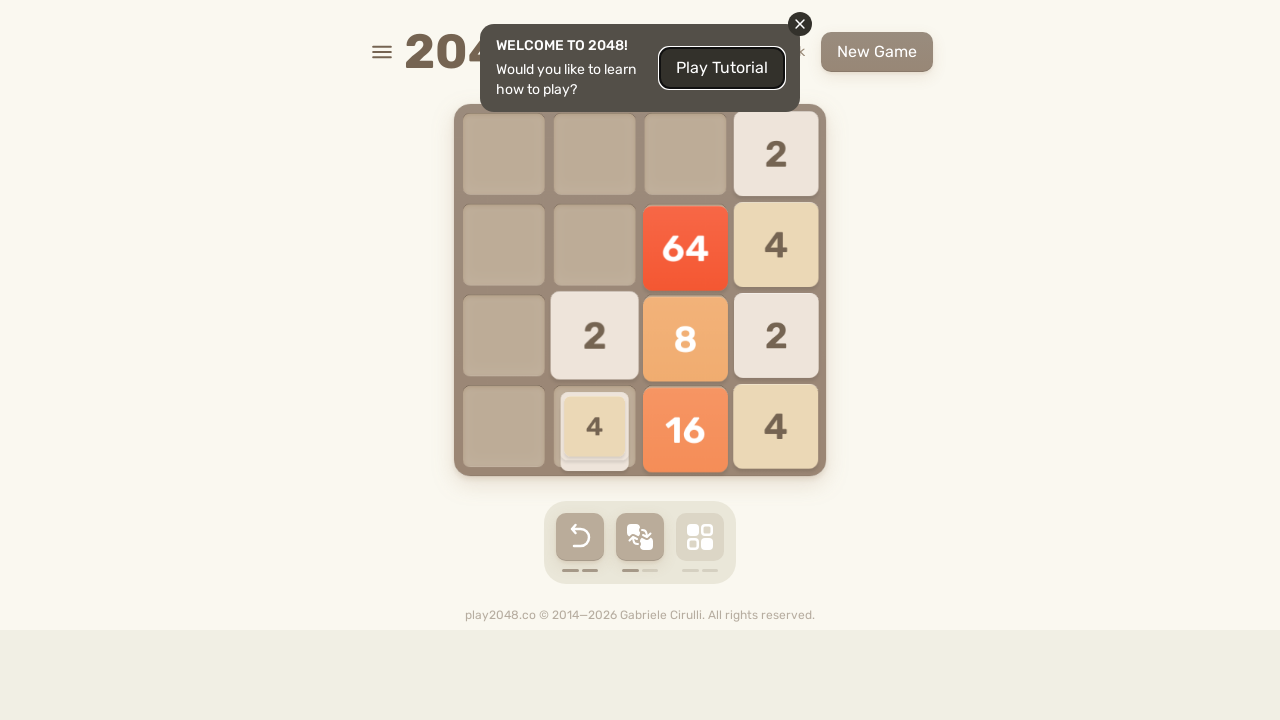

Pressed ArrowUp key
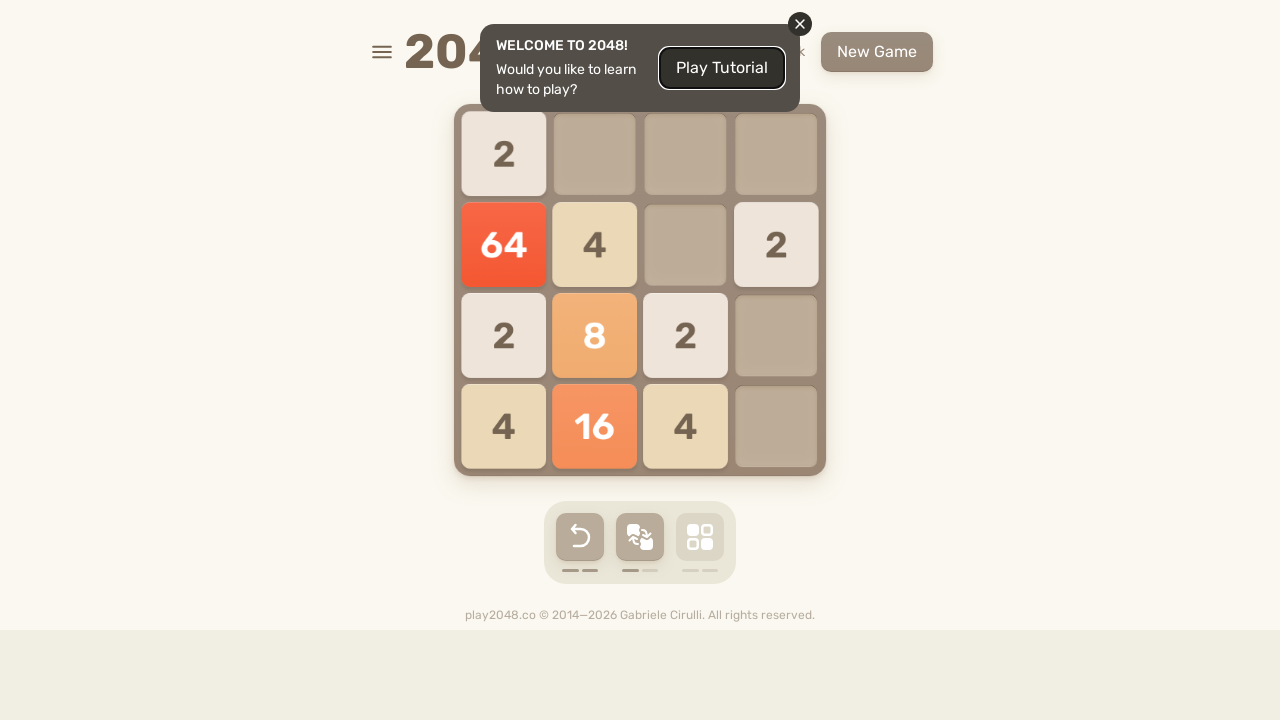

Pressed ArrowRight key
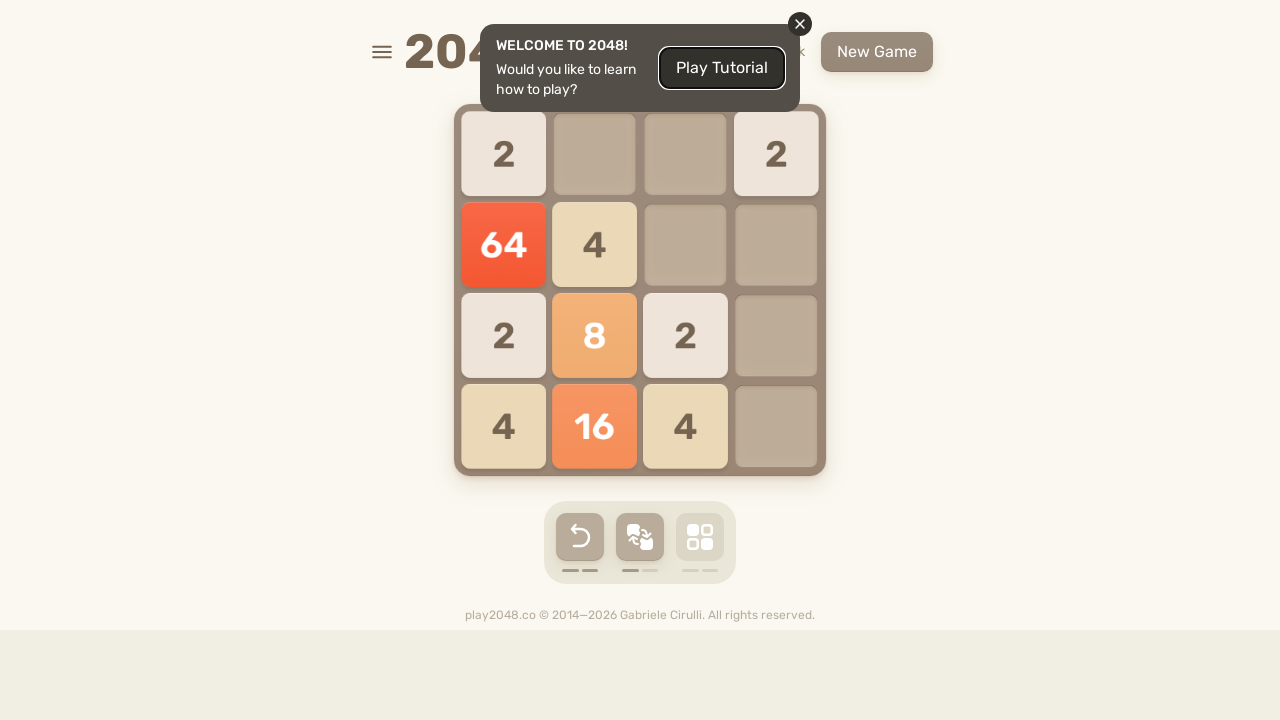

Pressed ArrowDown key
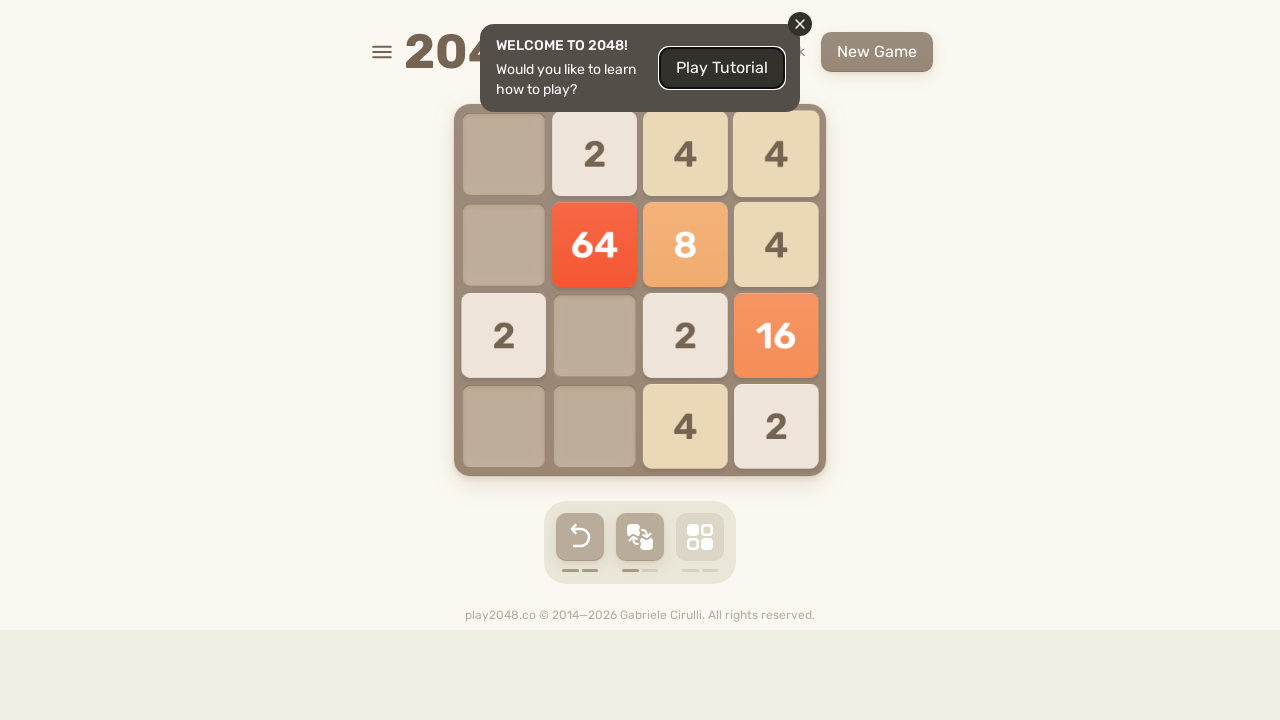

Pressed ArrowLeft key
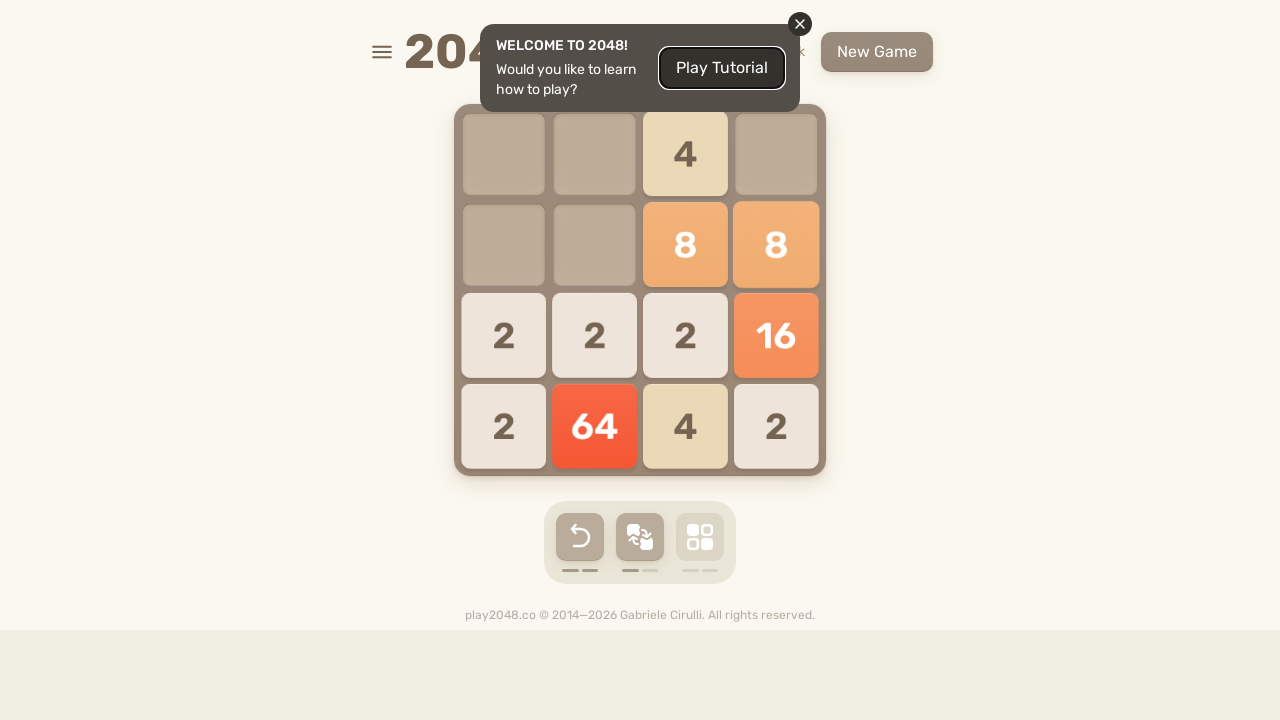

Pressed ArrowUp key
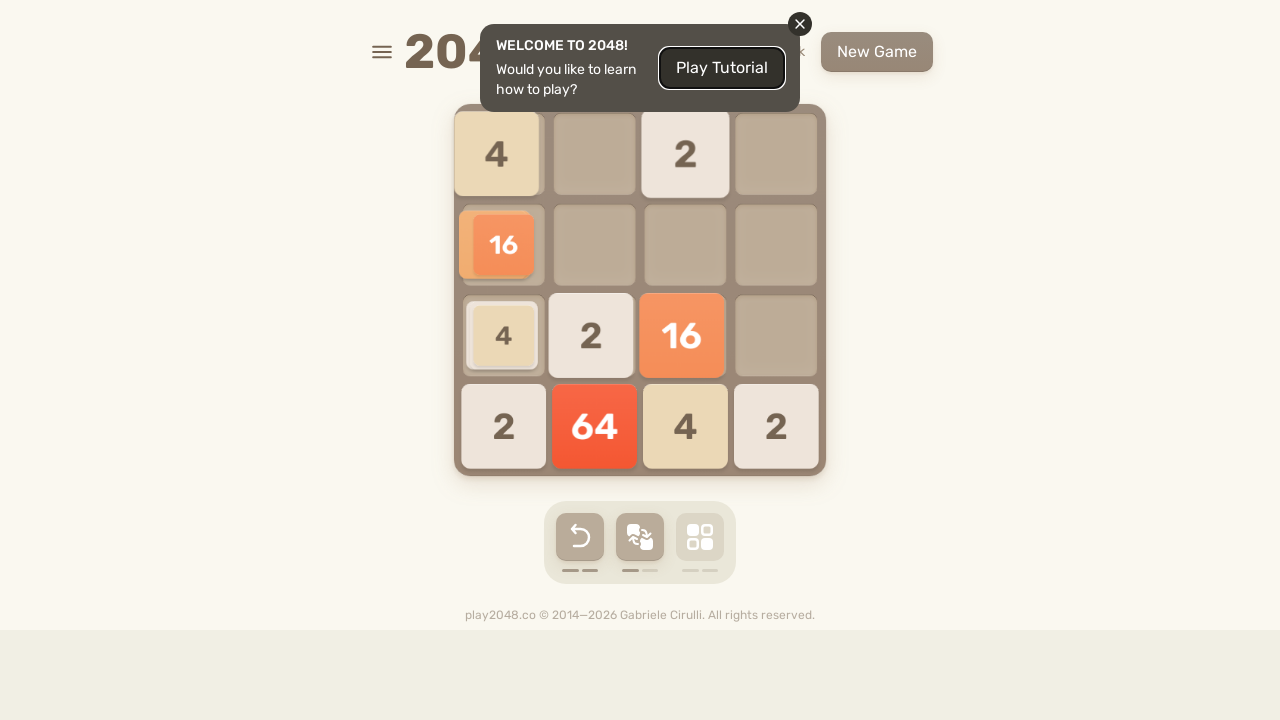

Pressed ArrowRight key
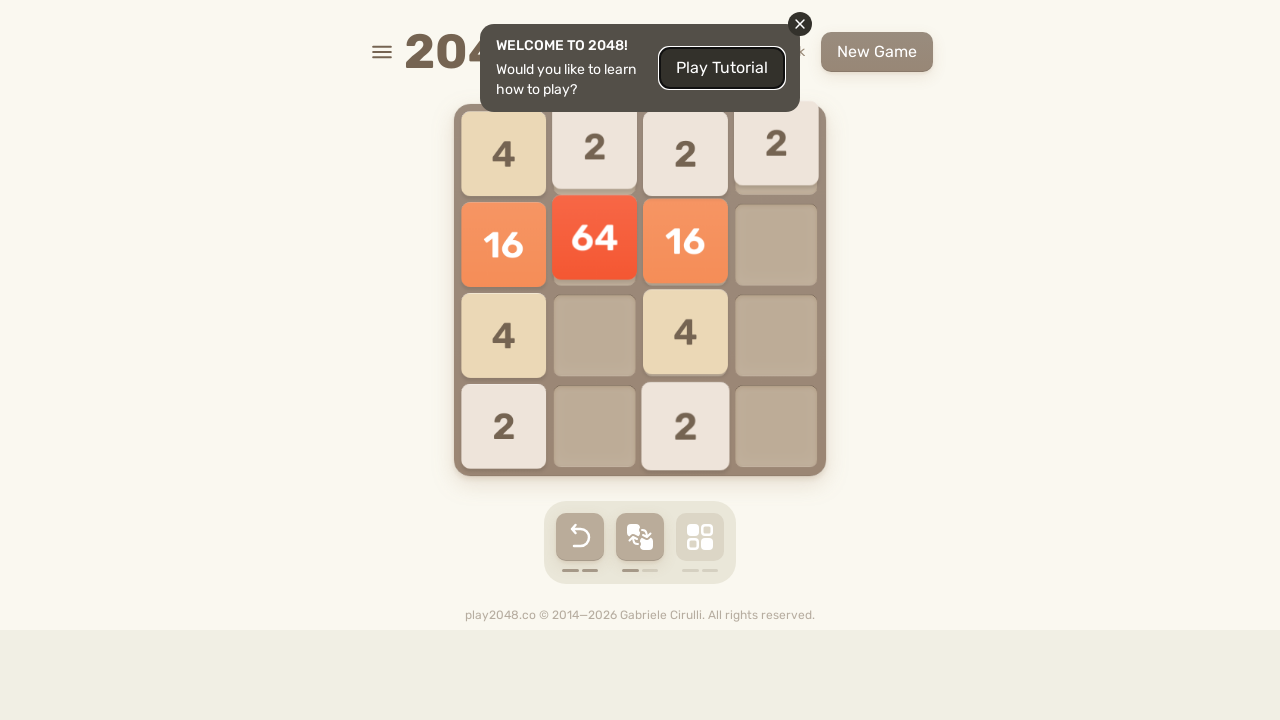

Pressed ArrowDown key
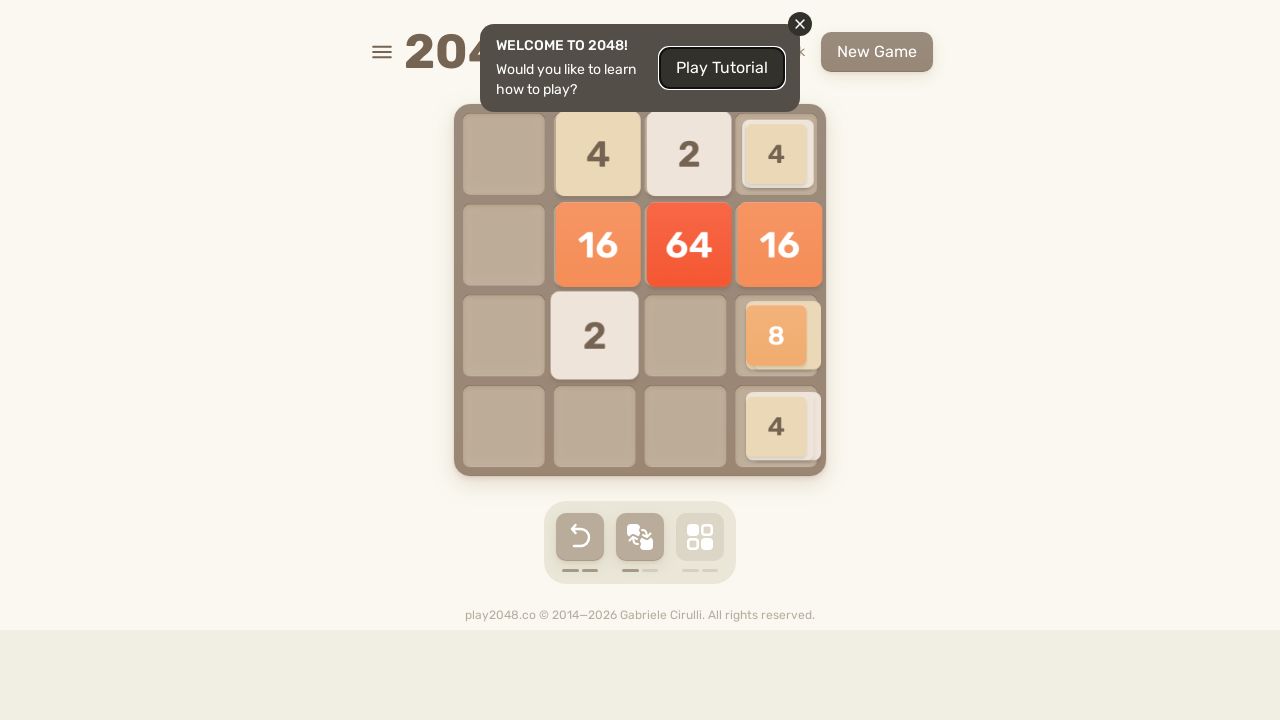

Pressed ArrowLeft key
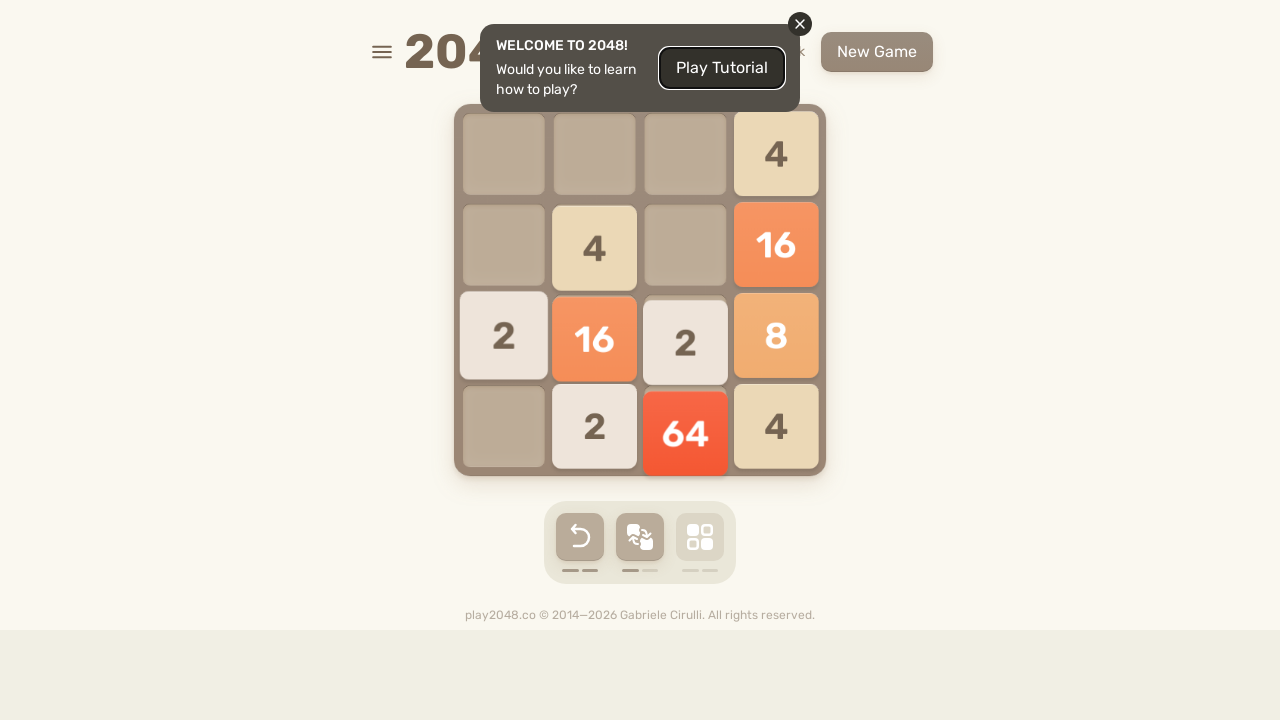

Pressed ArrowUp key
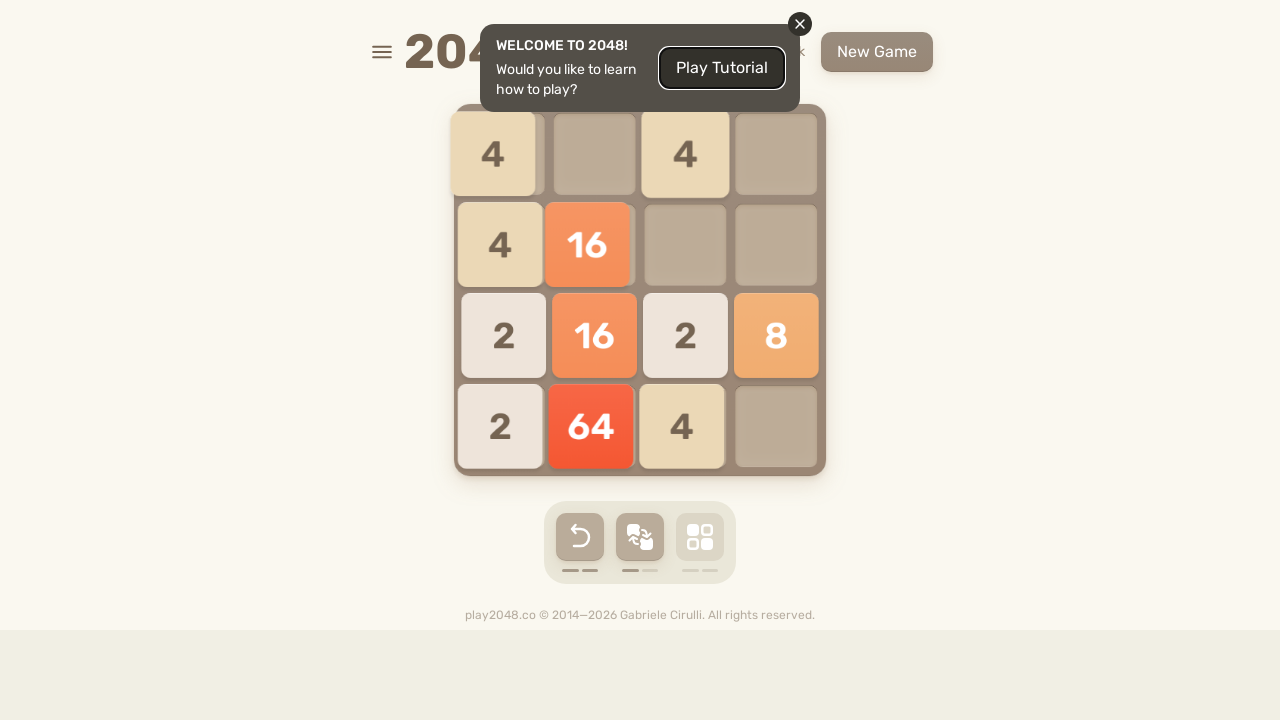

Pressed ArrowRight key
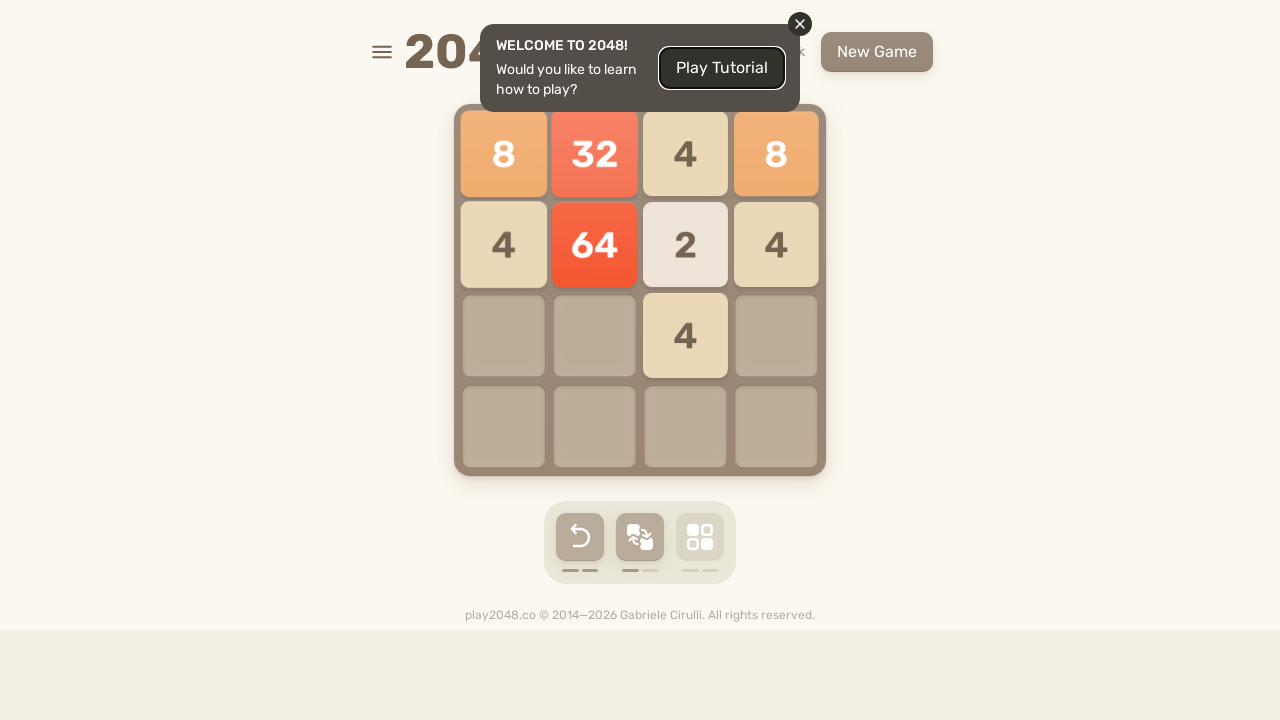

Pressed ArrowDown key
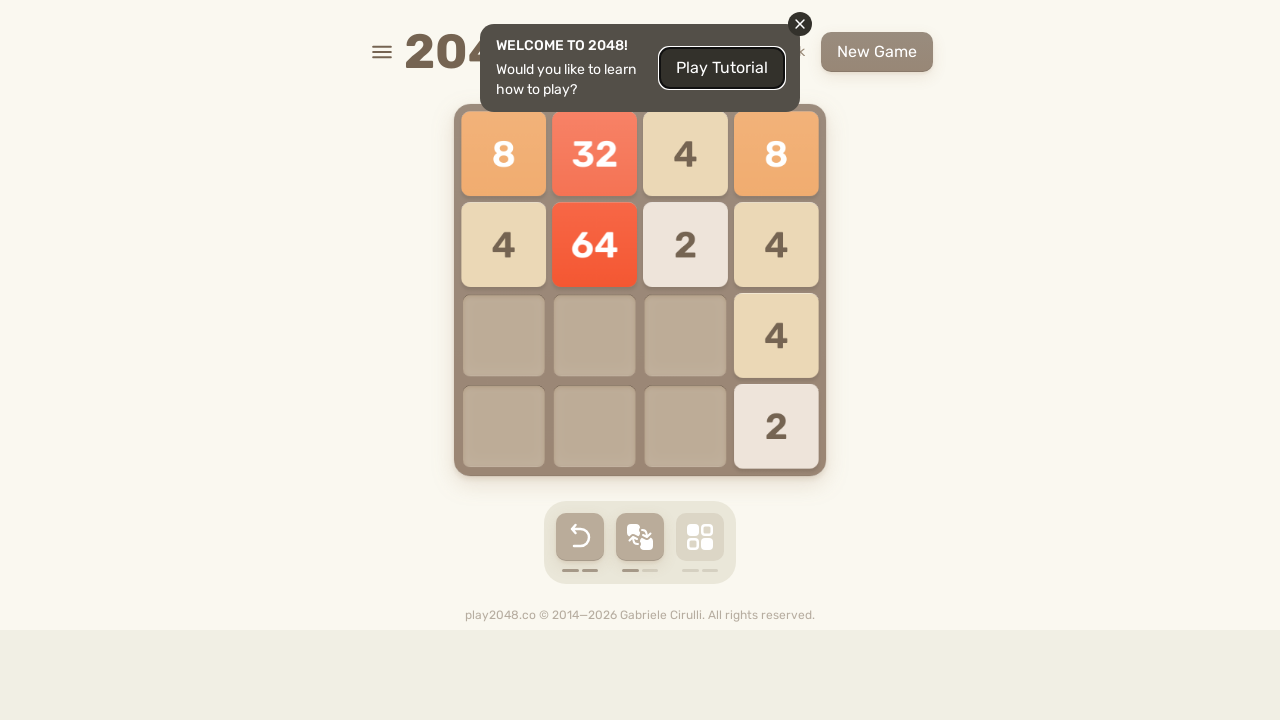

Pressed ArrowLeft key
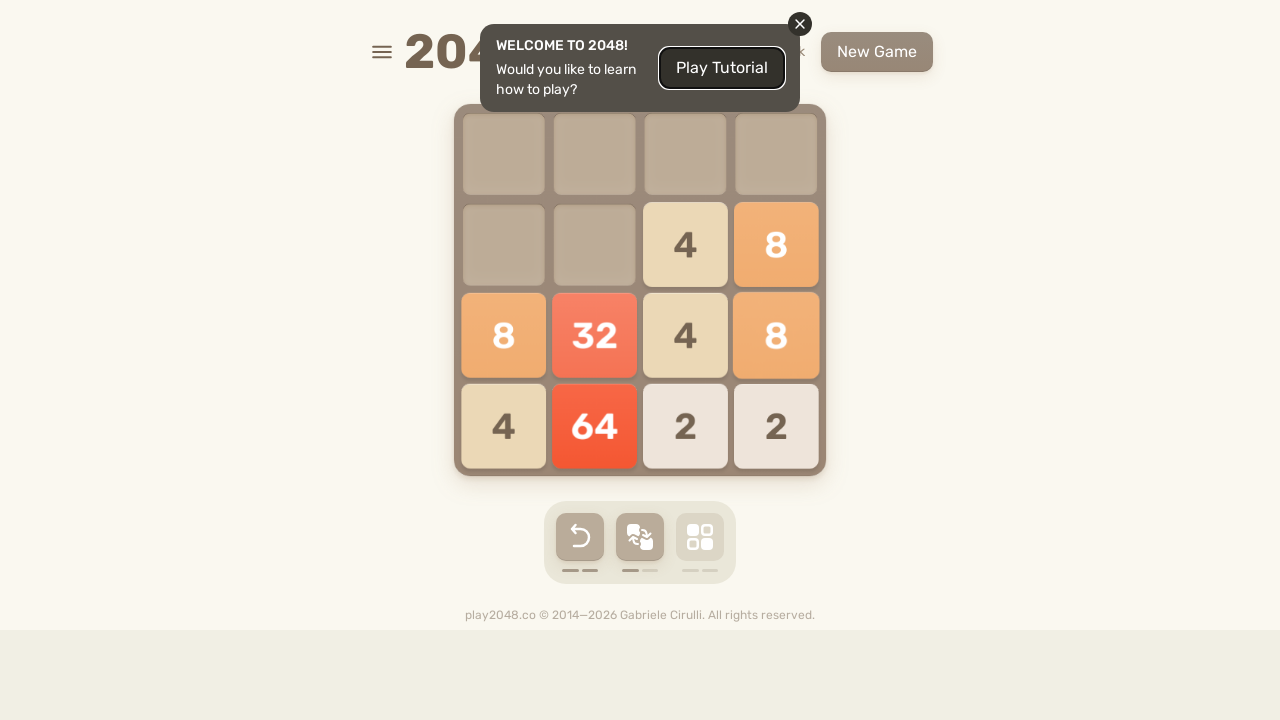

Pressed ArrowUp key
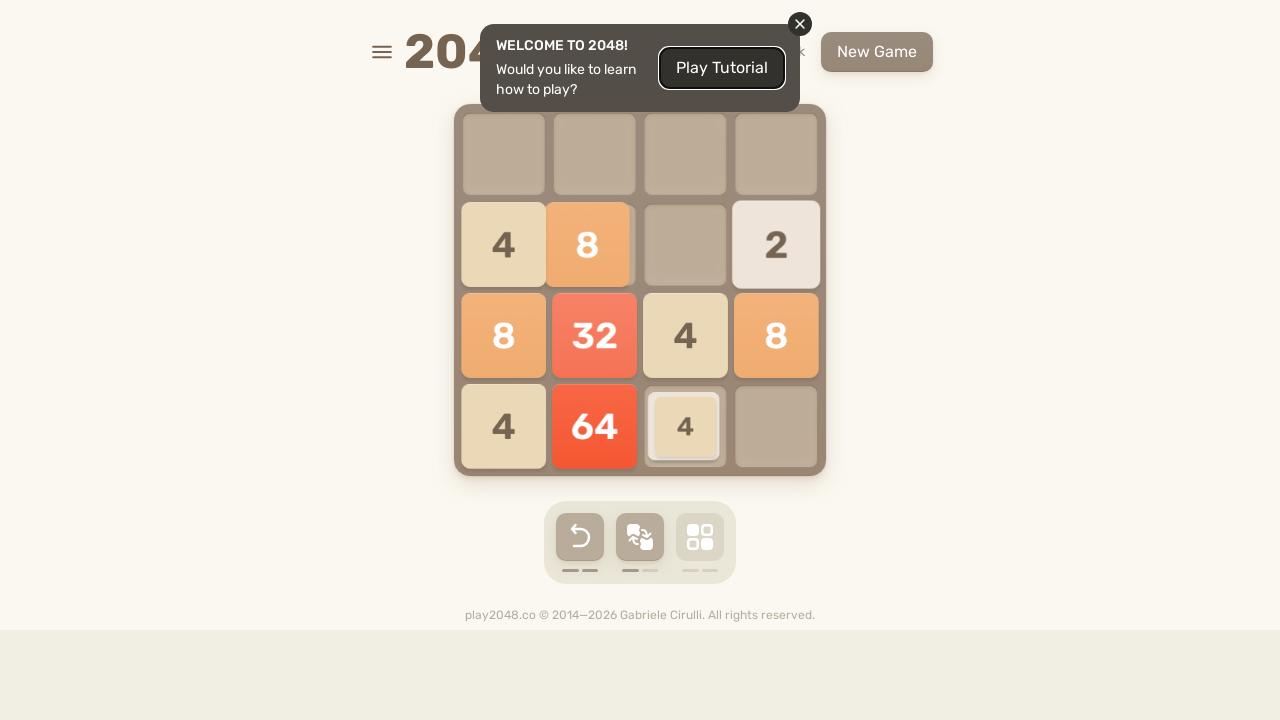

Pressed ArrowRight key
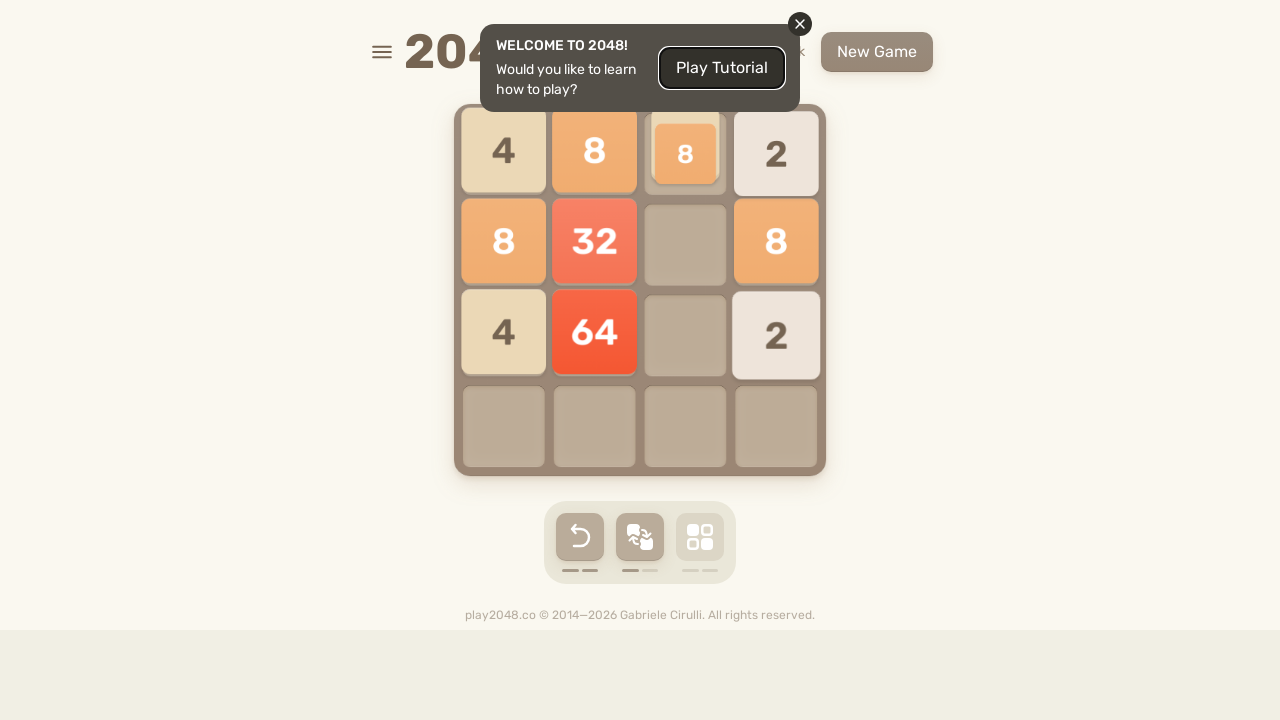

Pressed ArrowDown key
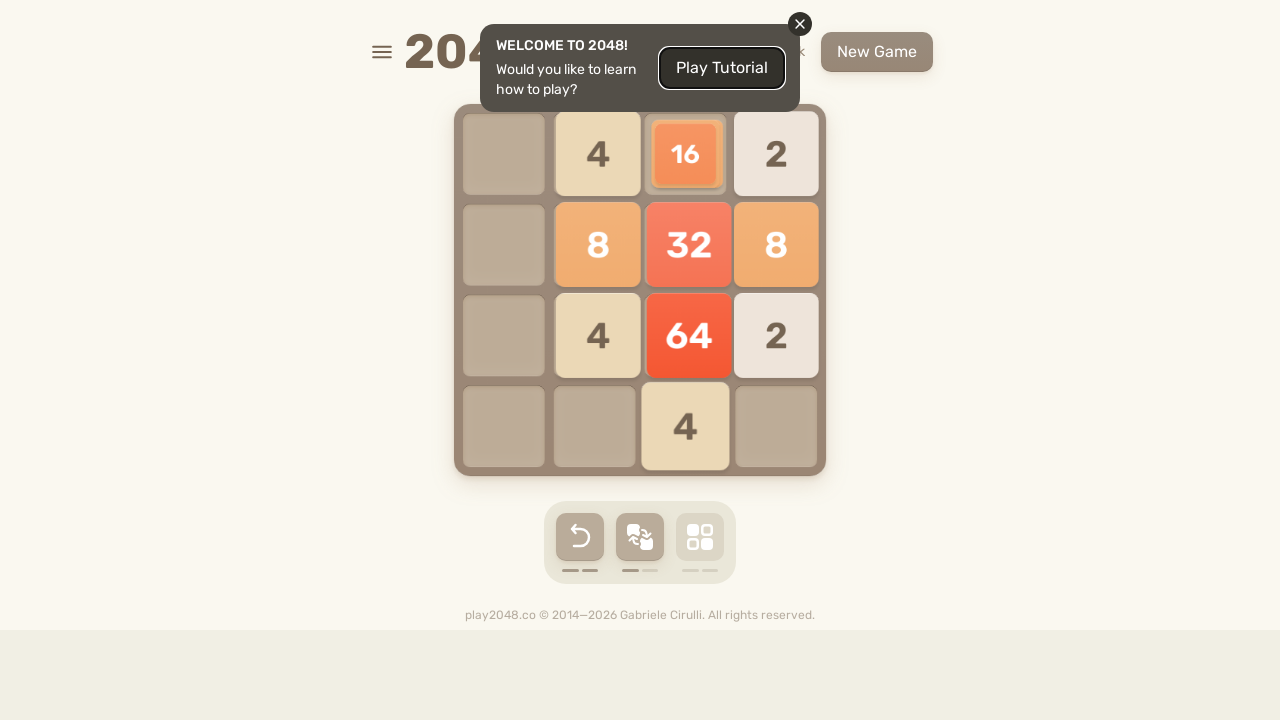

Pressed ArrowLeft key
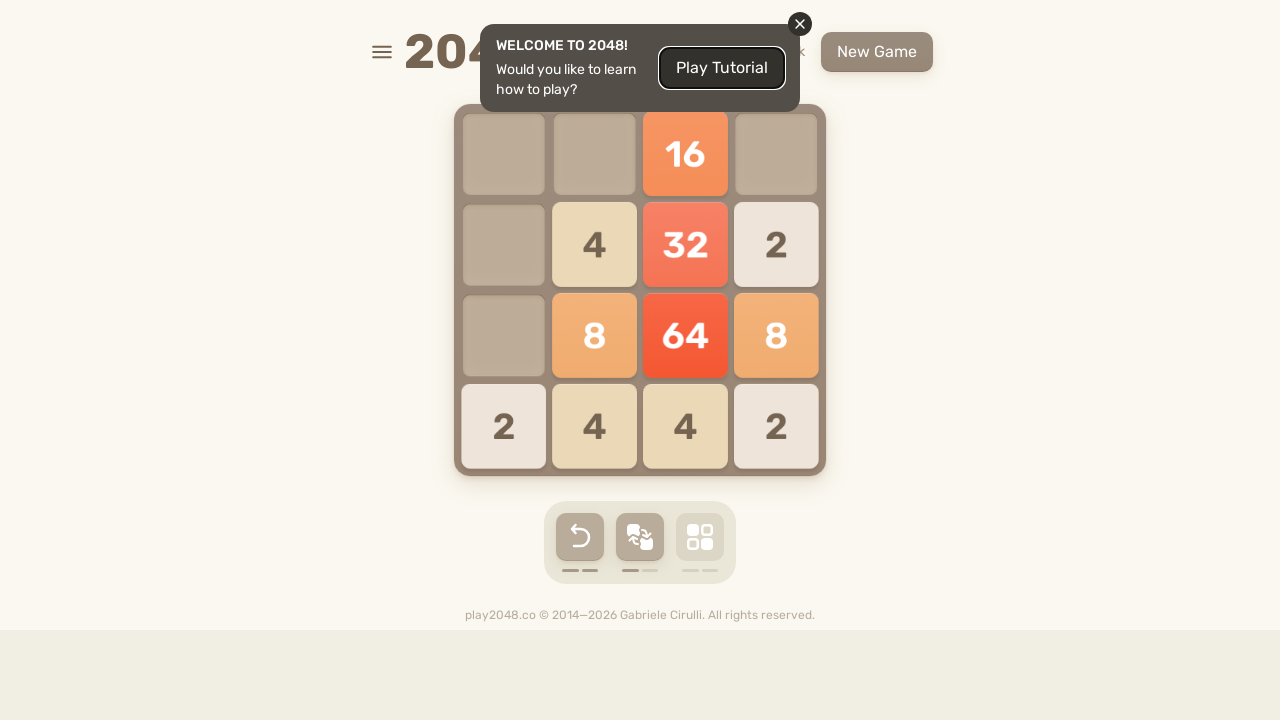

Pressed ArrowUp key
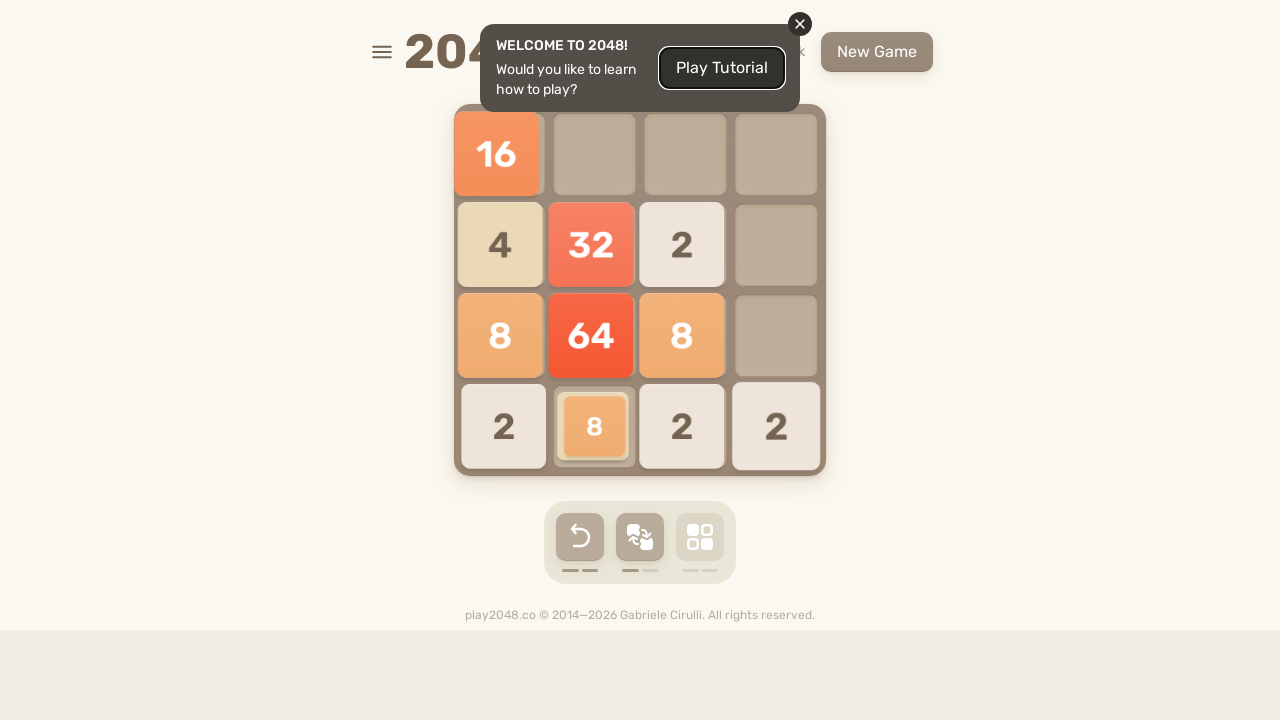

Pressed ArrowRight key
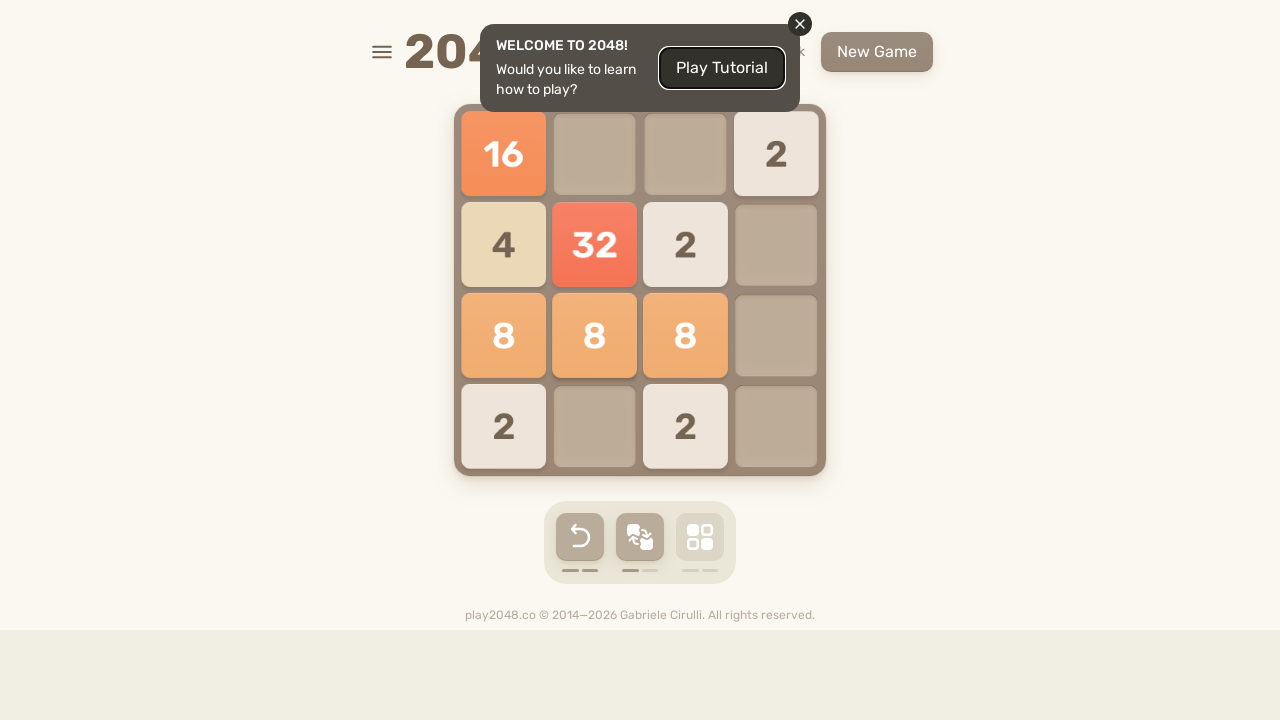

Pressed ArrowDown key
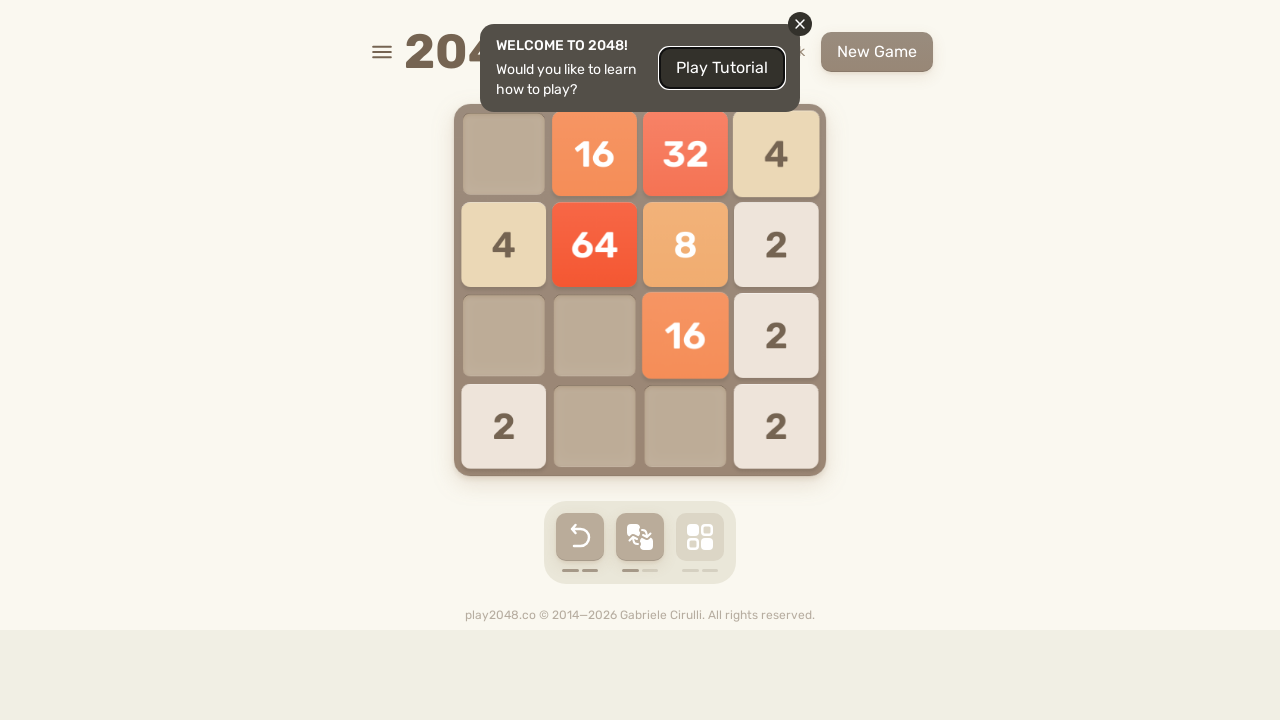

Pressed ArrowLeft key
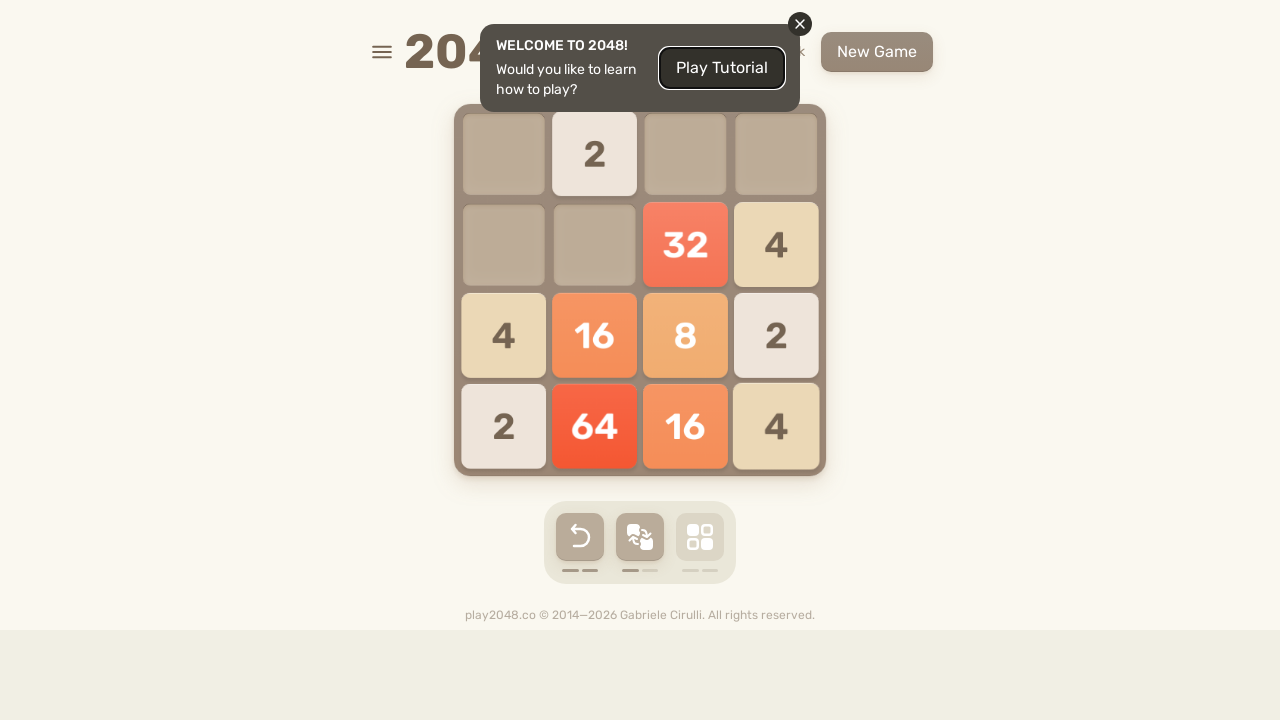

Pressed ArrowUp key
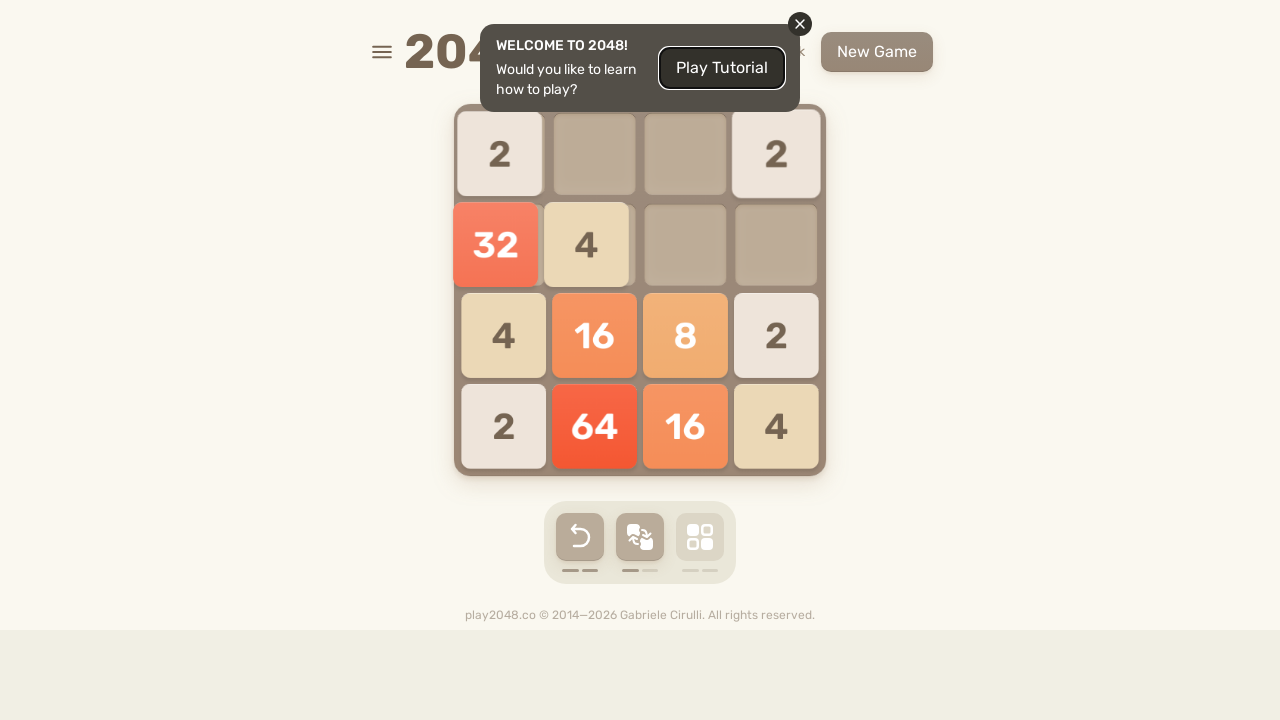

Pressed ArrowRight key
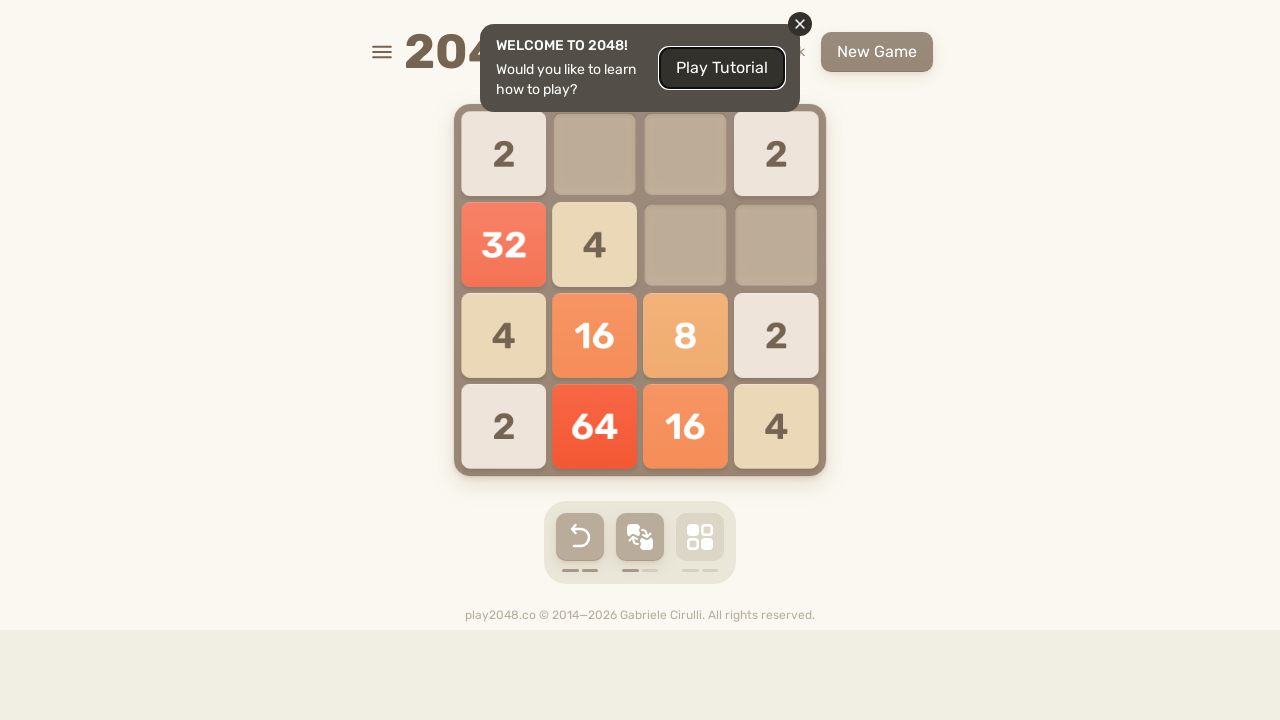

Pressed ArrowDown key
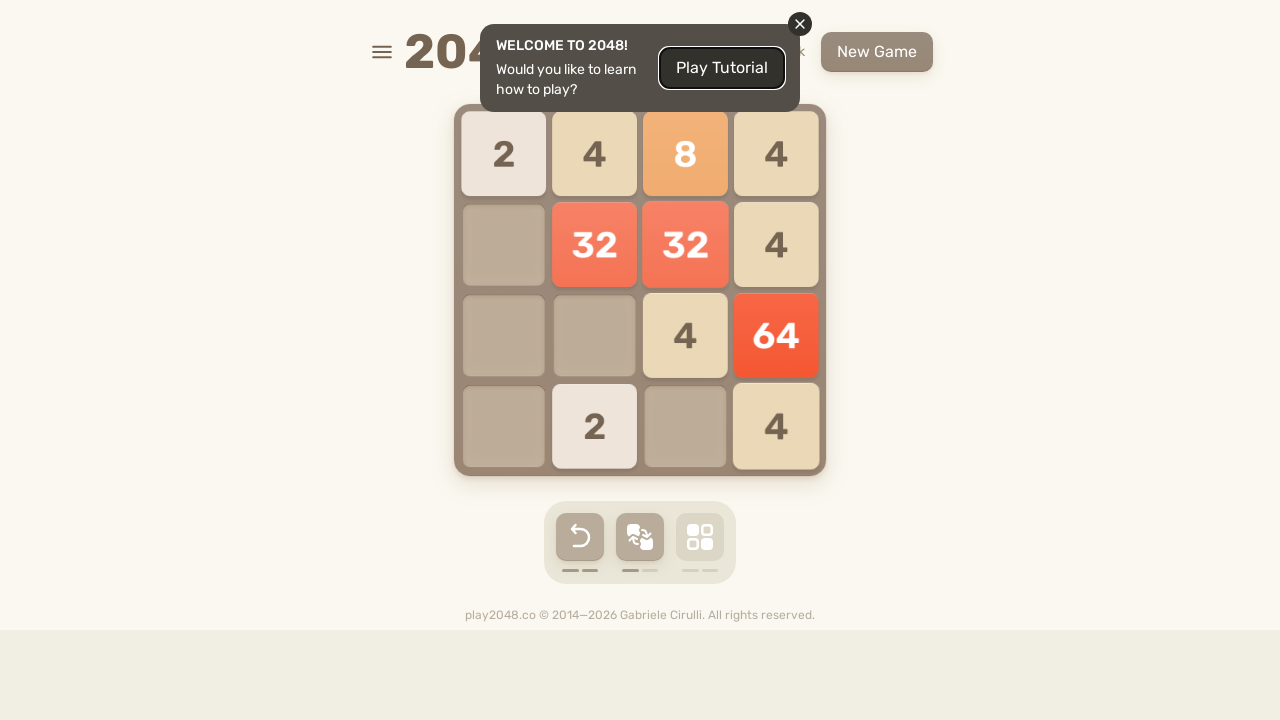

Pressed ArrowLeft key
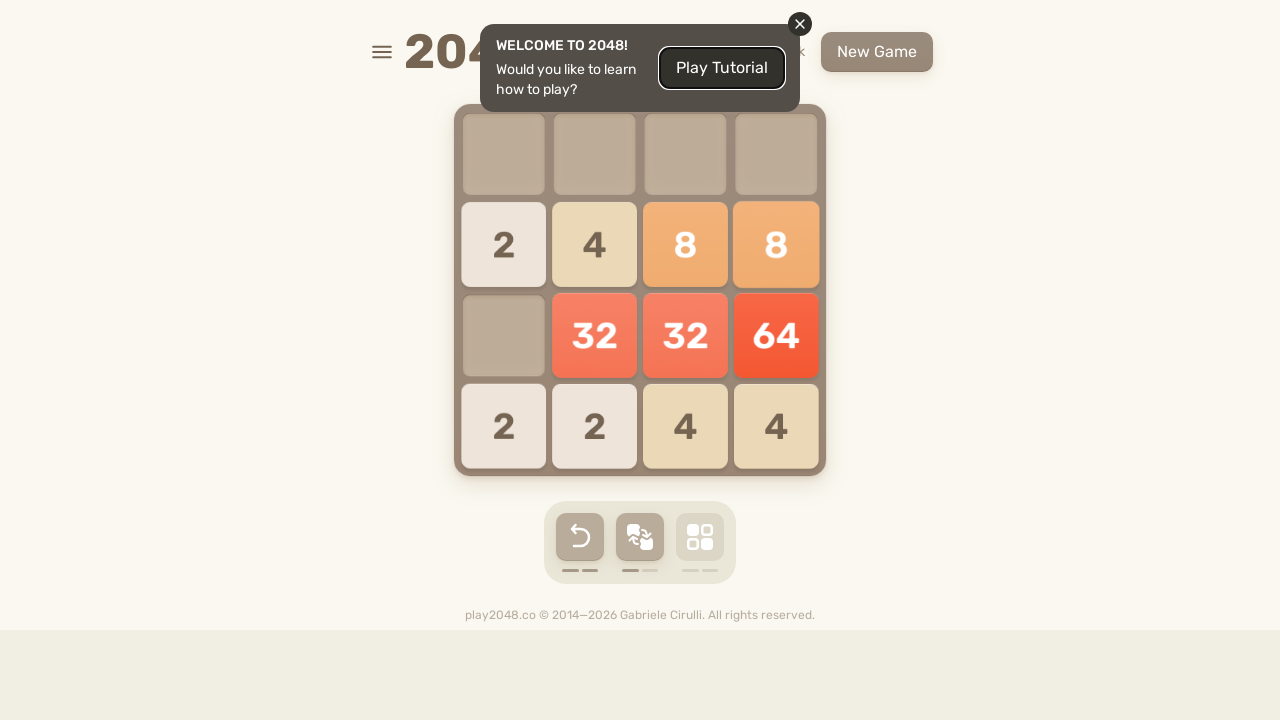

Pressed ArrowUp key
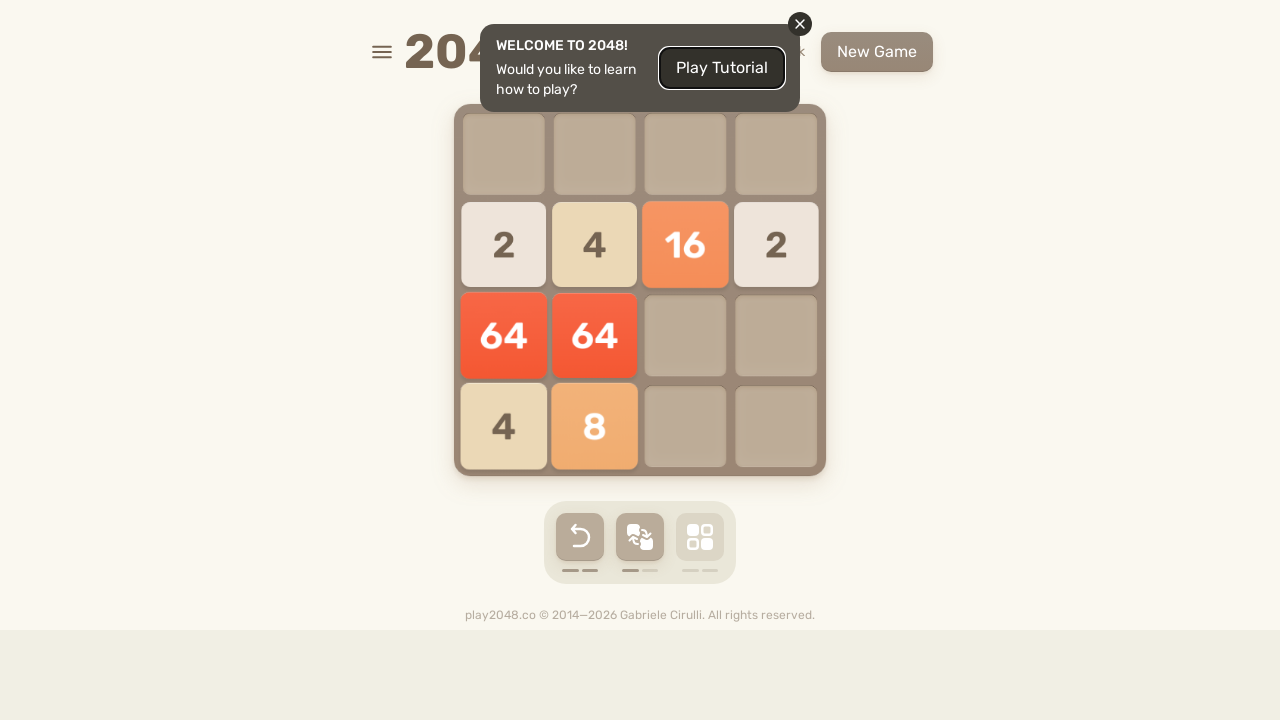

Pressed ArrowRight key
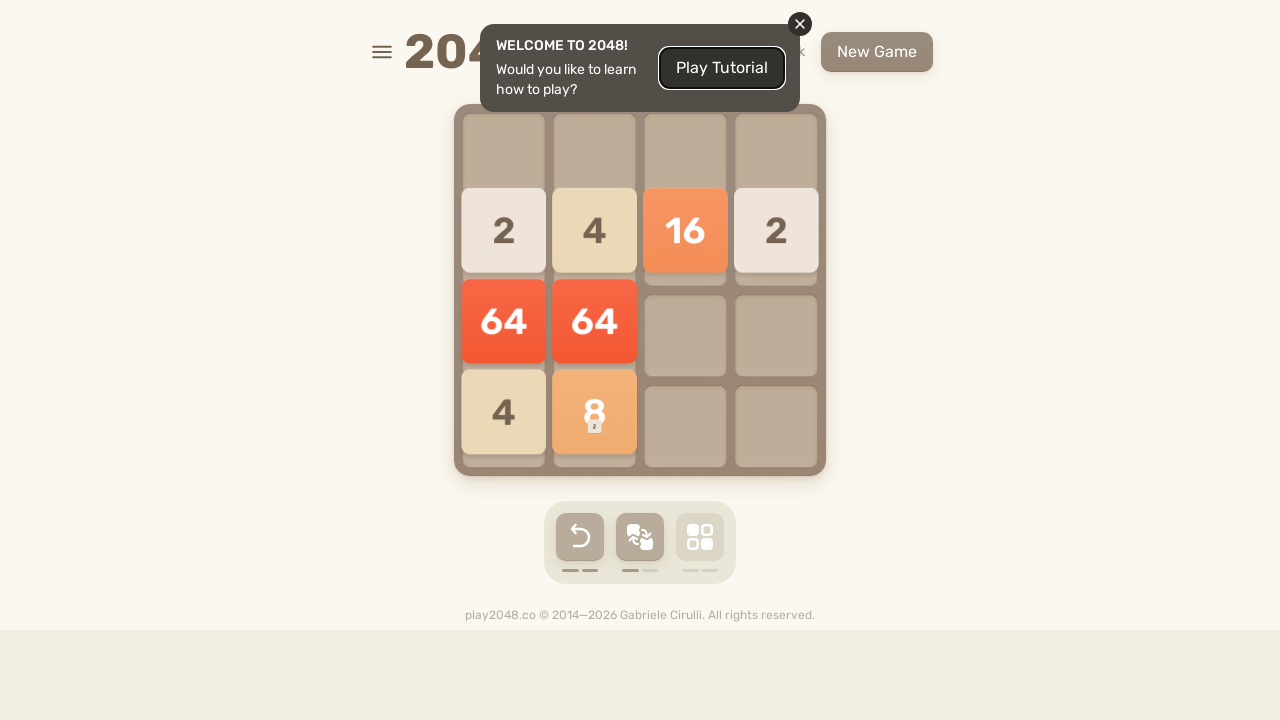

Pressed ArrowDown key
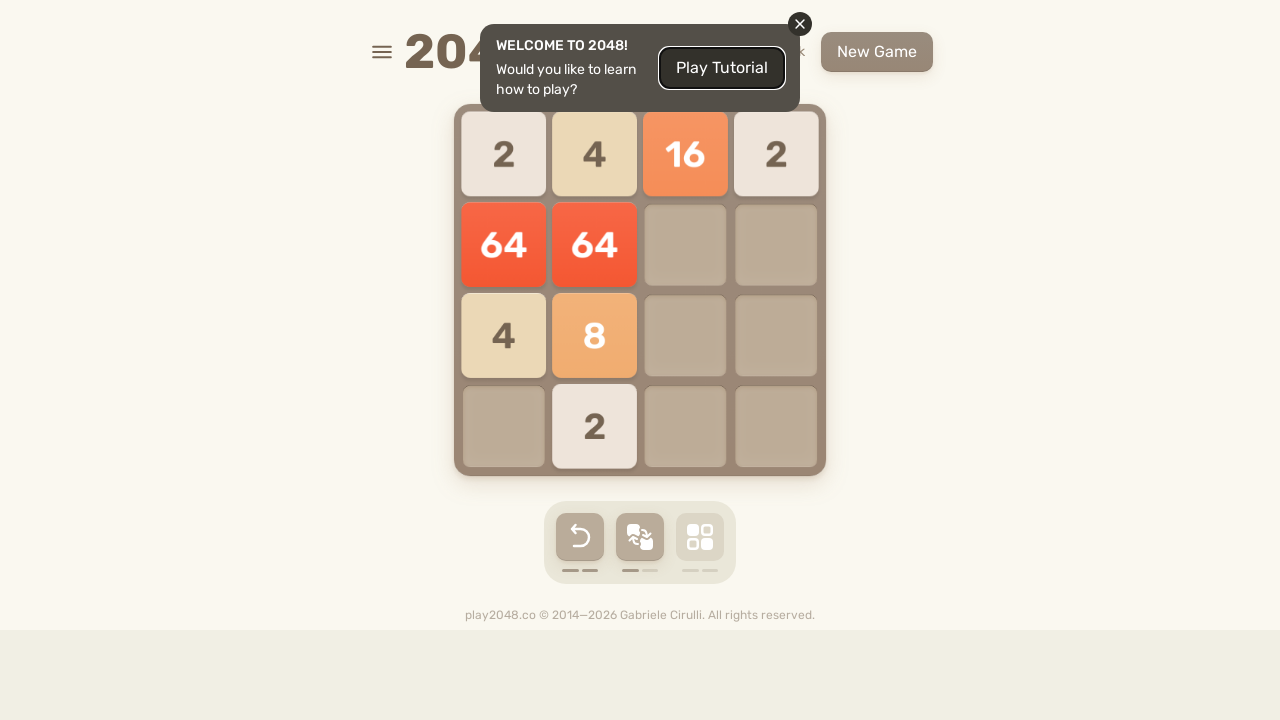

Pressed ArrowLeft key
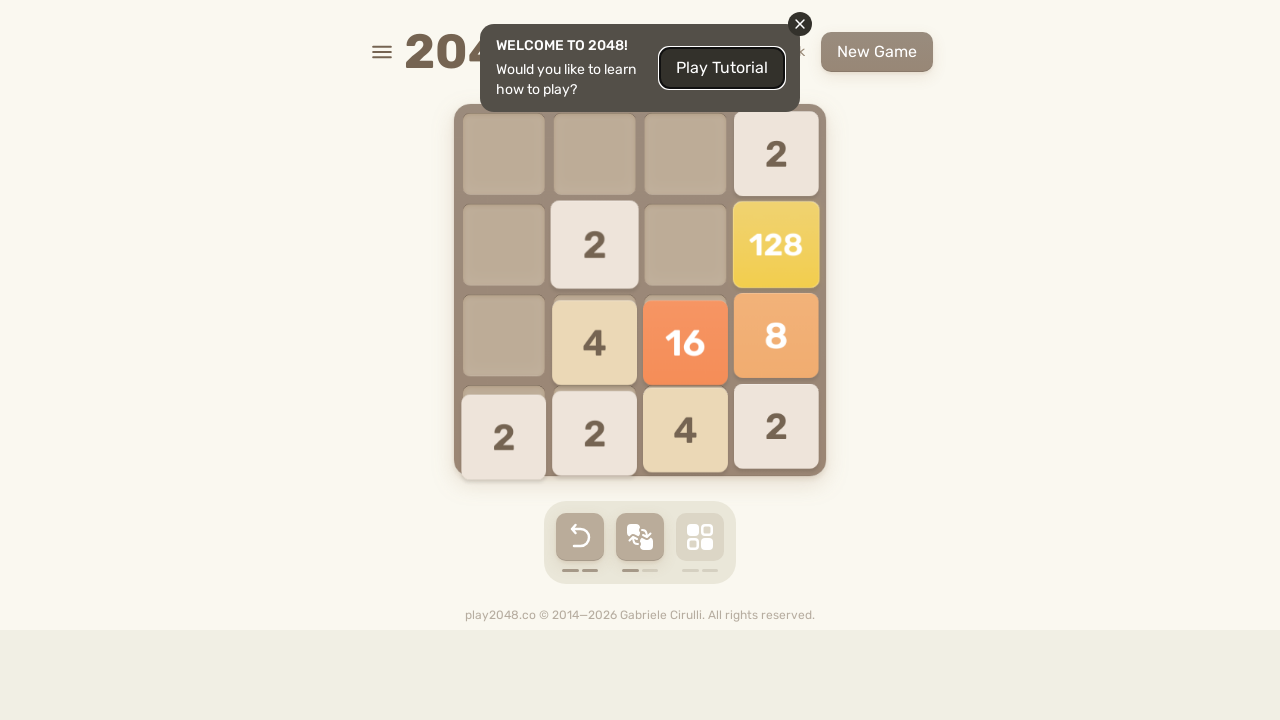

Pressed ArrowUp key
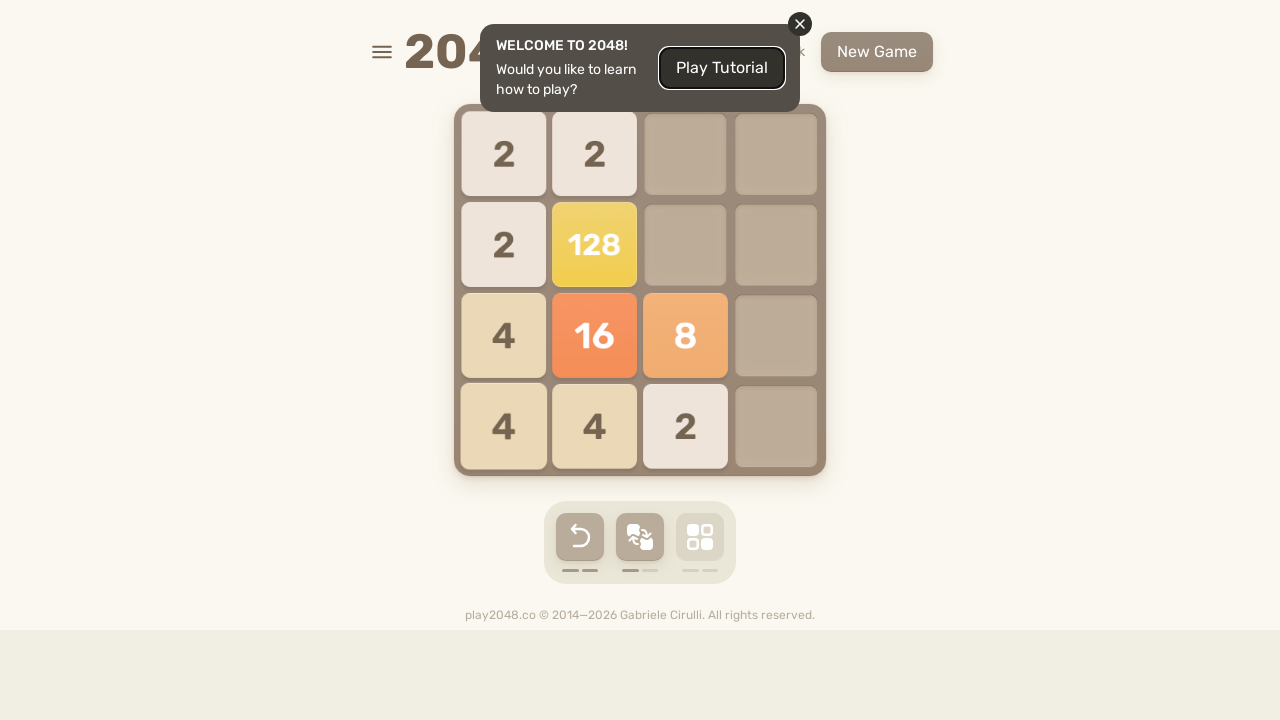

Pressed ArrowRight key
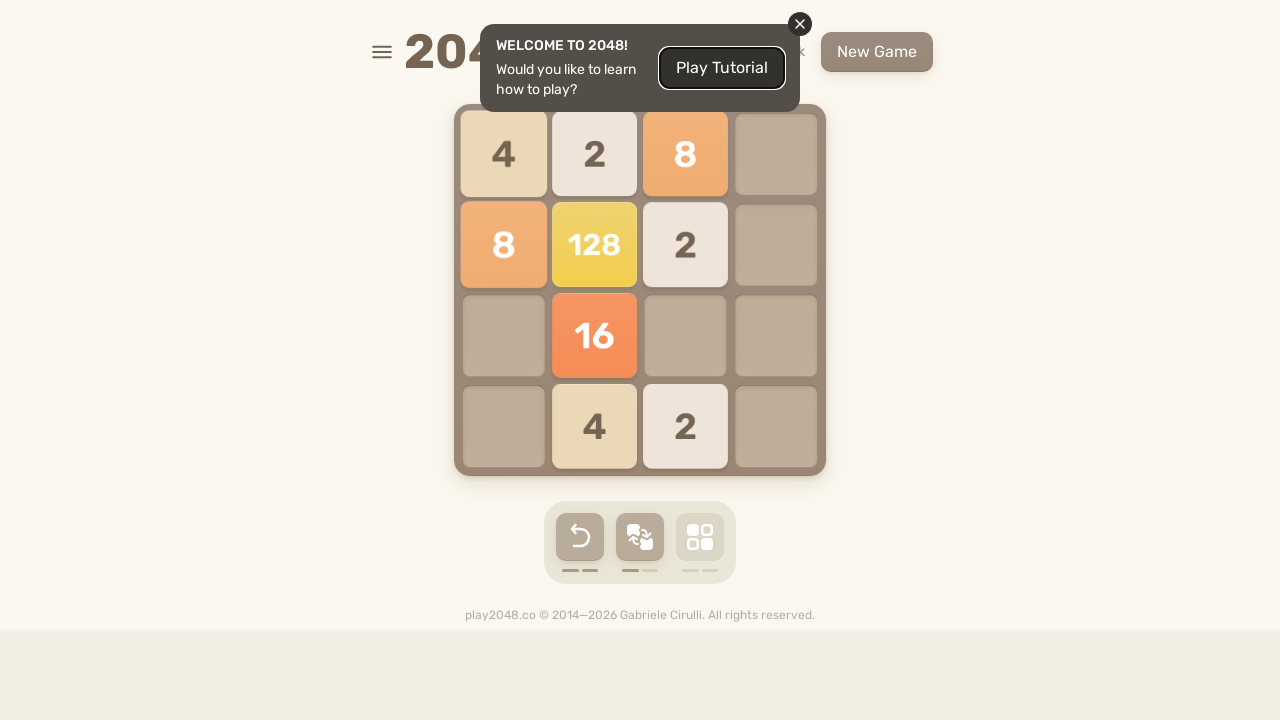

Pressed ArrowDown key
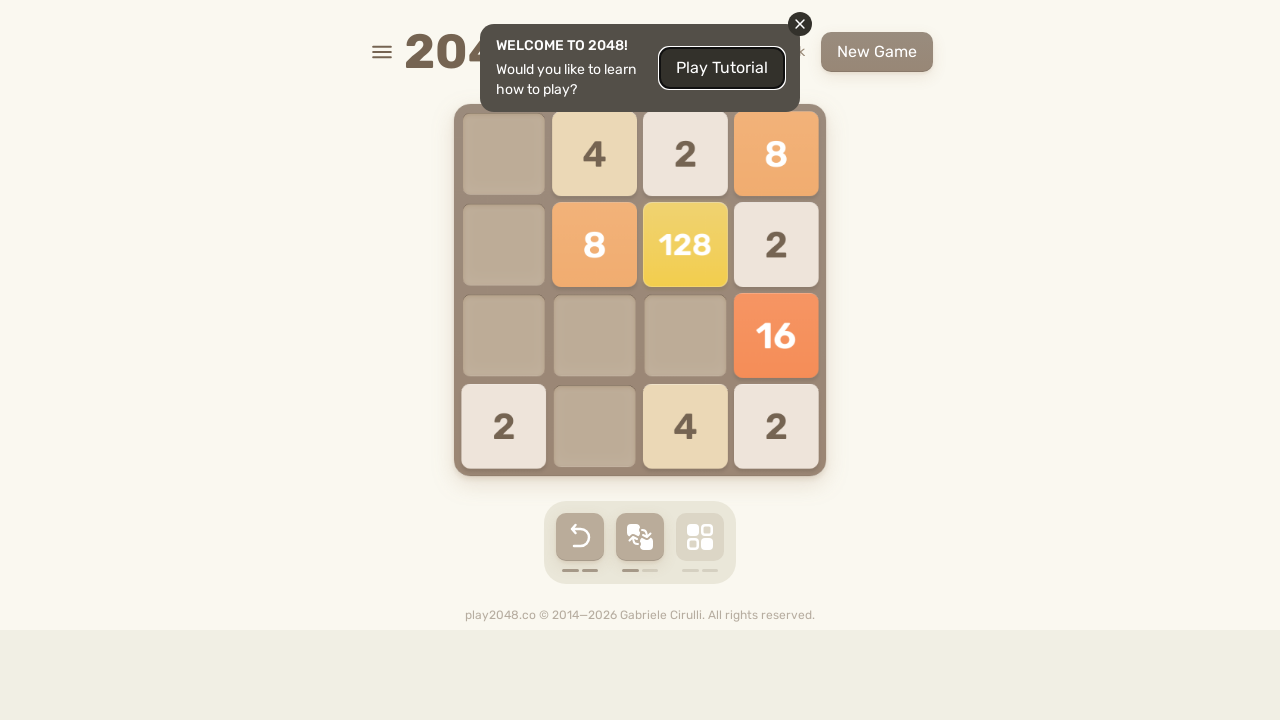

Pressed ArrowLeft key
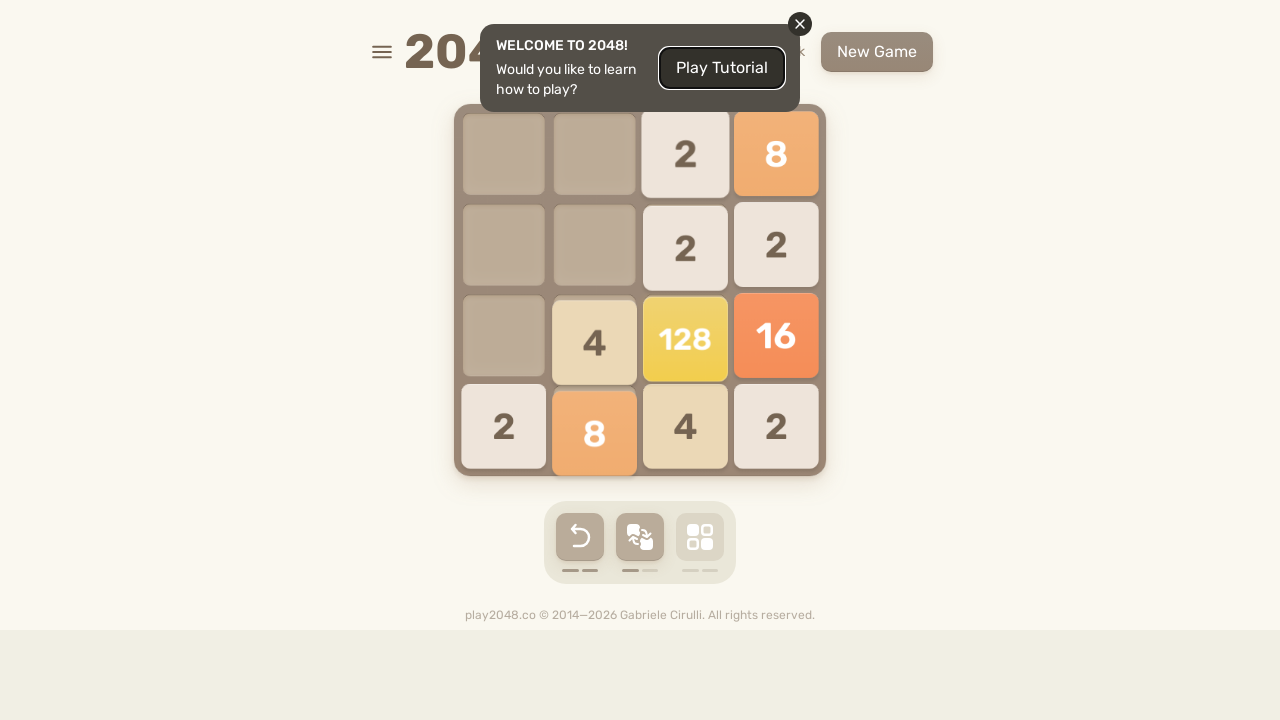

Pressed ArrowUp key
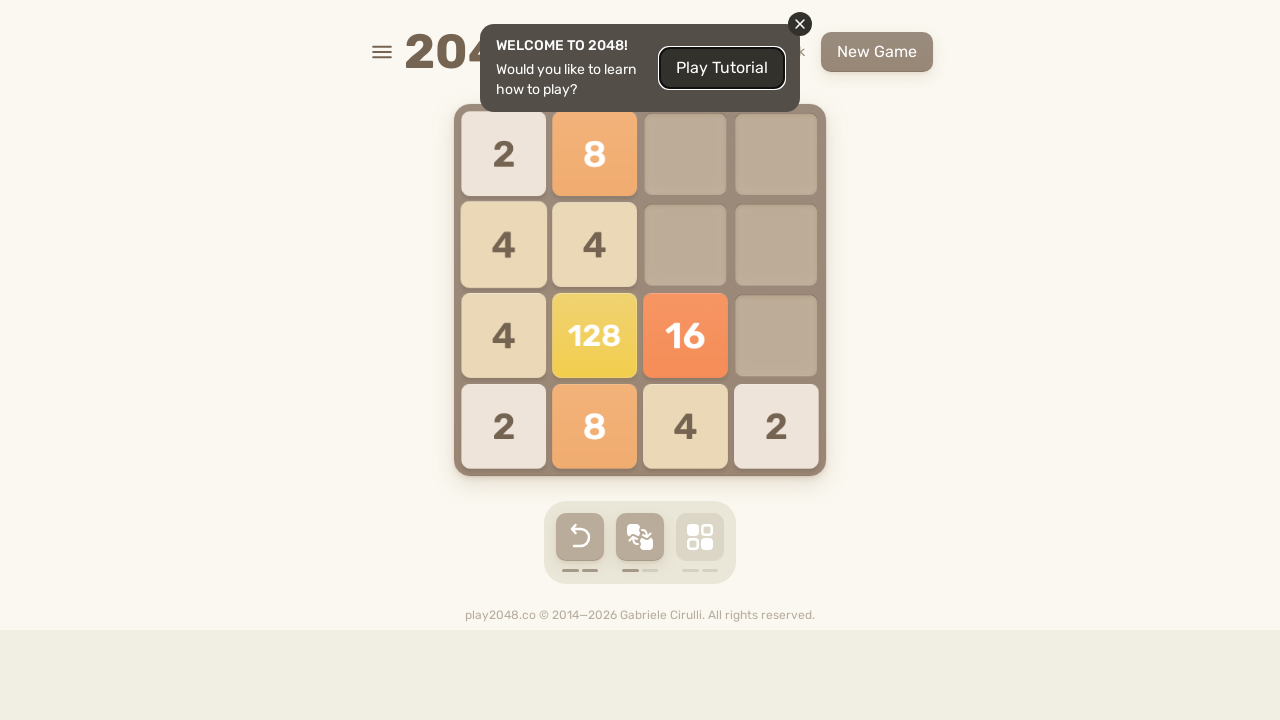

Pressed ArrowRight key
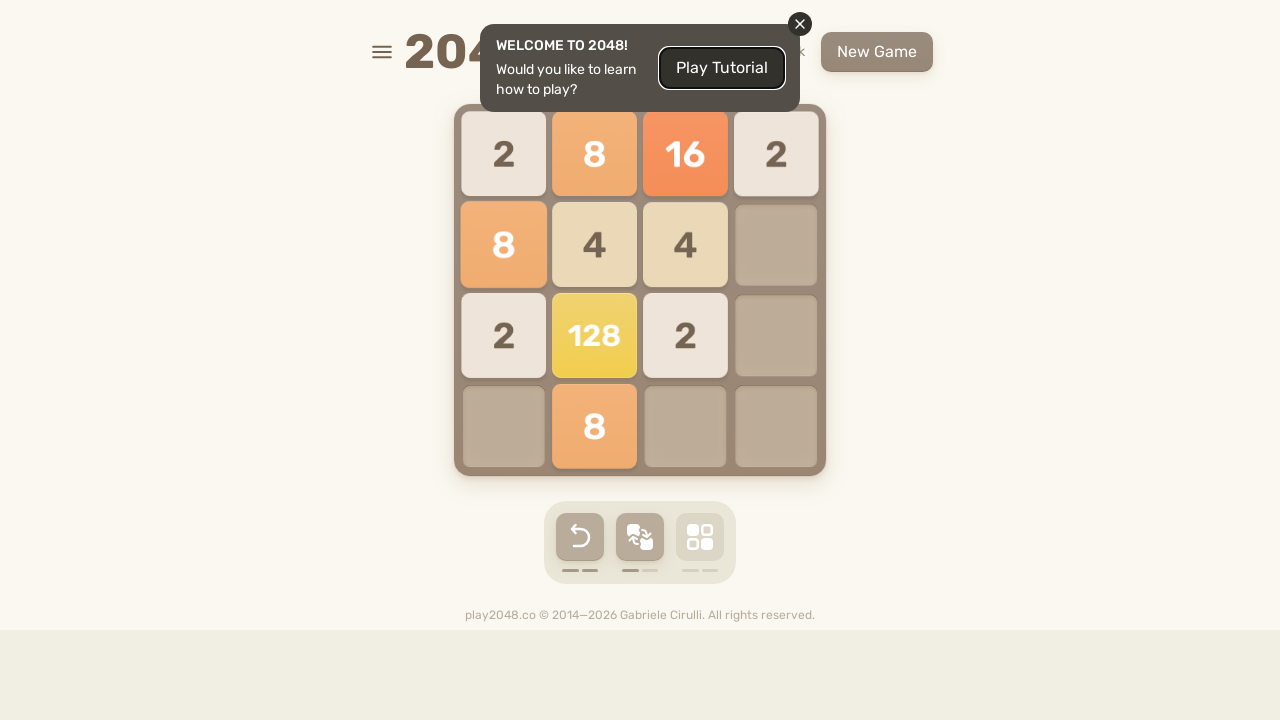

Pressed ArrowDown key
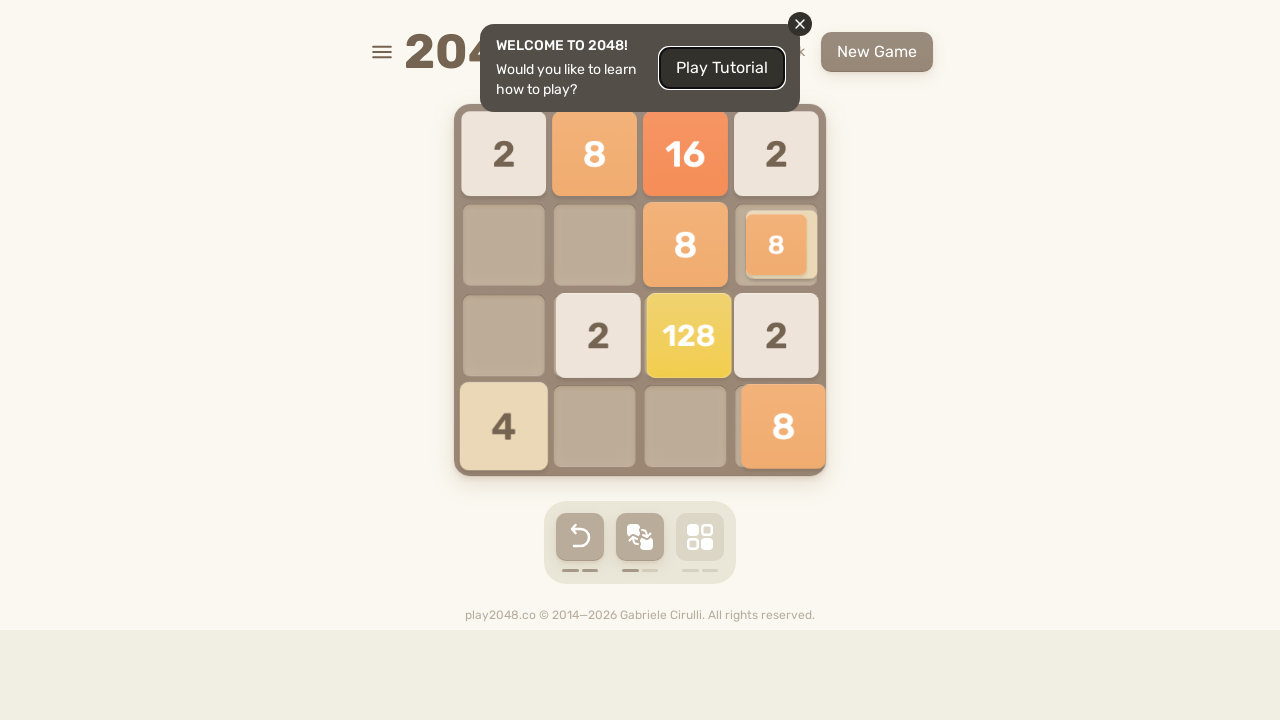

Pressed ArrowLeft key
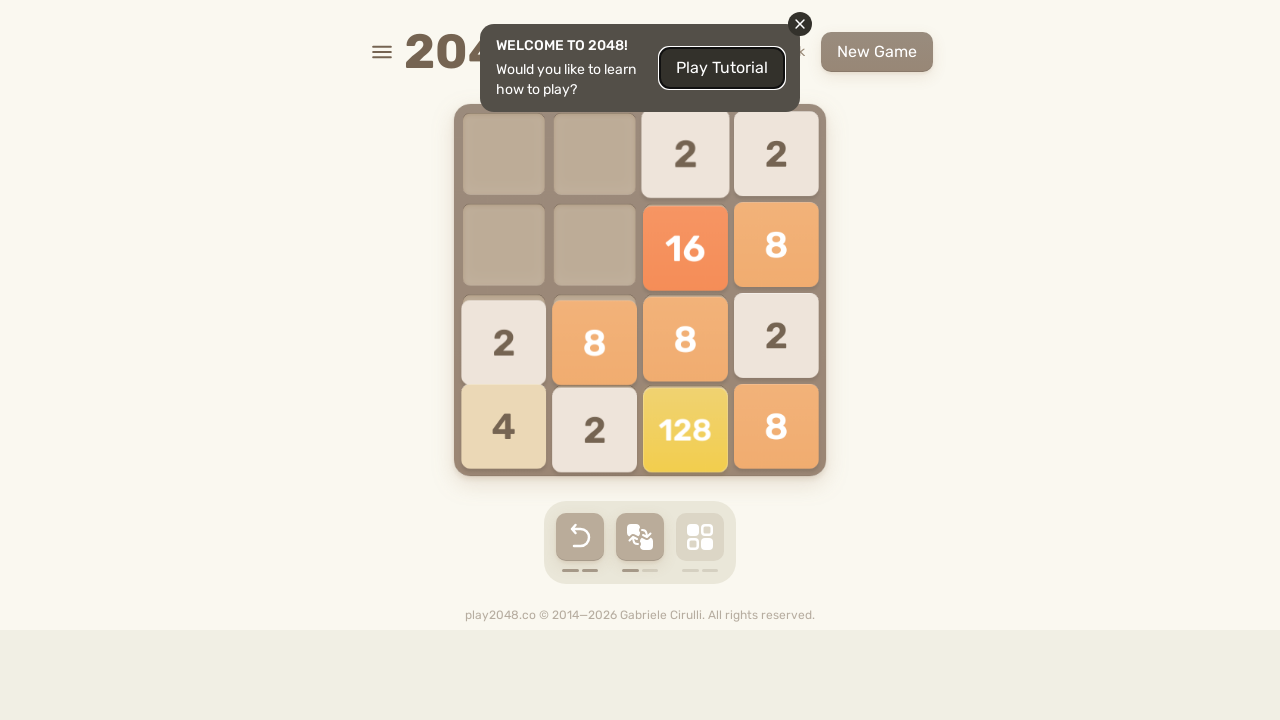

Pressed ArrowUp key
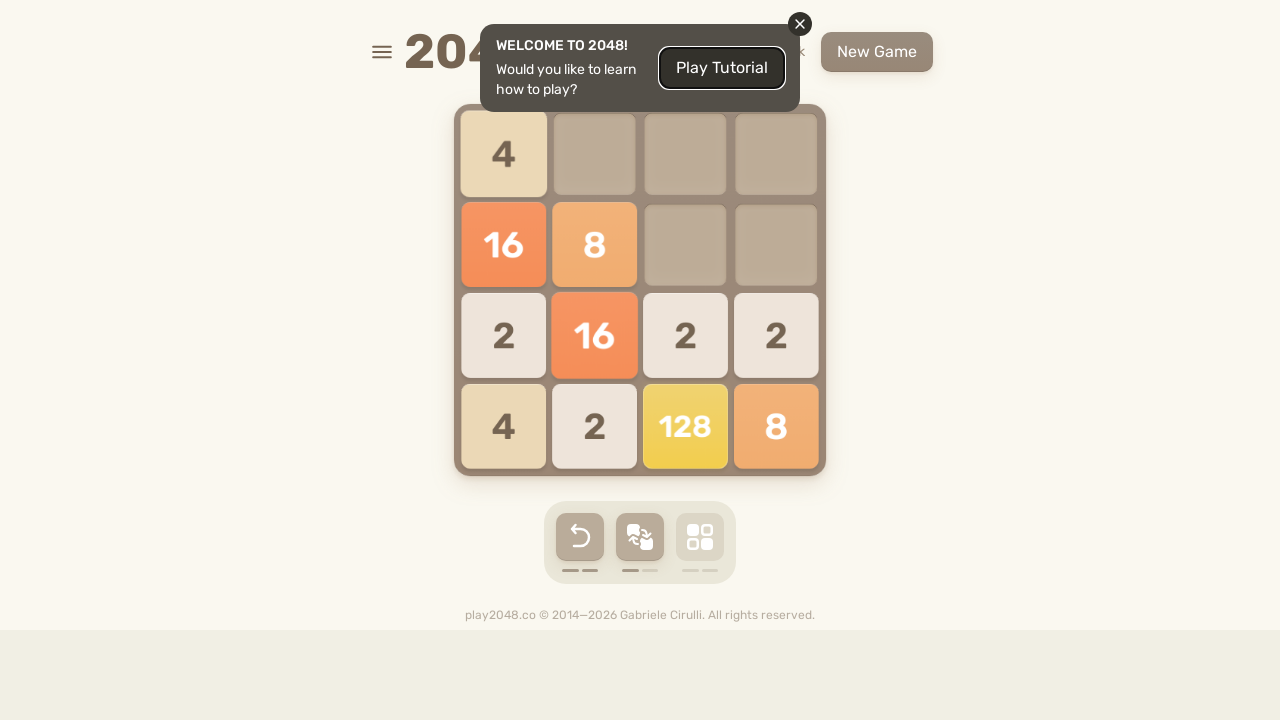

Pressed ArrowRight key
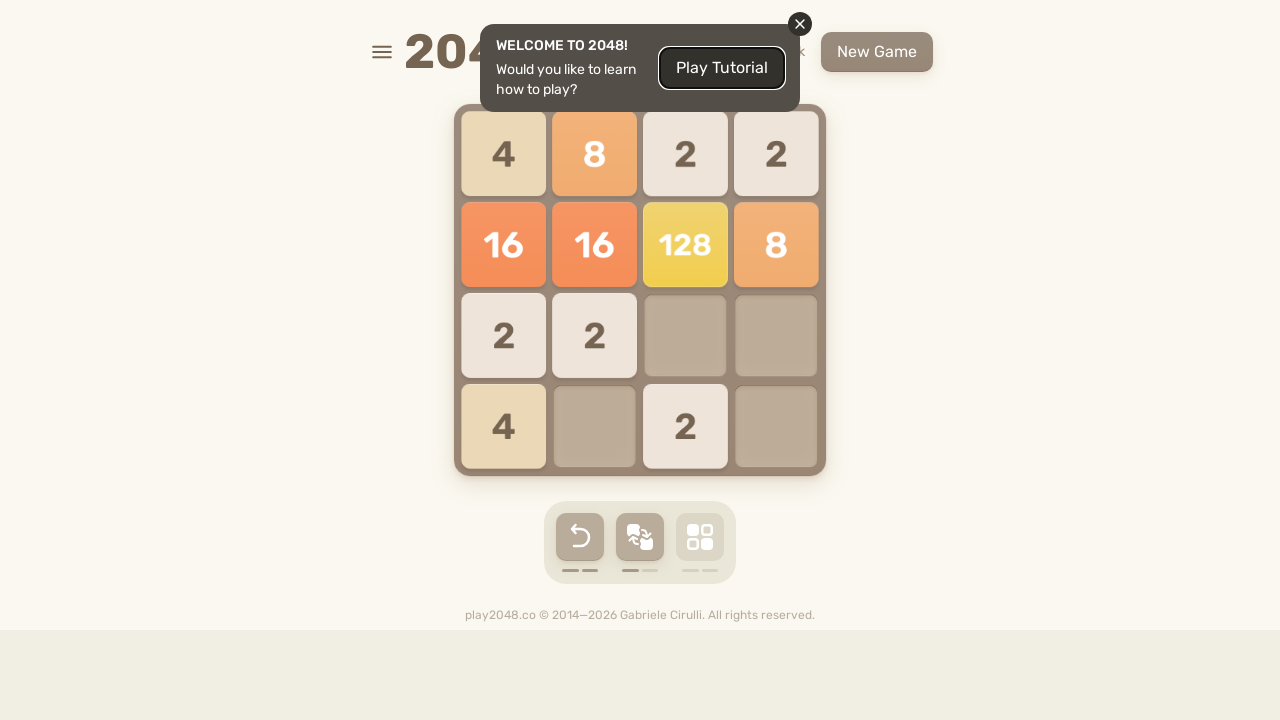

Pressed ArrowDown key
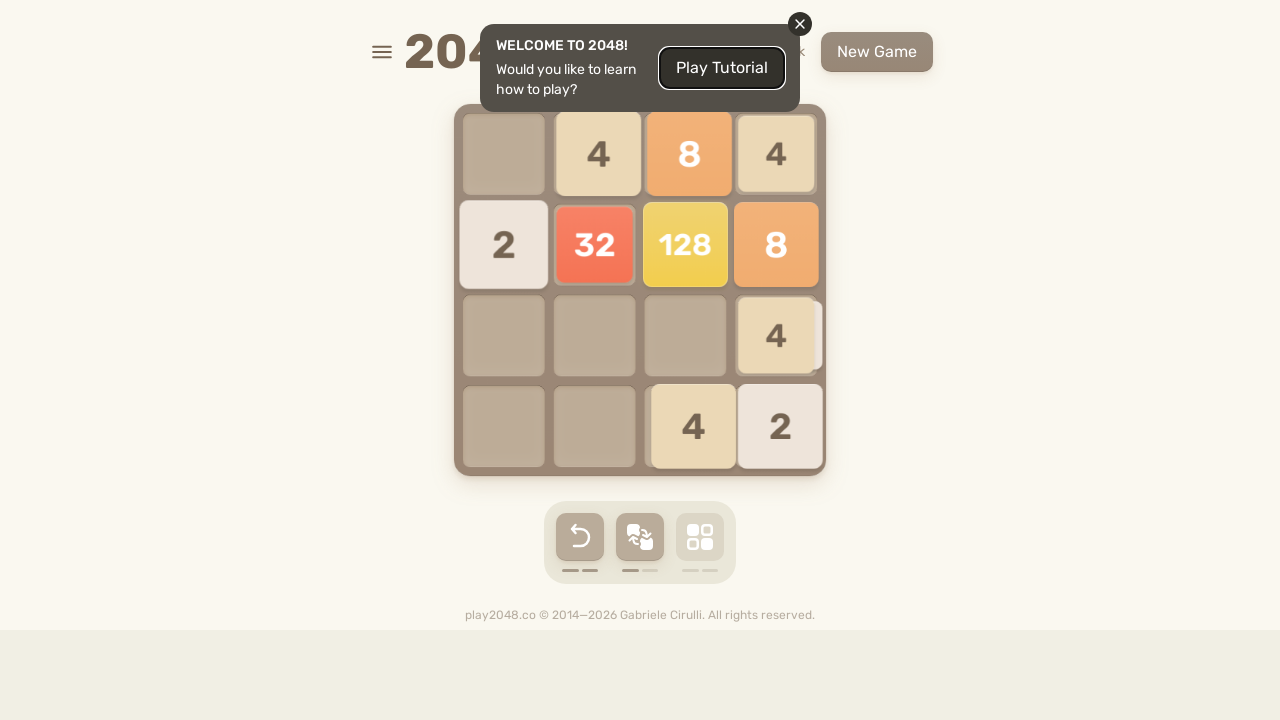

Pressed ArrowLeft key
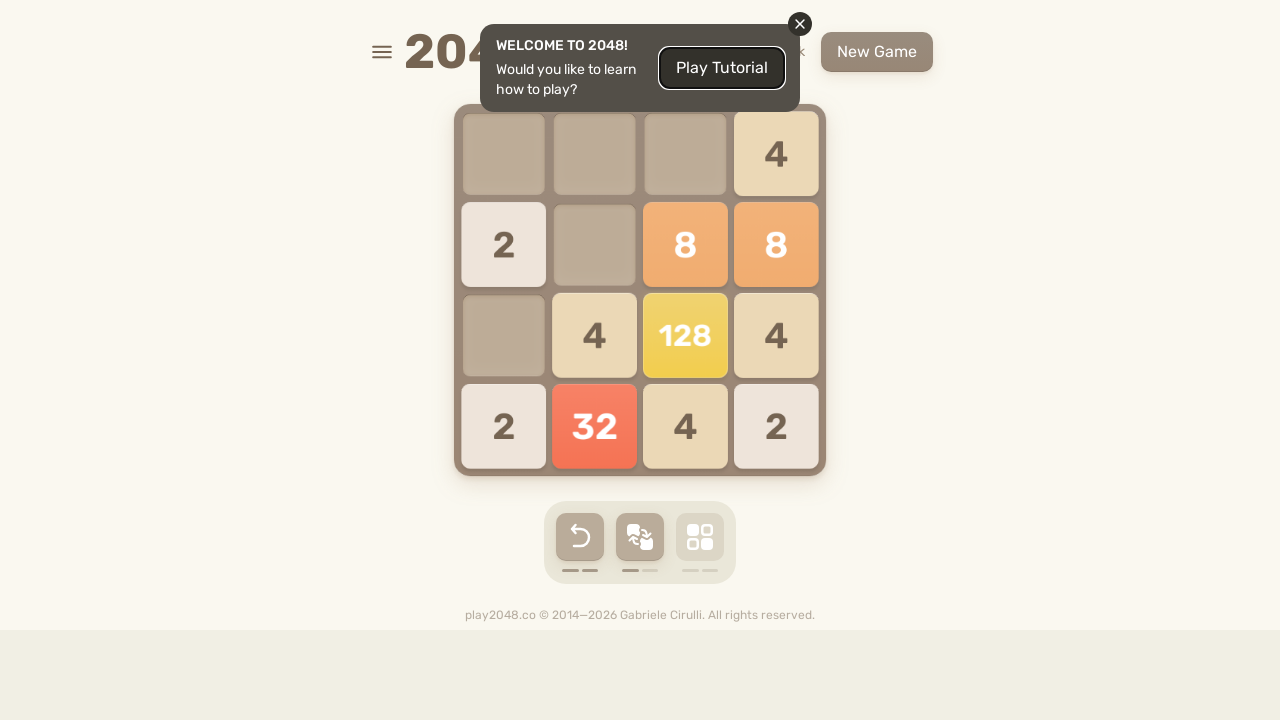

Pressed ArrowUp key
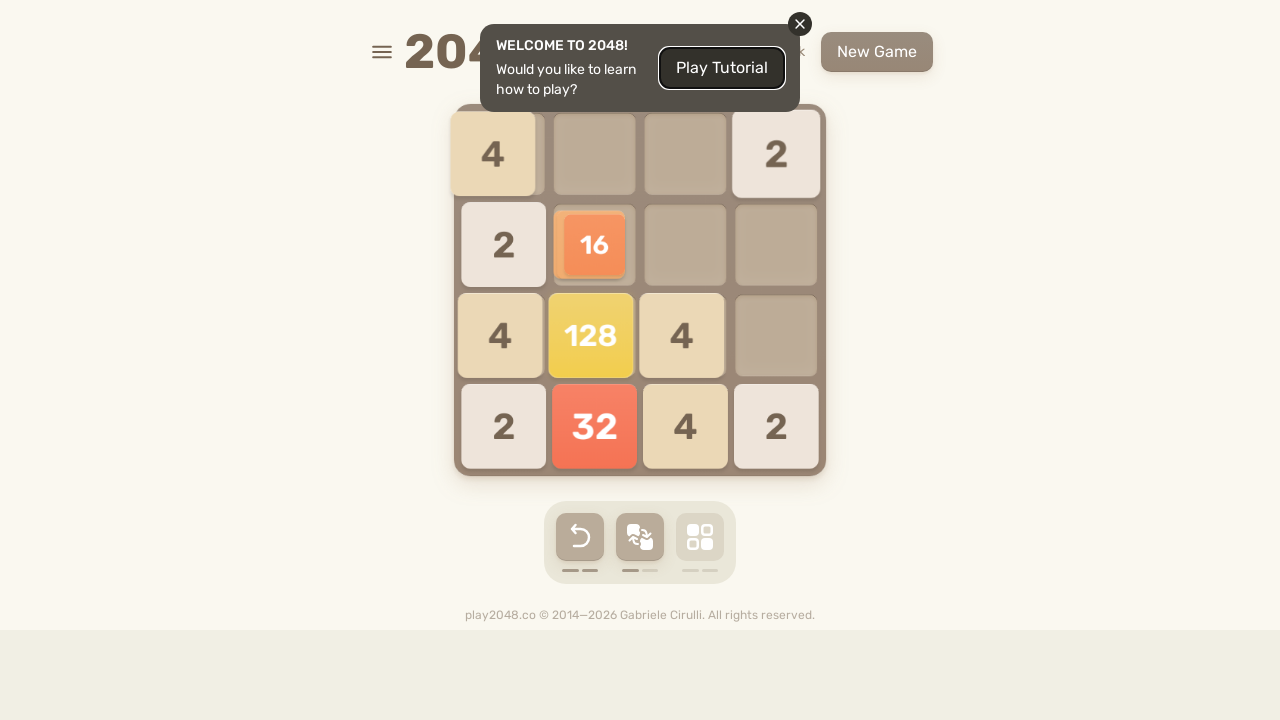

Pressed ArrowRight key
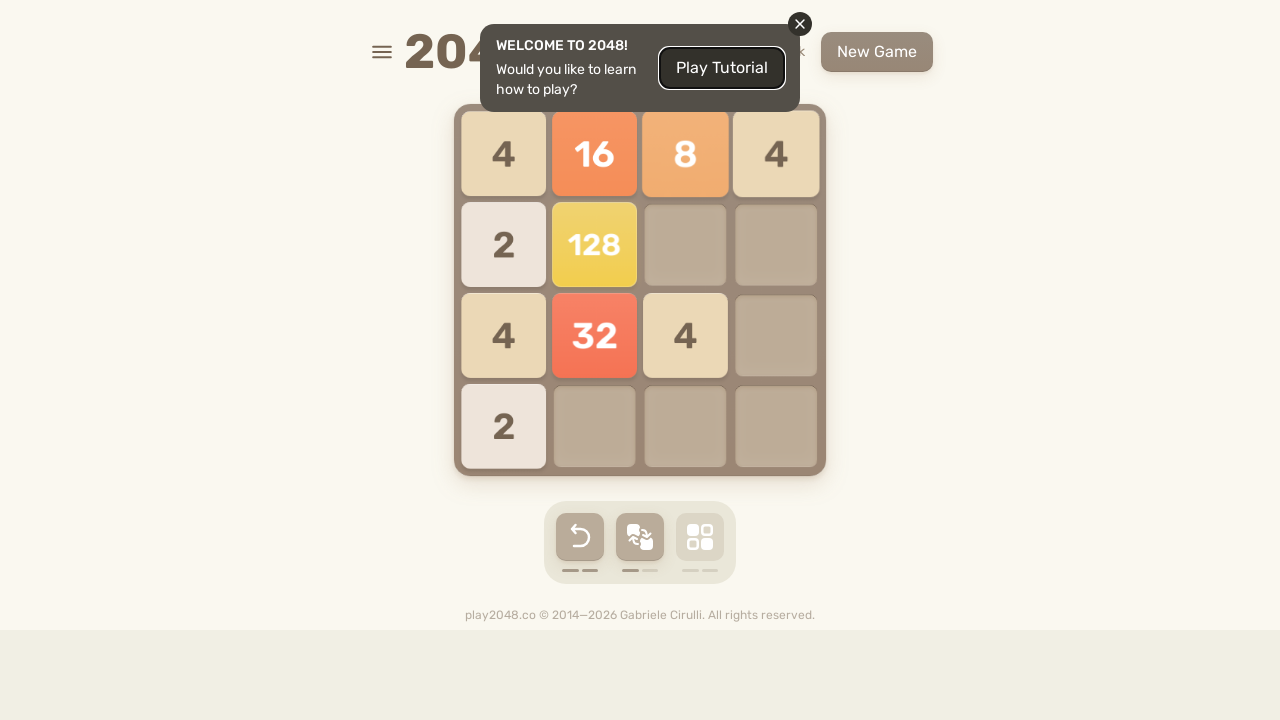

Pressed ArrowDown key
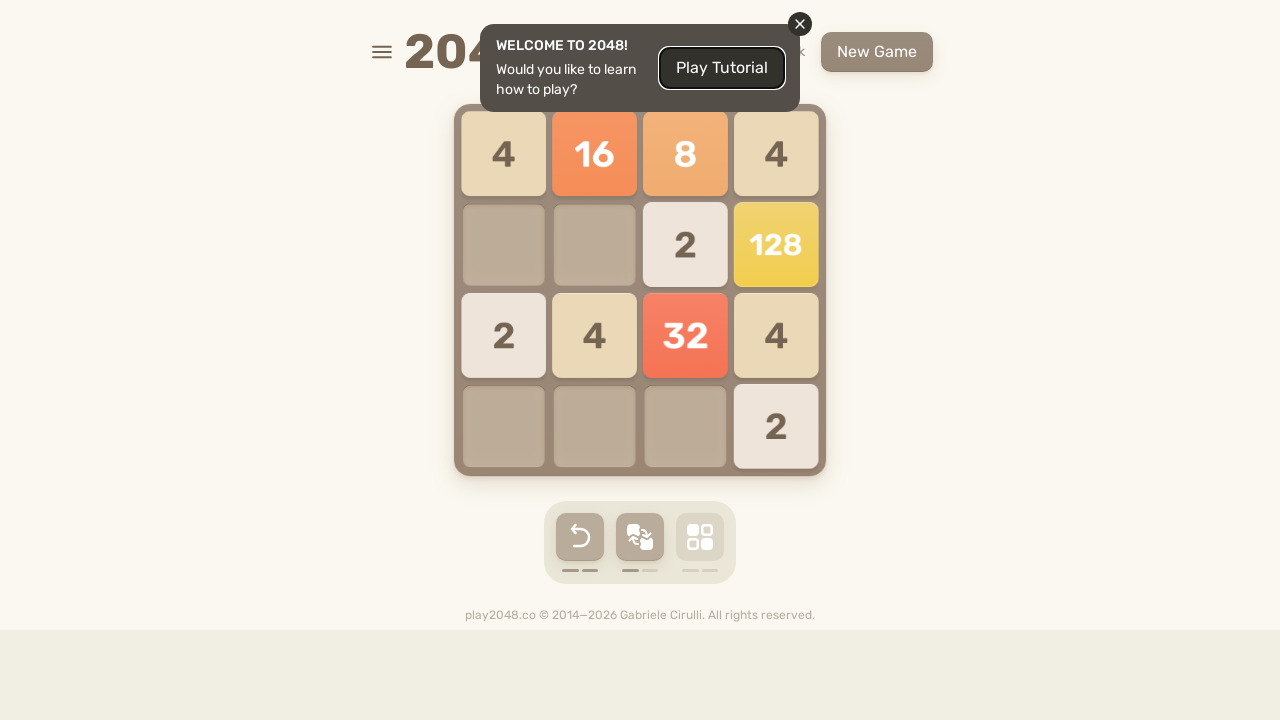

Pressed ArrowLeft key
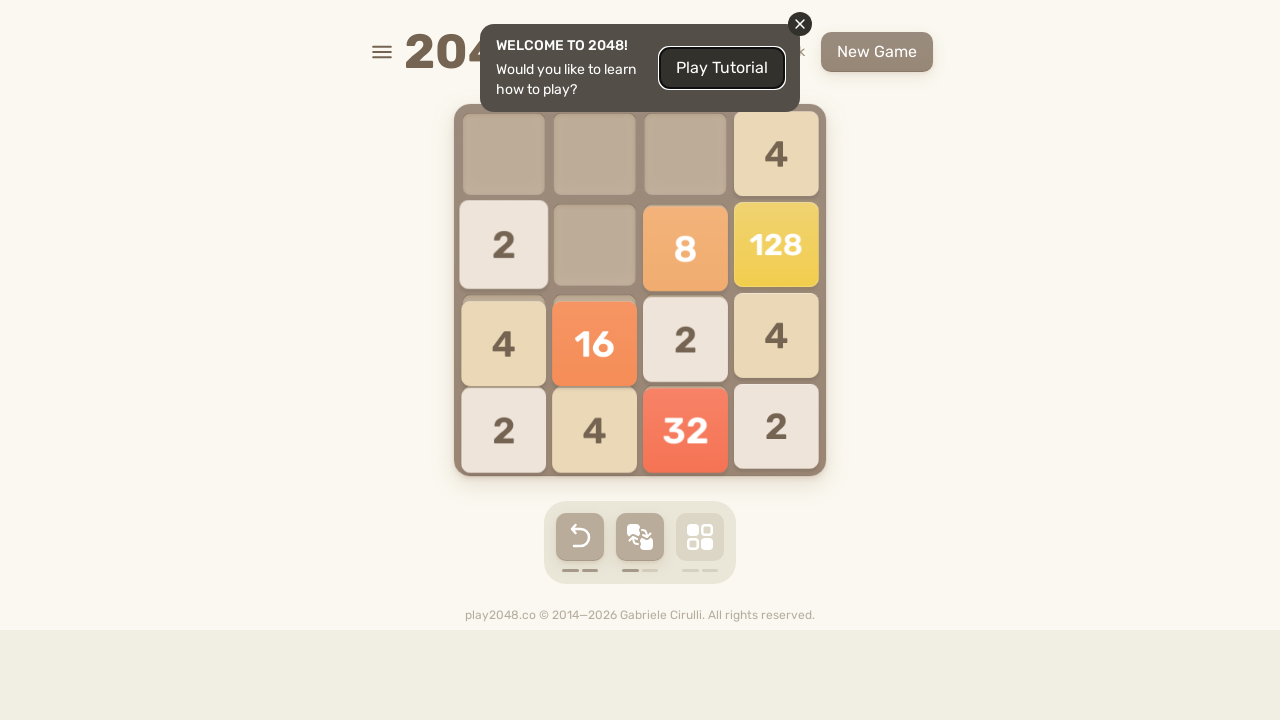

Pressed ArrowUp key
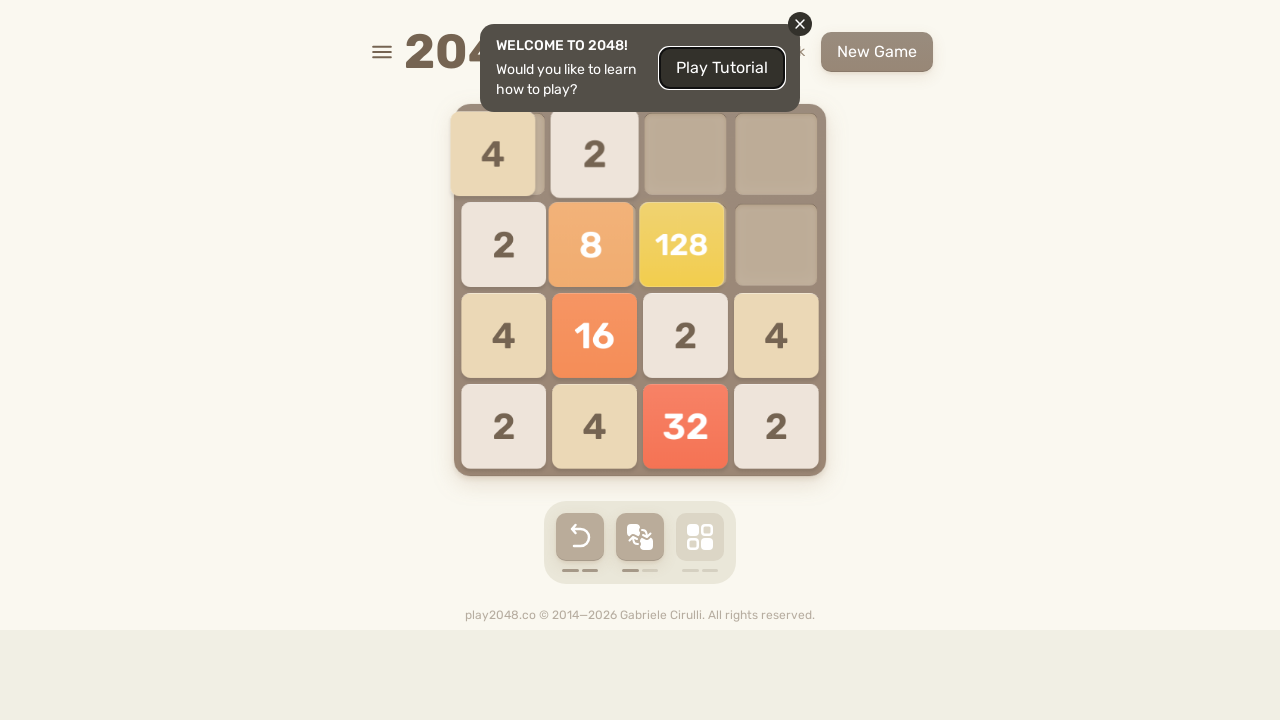

Pressed ArrowRight key
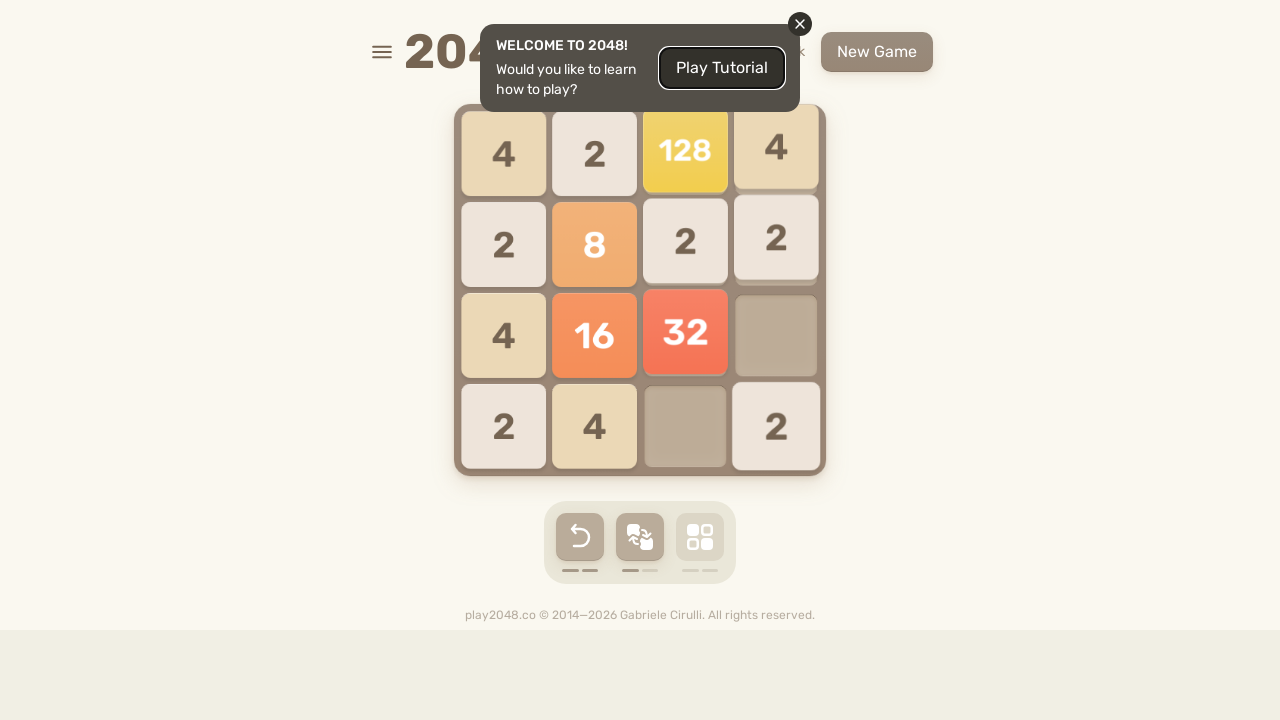

Pressed ArrowDown key
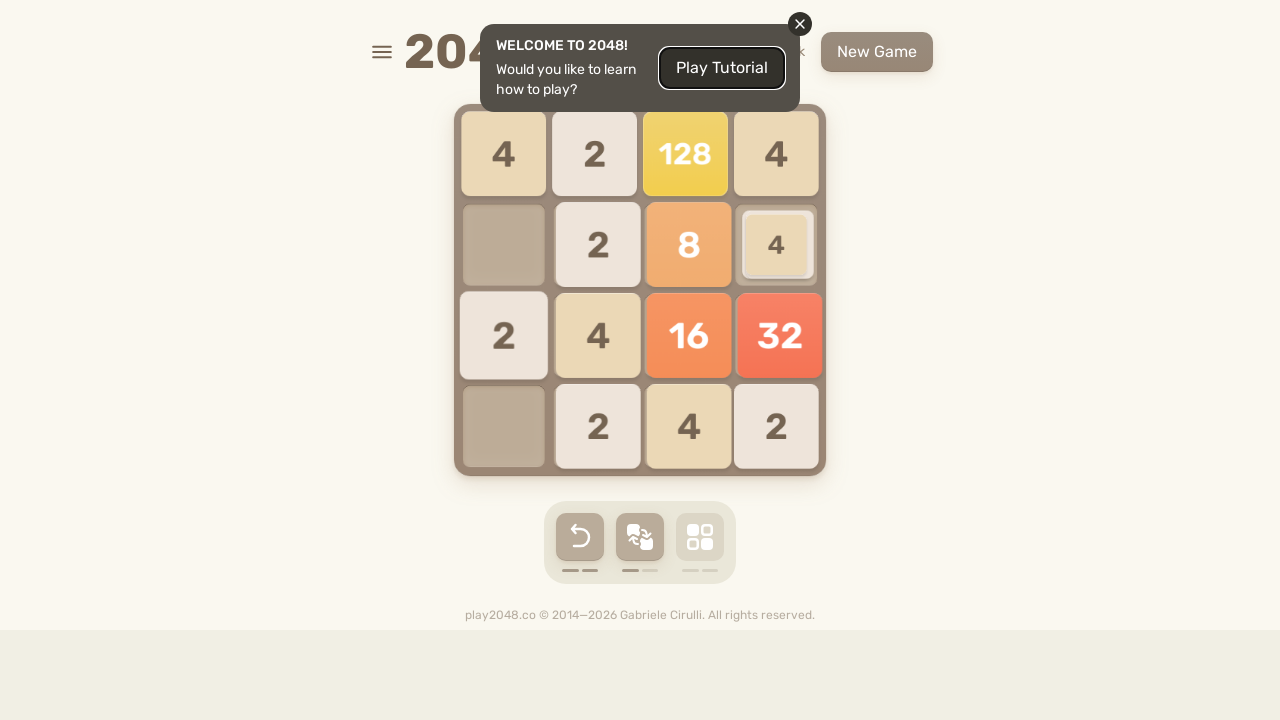

Pressed ArrowLeft key
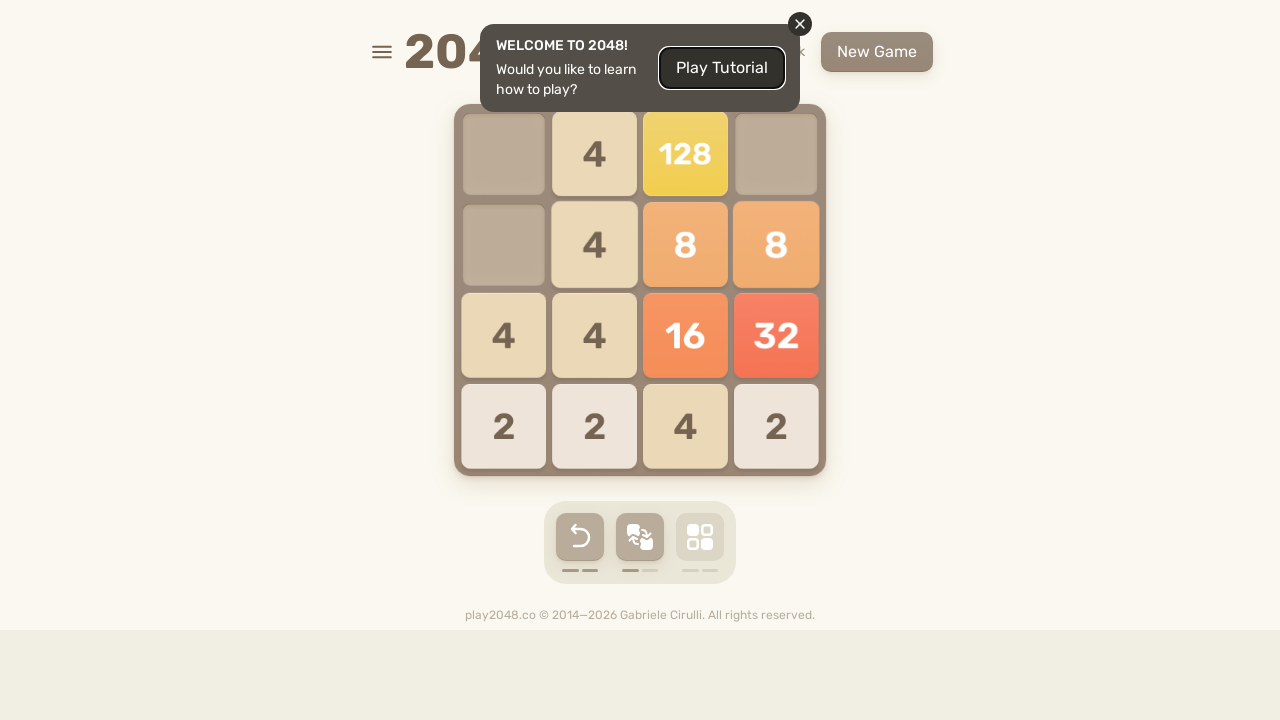

Pressed ArrowUp key
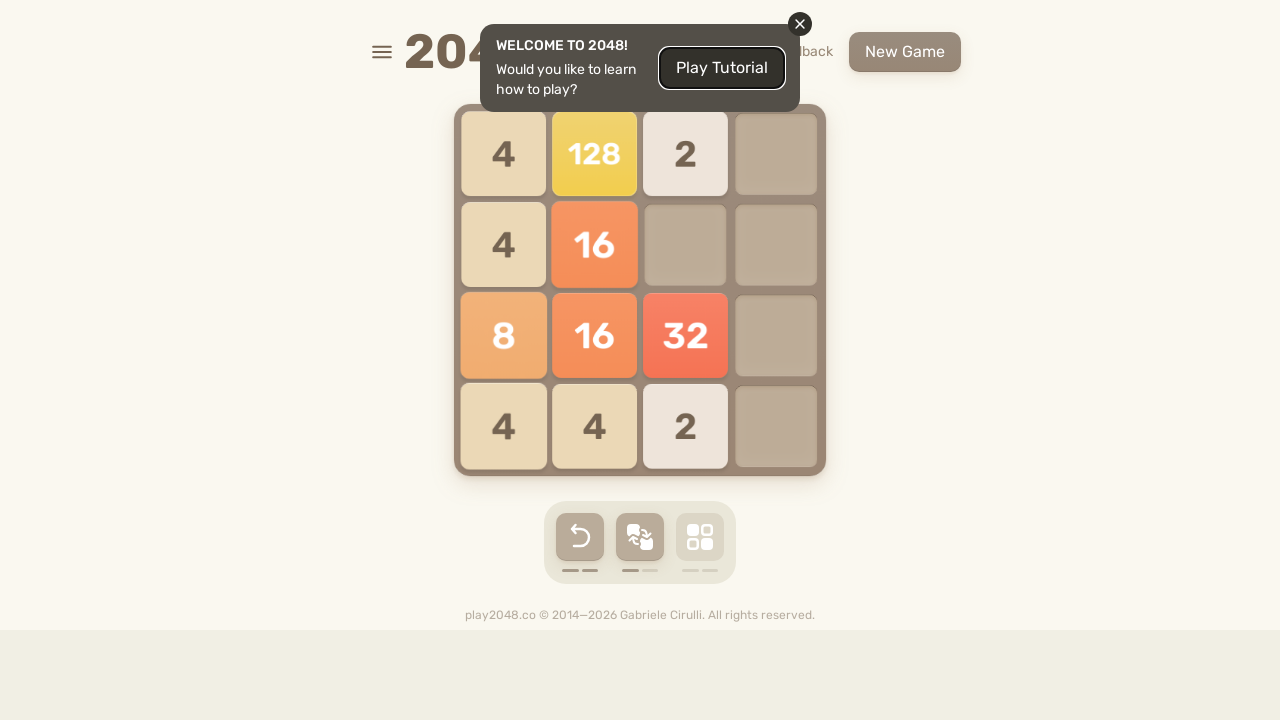

Pressed ArrowRight key
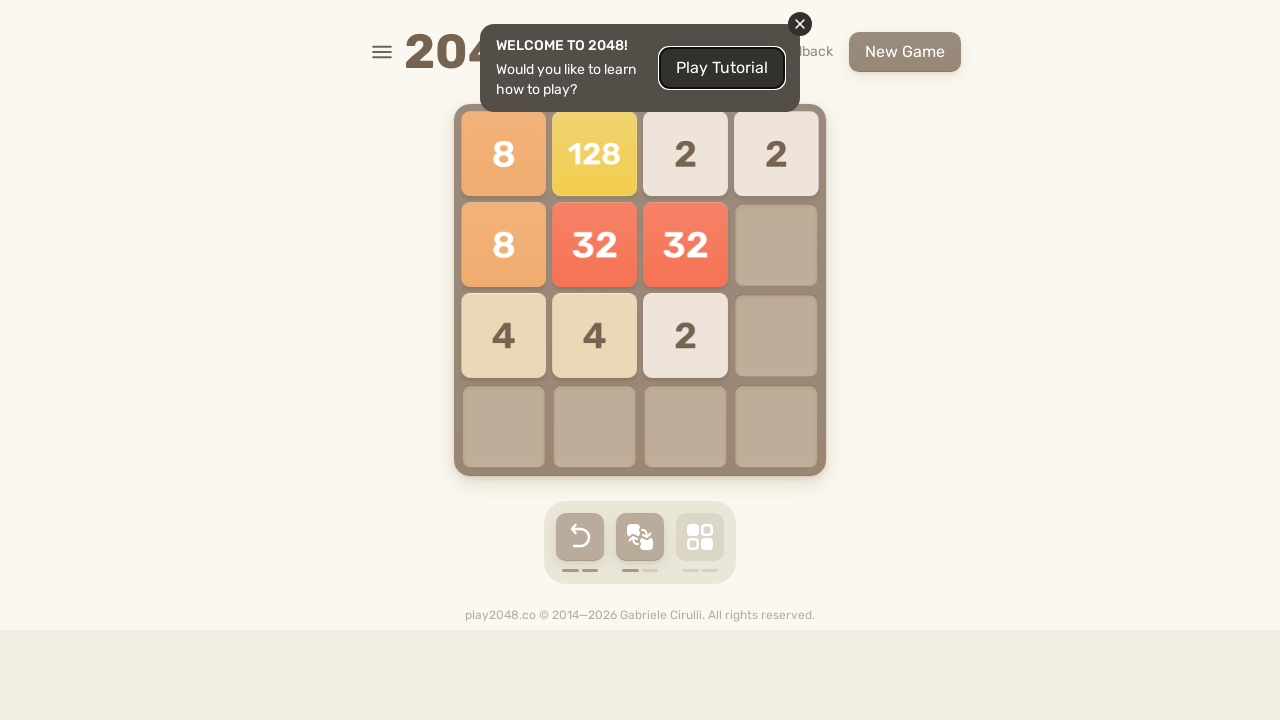

Pressed ArrowDown key
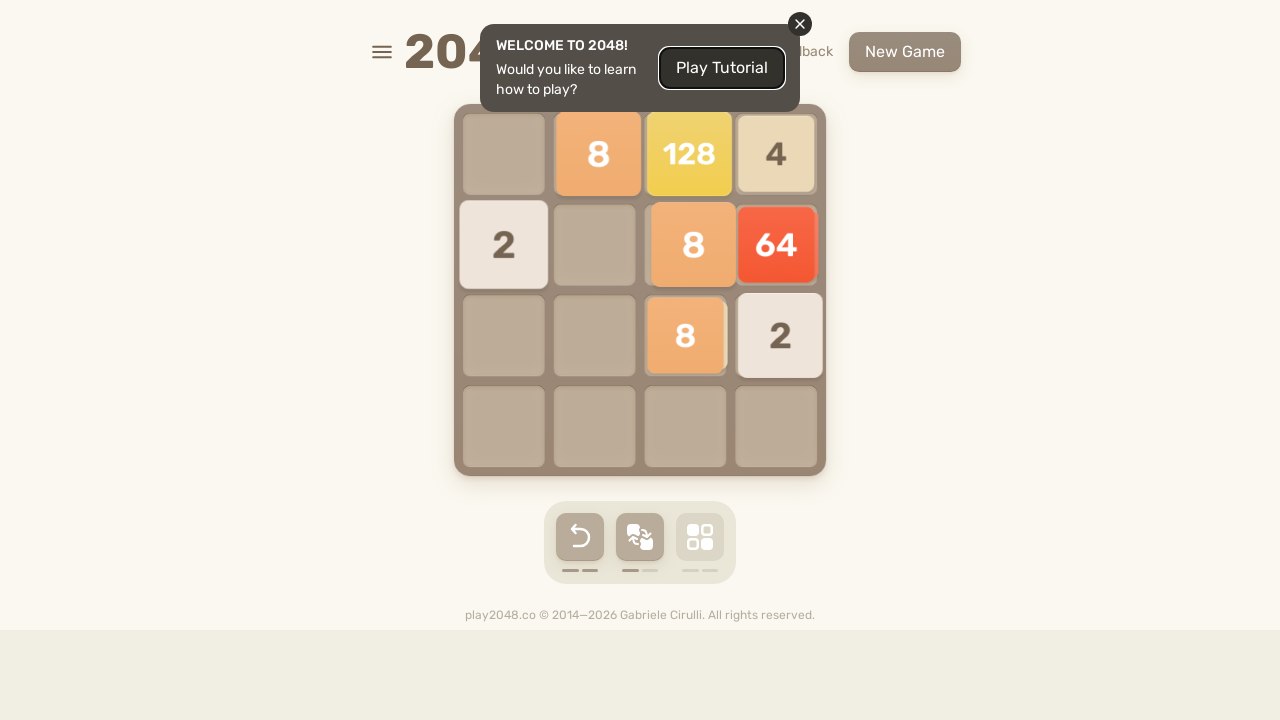

Pressed ArrowLeft key
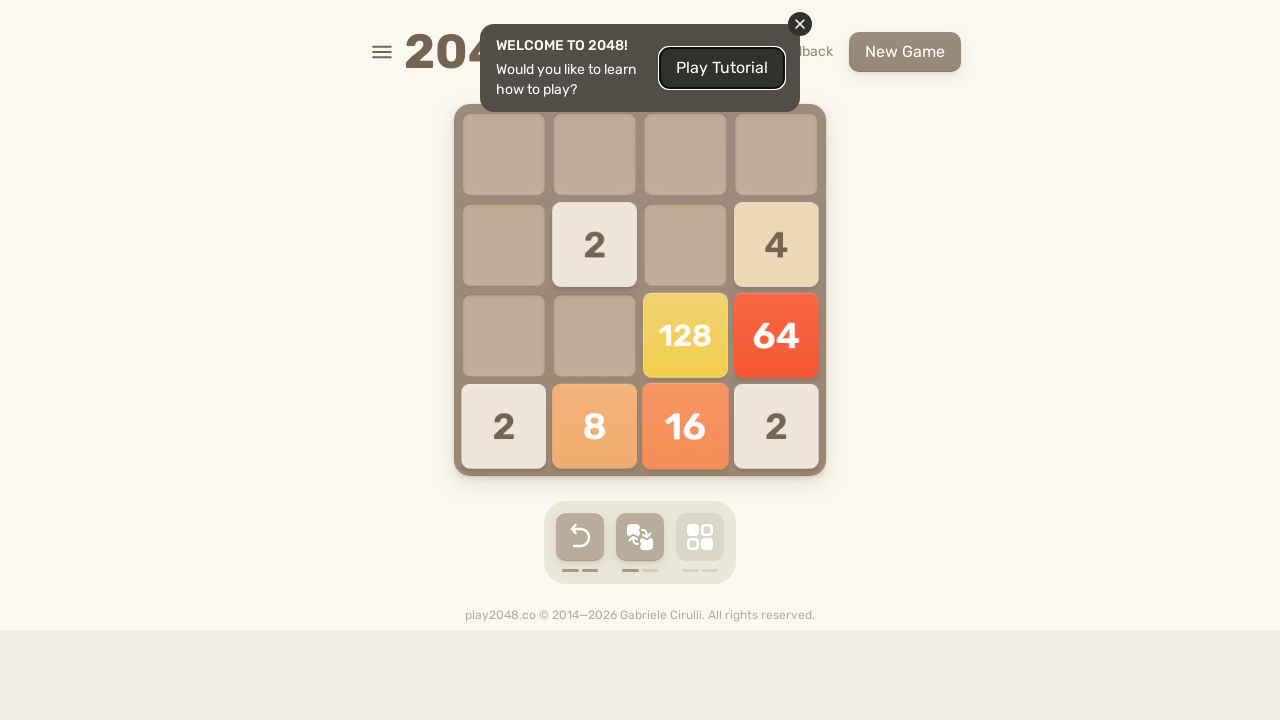

Pressed ArrowUp key
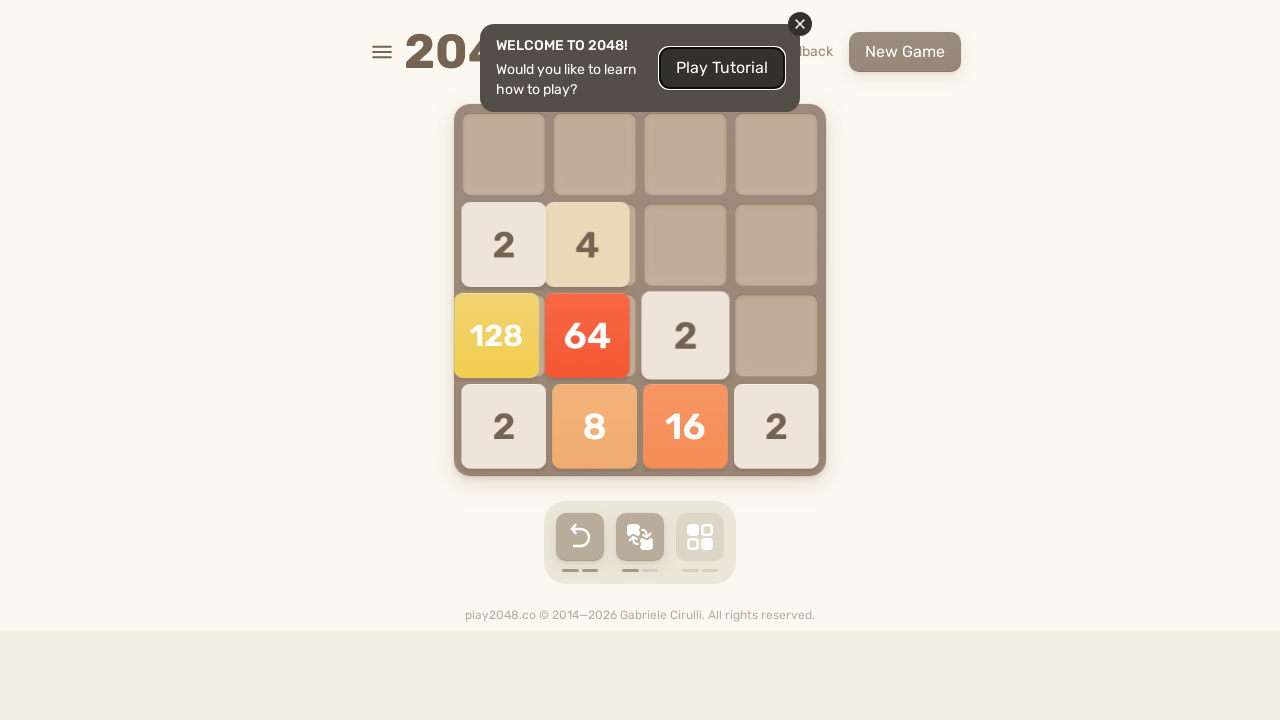

Pressed ArrowRight key
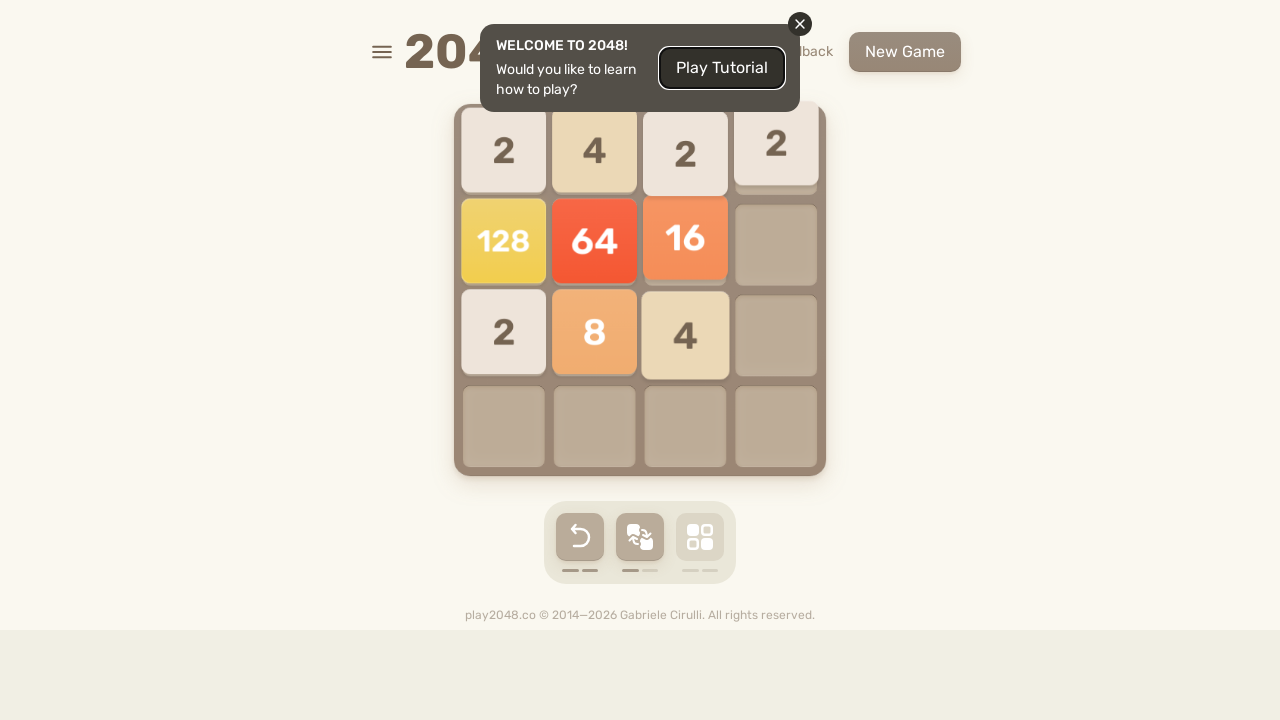

Pressed ArrowDown key
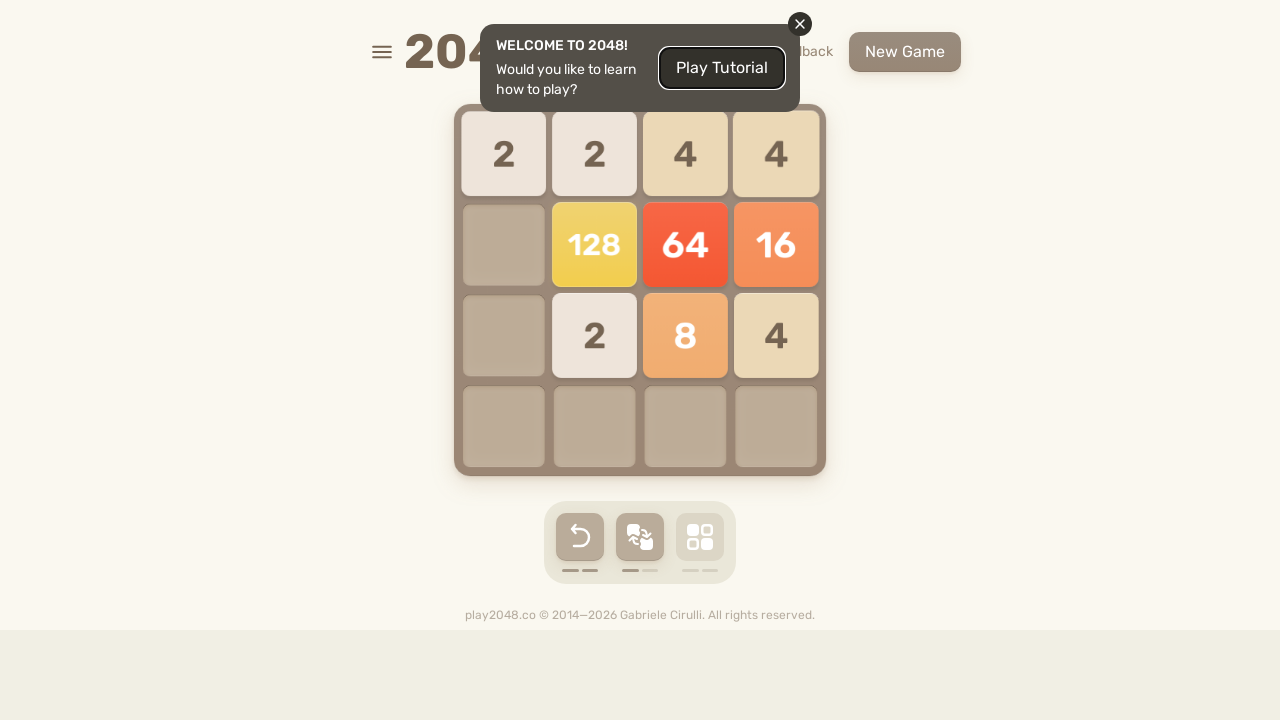

Pressed ArrowLeft key
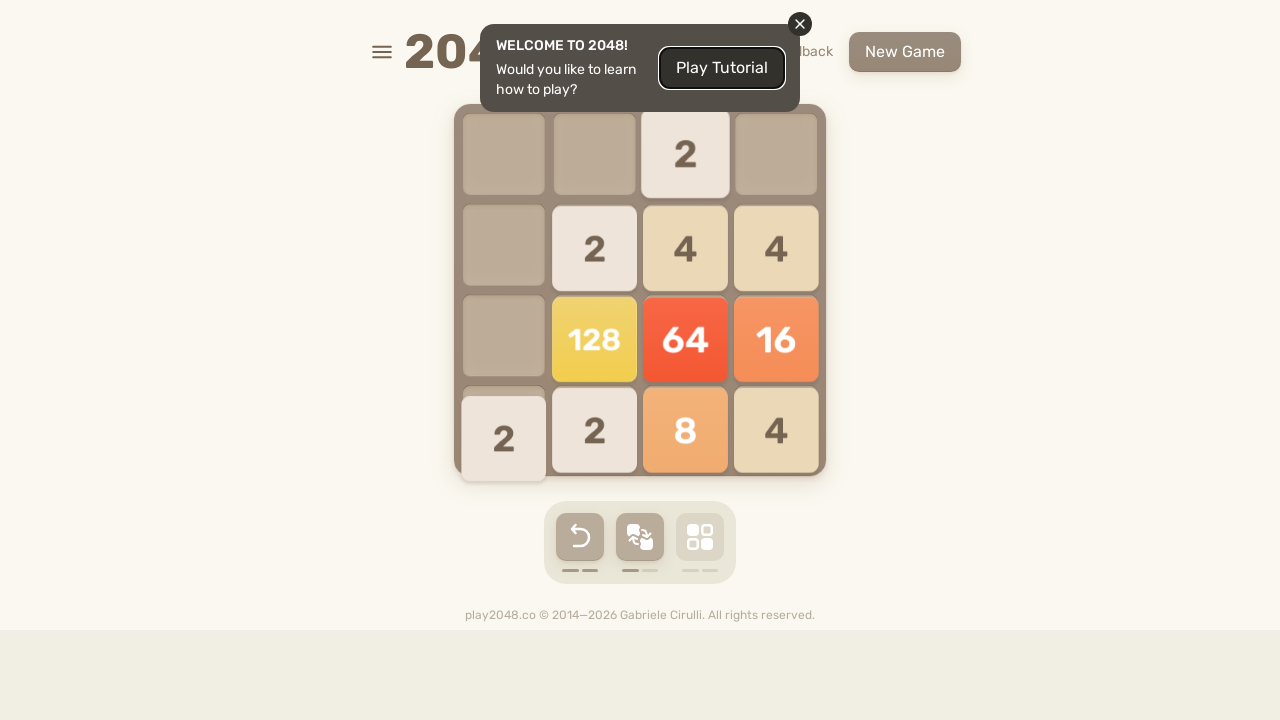

Pressed ArrowUp key
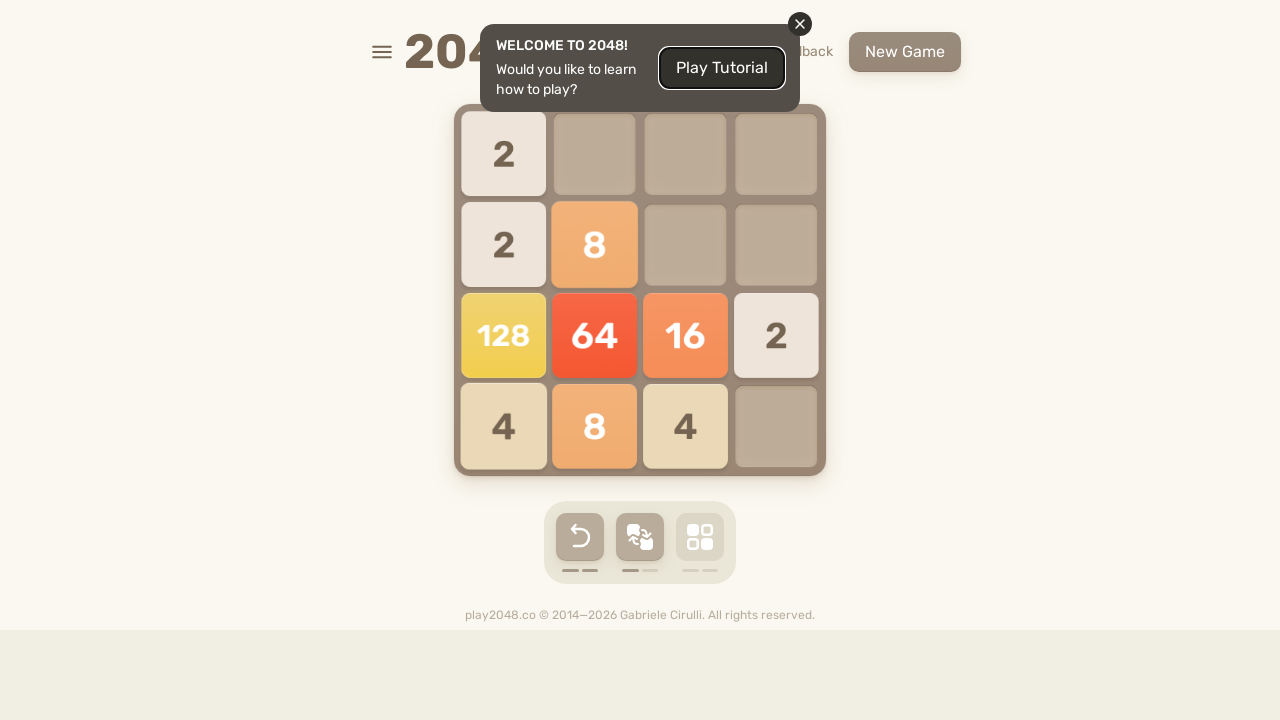

Pressed ArrowRight key
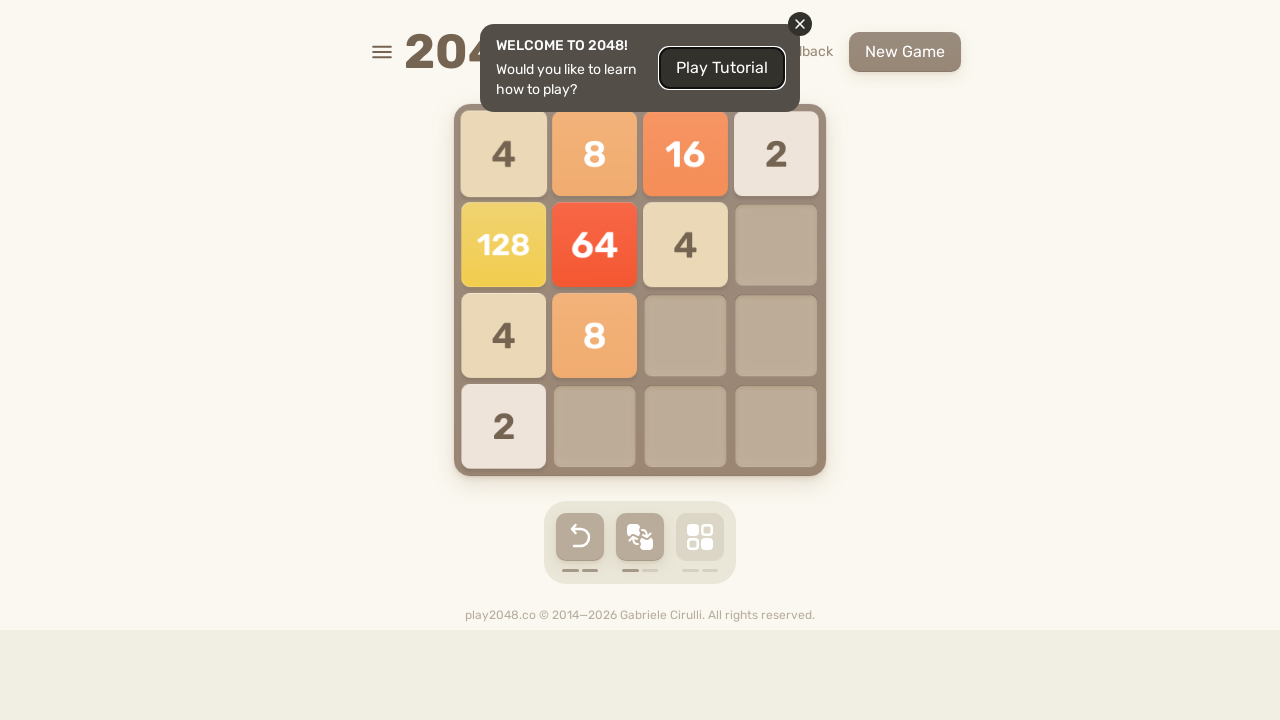

Pressed ArrowDown key
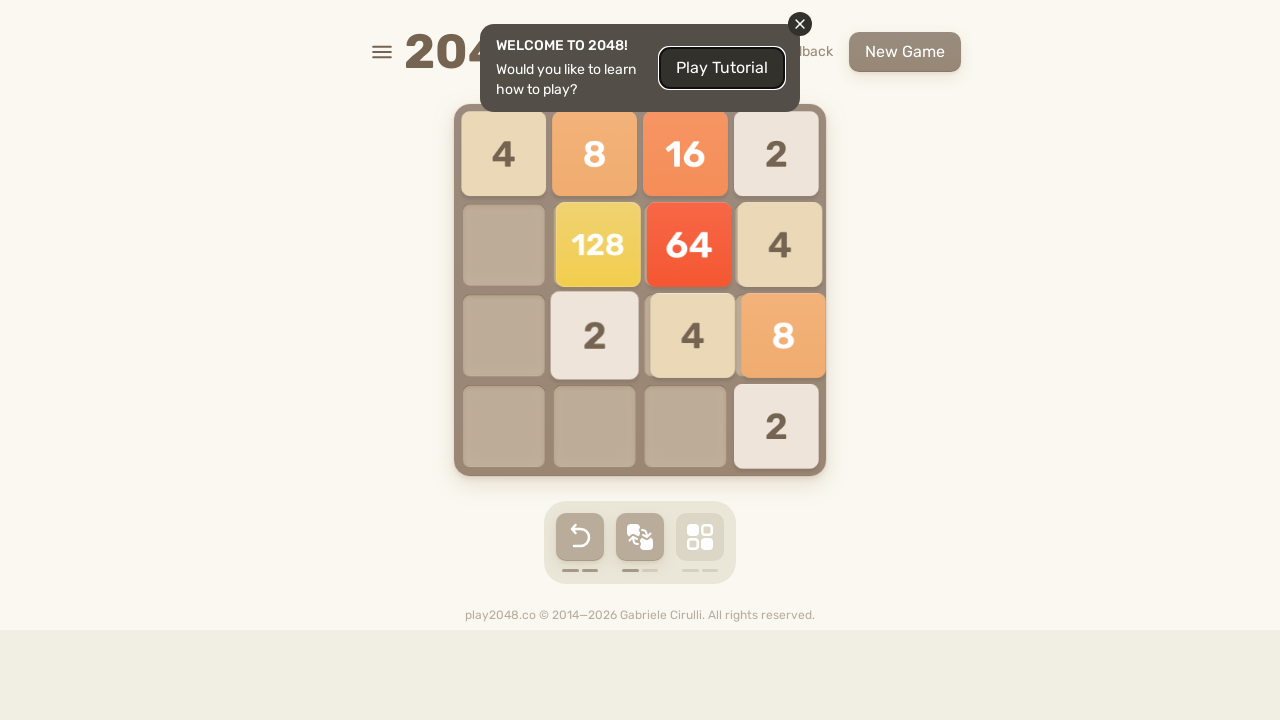

Pressed ArrowLeft key
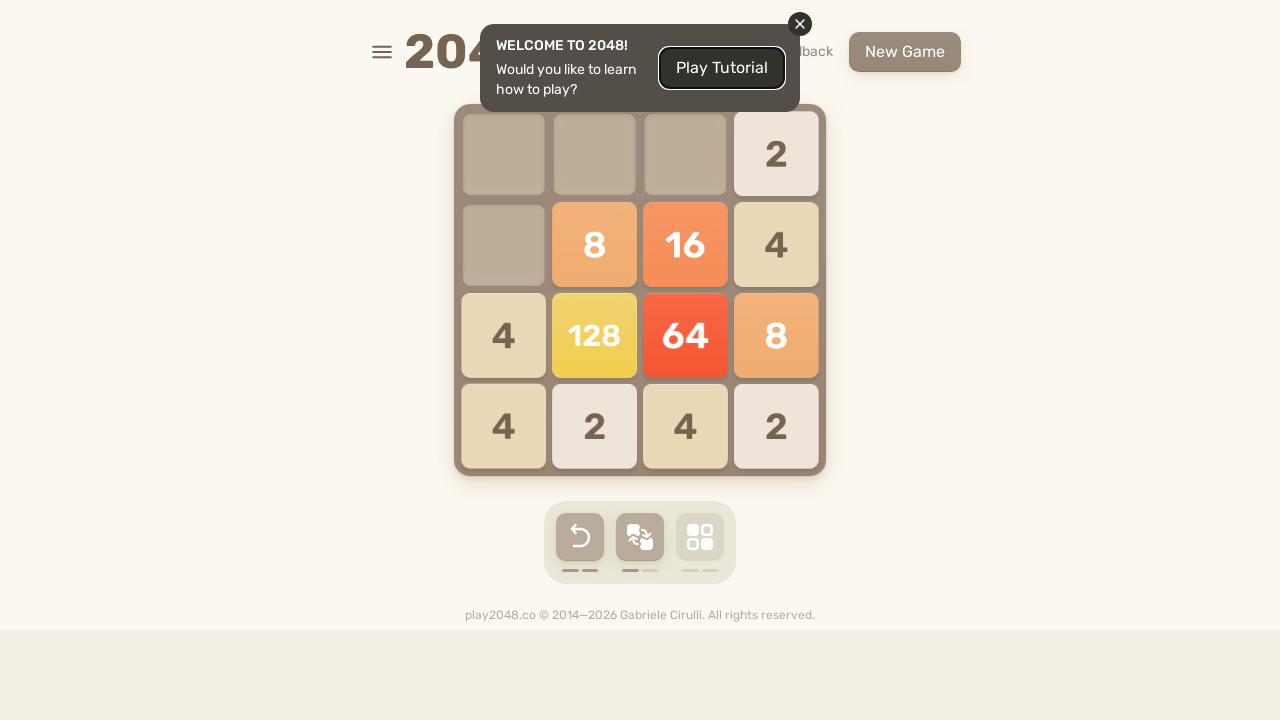

Pressed ArrowUp key
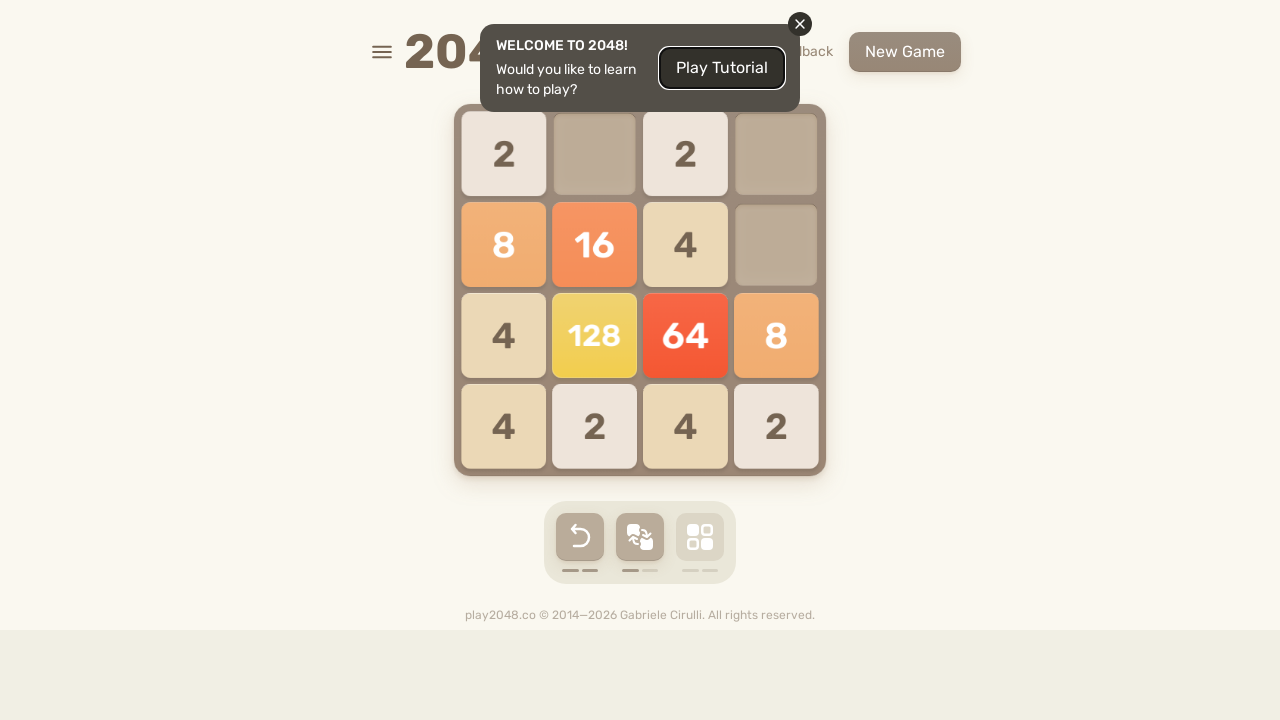

Pressed ArrowRight key
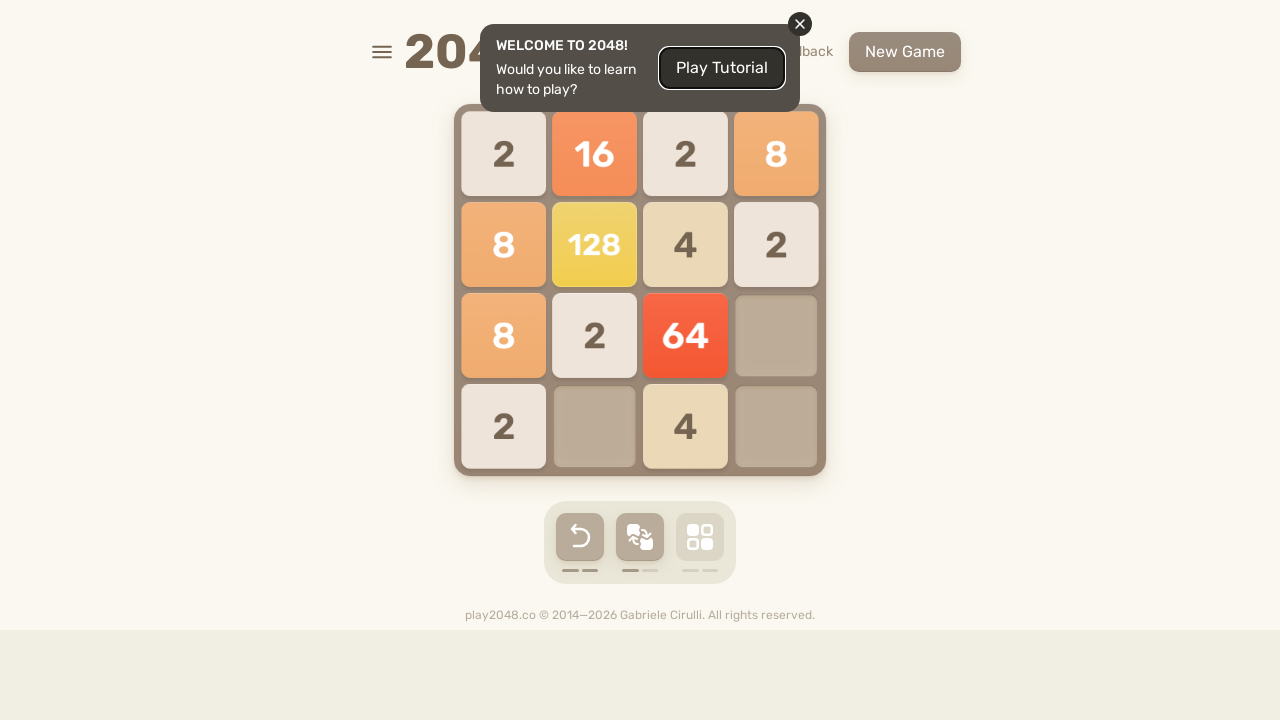

Pressed ArrowDown key
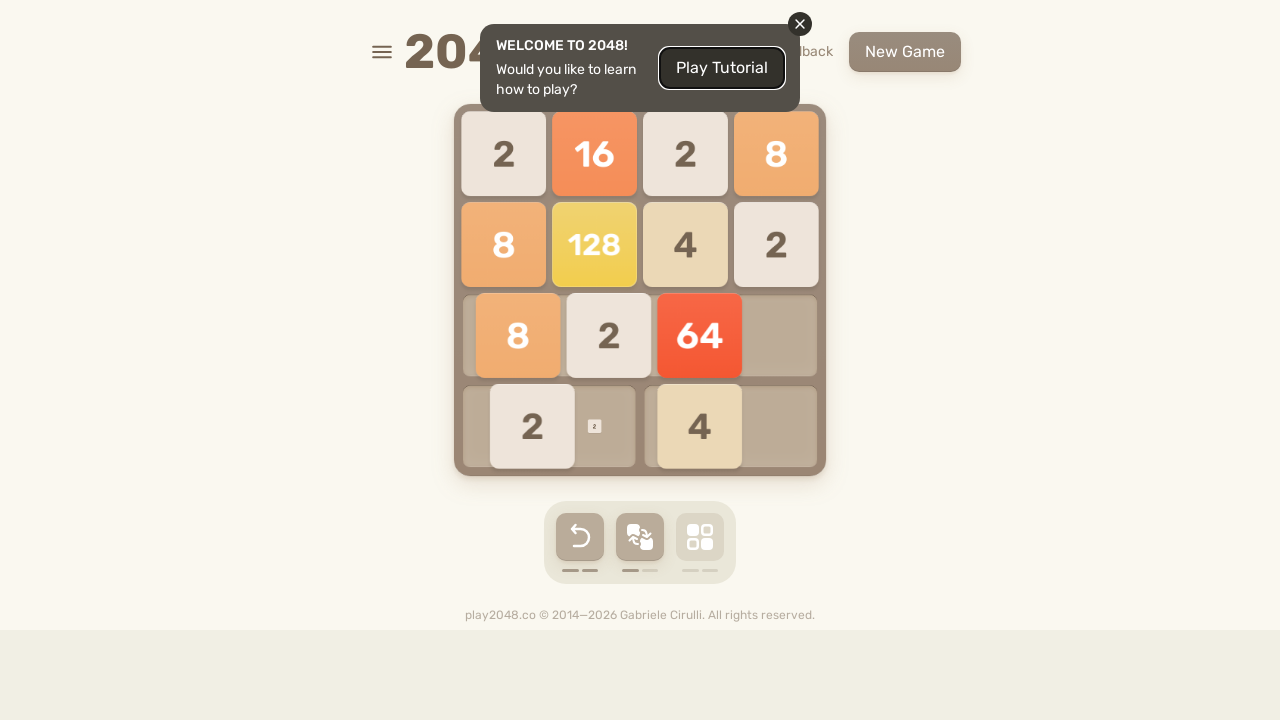

Pressed ArrowLeft key
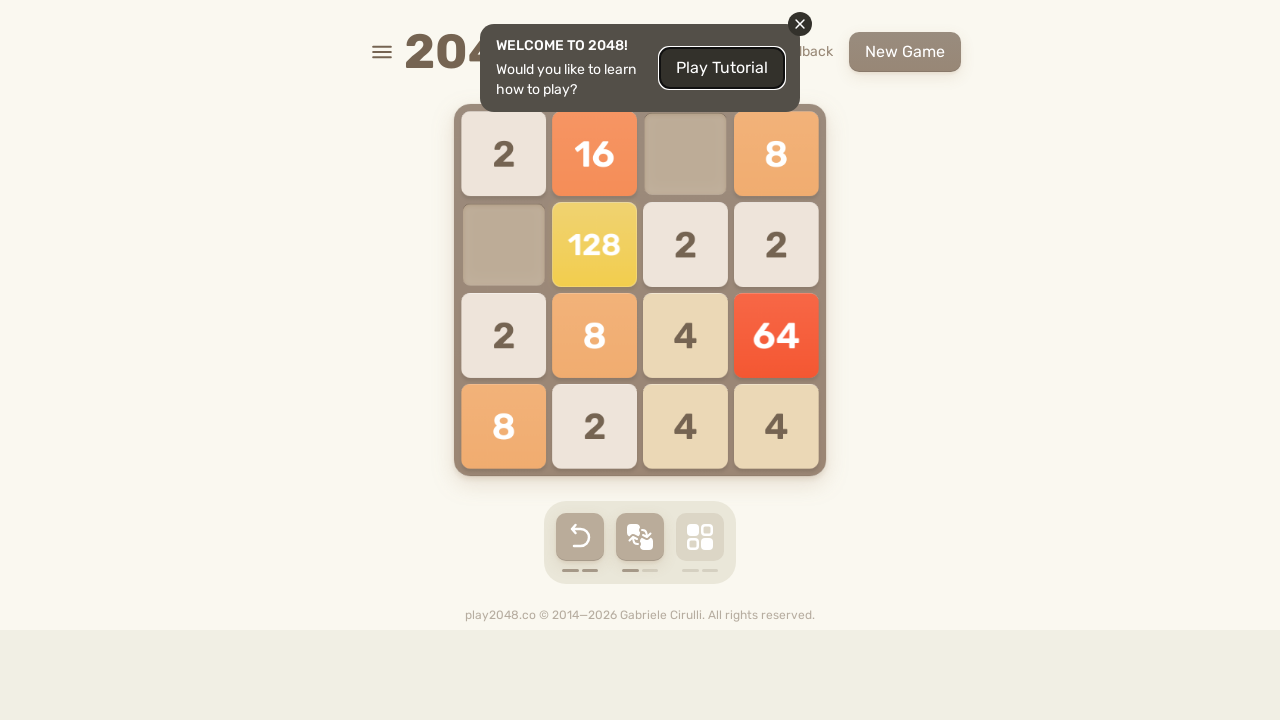

Pressed ArrowUp key
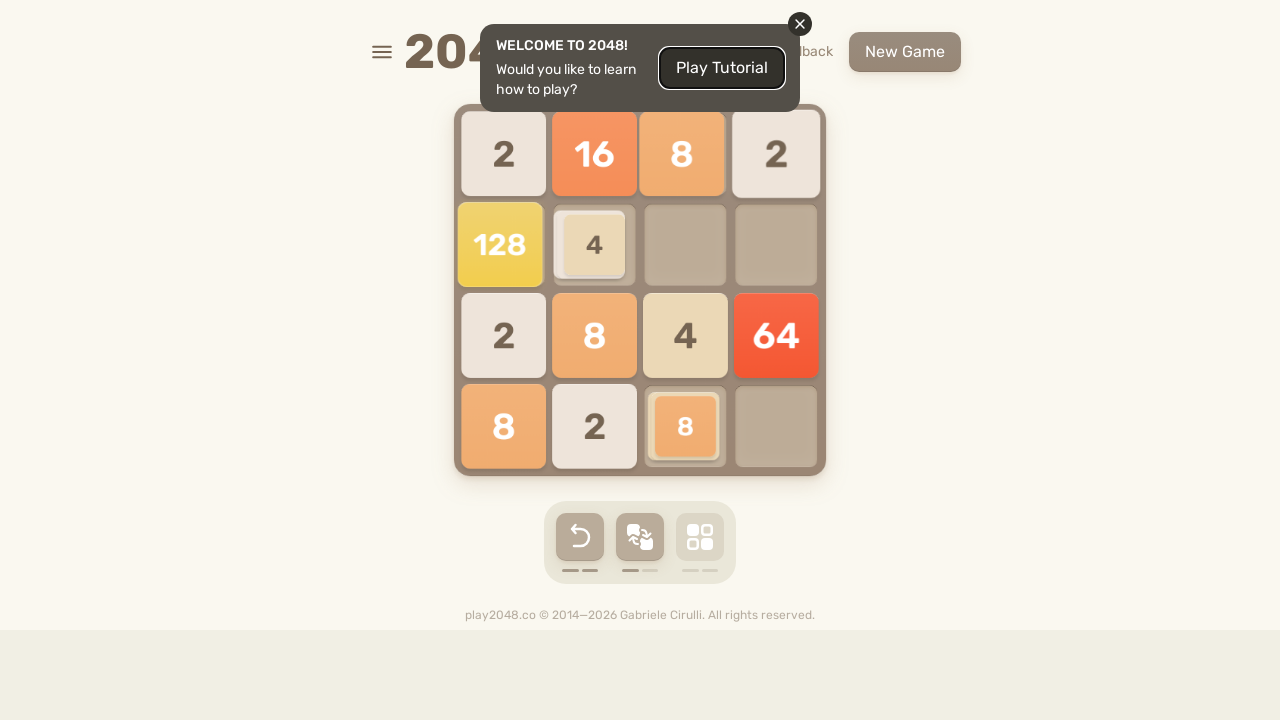

Pressed ArrowRight key
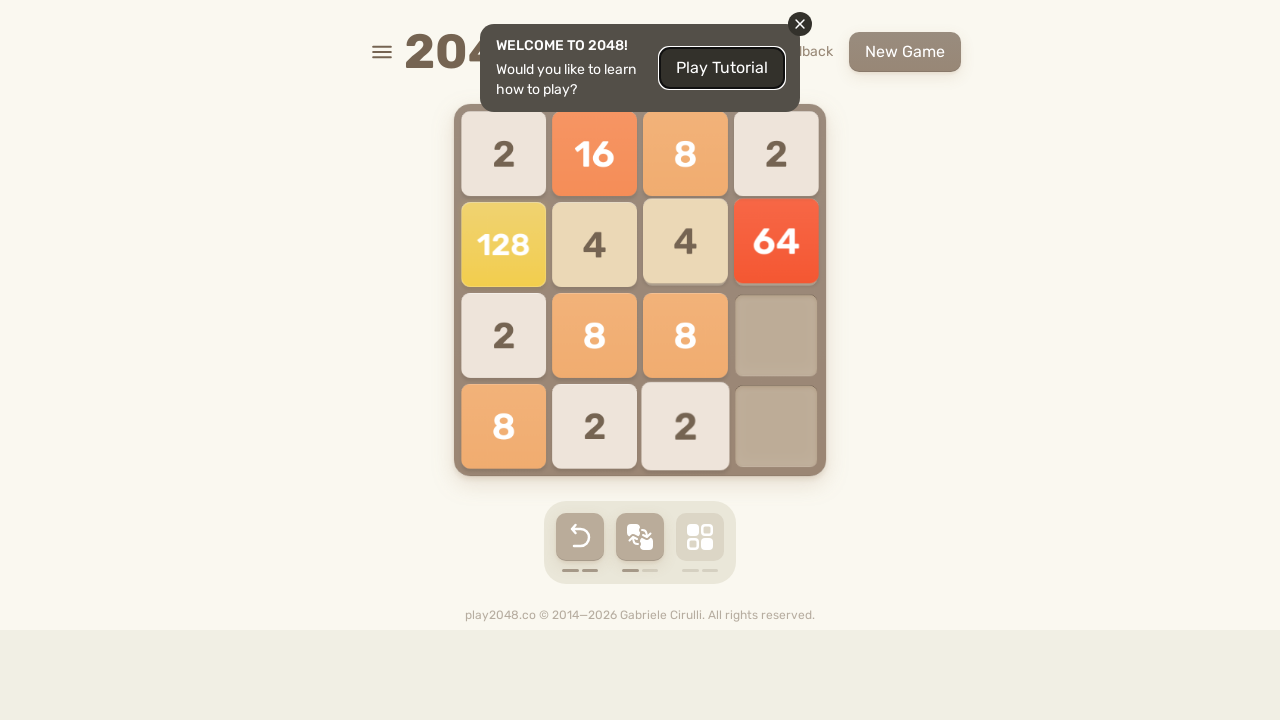

Pressed ArrowDown key
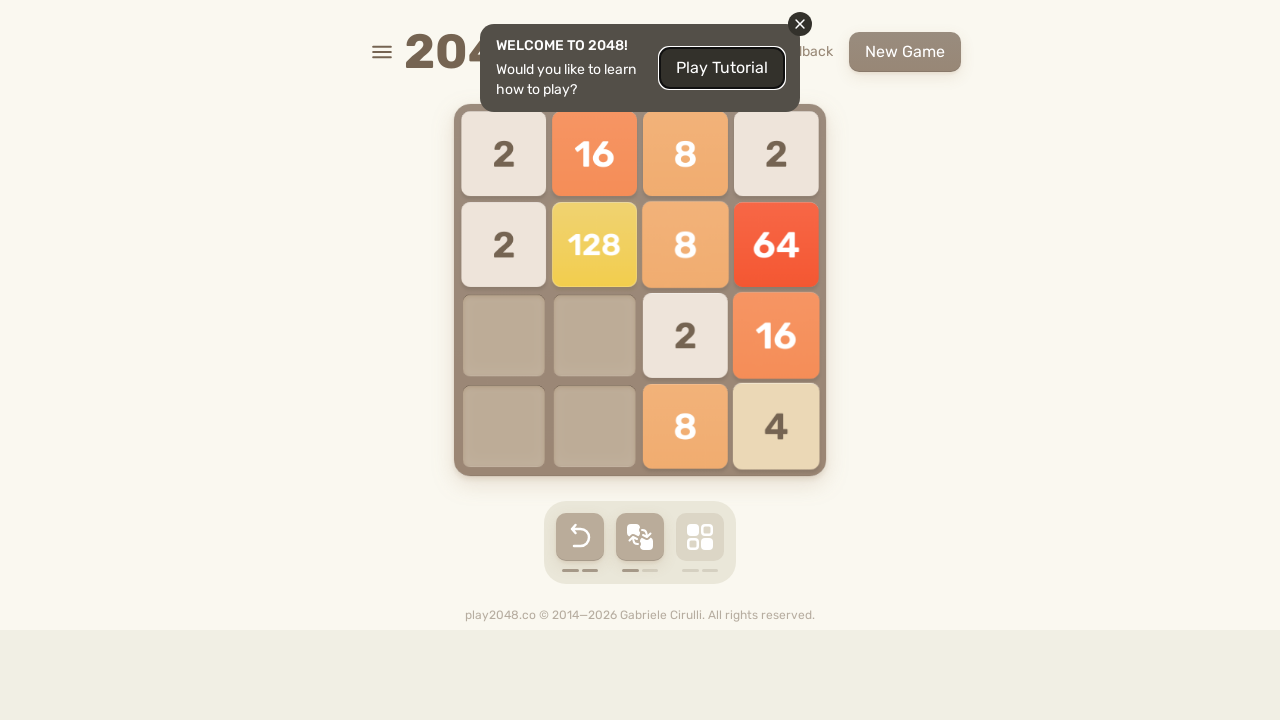

Pressed ArrowLeft key
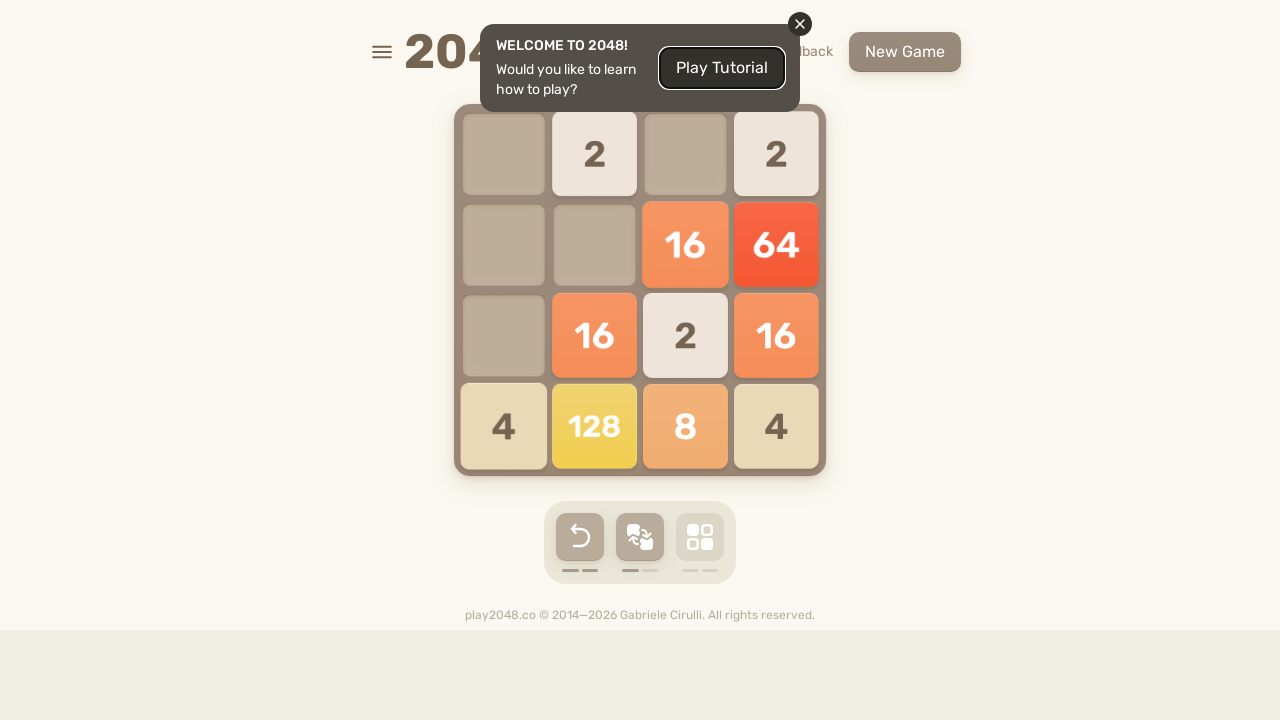

Pressed ArrowUp key
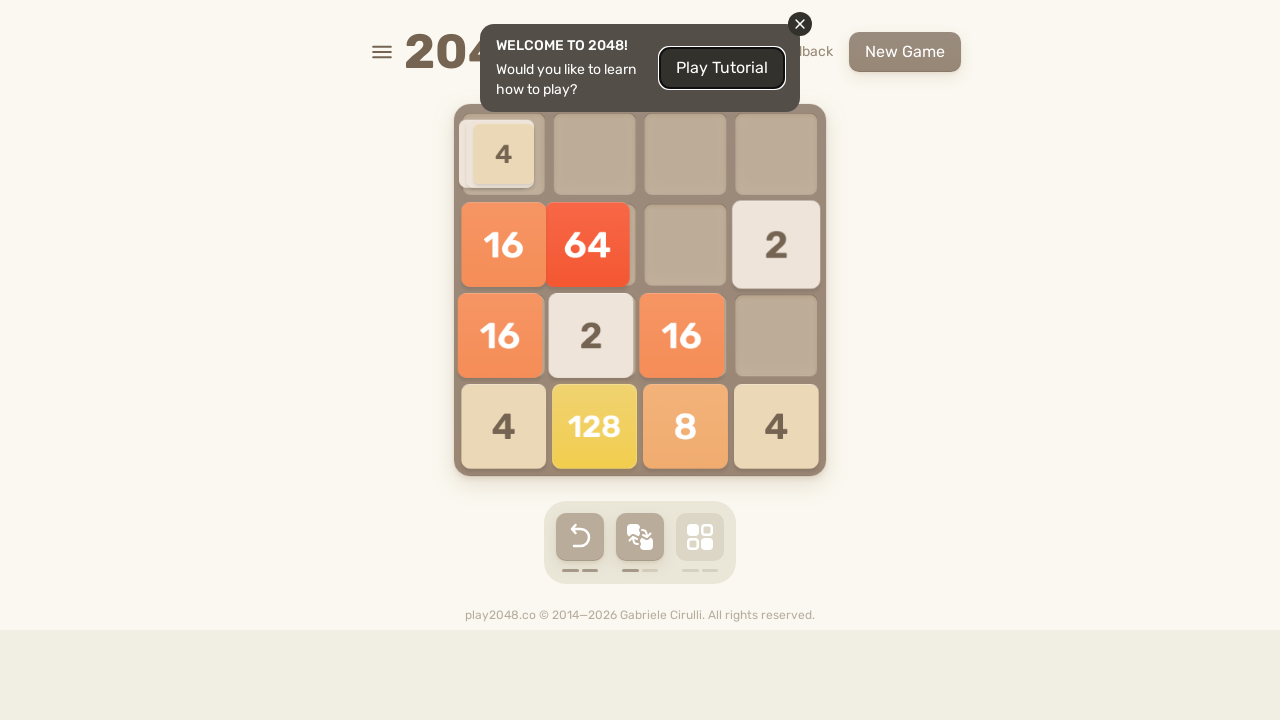

Pressed ArrowRight key
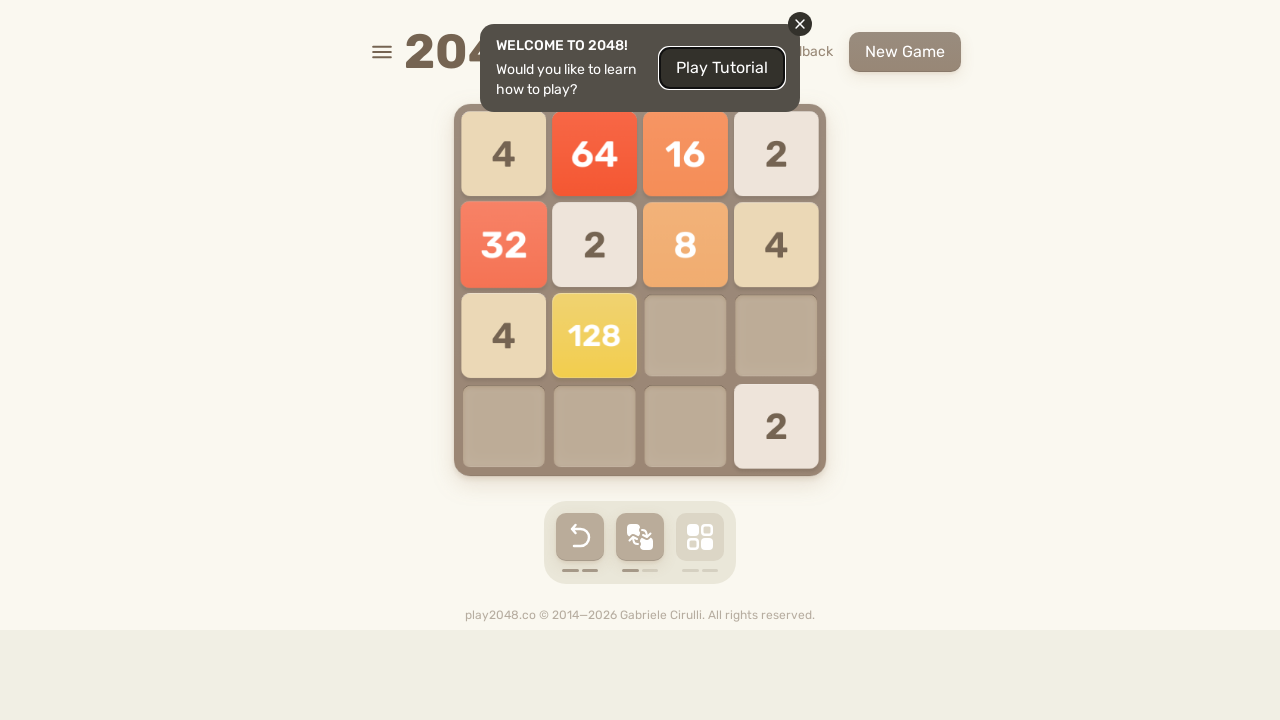

Pressed ArrowDown key
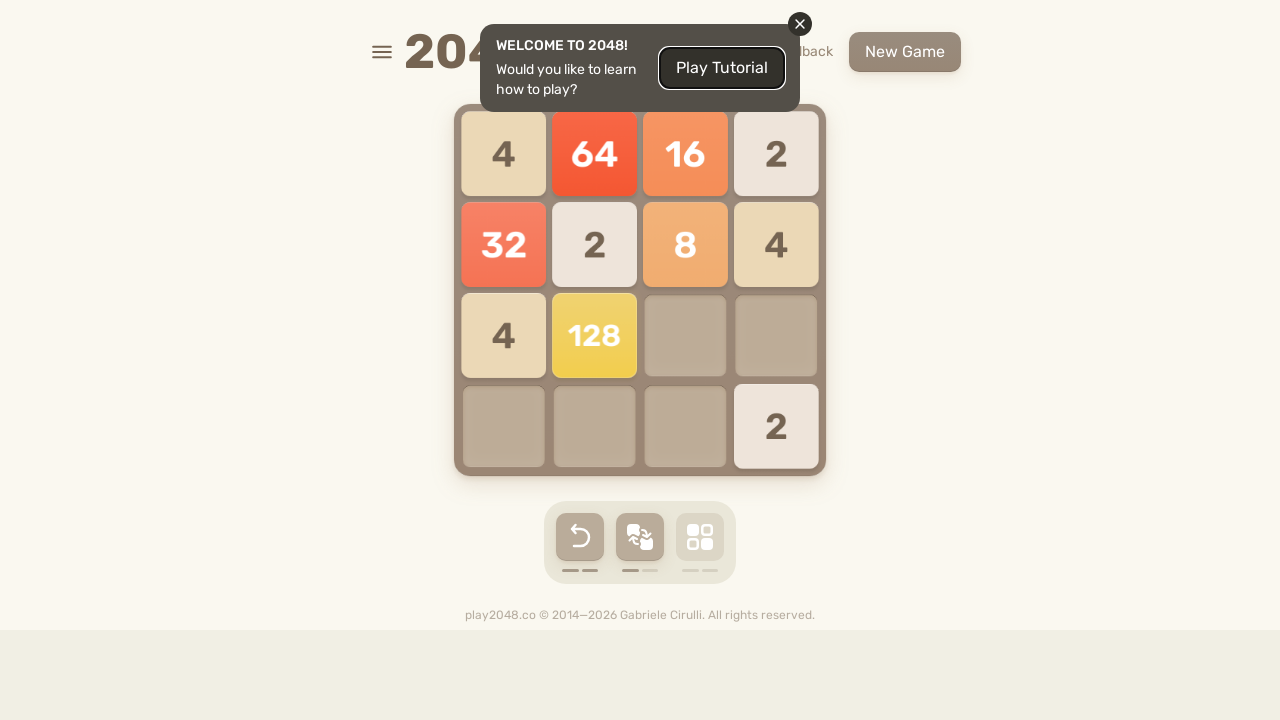

Pressed ArrowLeft key
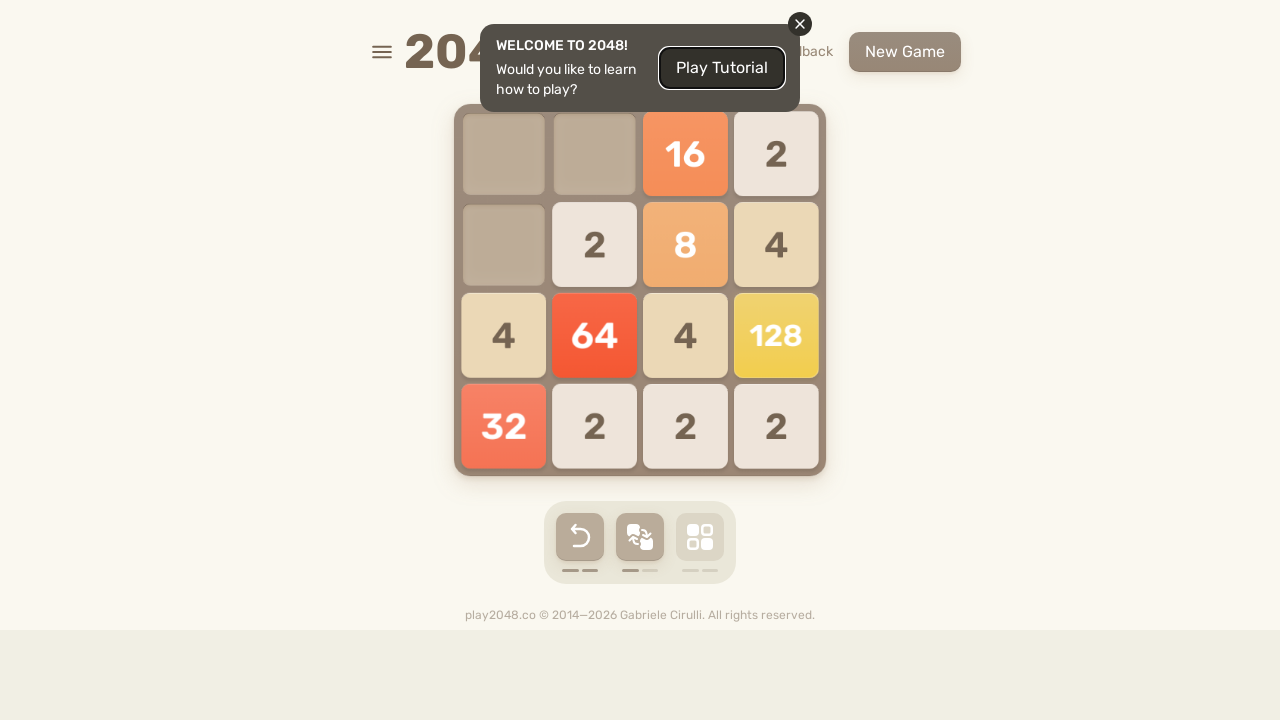

Pressed ArrowUp key
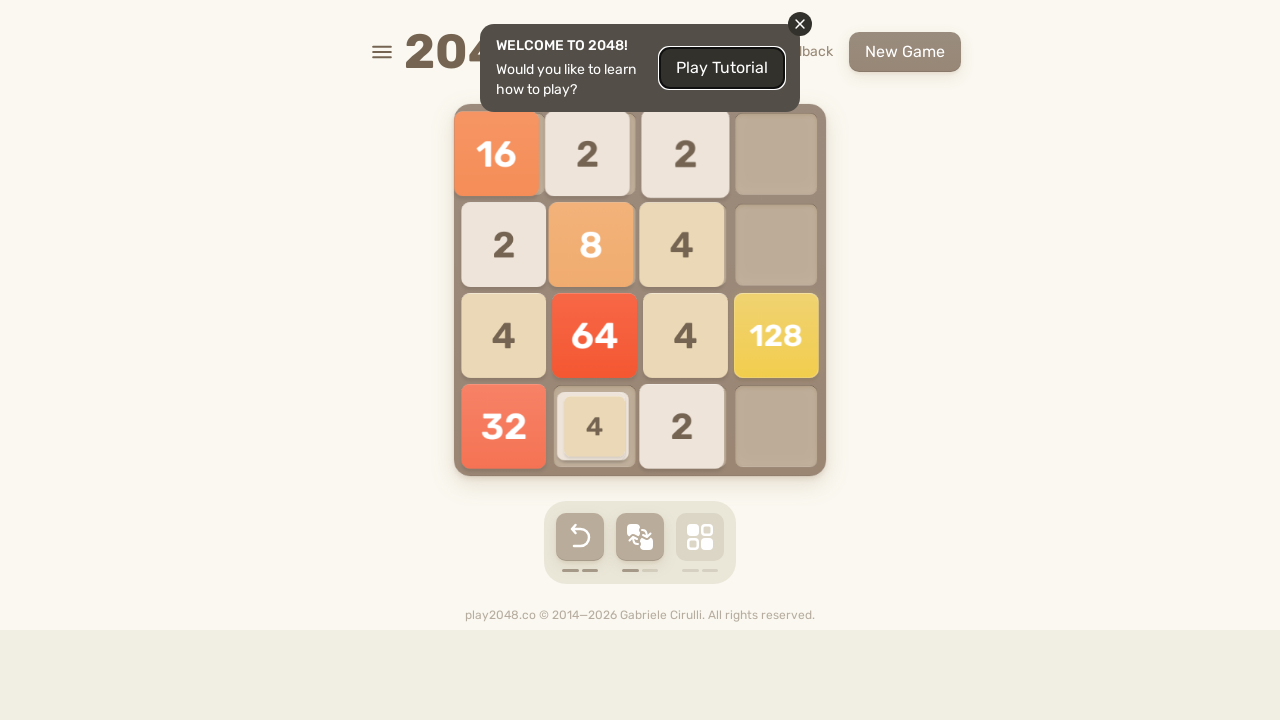

Pressed ArrowRight key
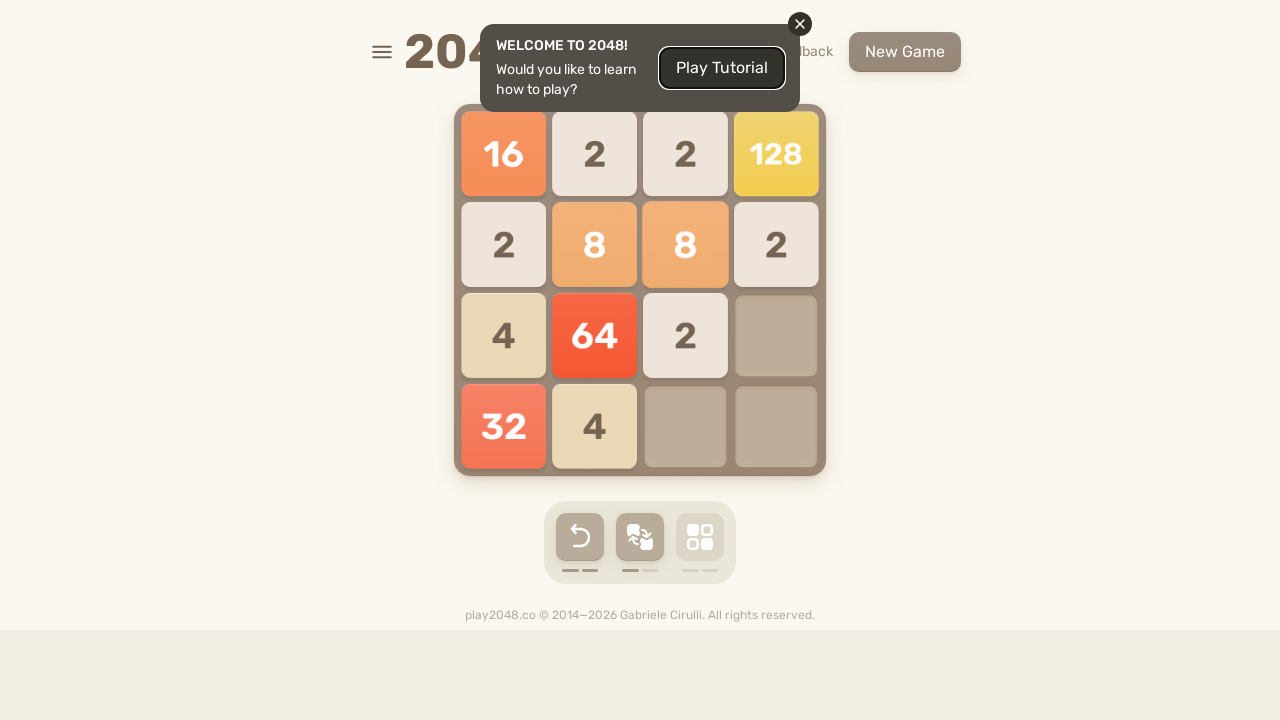

Pressed ArrowDown key
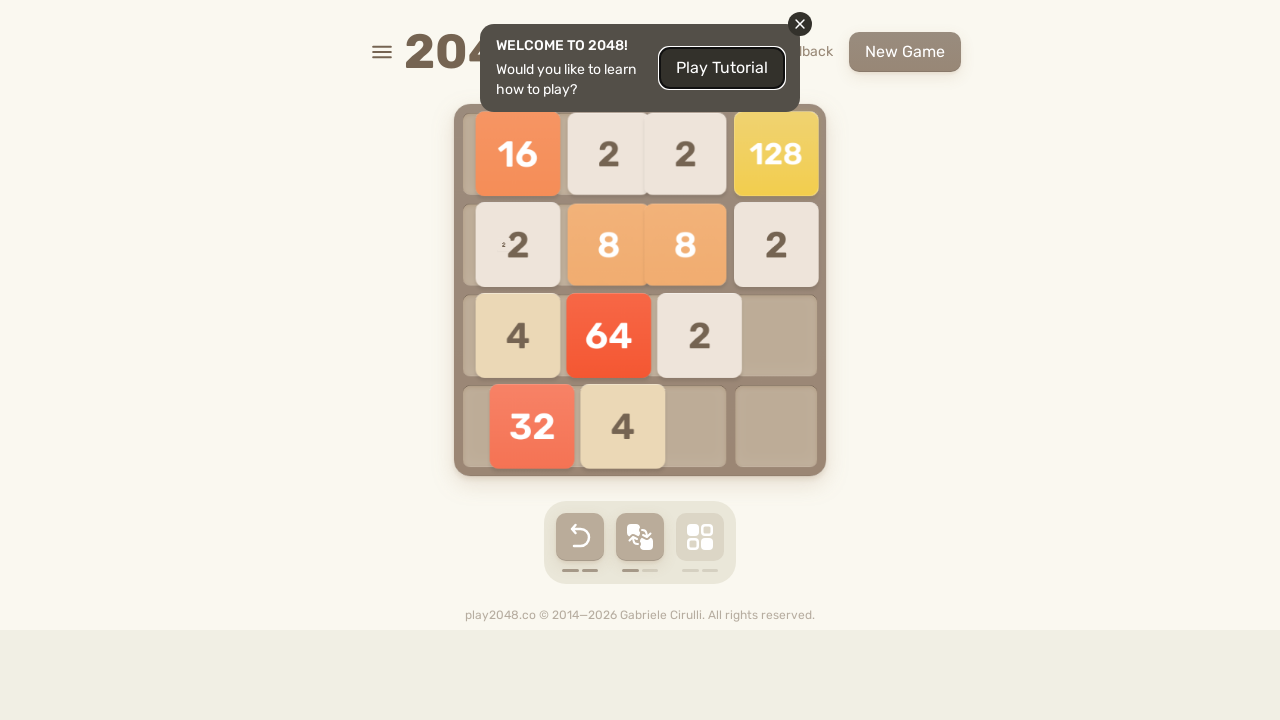

Pressed ArrowLeft key
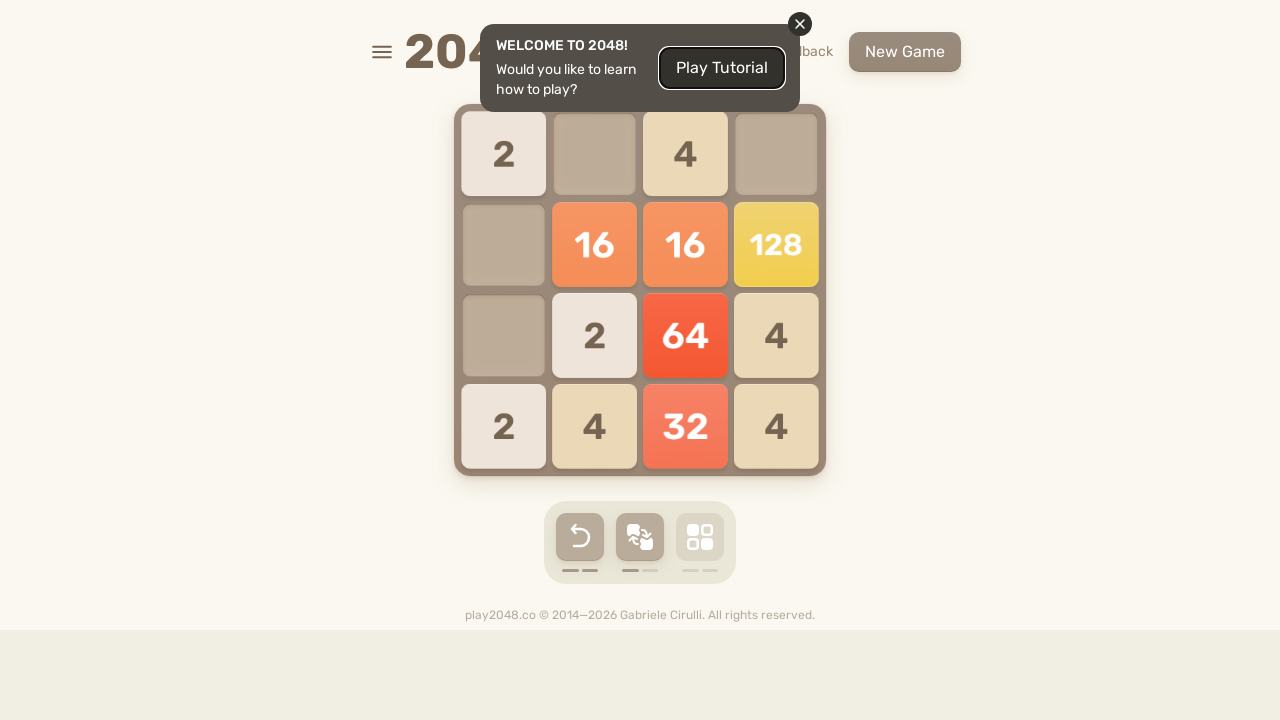

Pressed ArrowUp key
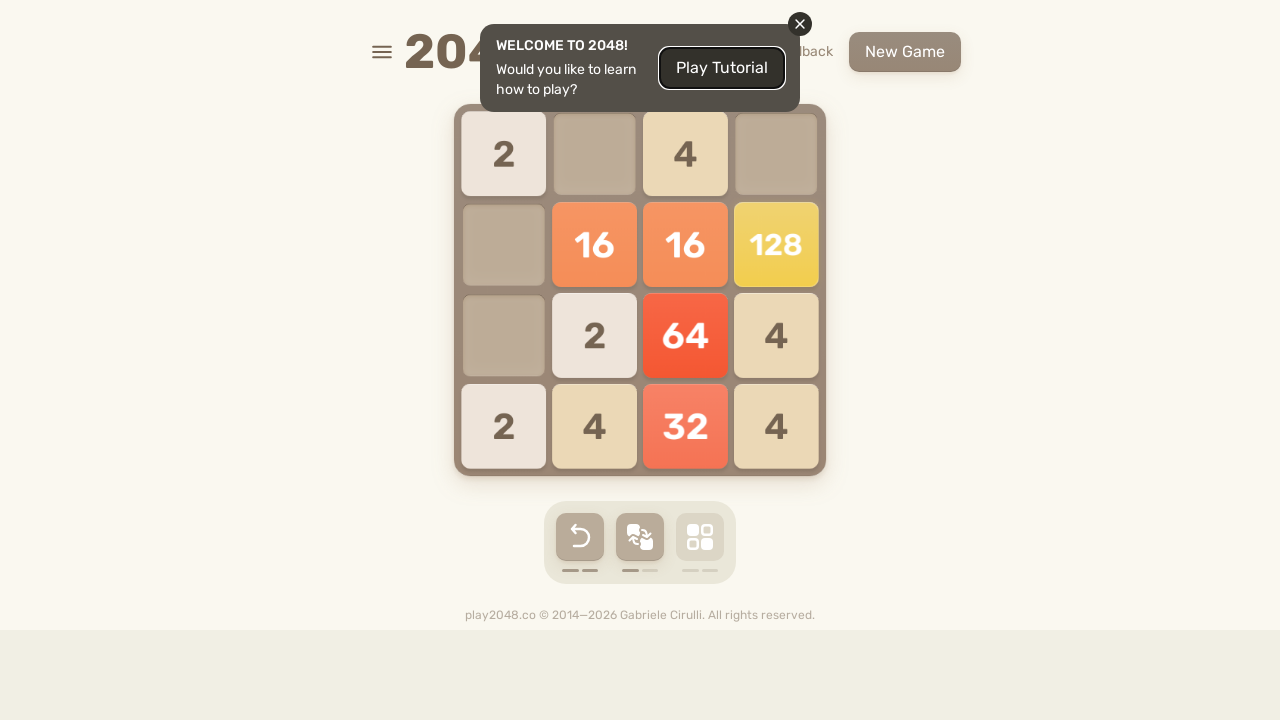

Pressed ArrowRight key
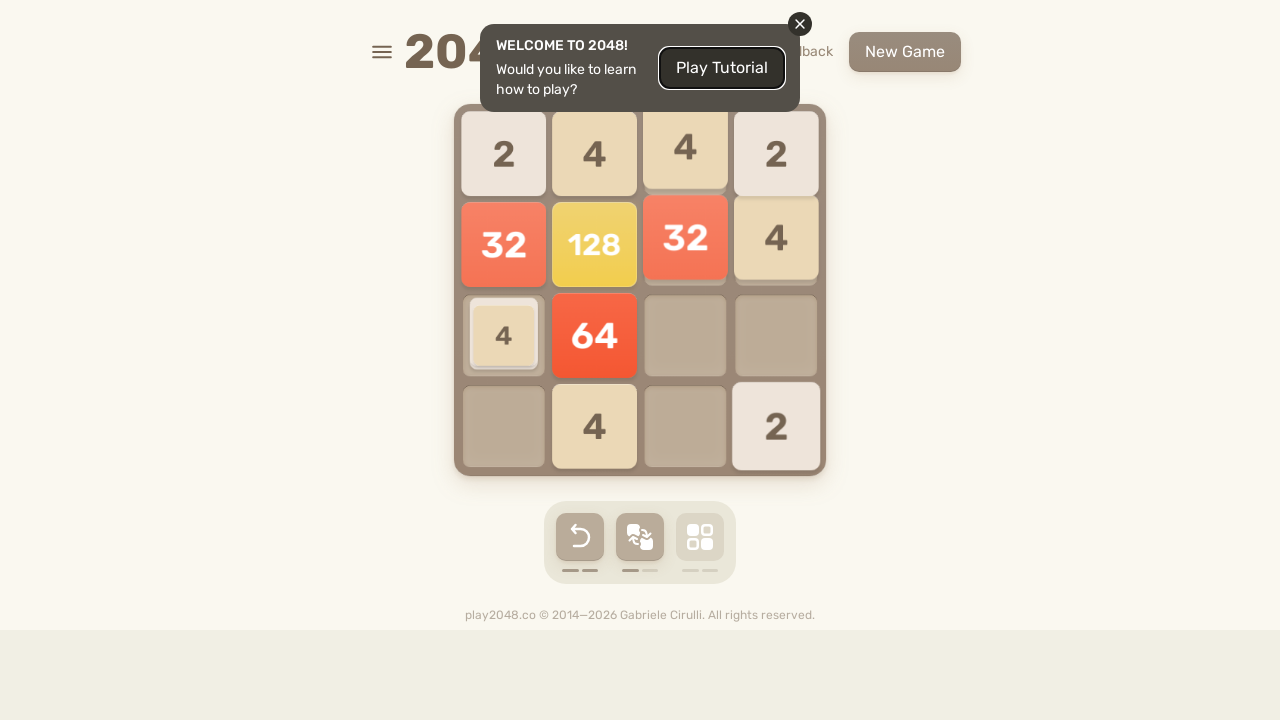

Pressed ArrowDown key
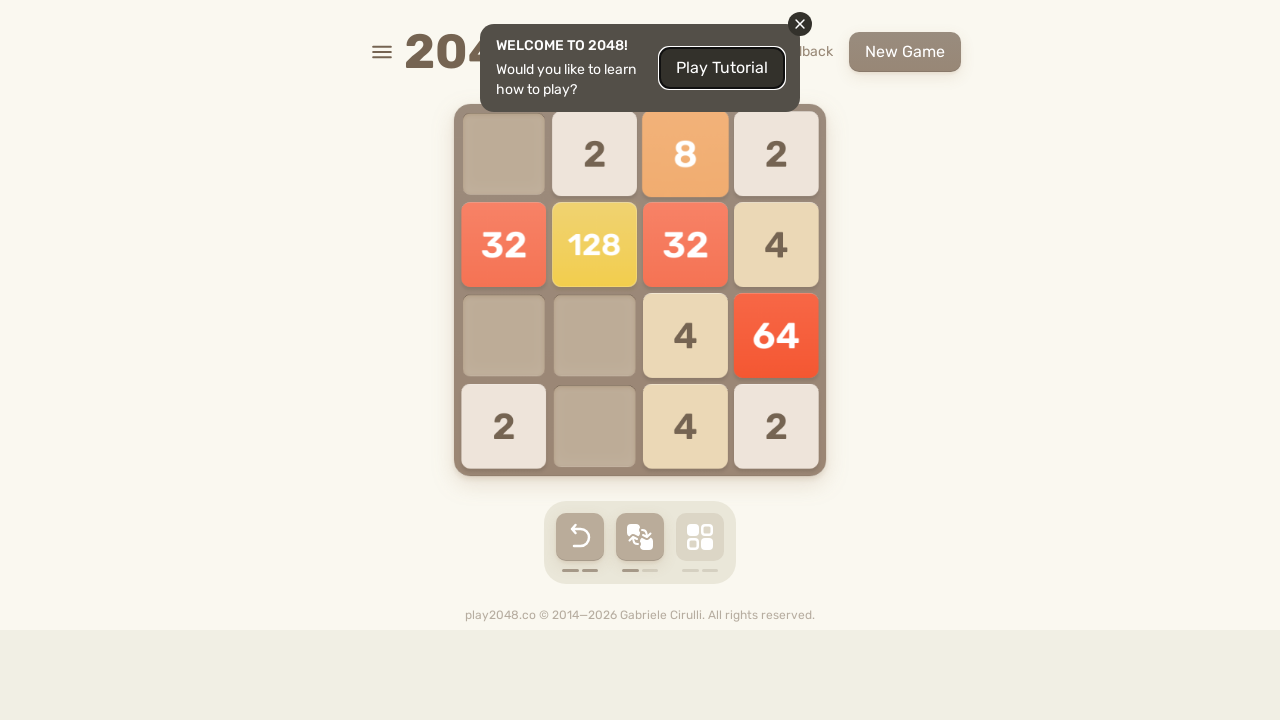

Pressed ArrowLeft key
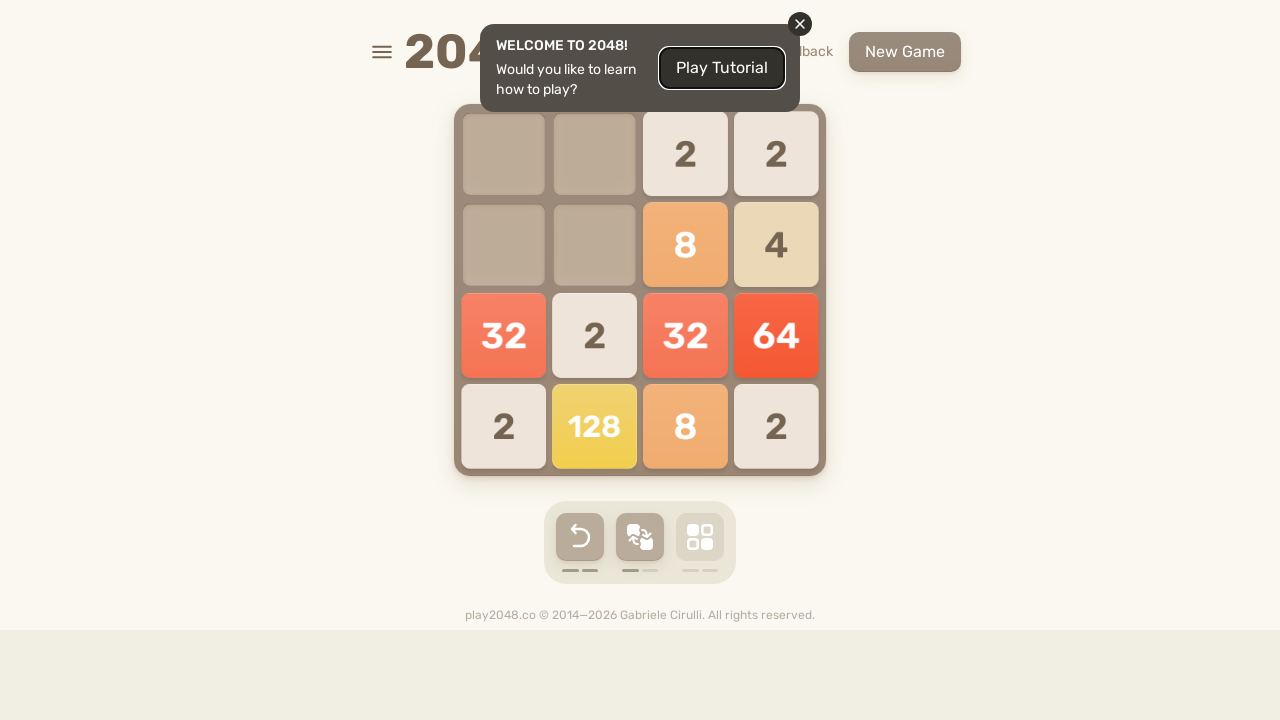

Pressed ArrowUp key
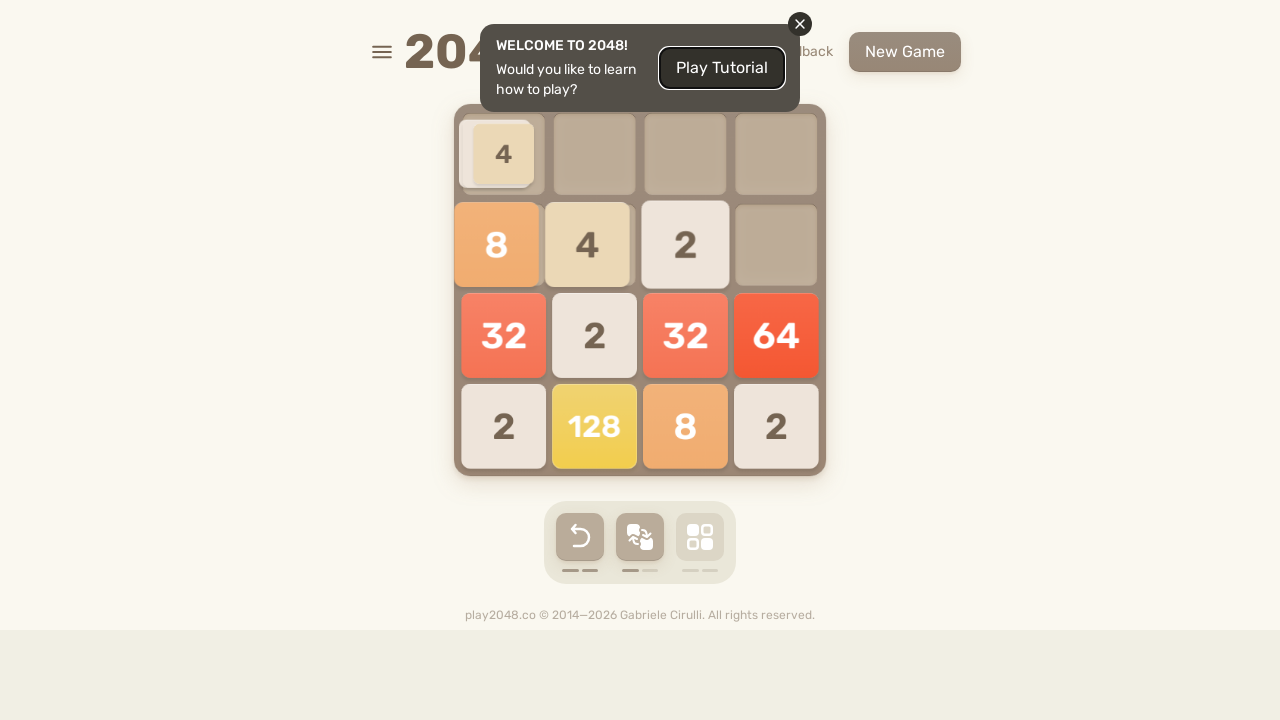

Pressed ArrowRight key
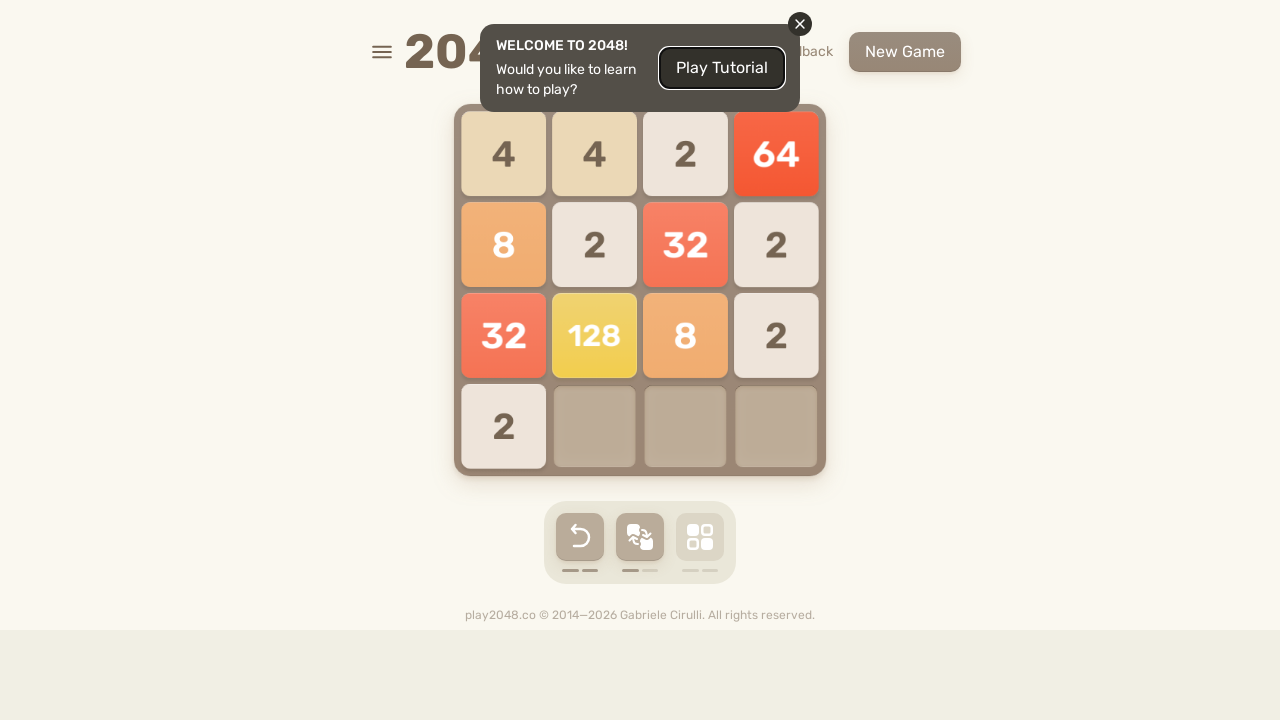

Pressed ArrowDown key
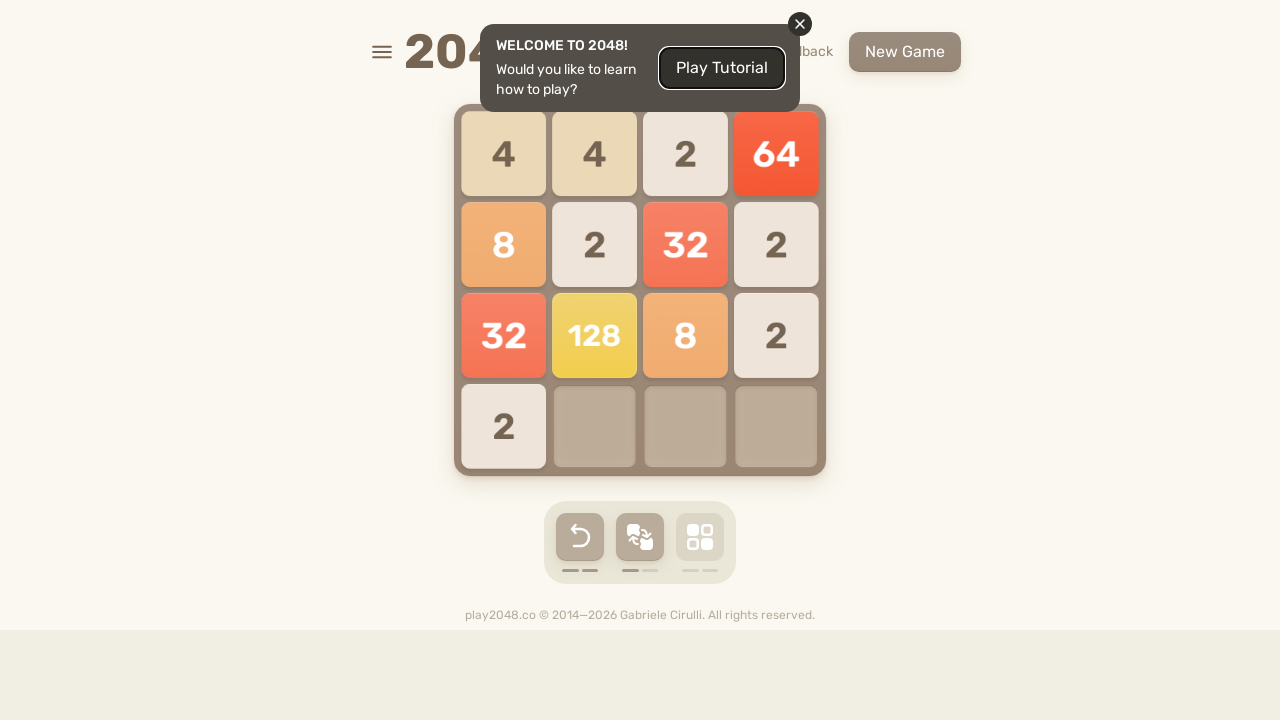

Pressed ArrowLeft key
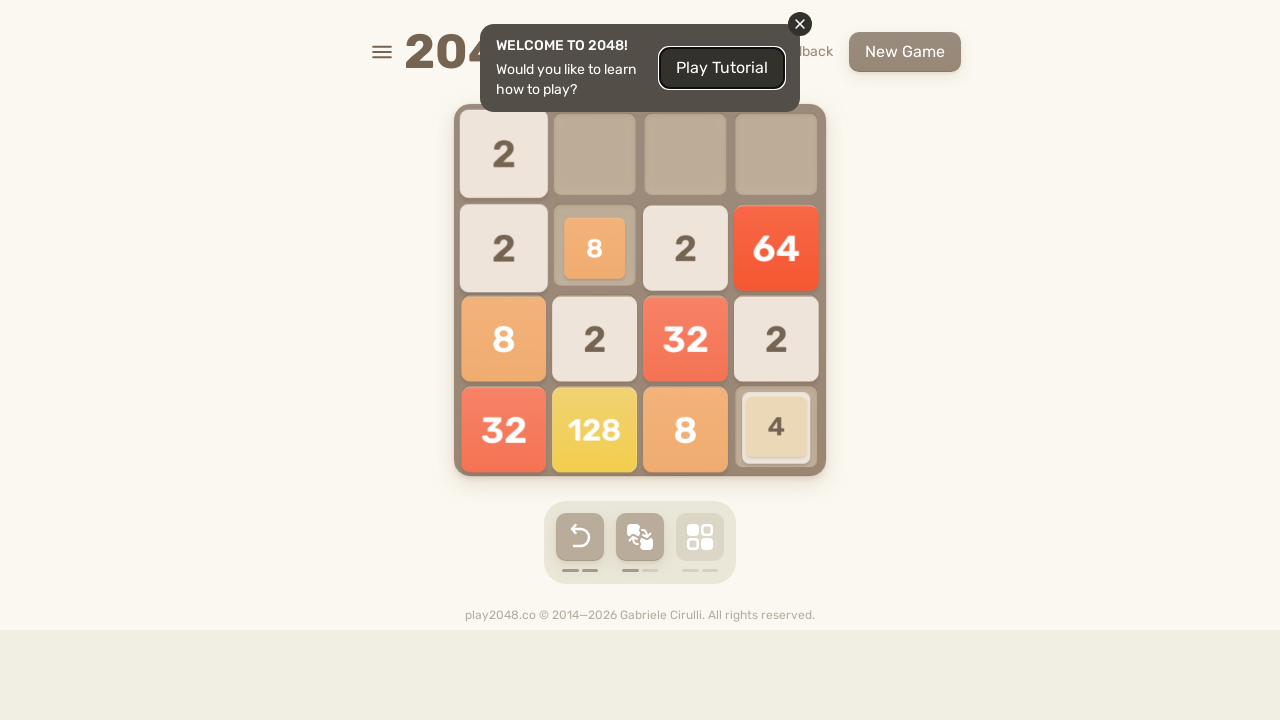

Pressed ArrowUp key
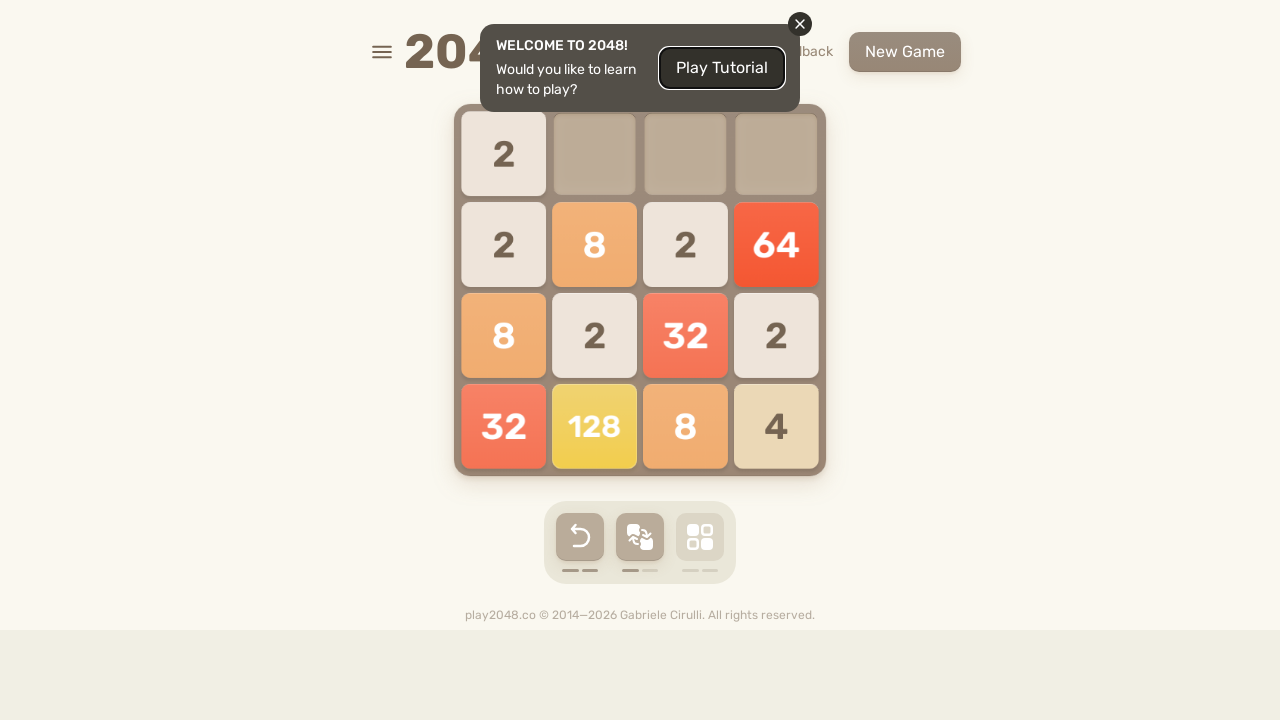

Pressed ArrowRight key
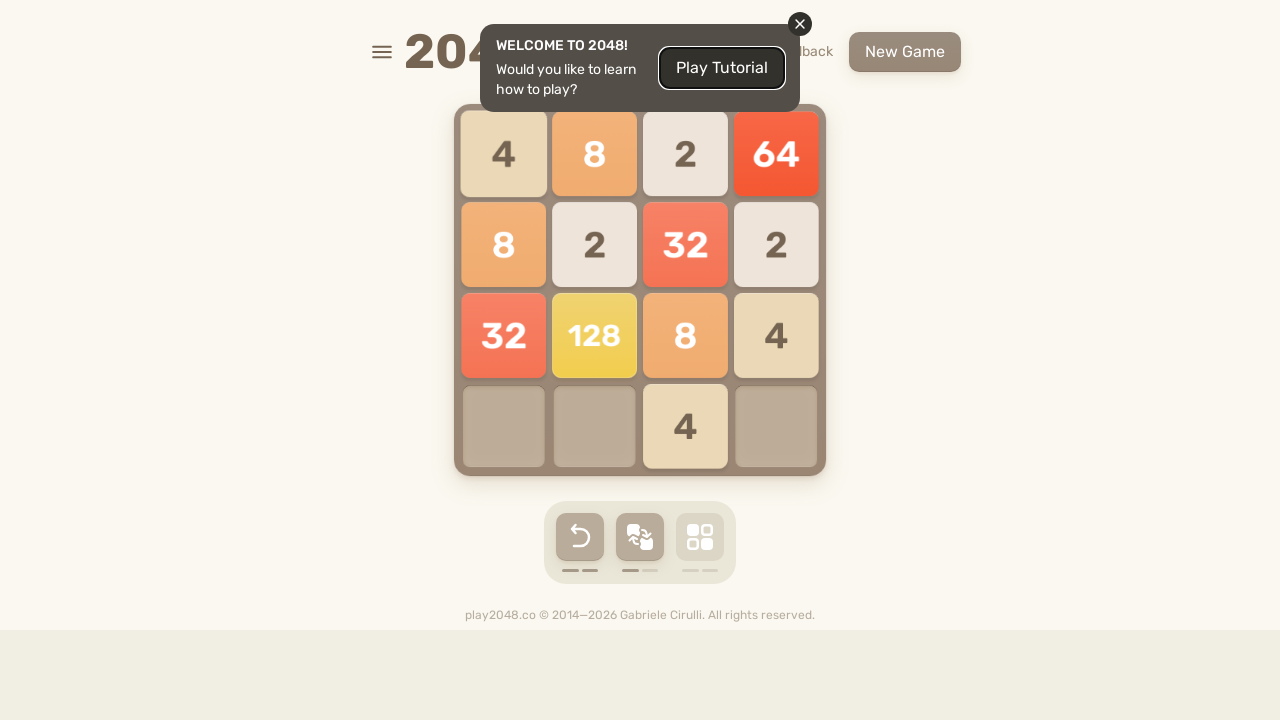

Pressed ArrowDown key
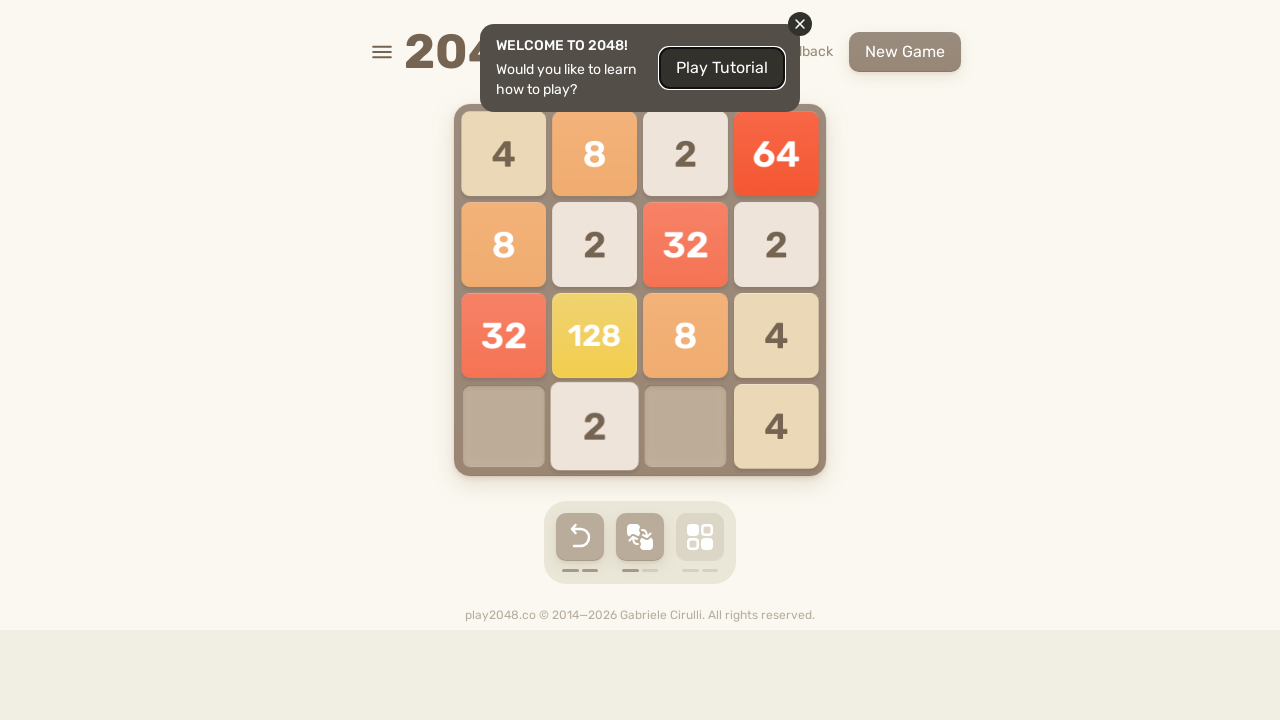

Pressed ArrowLeft key
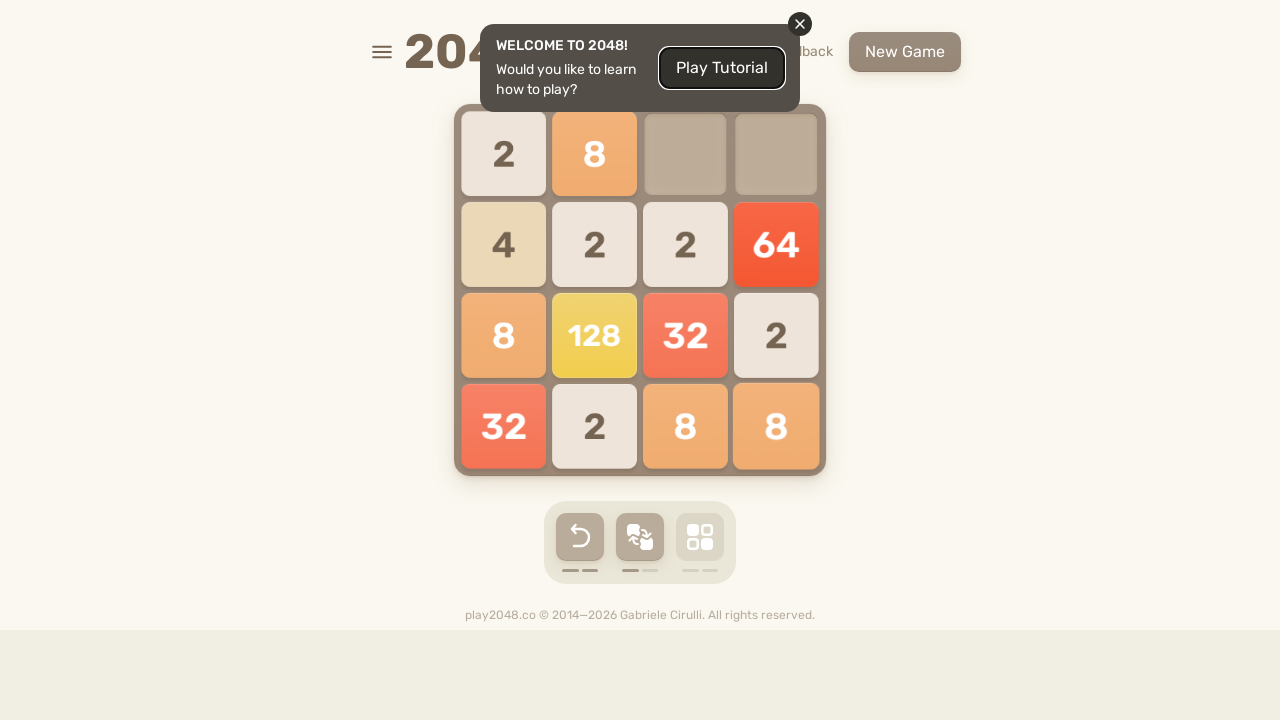

Pressed ArrowUp key
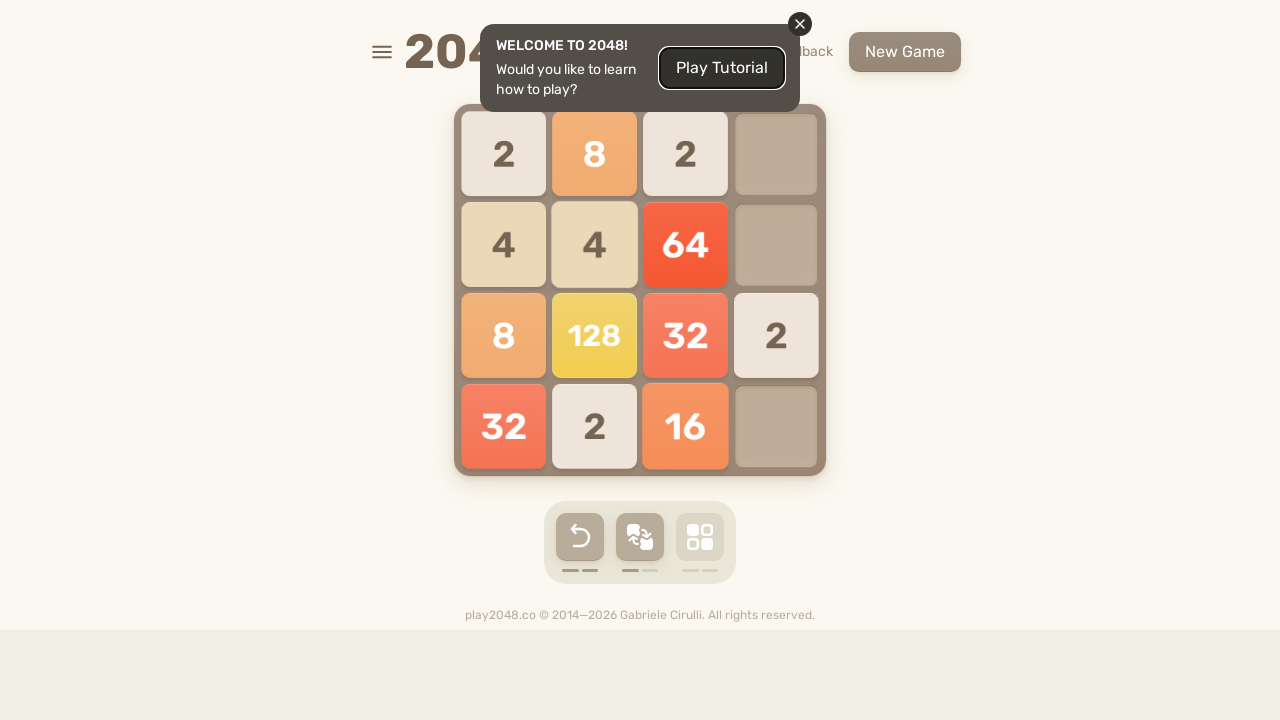

Pressed ArrowRight key
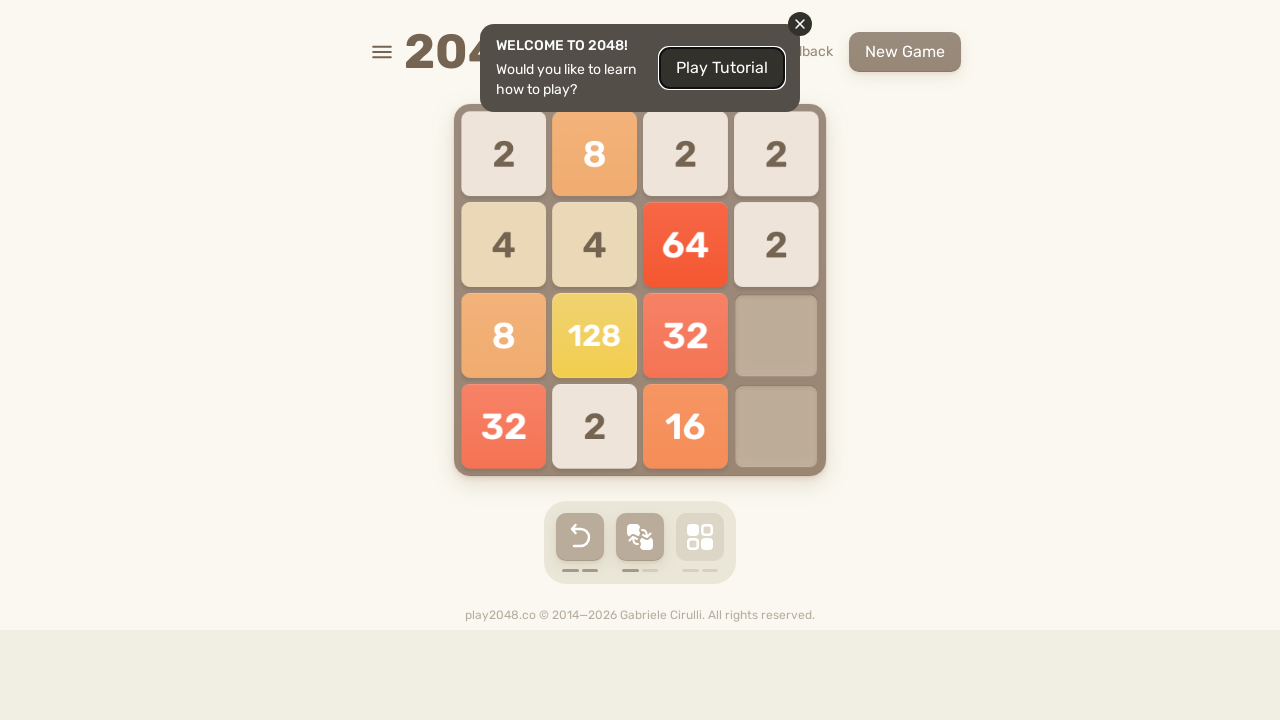

Pressed ArrowDown key
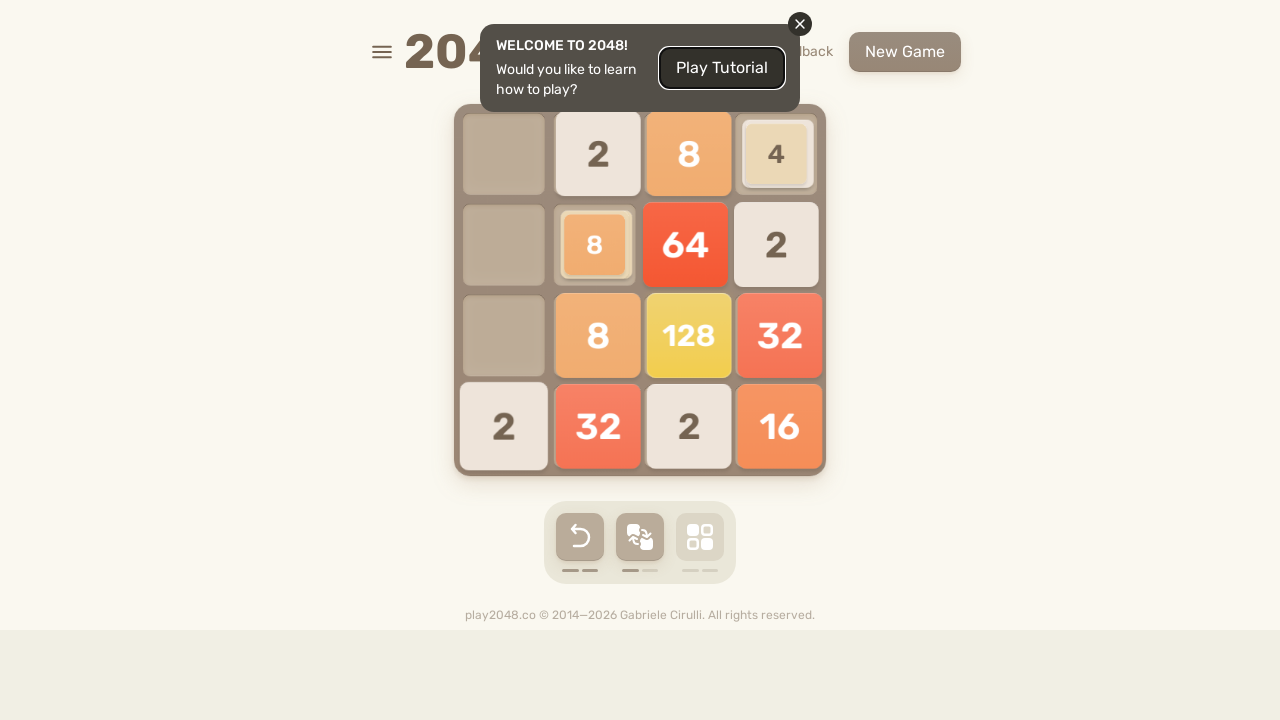

Pressed ArrowLeft key
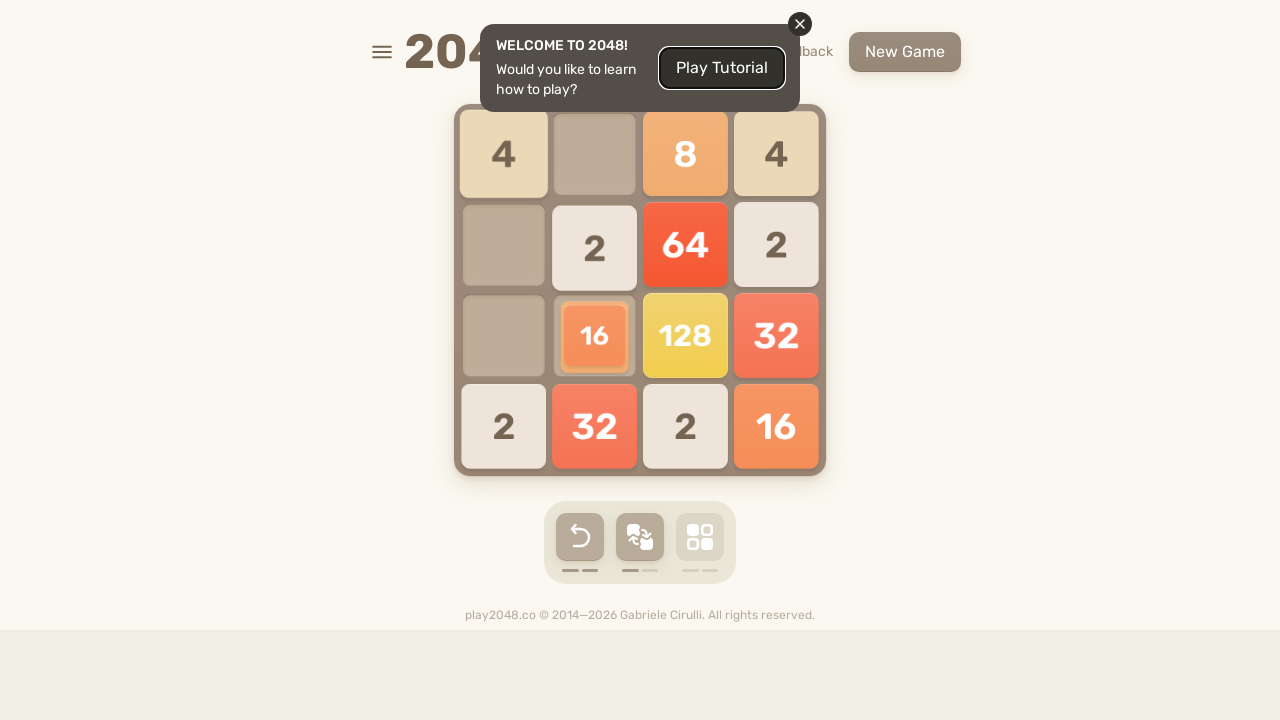

Pressed ArrowUp key
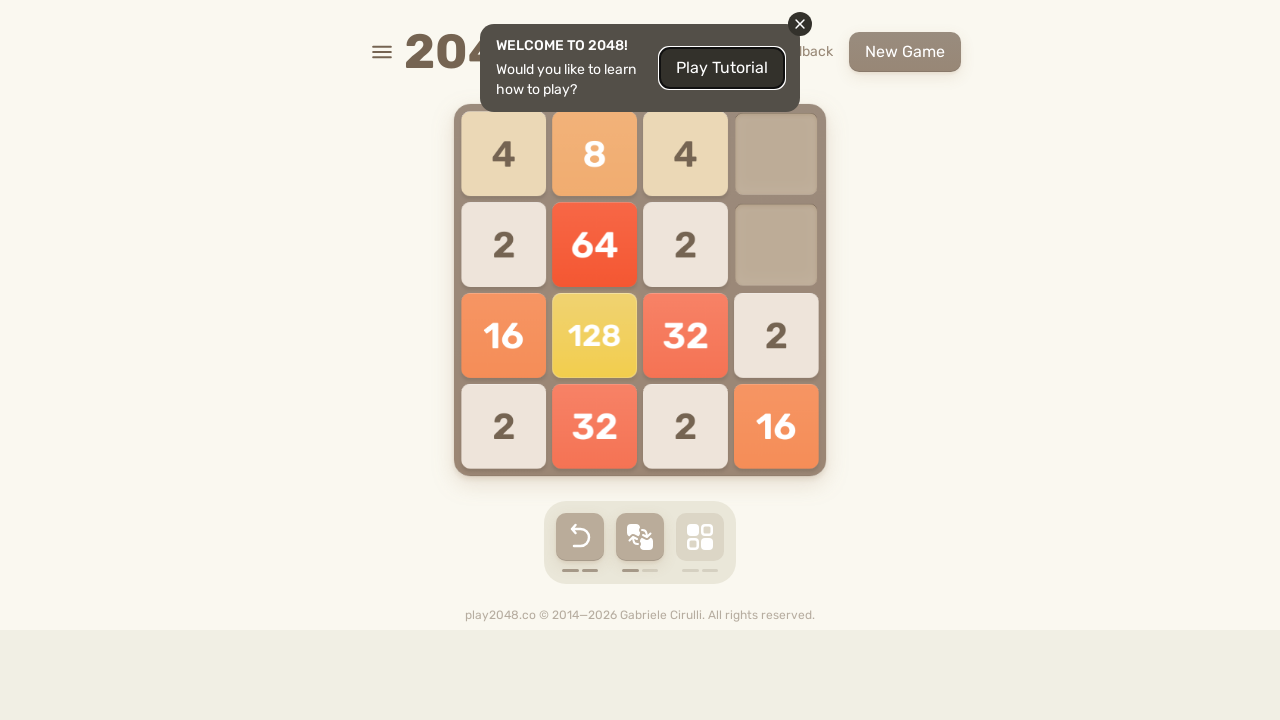

Pressed ArrowRight key
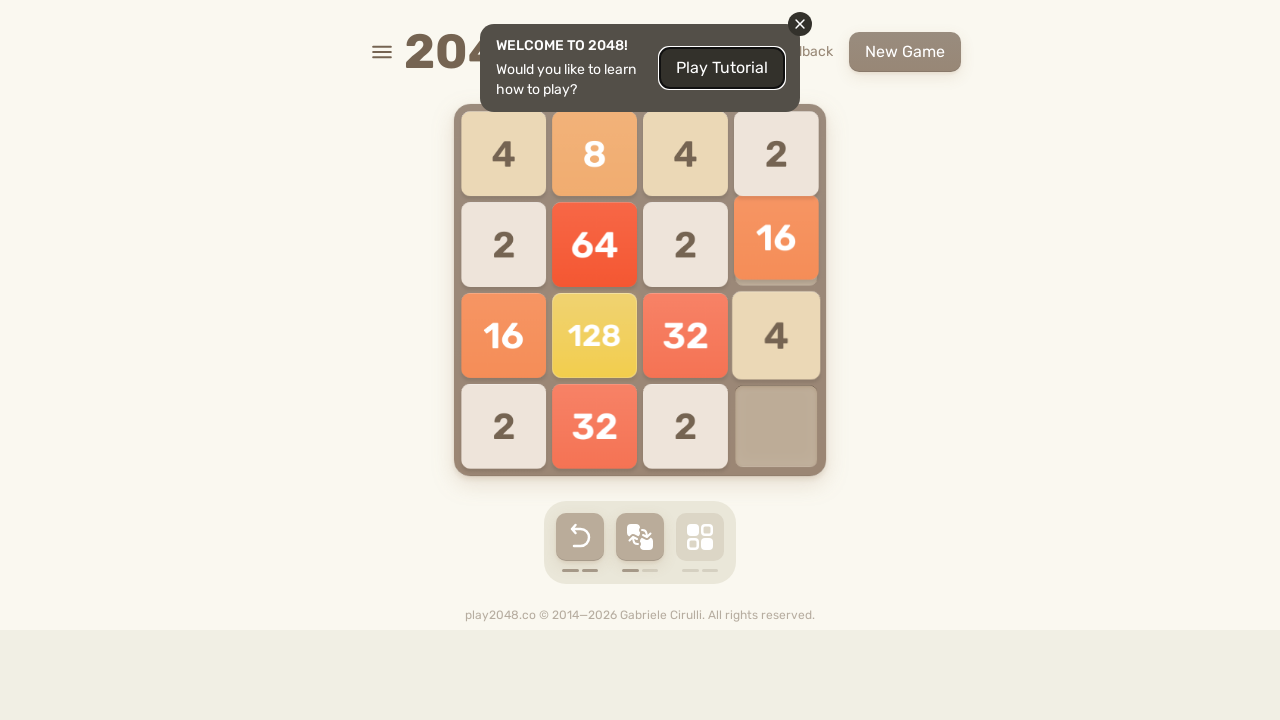

Pressed ArrowDown key
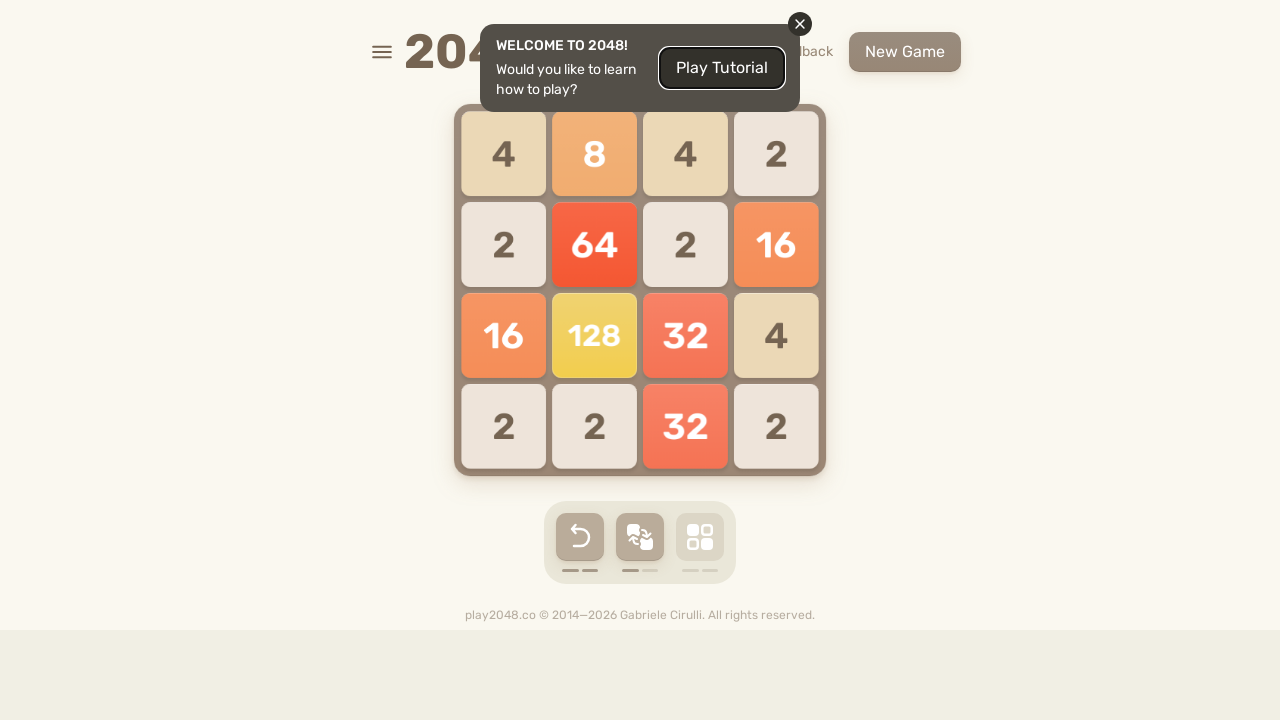

Pressed ArrowLeft key
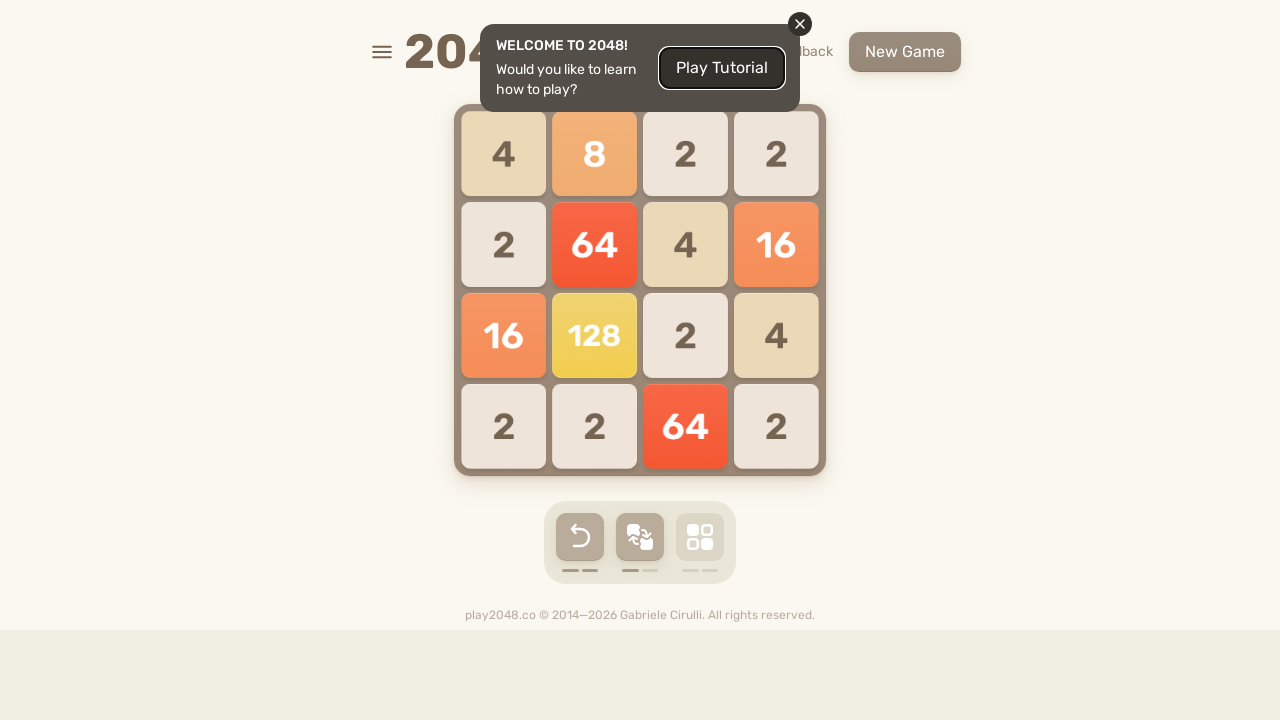

Pressed ArrowUp key
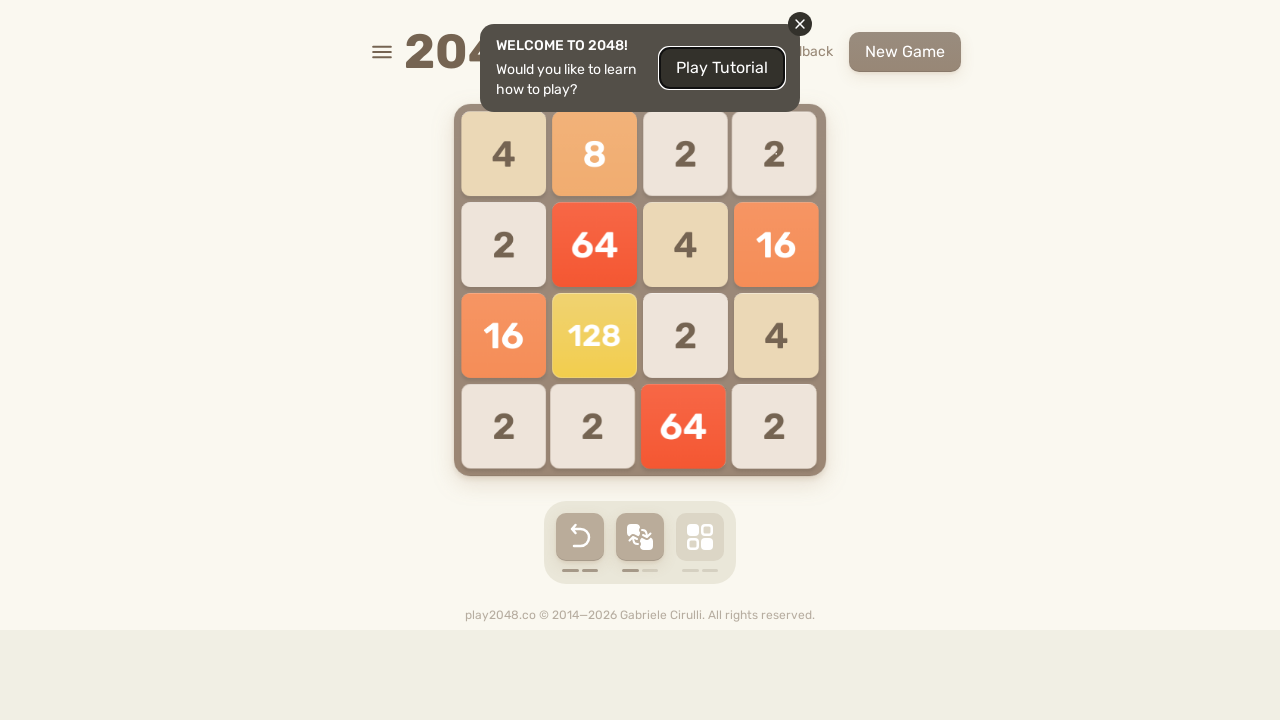

Pressed ArrowRight key
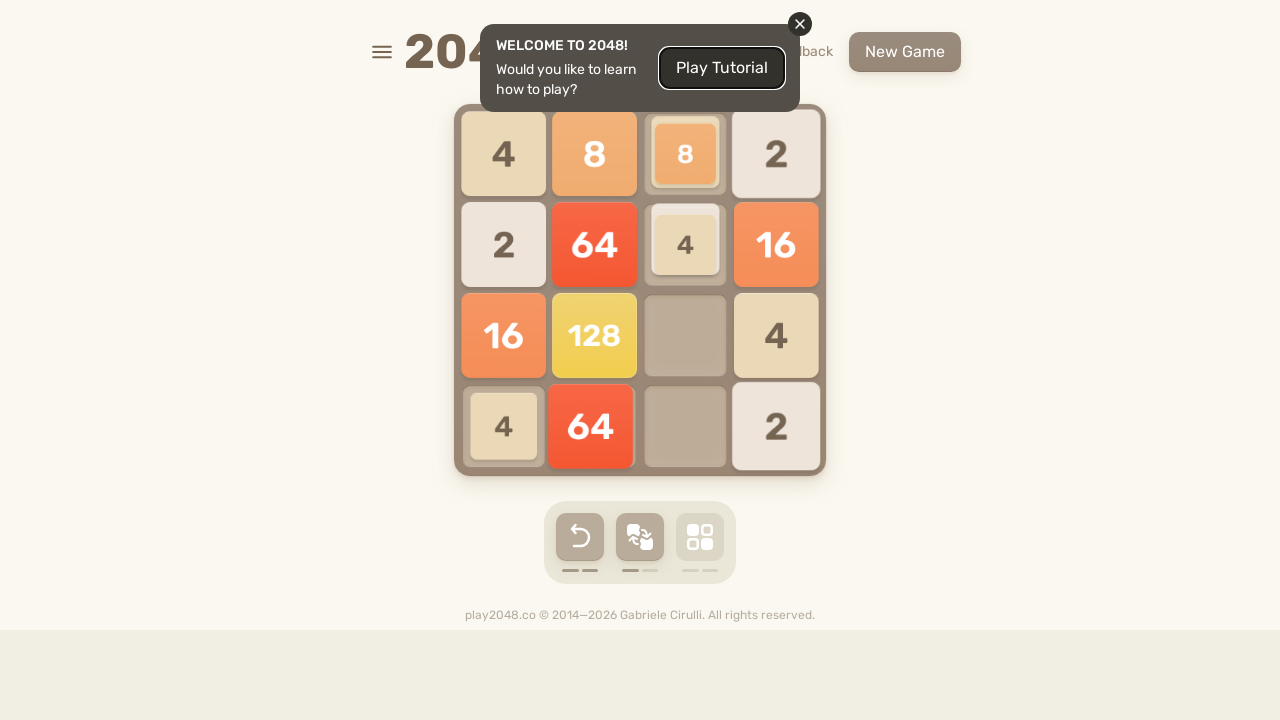

Pressed ArrowDown key
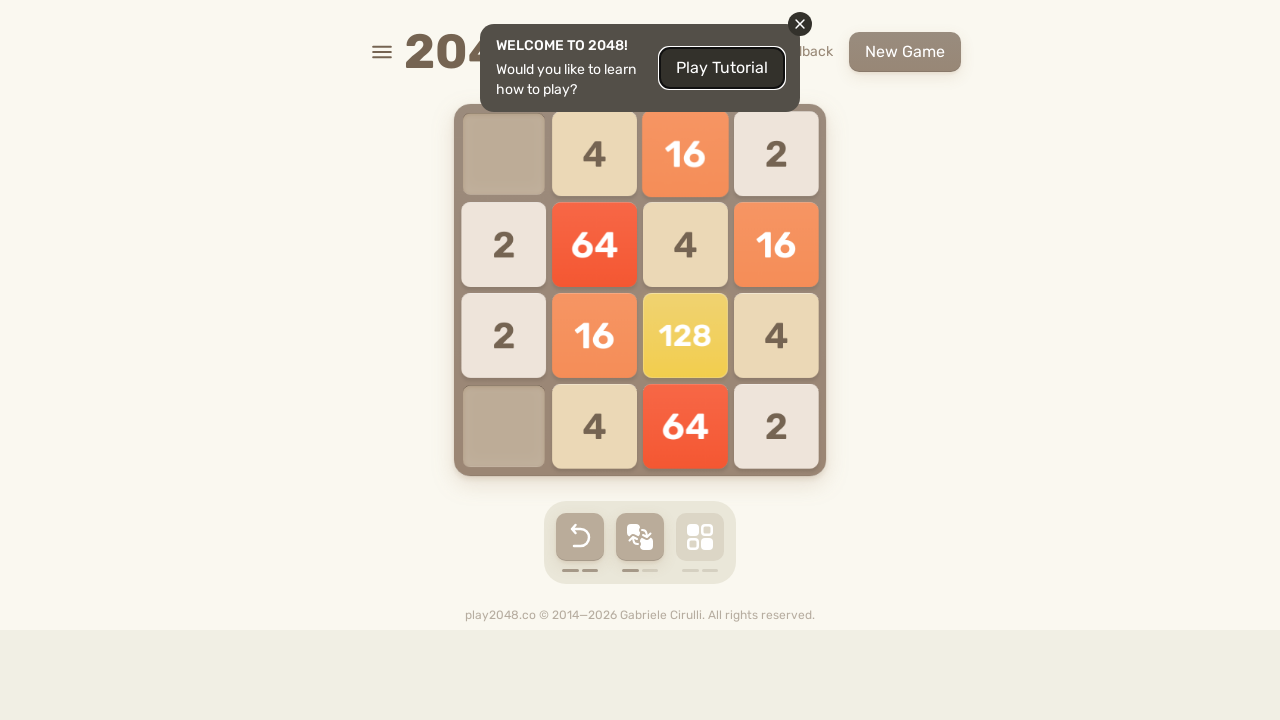

Pressed ArrowLeft key
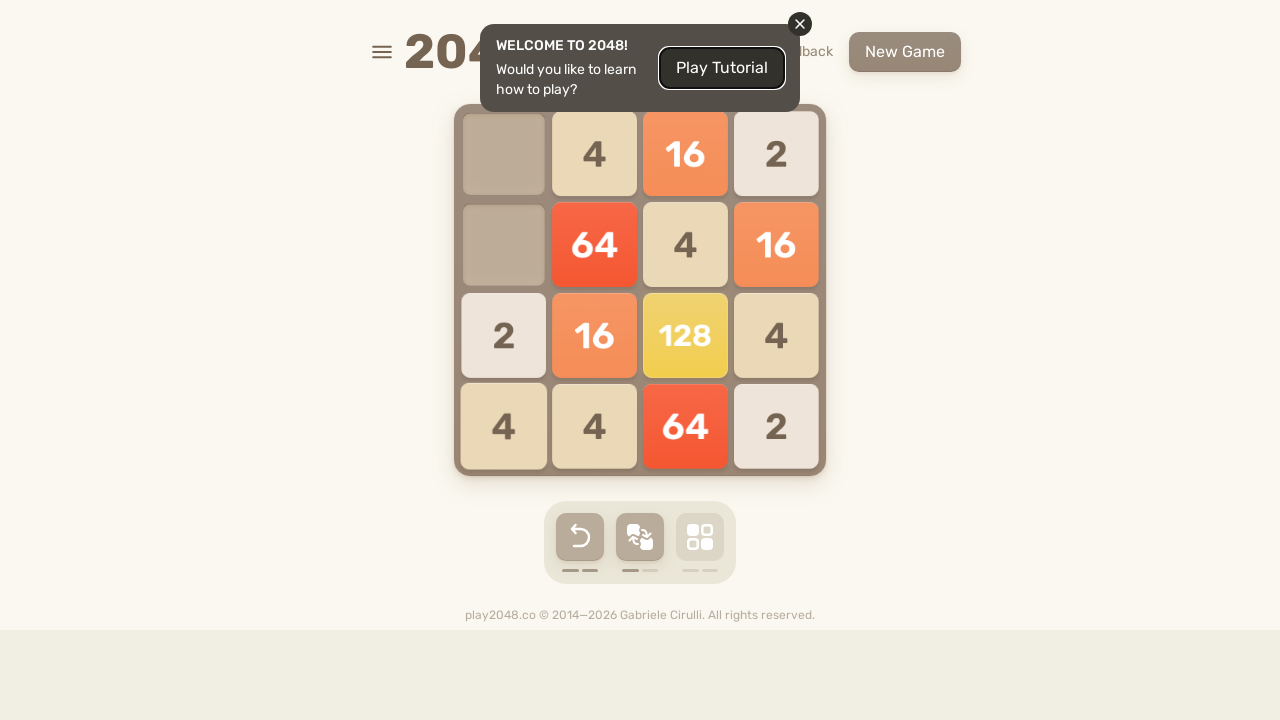

Pressed ArrowUp key
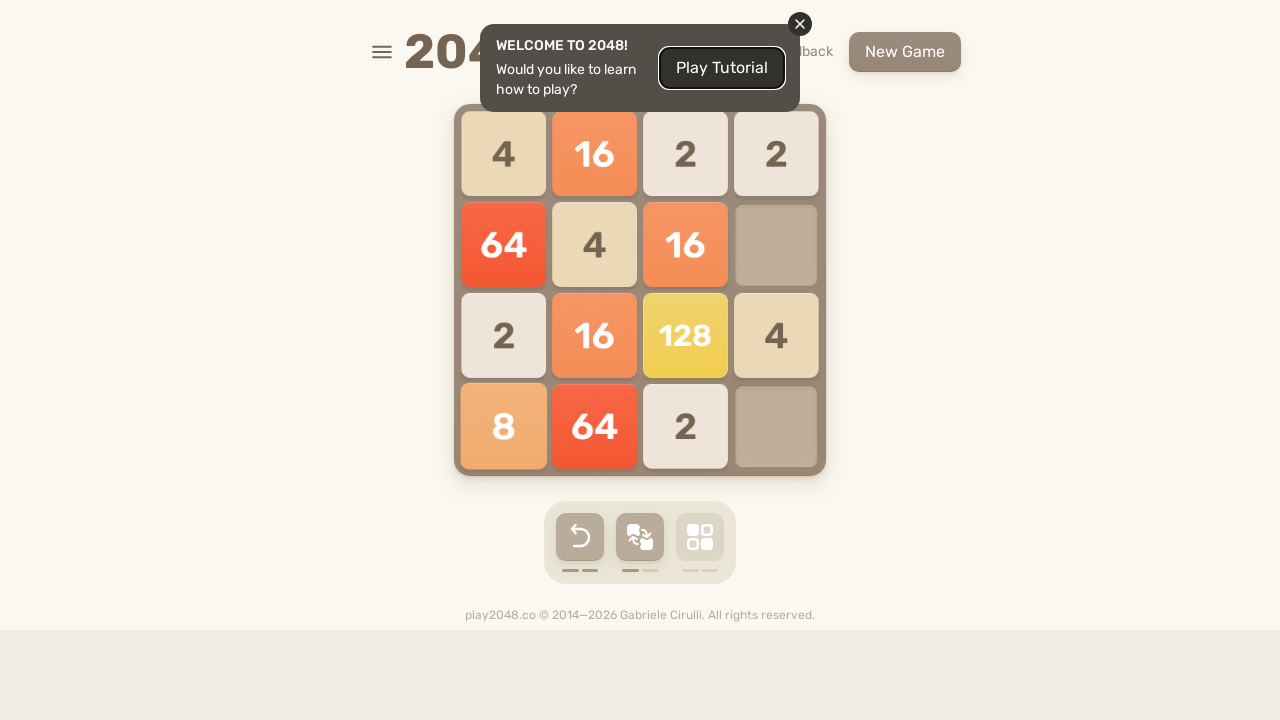

Pressed ArrowRight key
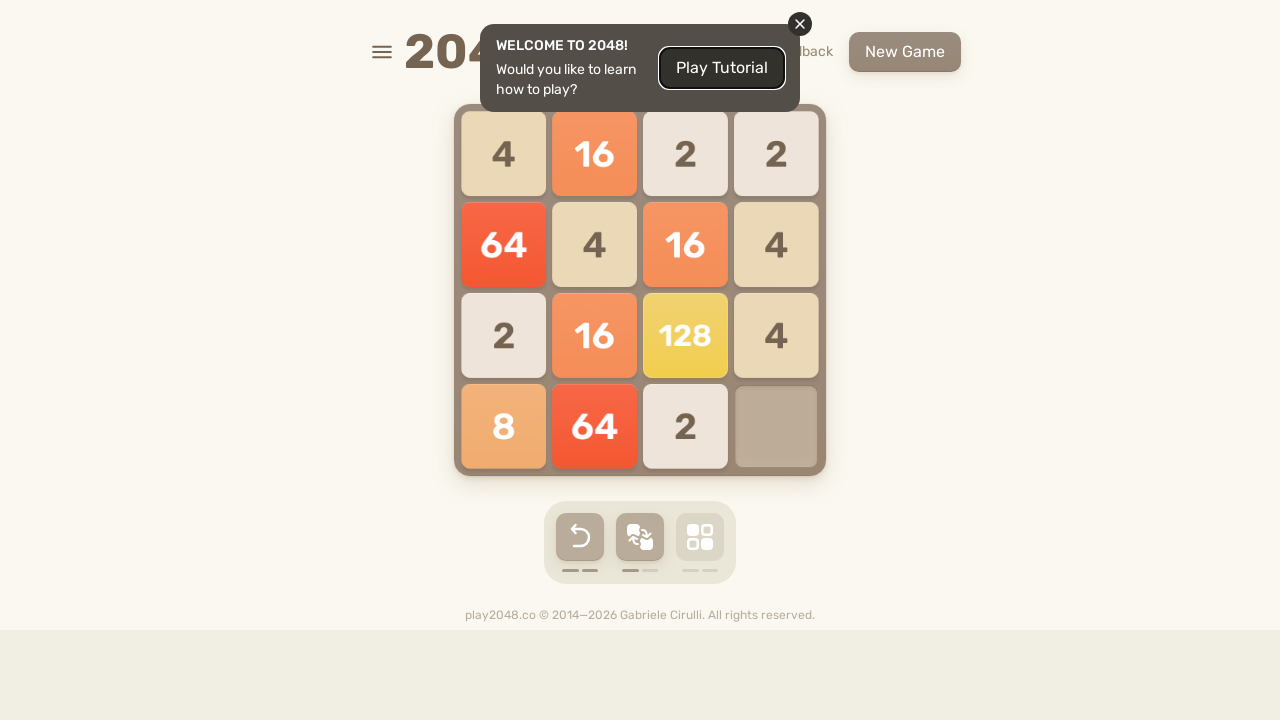

Pressed ArrowDown key
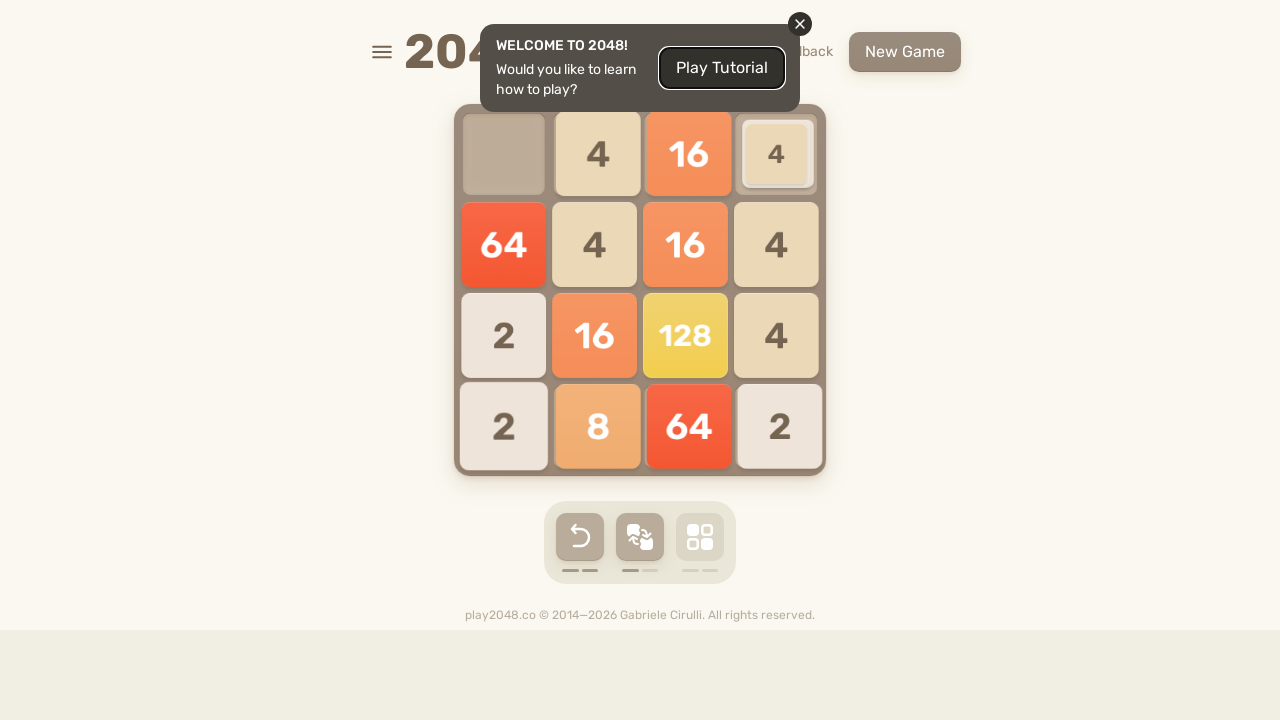

Pressed ArrowLeft key
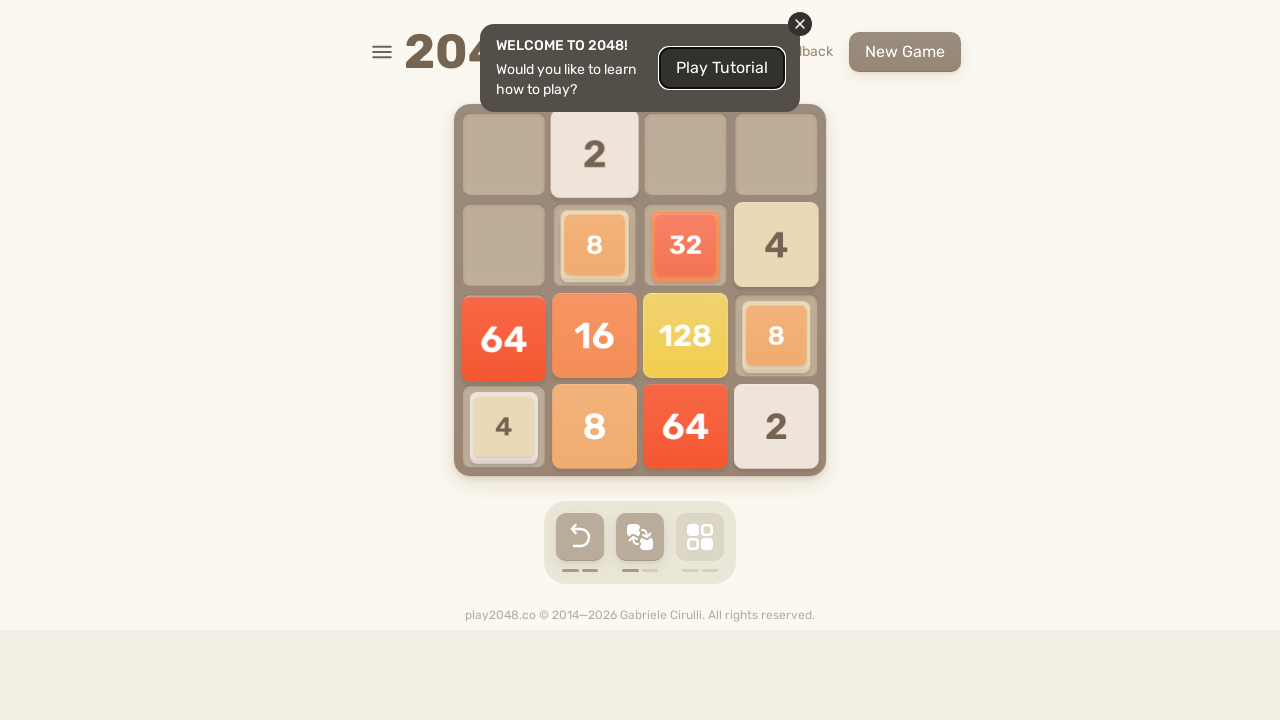

Pressed ArrowUp key
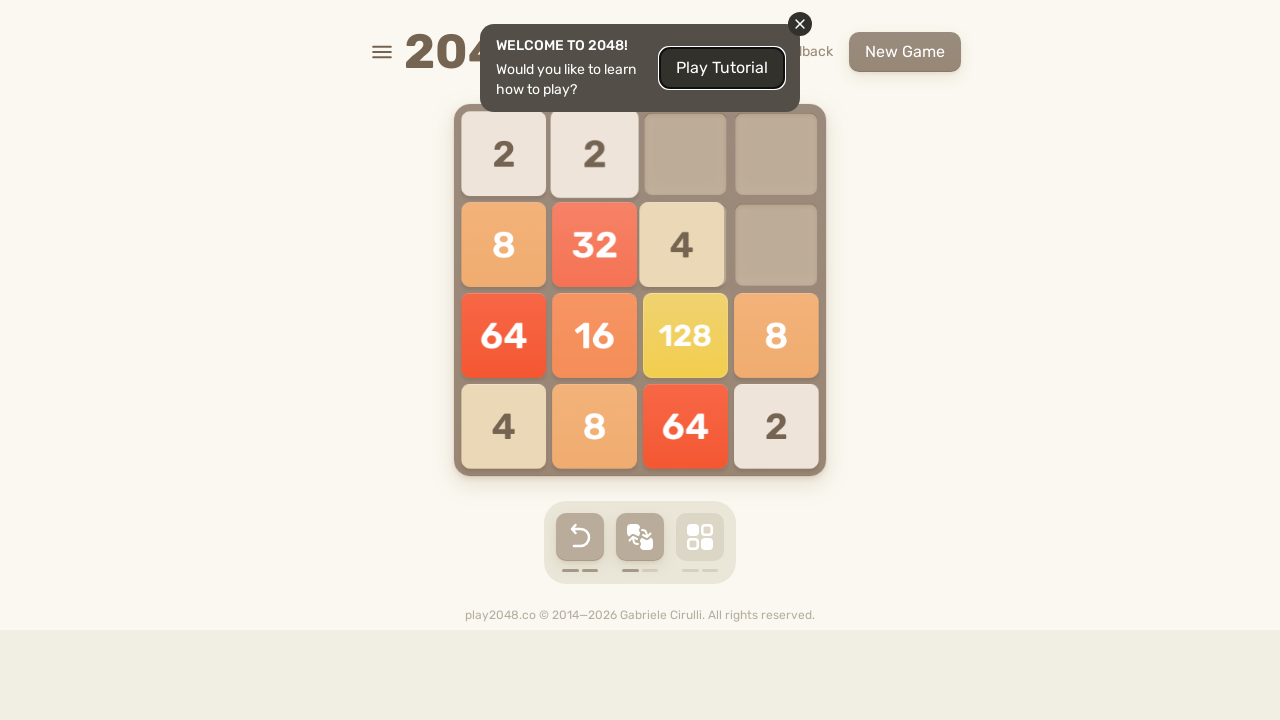

Pressed ArrowRight key
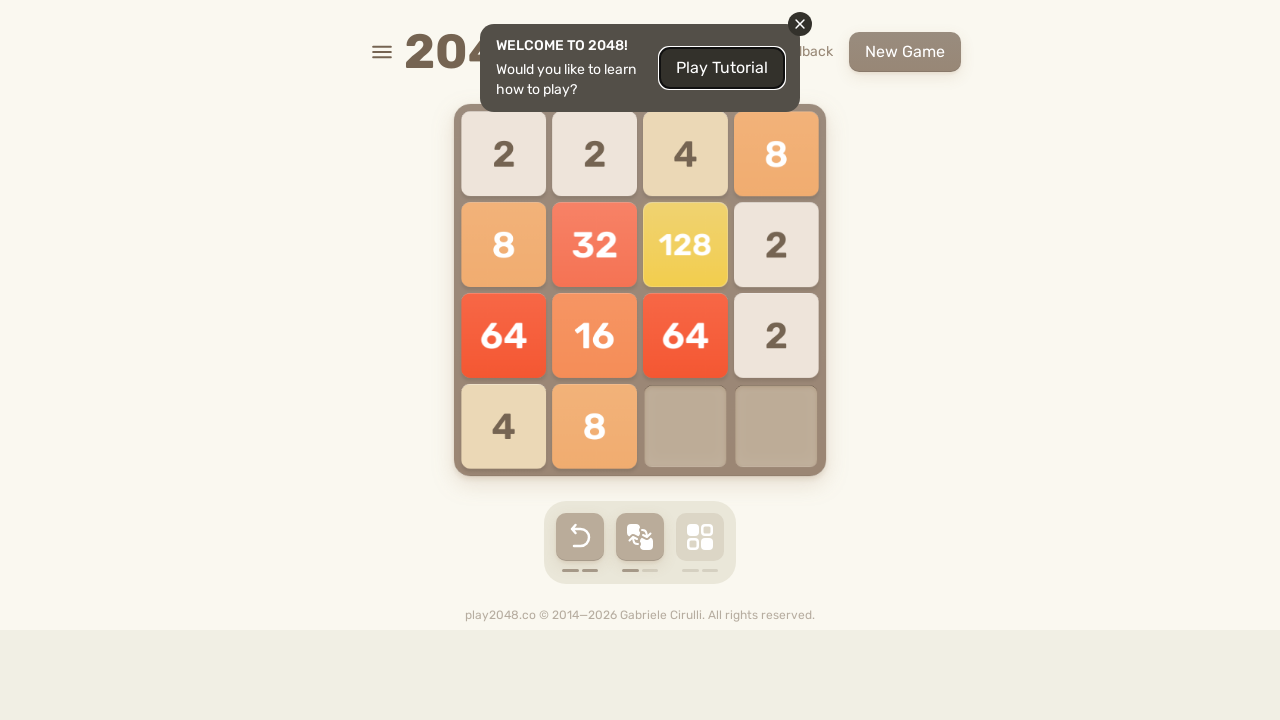

Pressed ArrowDown key
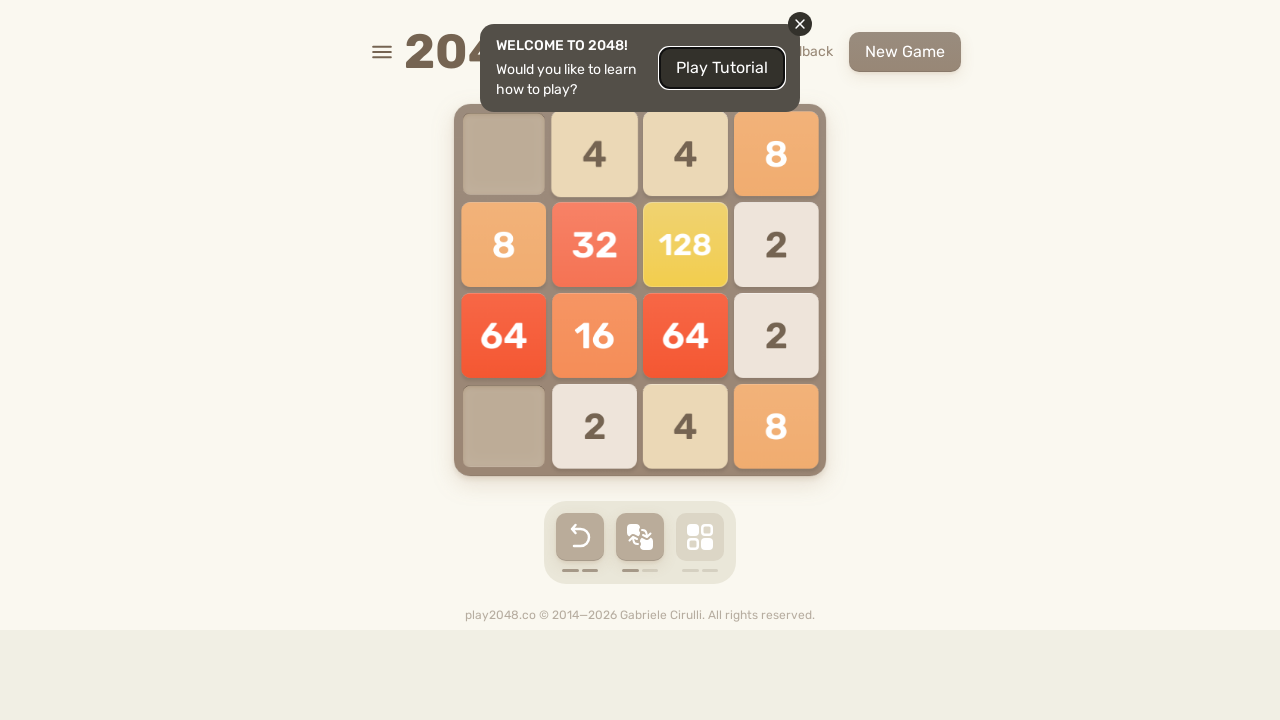

Pressed ArrowLeft key
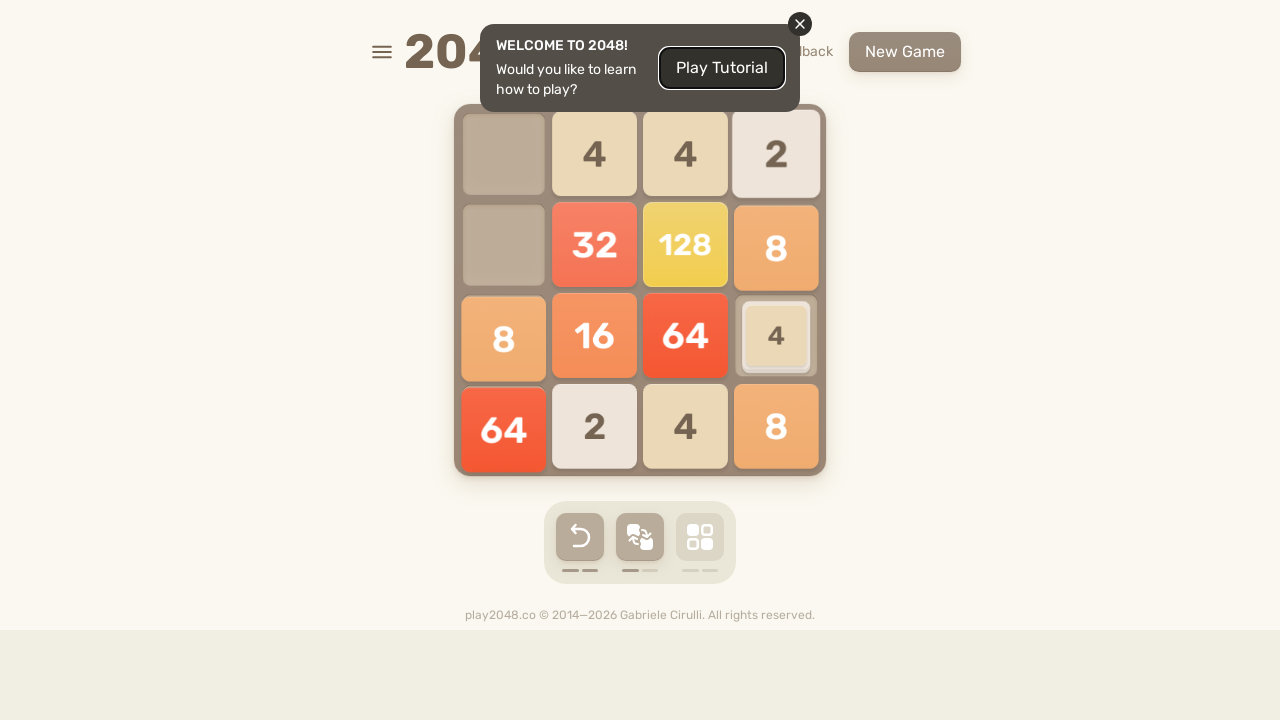

Pressed ArrowUp key
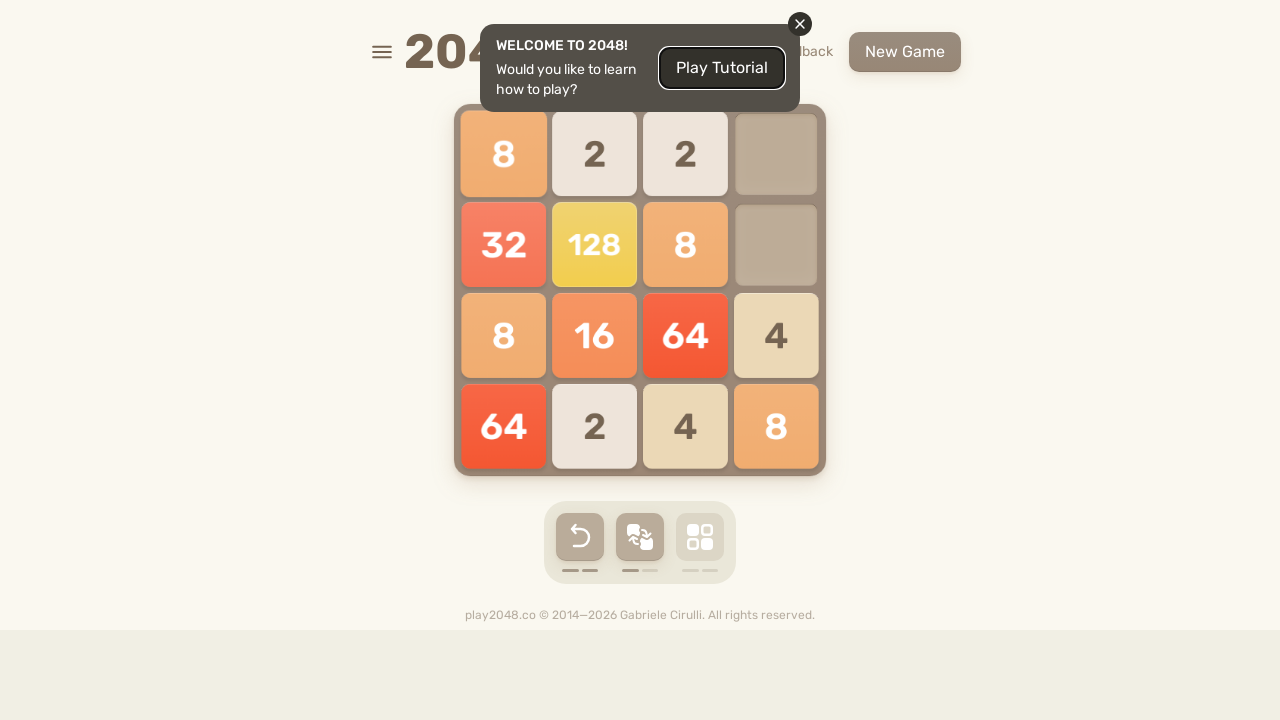

Pressed ArrowRight key
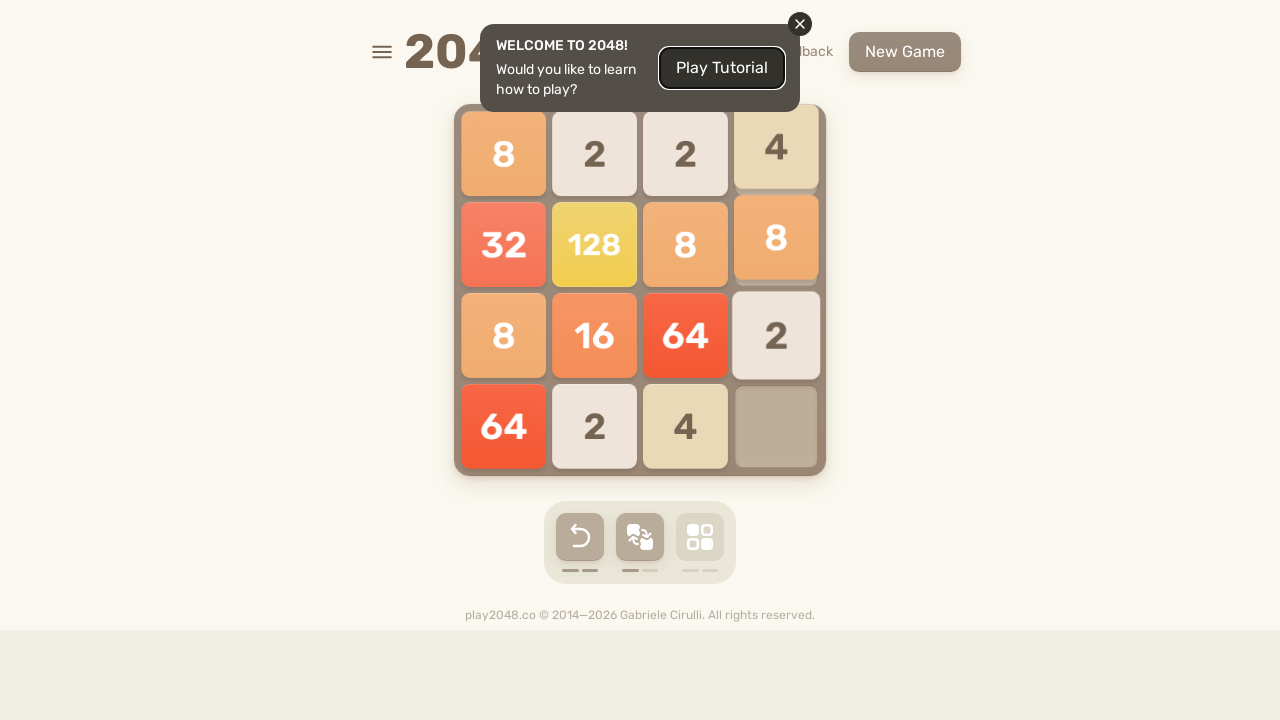

Pressed ArrowDown key
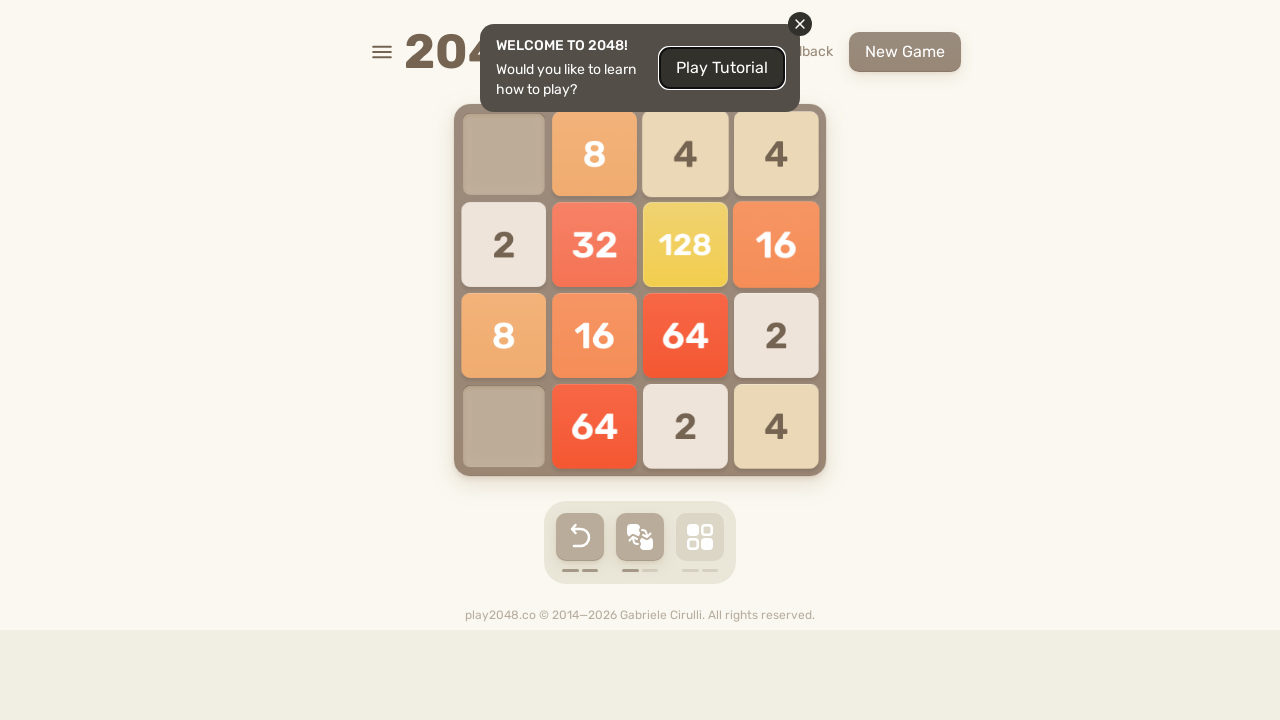

Pressed ArrowLeft key
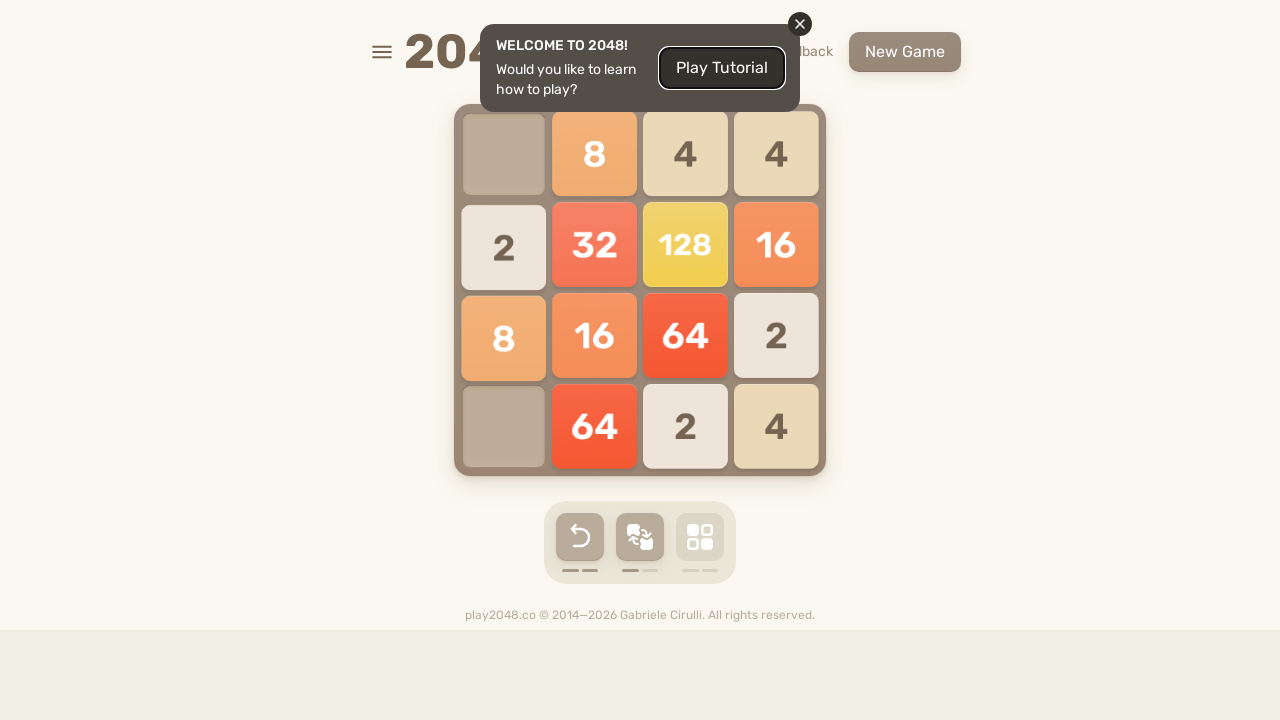

Pressed ArrowUp key
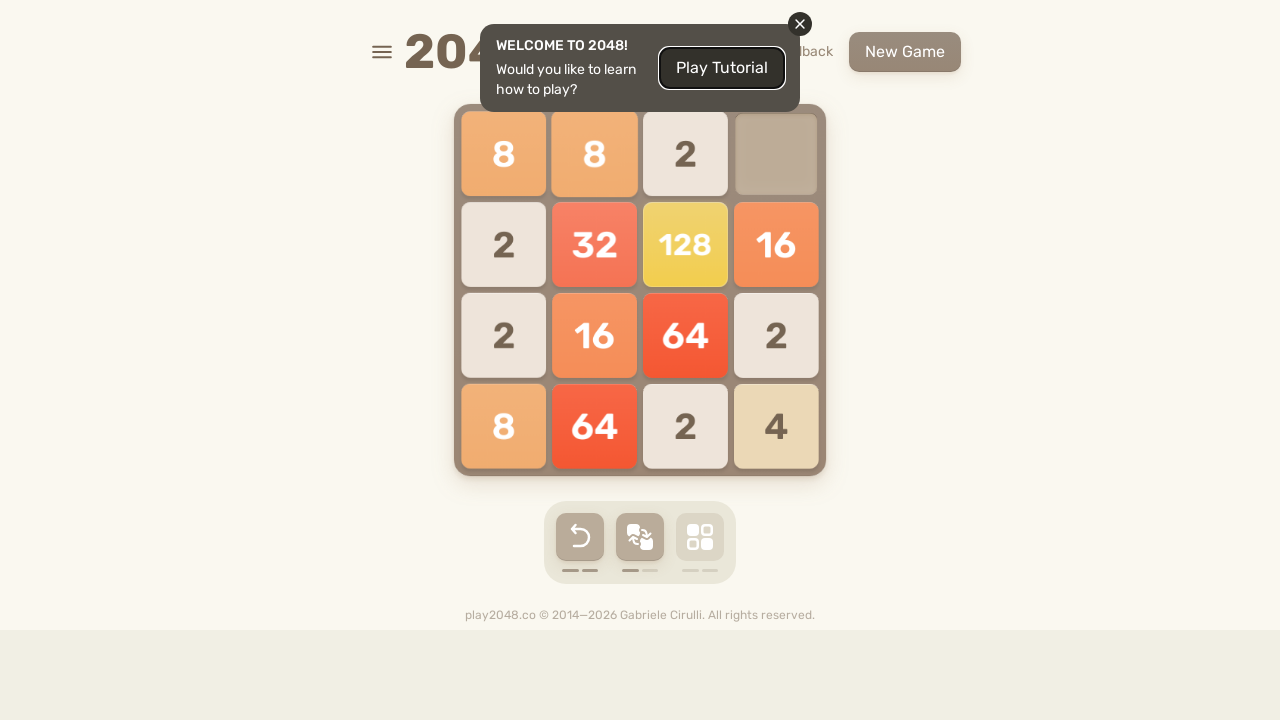

Pressed ArrowRight key
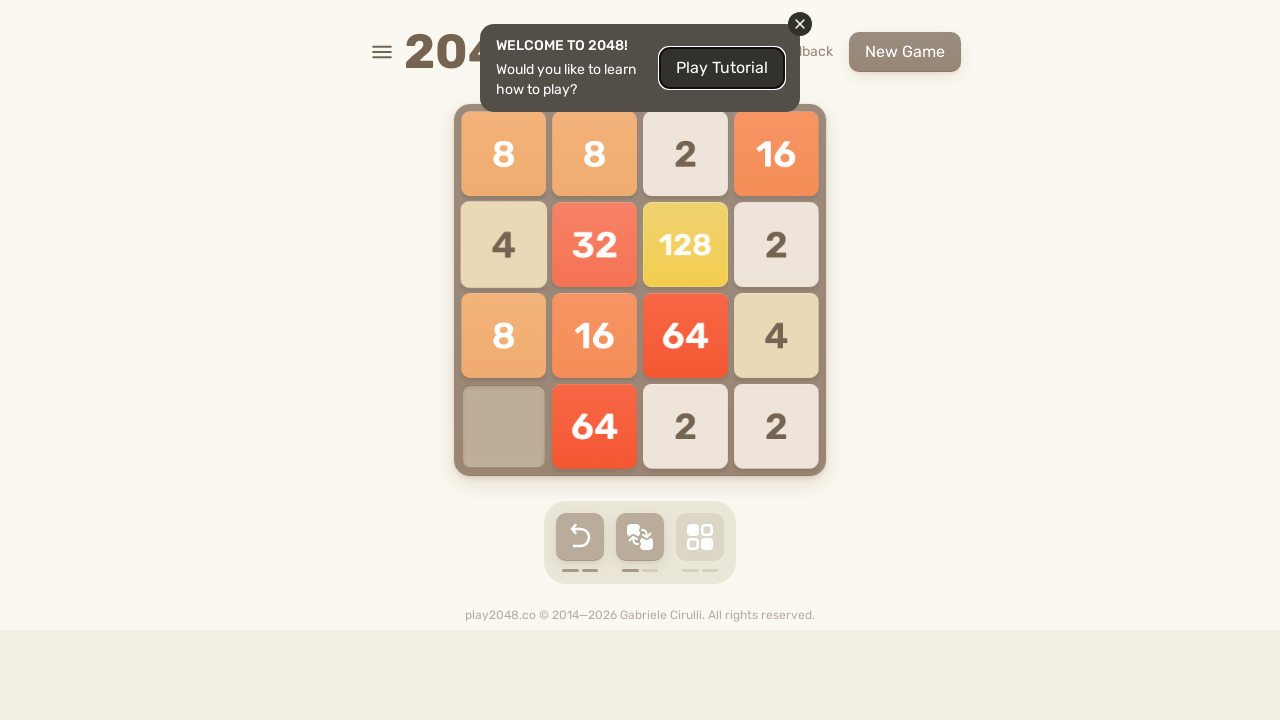

Pressed ArrowDown key
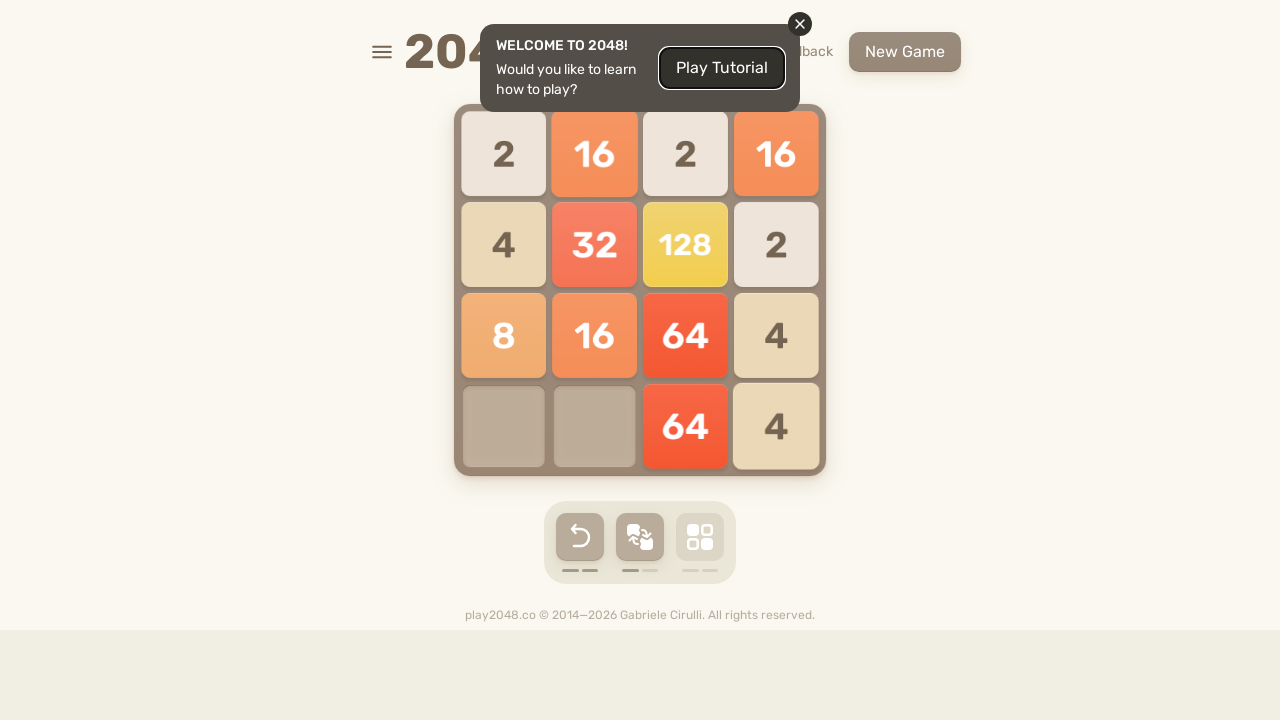

Pressed ArrowLeft key
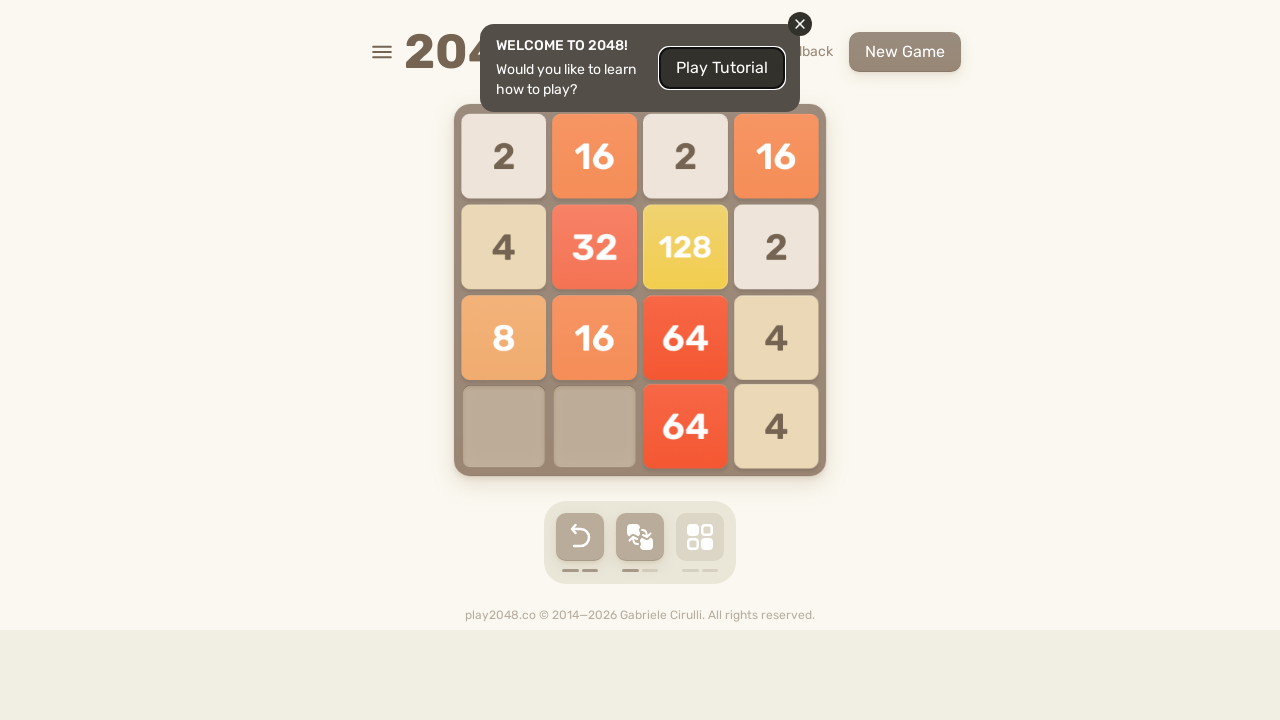

Pressed ArrowUp key
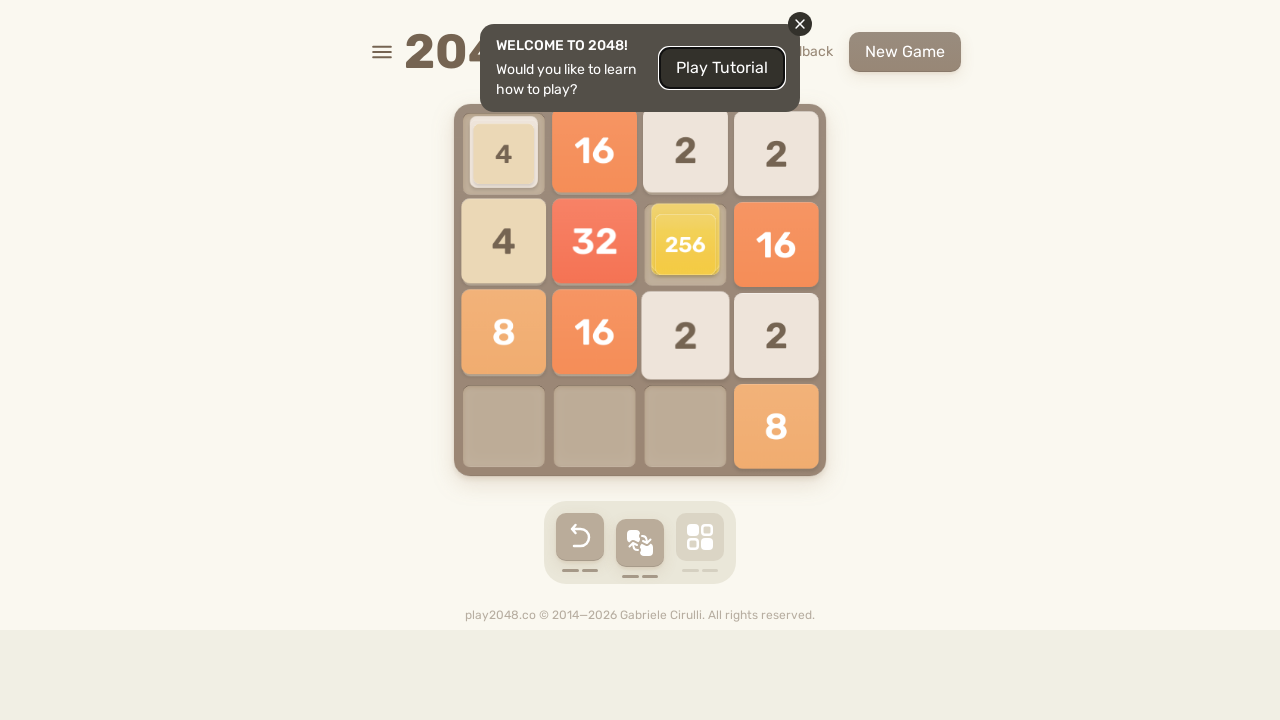

Pressed ArrowRight key
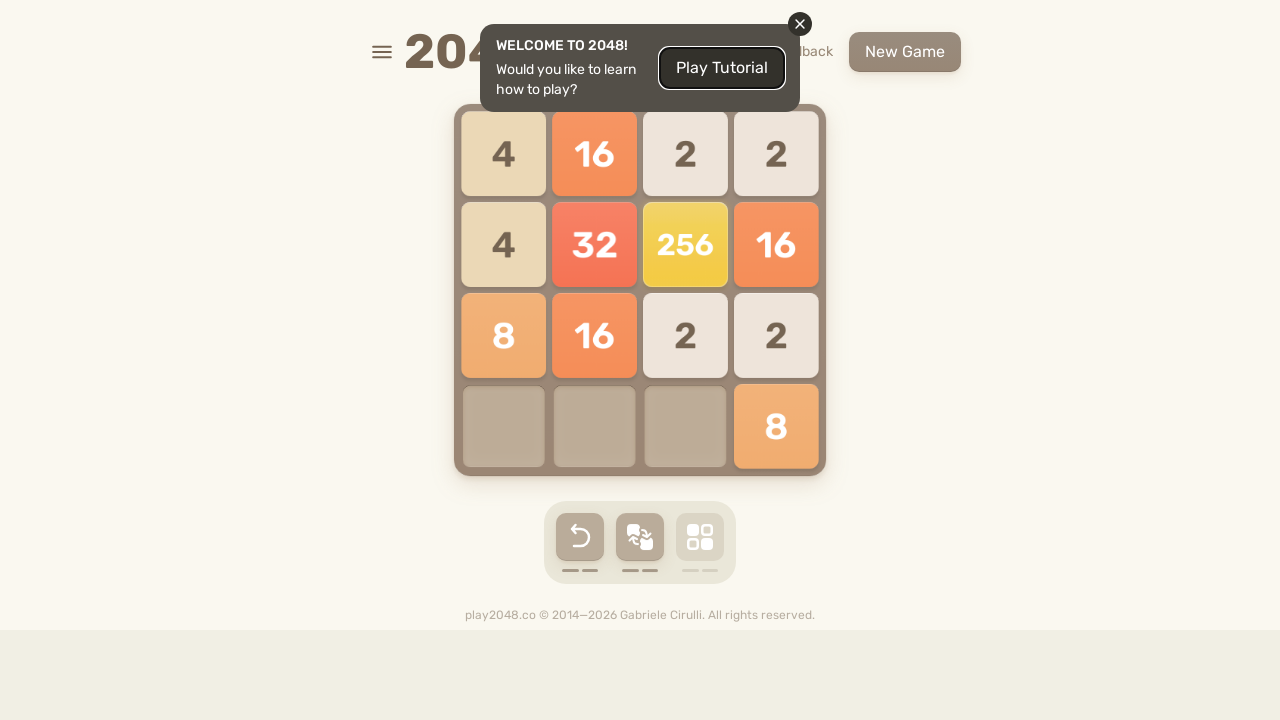

Pressed ArrowDown key
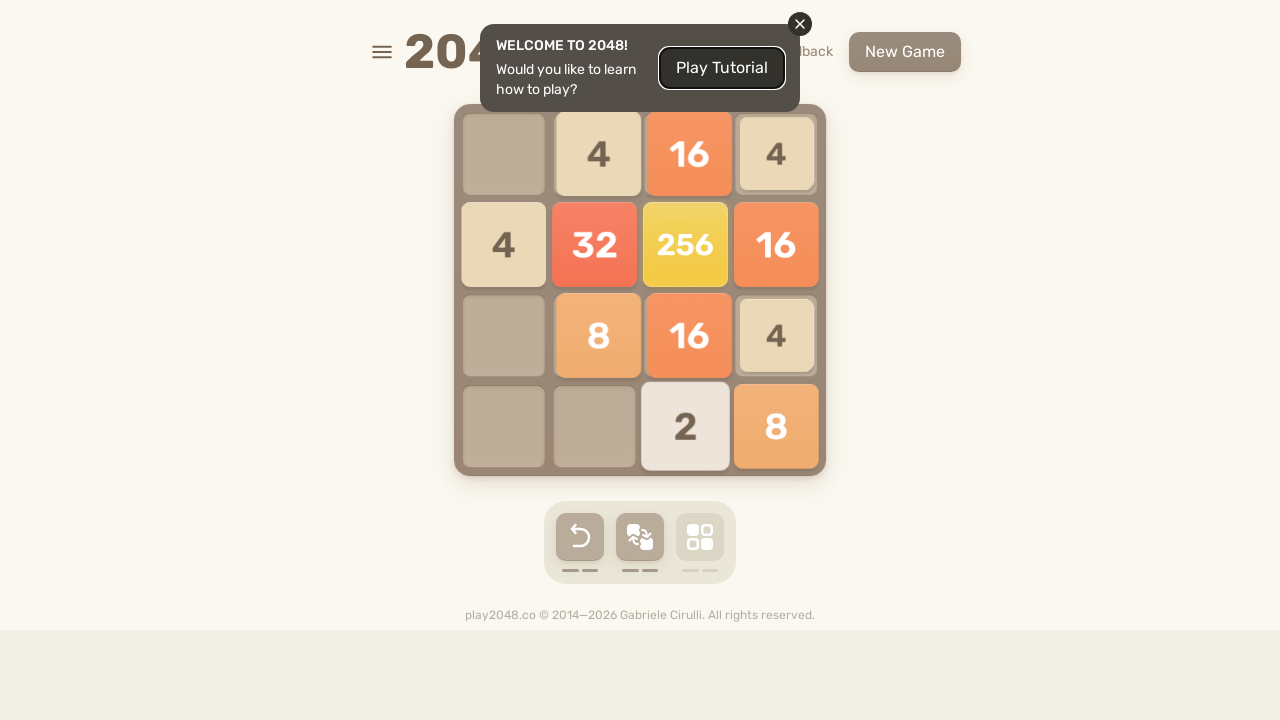

Pressed ArrowLeft key
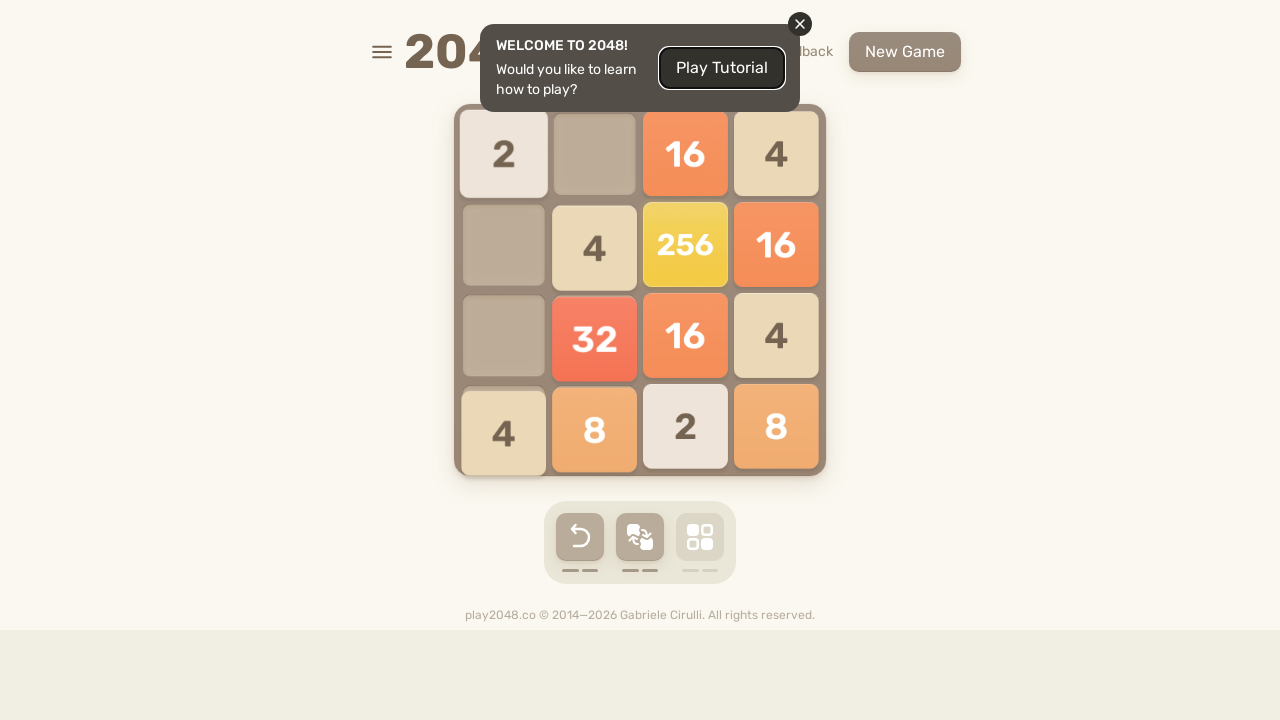

Pressed ArrowUp key
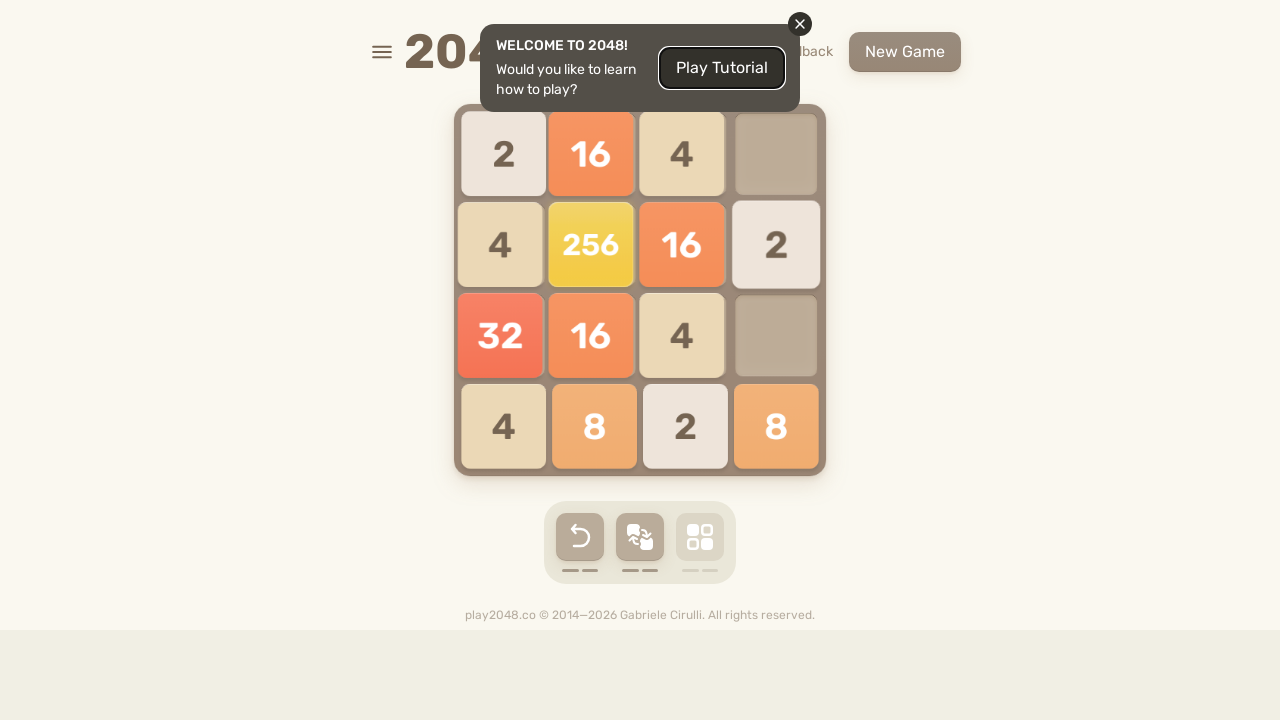

Pressed ArrowRight key
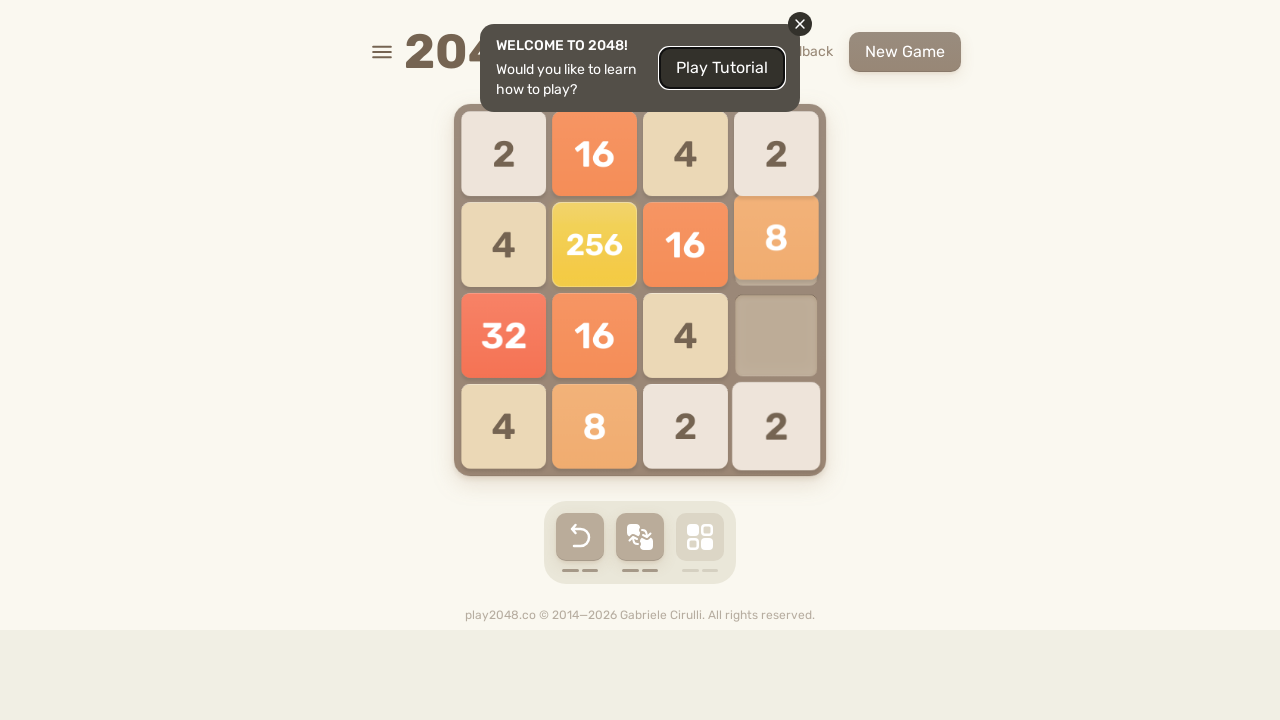

Pressed ArrowDown key
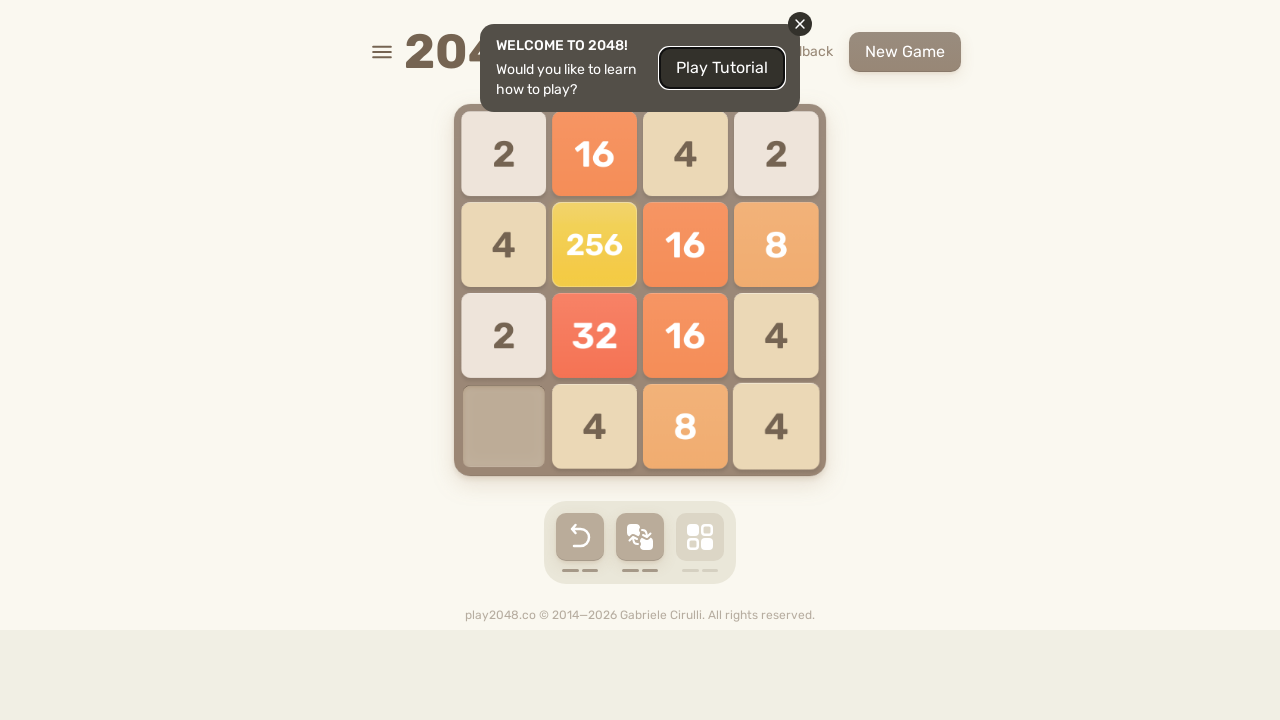

Pressed ArrowLeft key
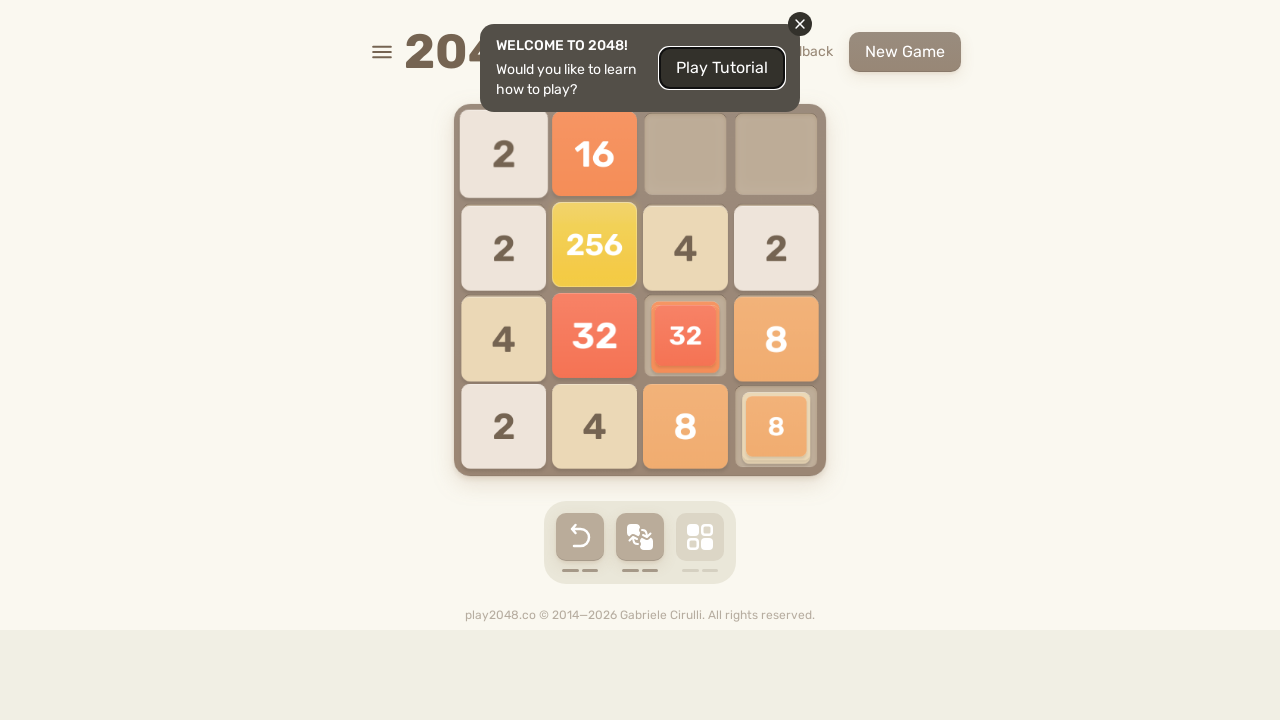

Pressed ArrowUp key
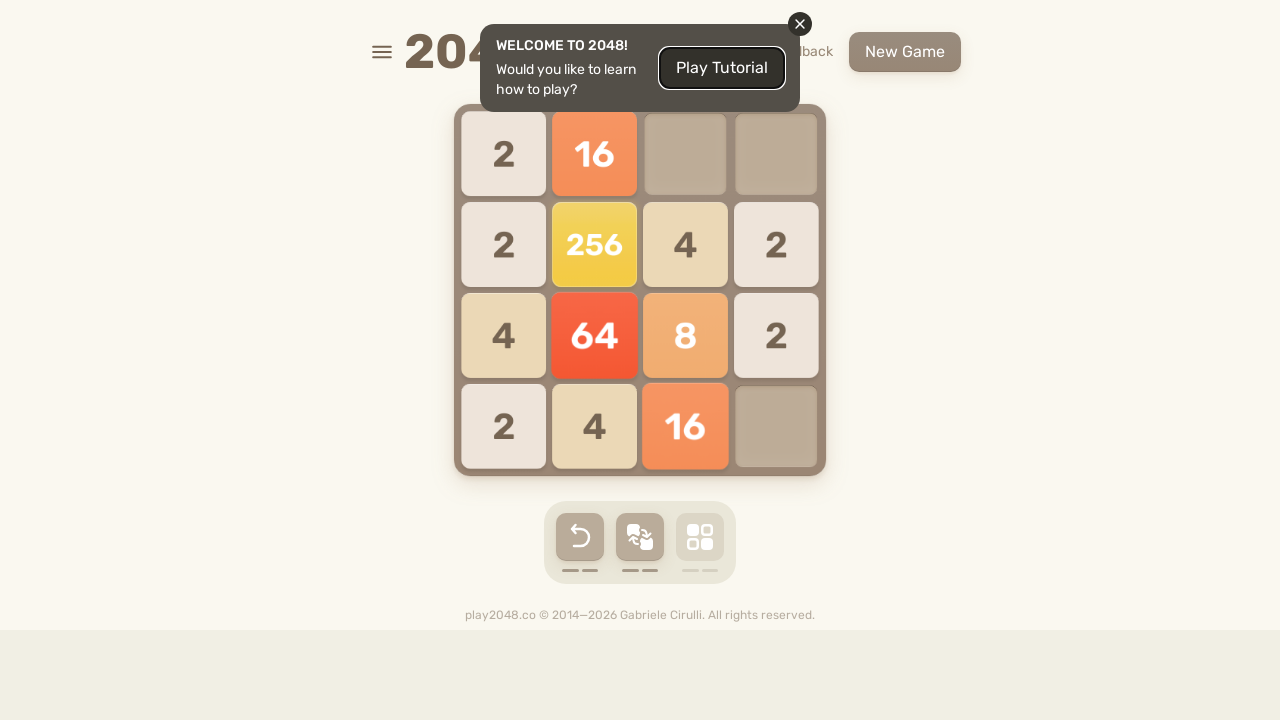

Pressed ArrowRight key
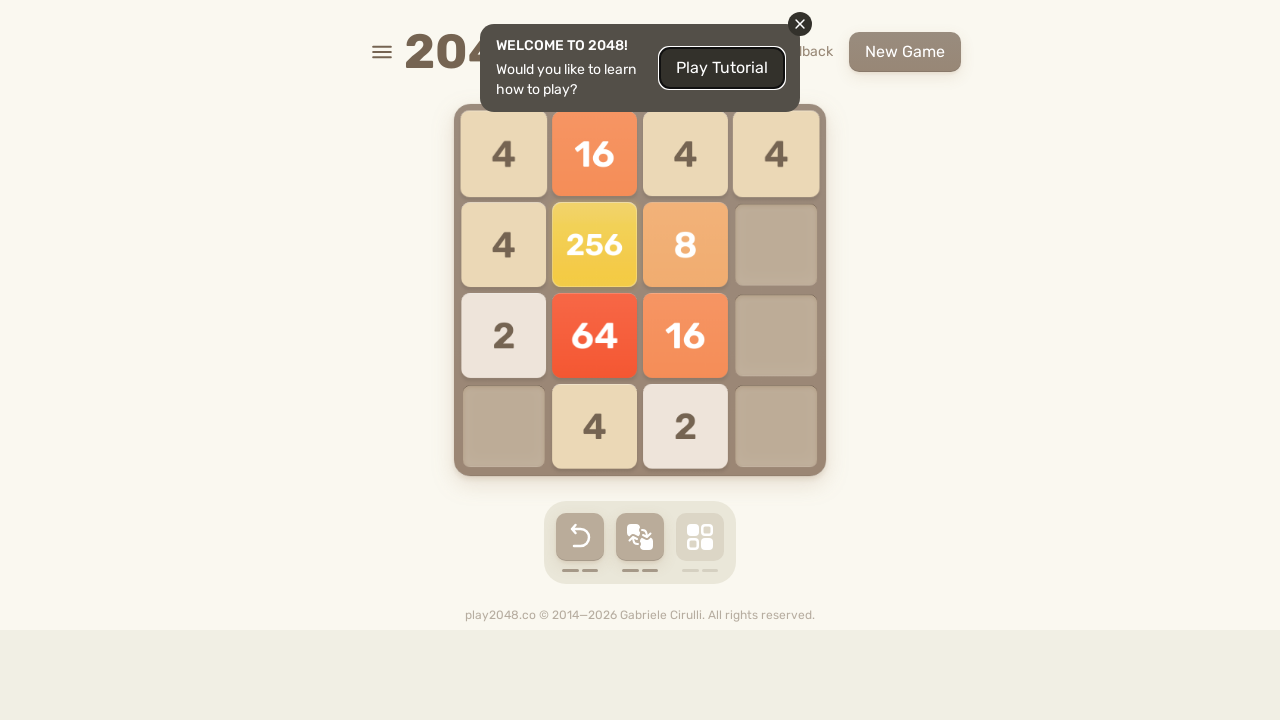

Pressed ArrowDown key
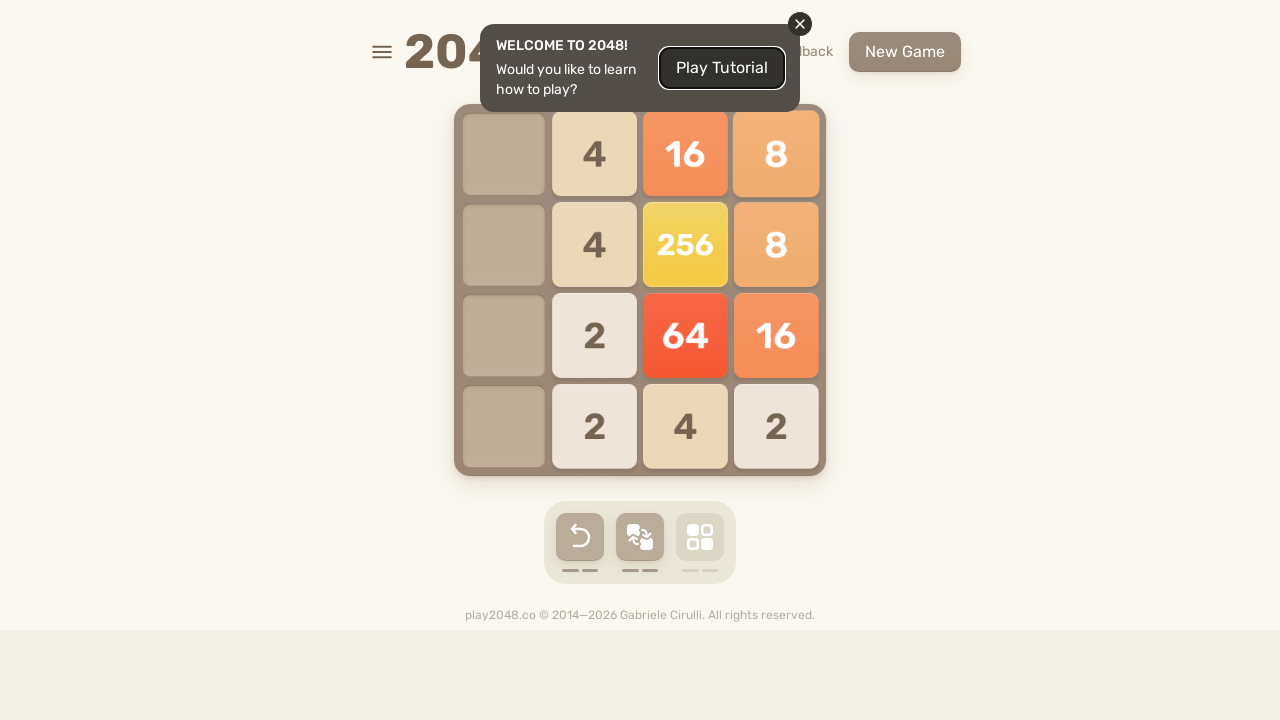

Pressed ArrowLeft key
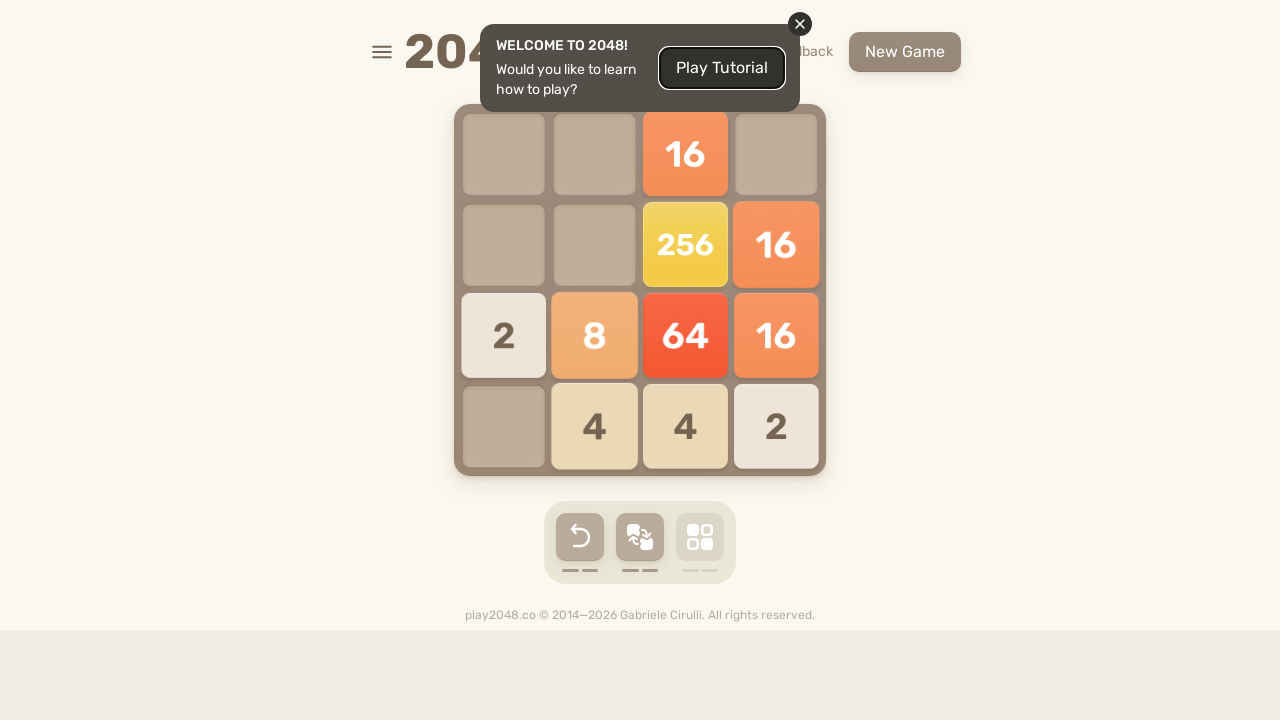

Pressed ArrowUp key
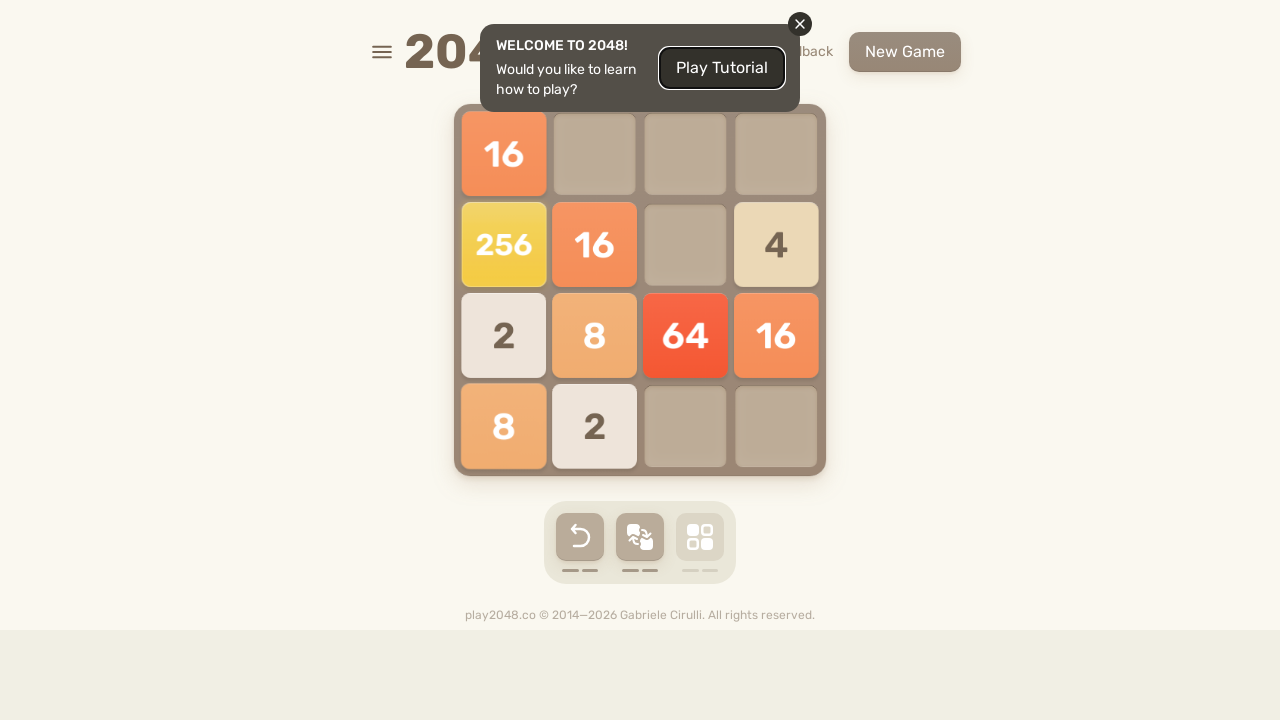

Pressed ArrowRight key
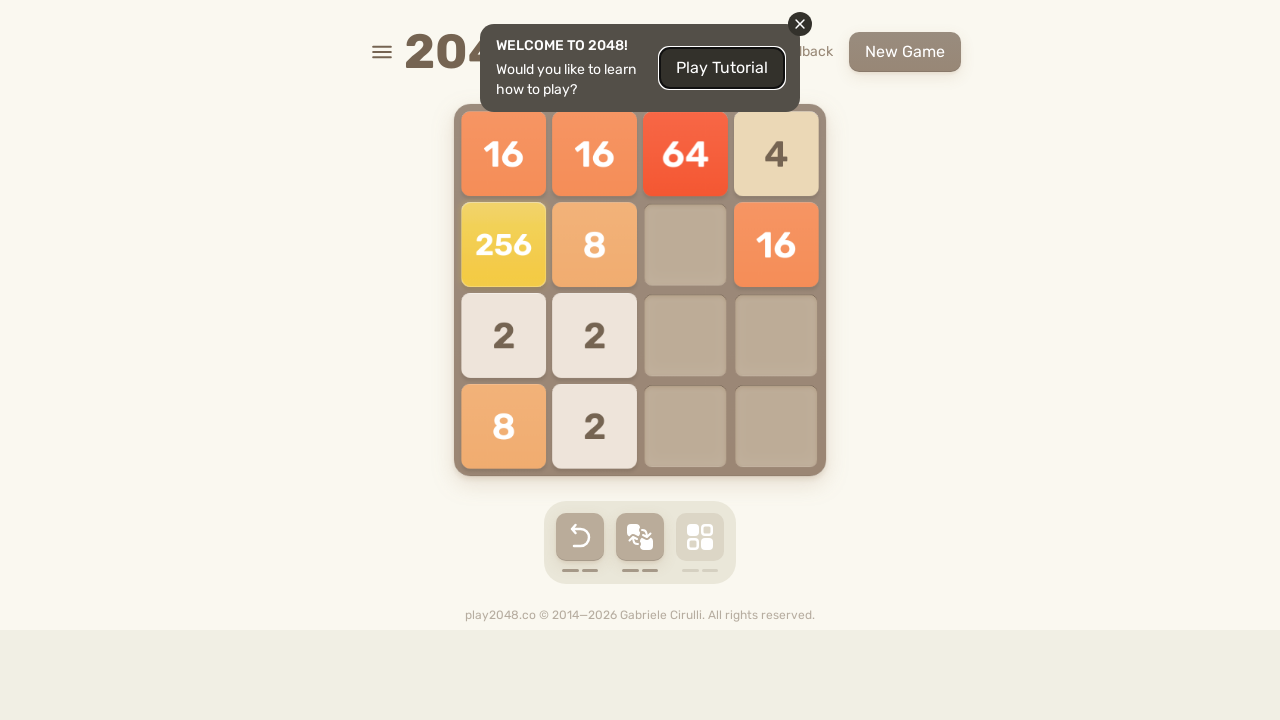

Pressed ArrowDown key
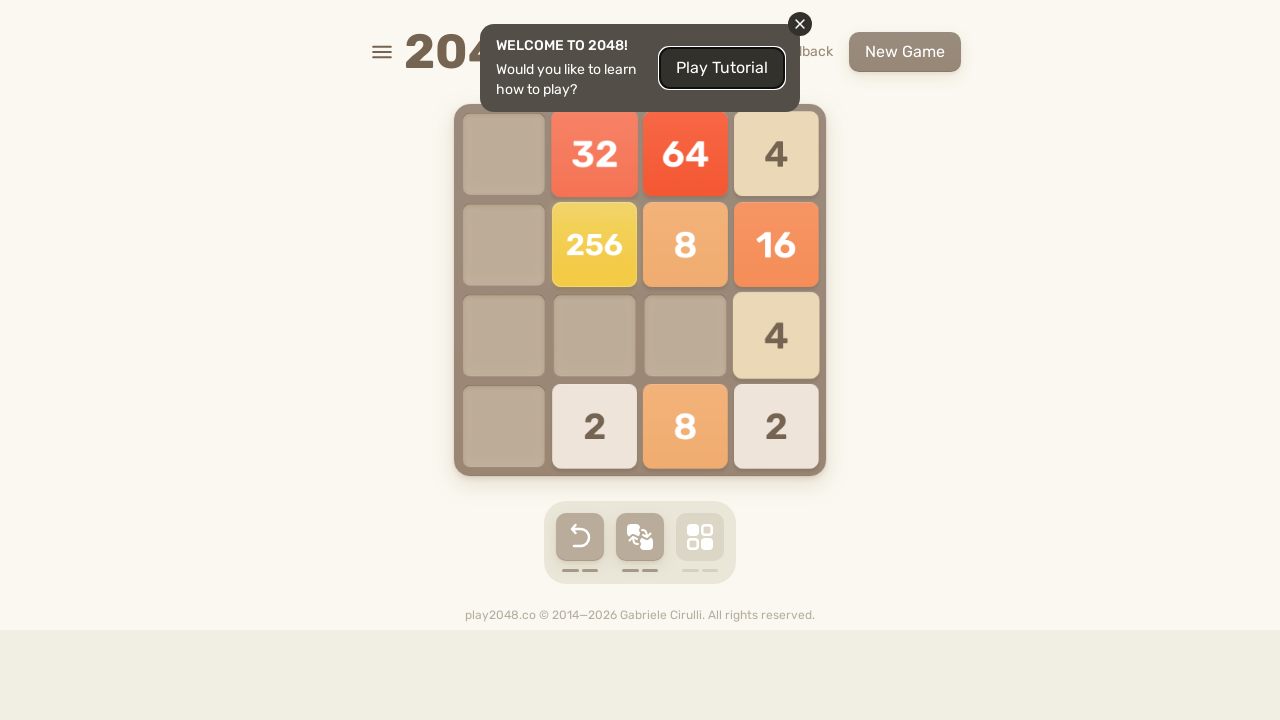

Pressed ArrowLeft key
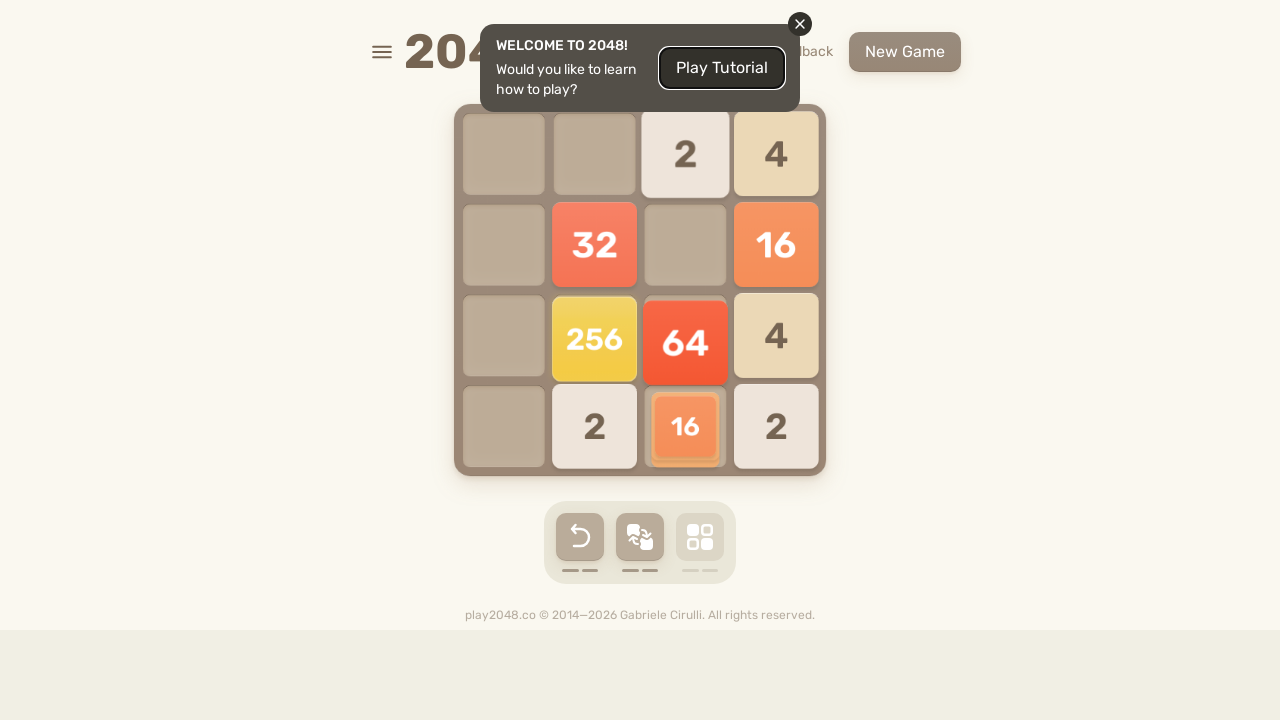

Pressed ArrowUp key
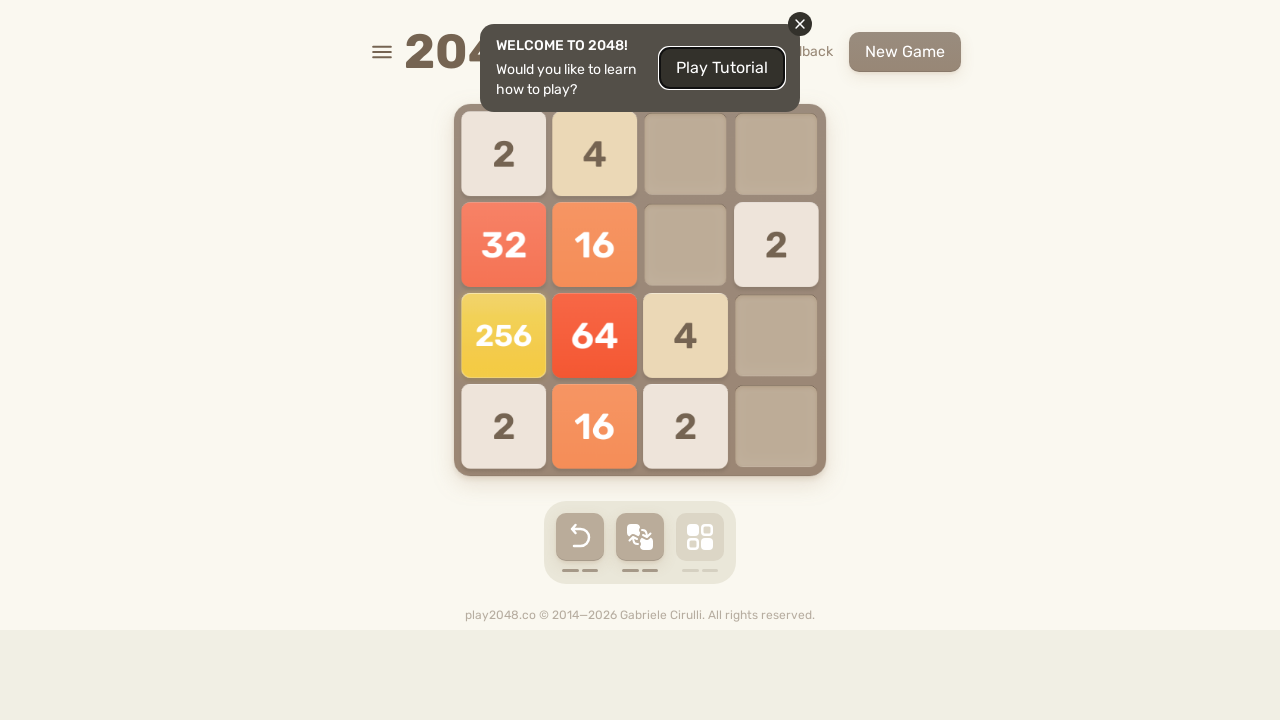

Pressed ArrowRight key
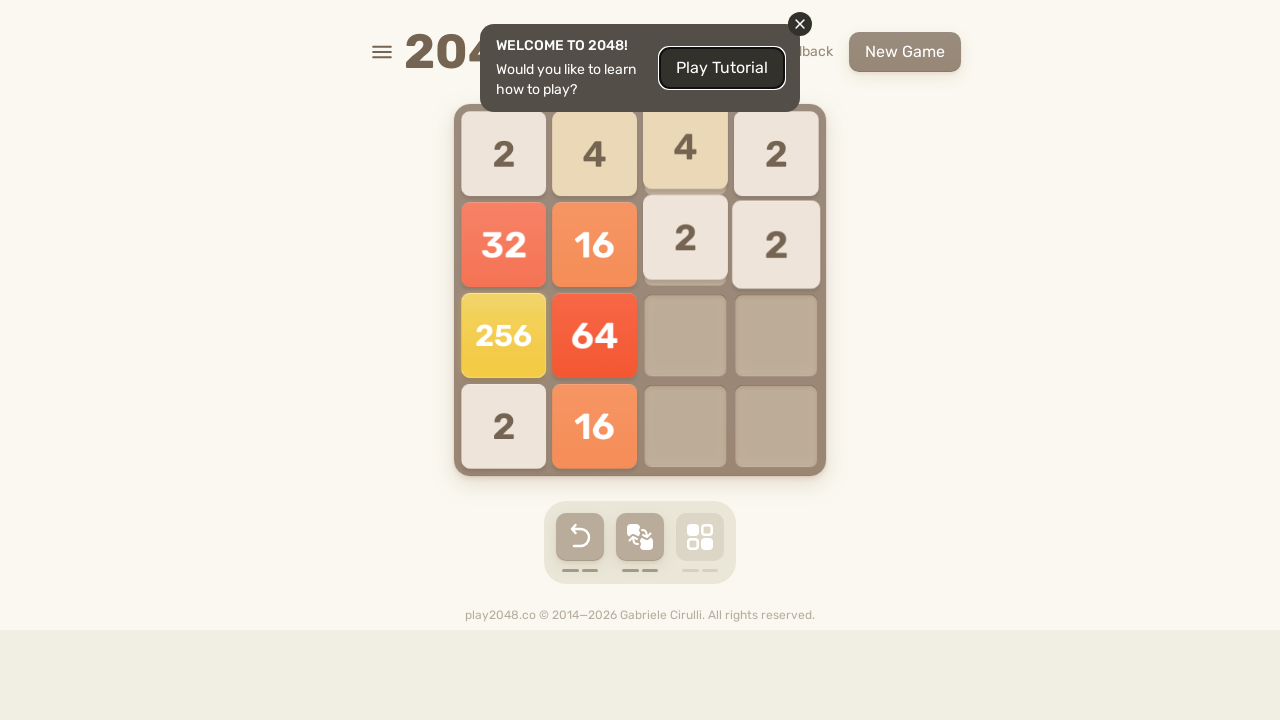

Pressed ArrowDown key
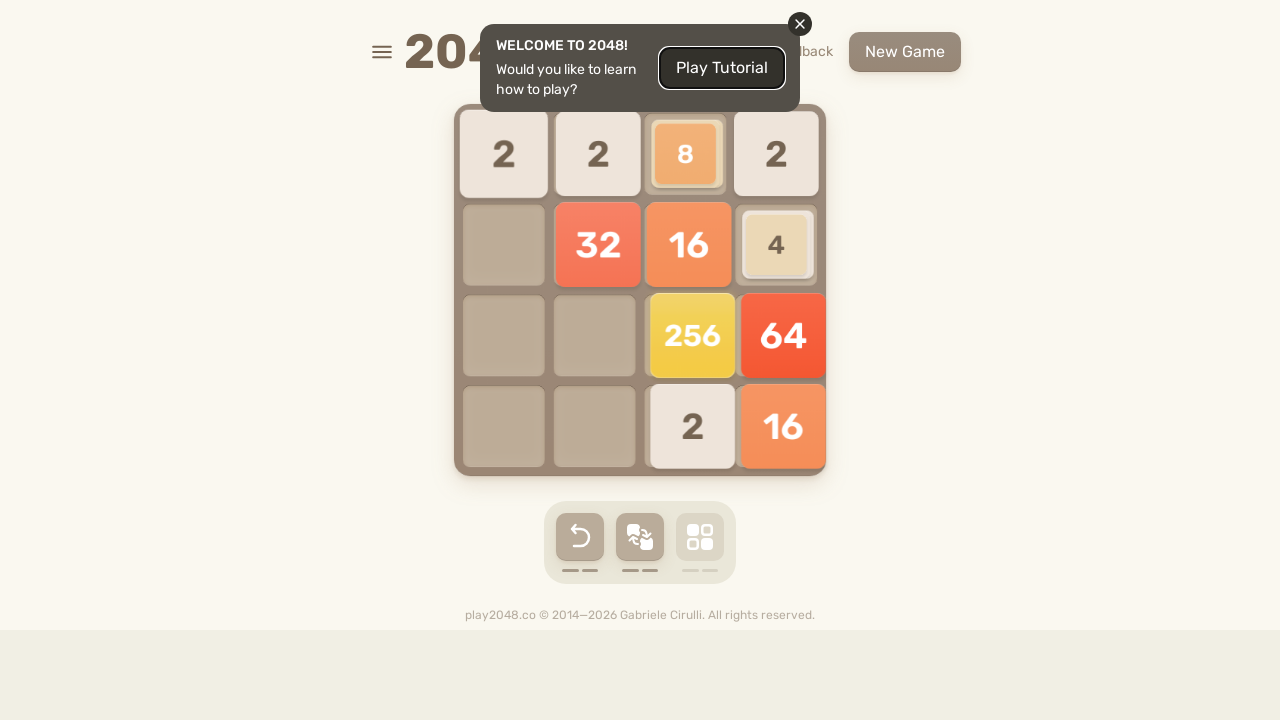

Pressed ArrowLeft key
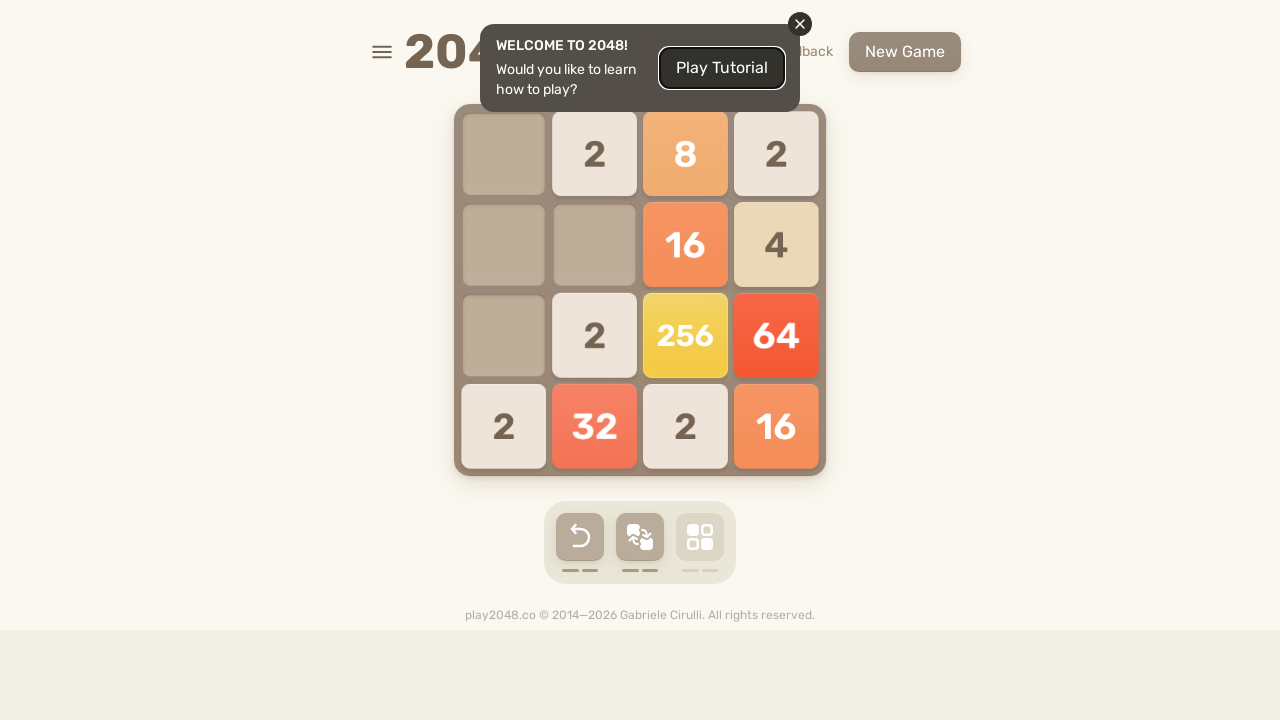

Pressed ArrowUp key
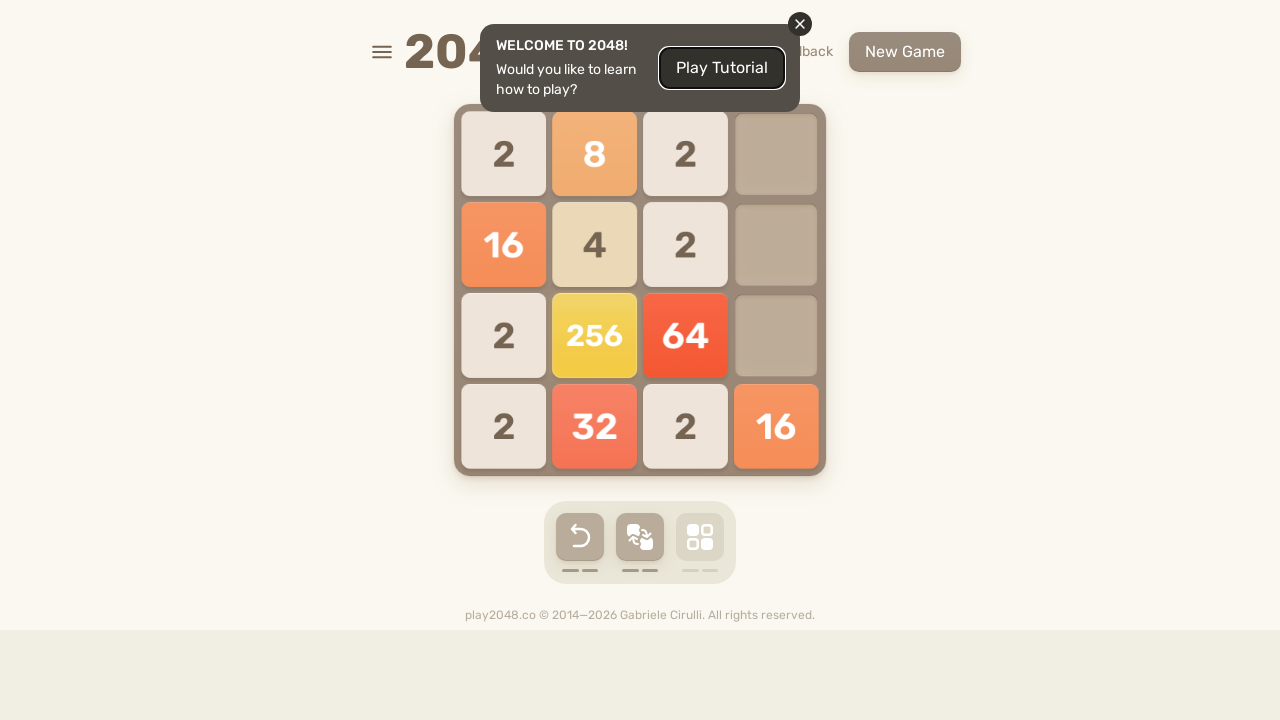

Pressed ArrowRight key
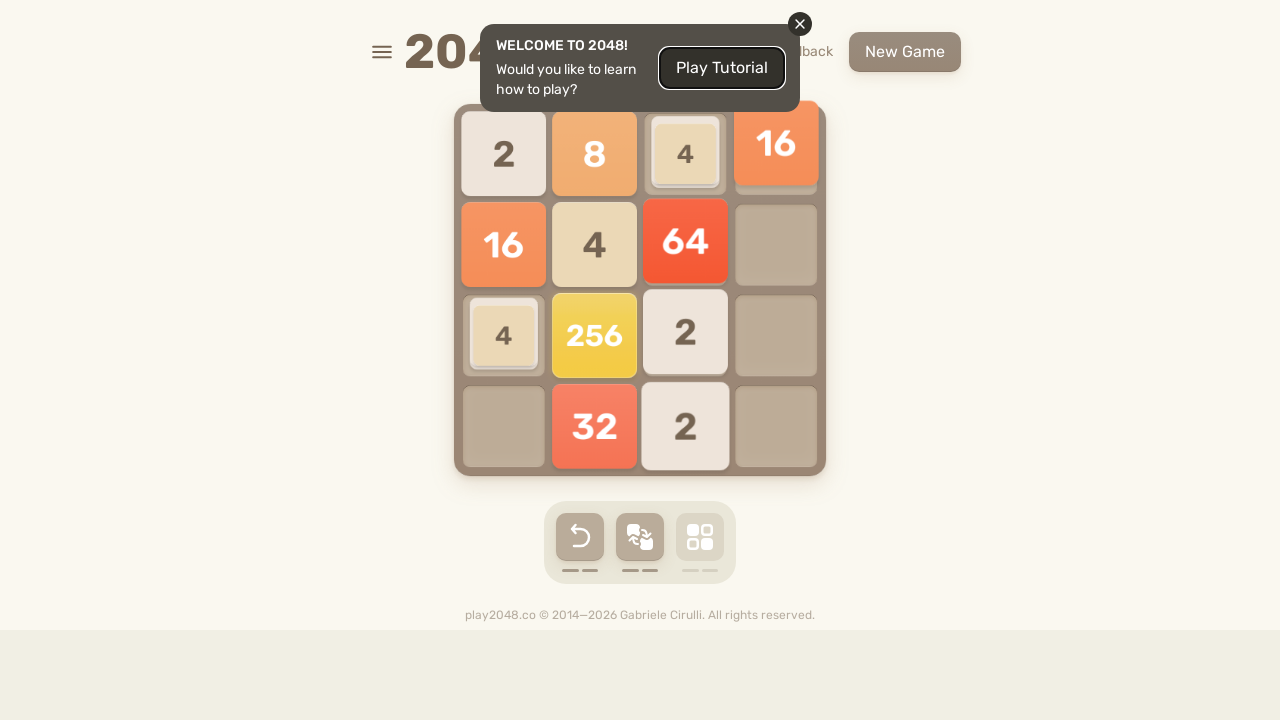

Pressed ArrowDown key
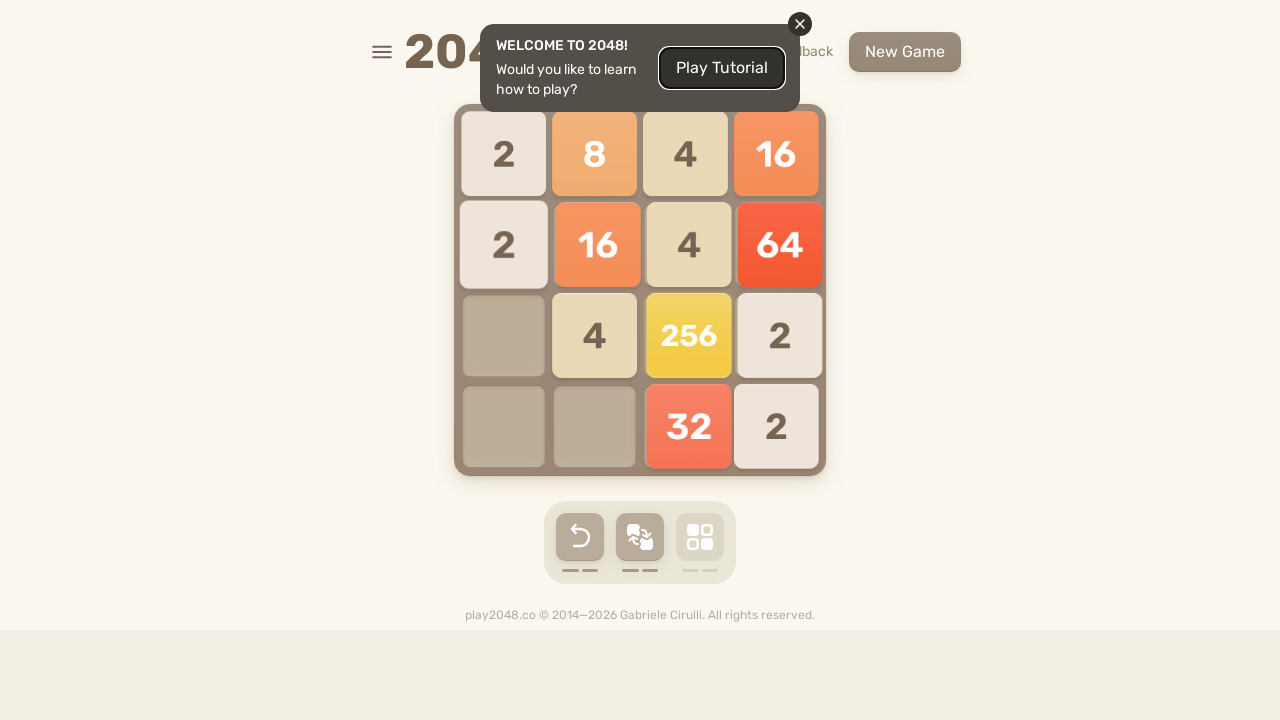

Pressed ArrowLeft key
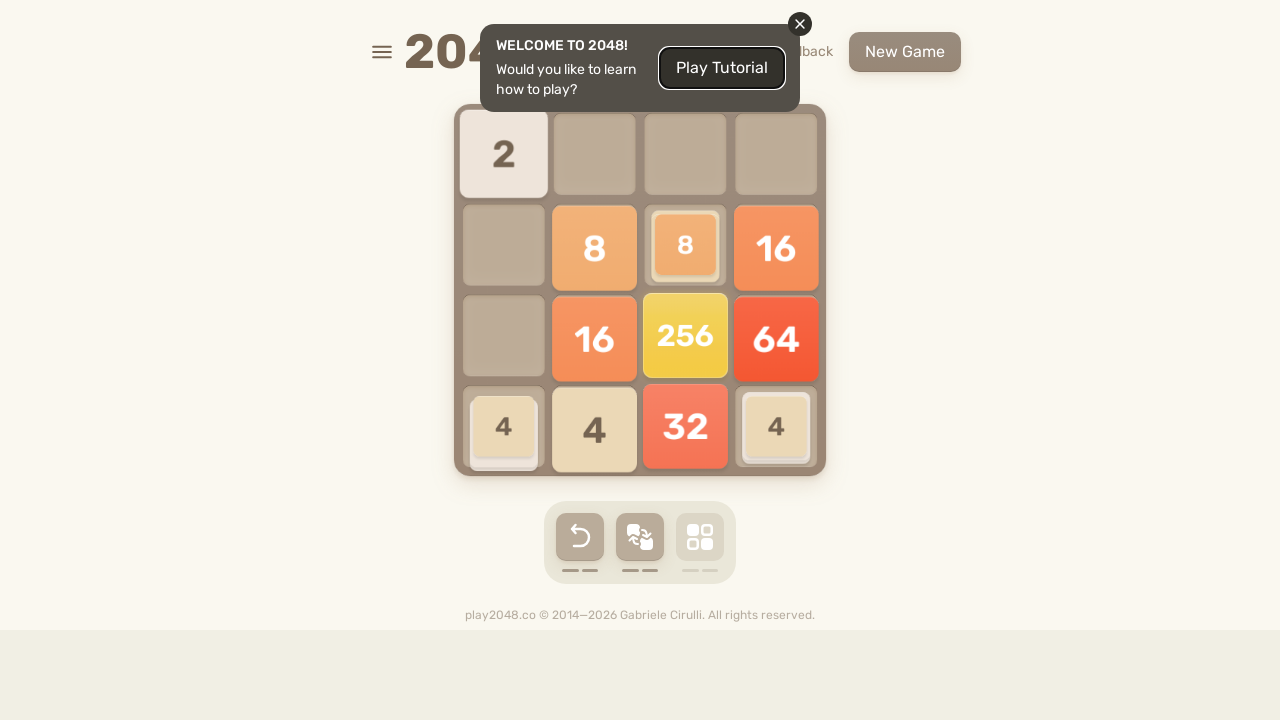

Pressed ArrowUp key
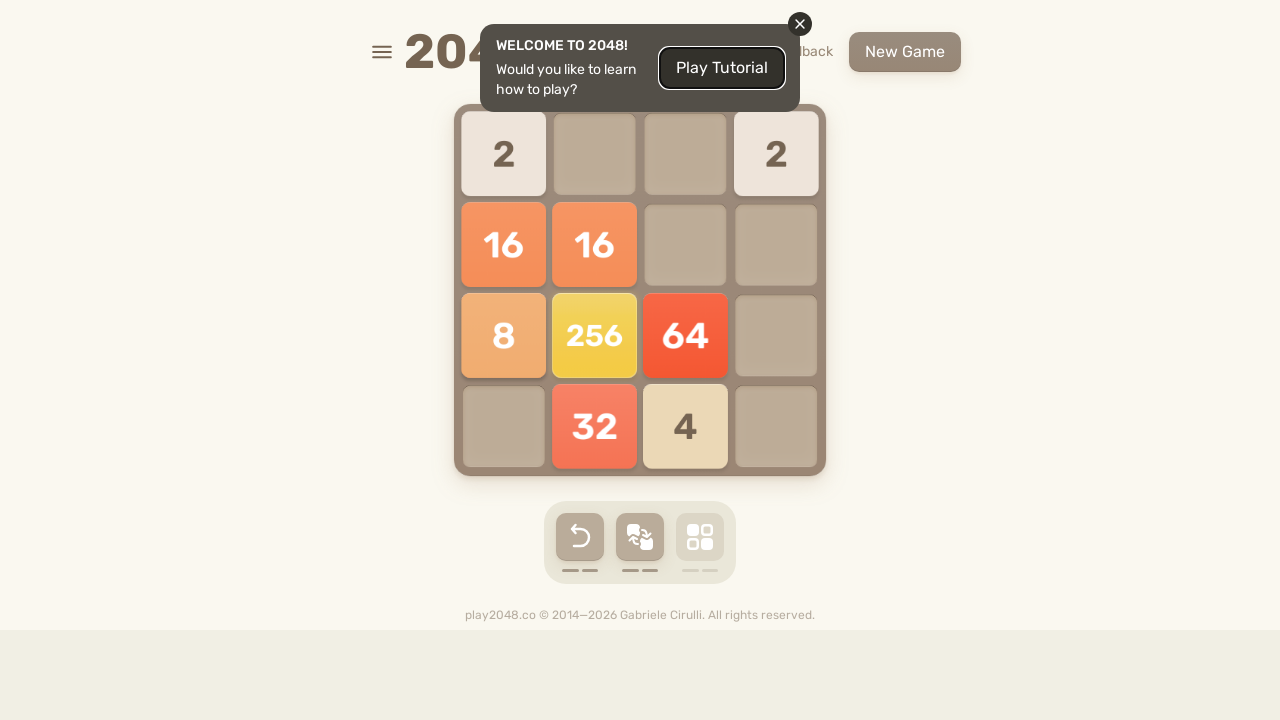

Pressed ArrowRight key
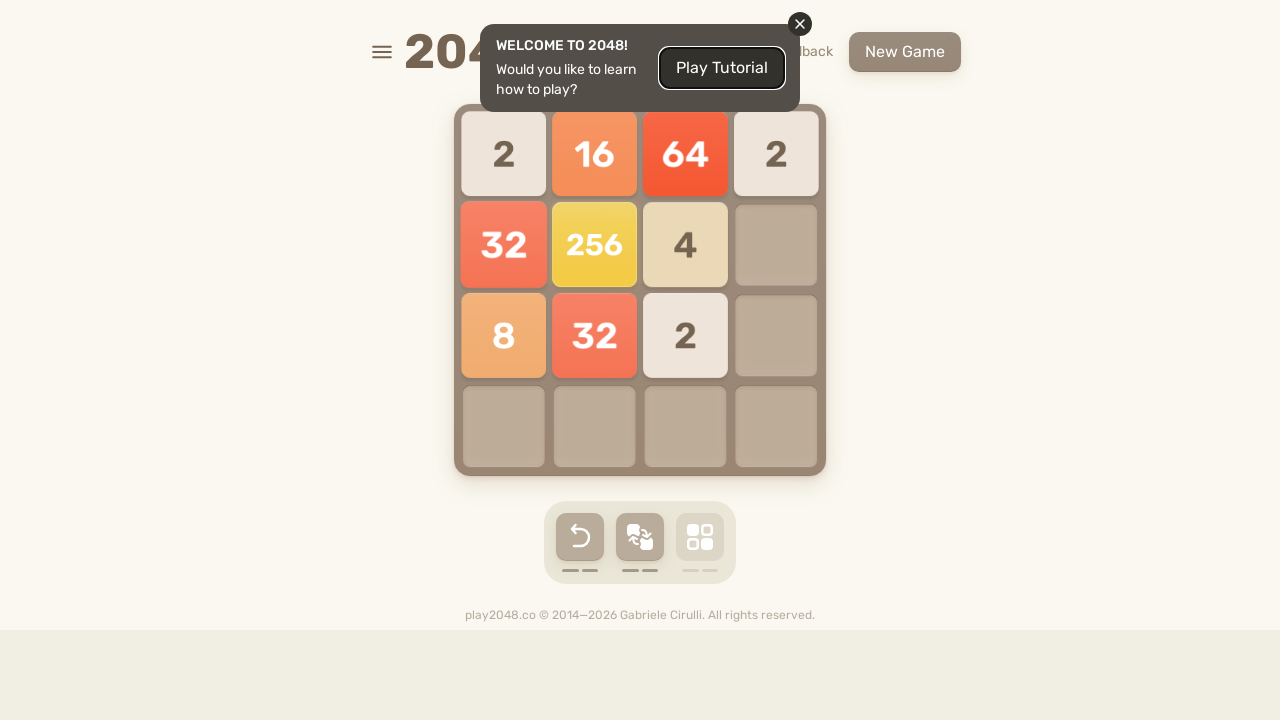

Pressed ArrowDown key
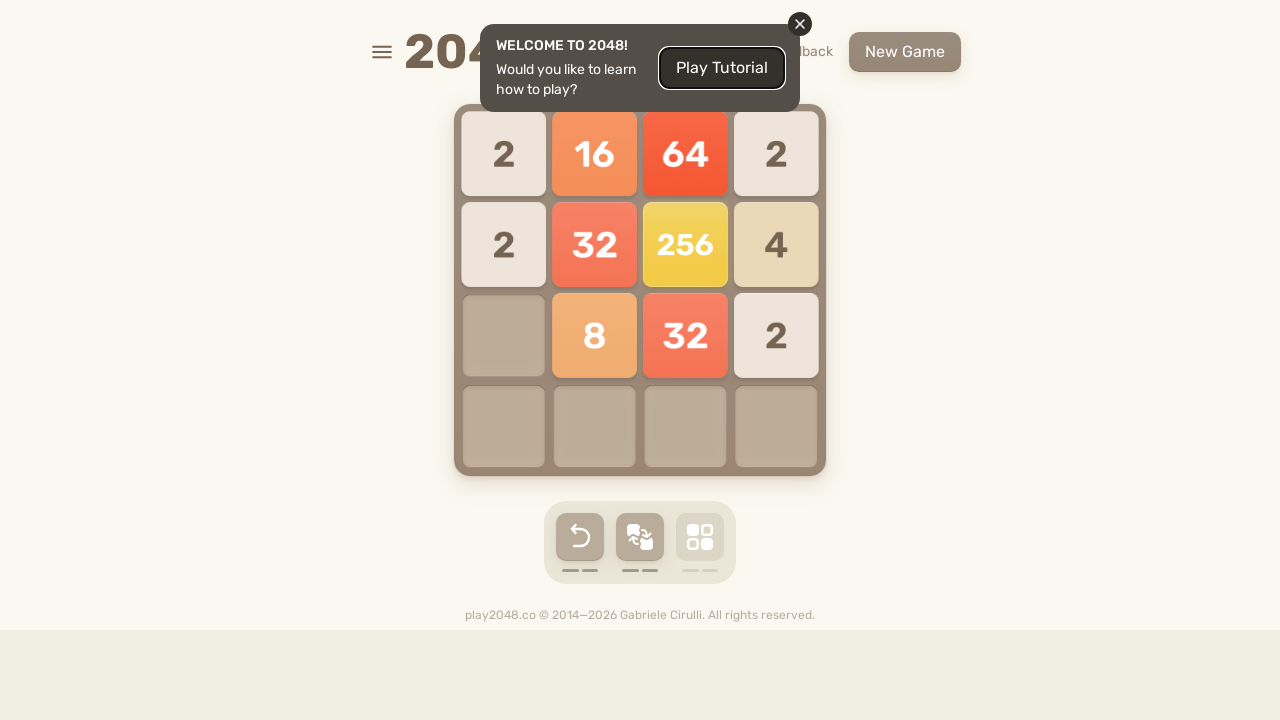

Pressed ArrowLeft key
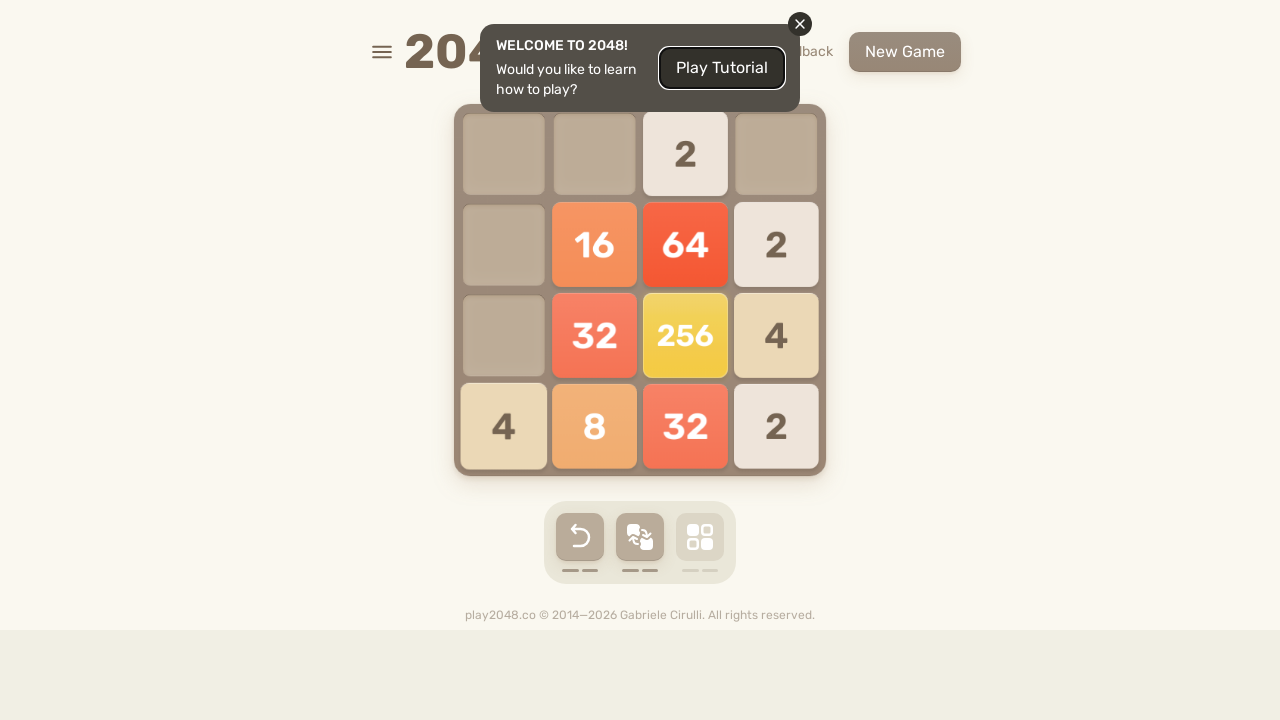

Pressed ArrowUp key
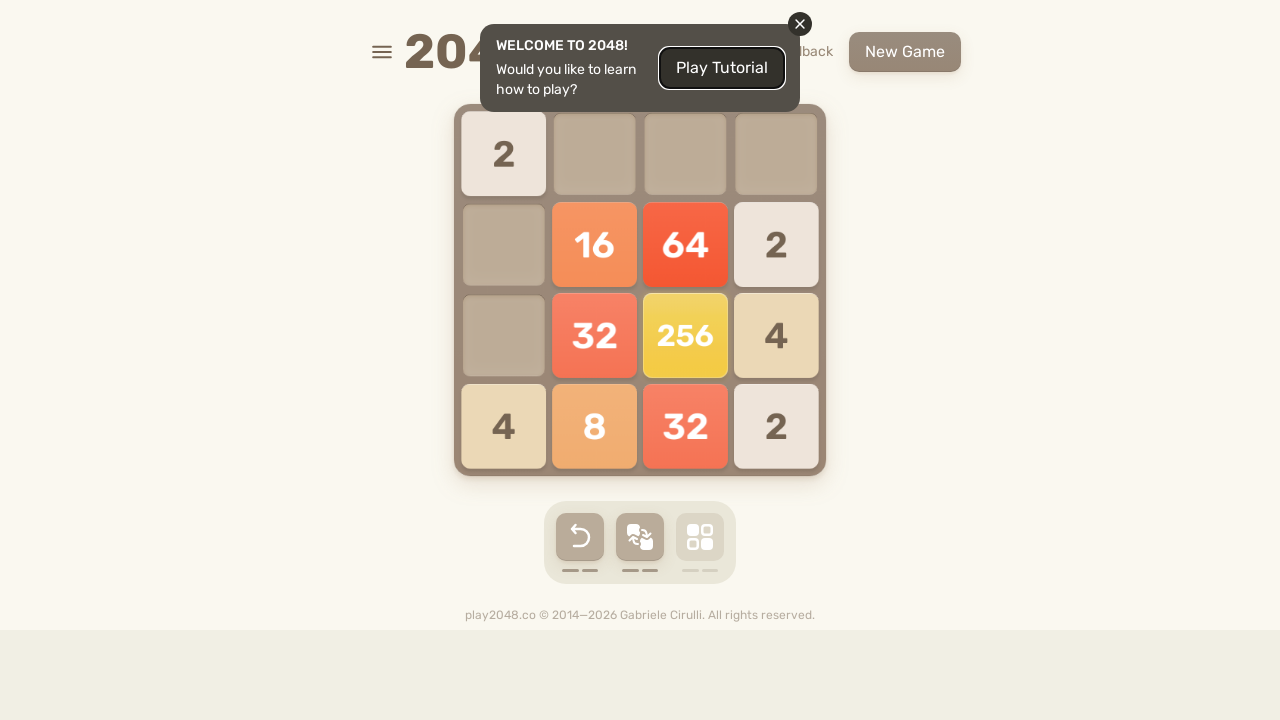

Pressed ArrowRight key
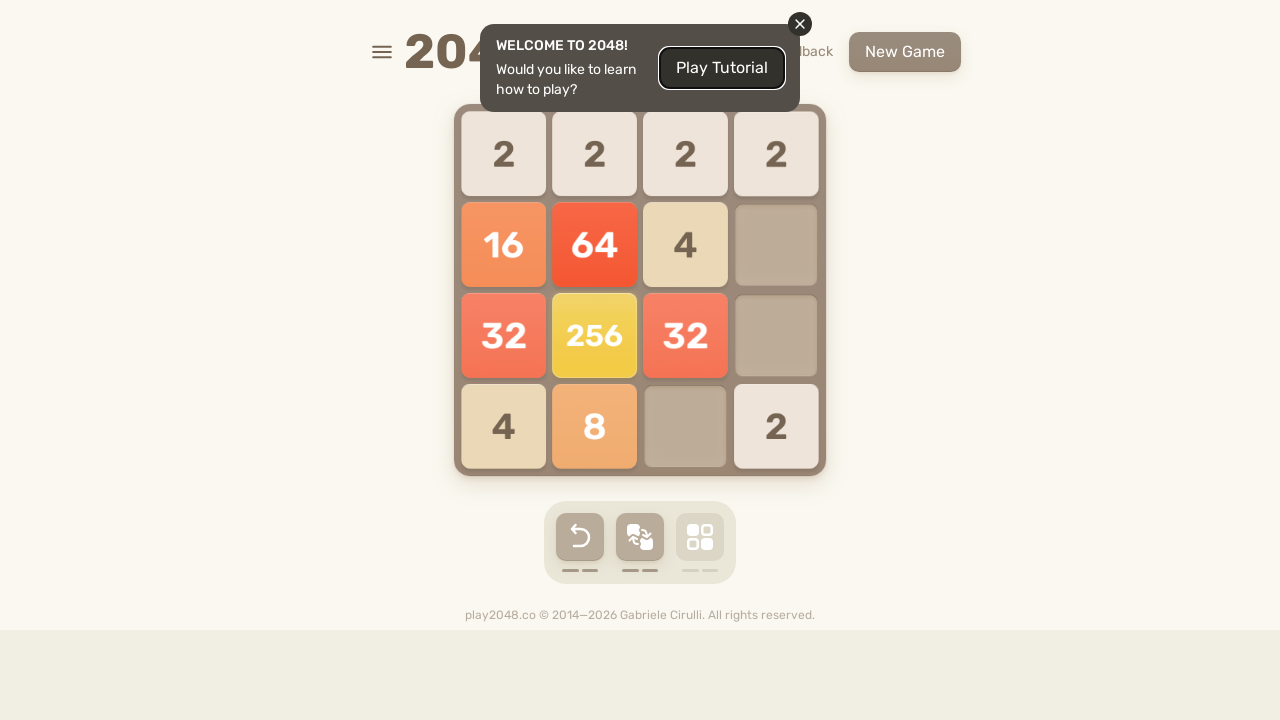

Pressed ArrowDown key
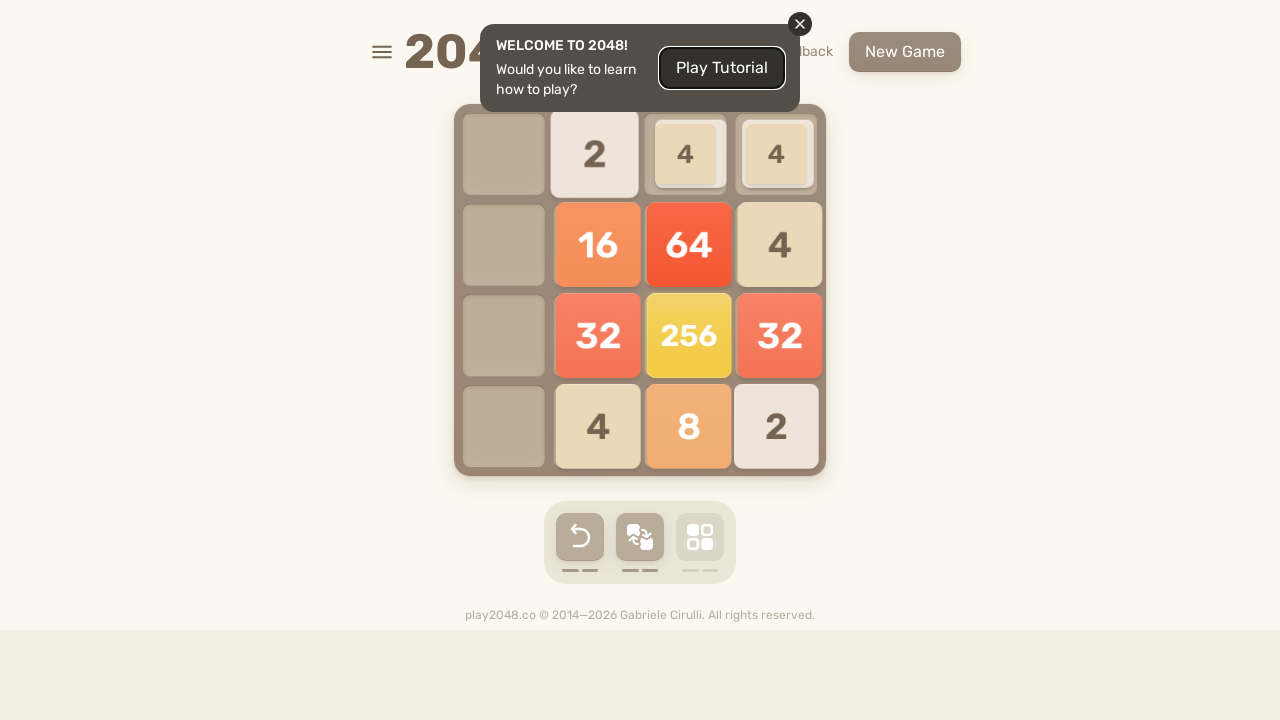

Pressed ArrowLeft key
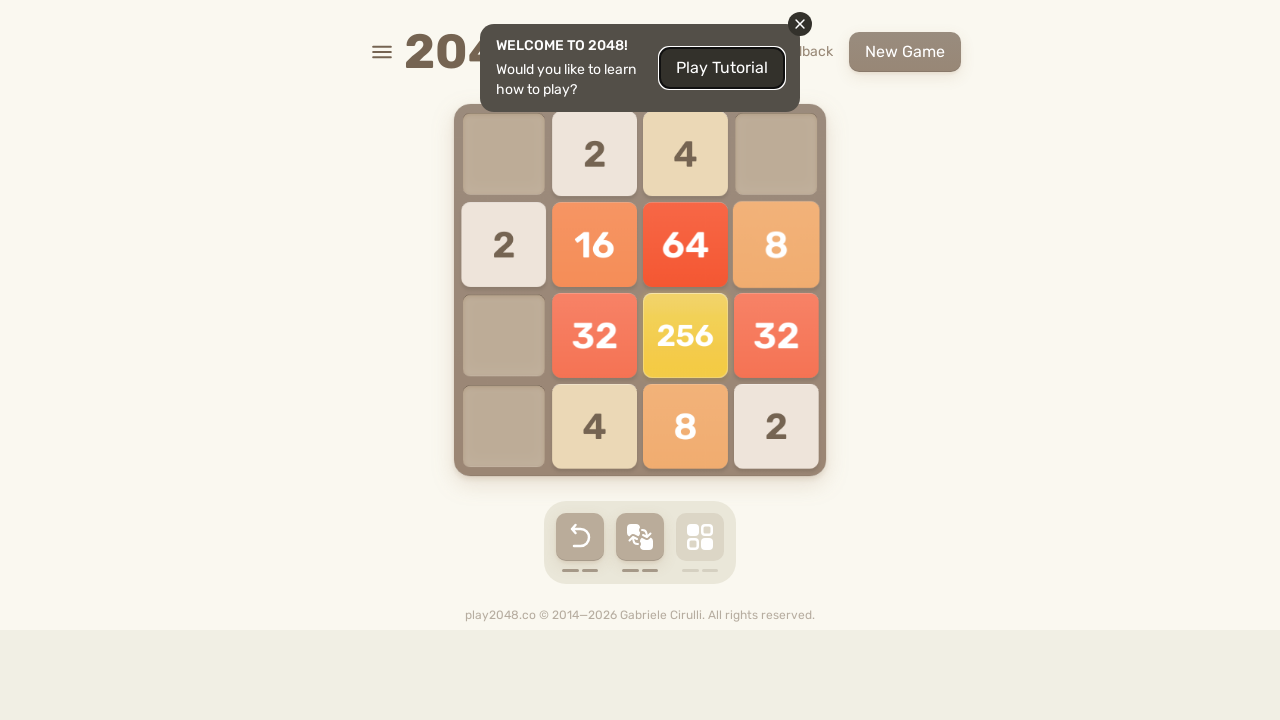

Pressed ArrowUp key
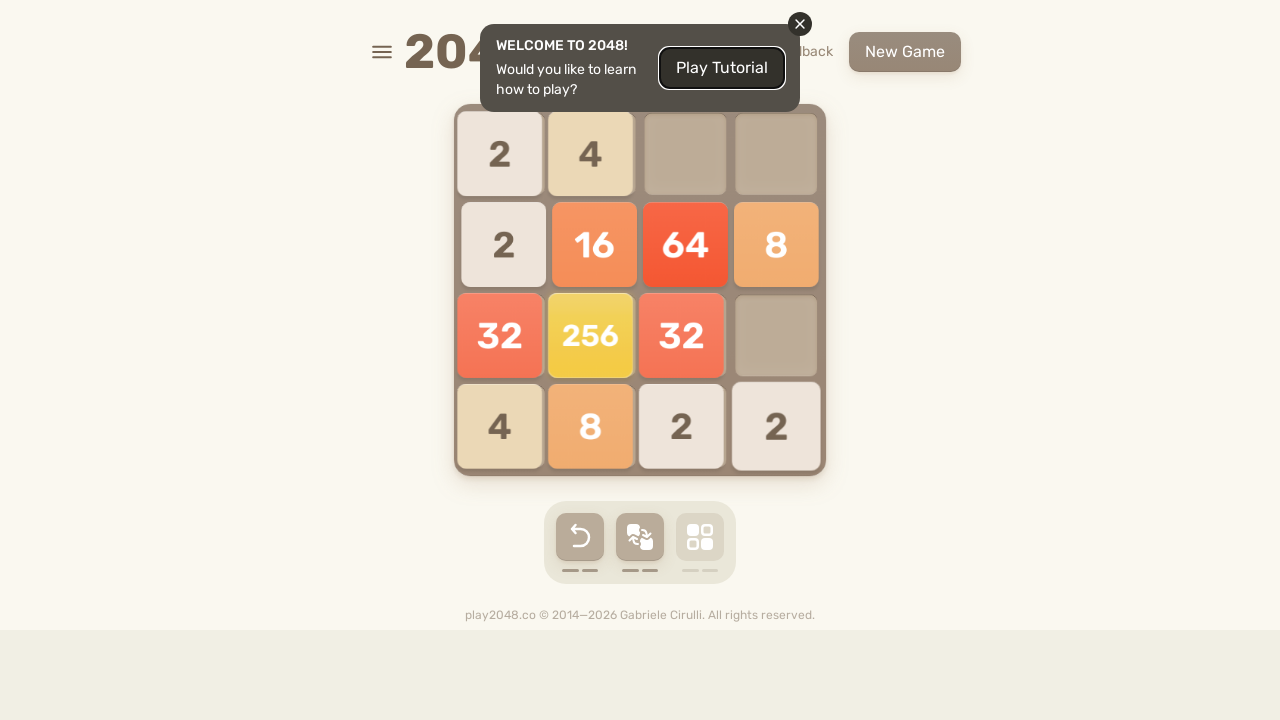

Pressed ArrowRight key
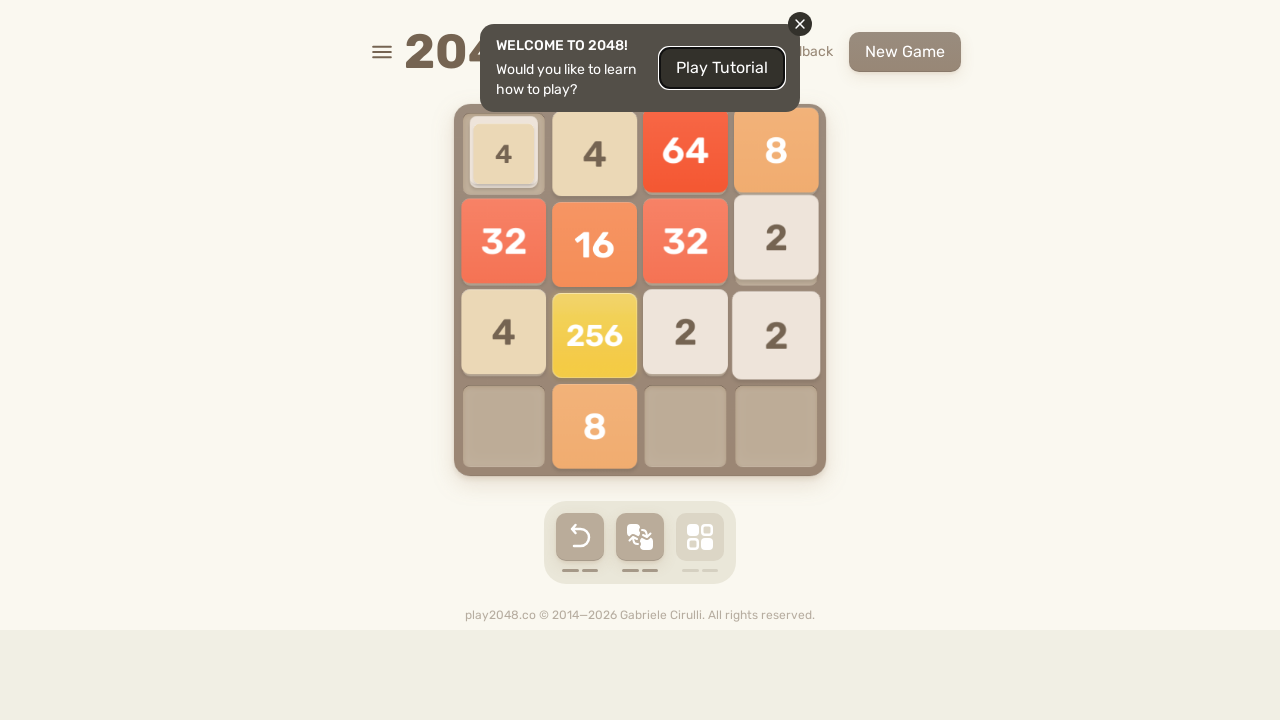

Pressed ArrowDown key
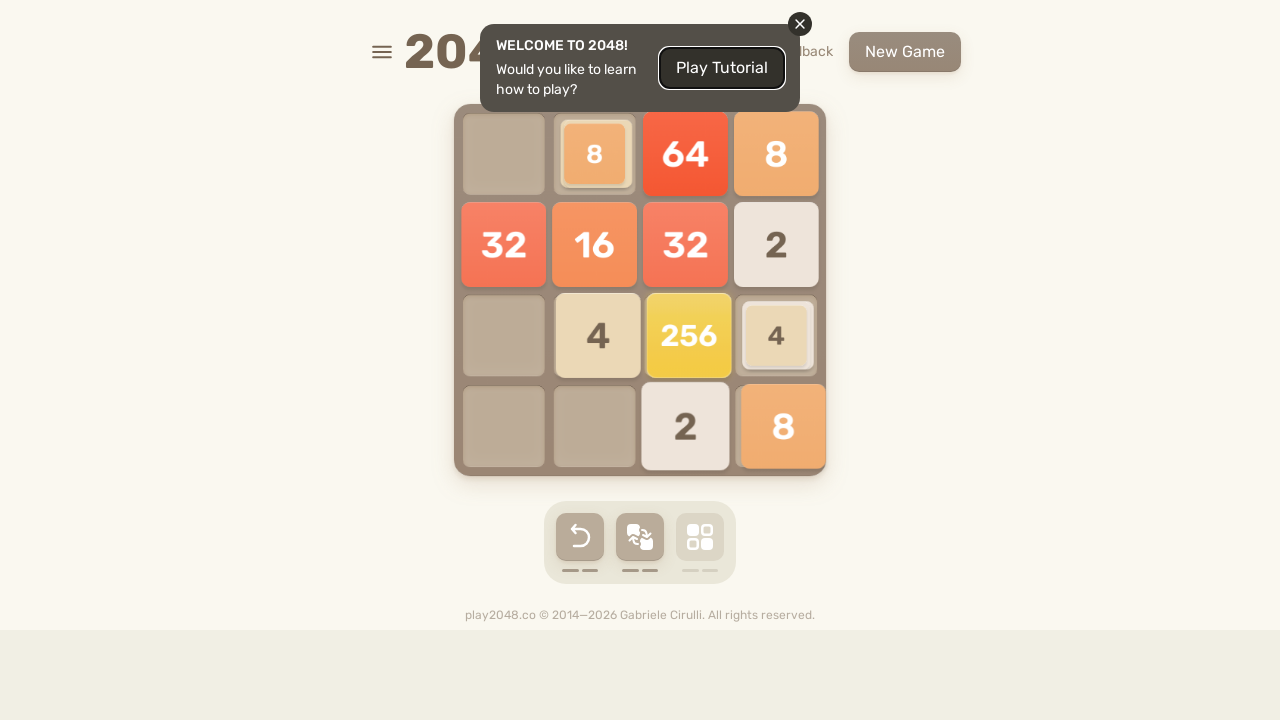

Pressed ArrowLeft key
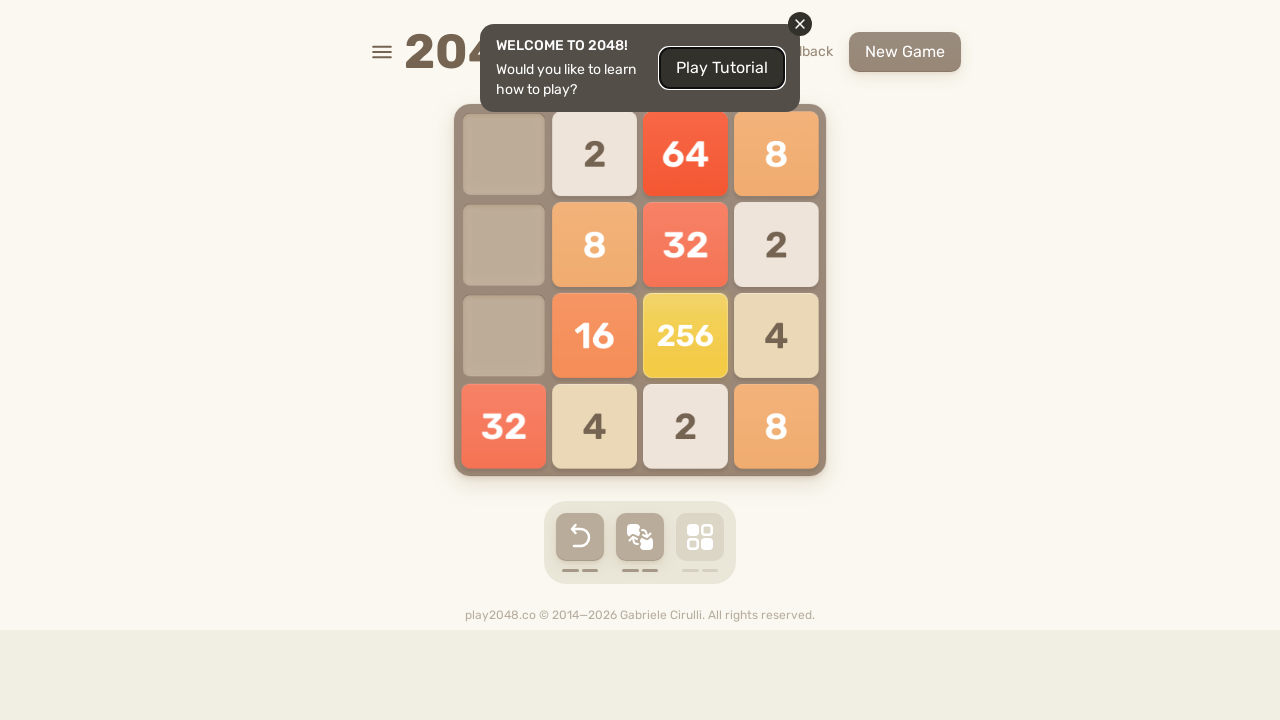

Pressed ArrowUp key
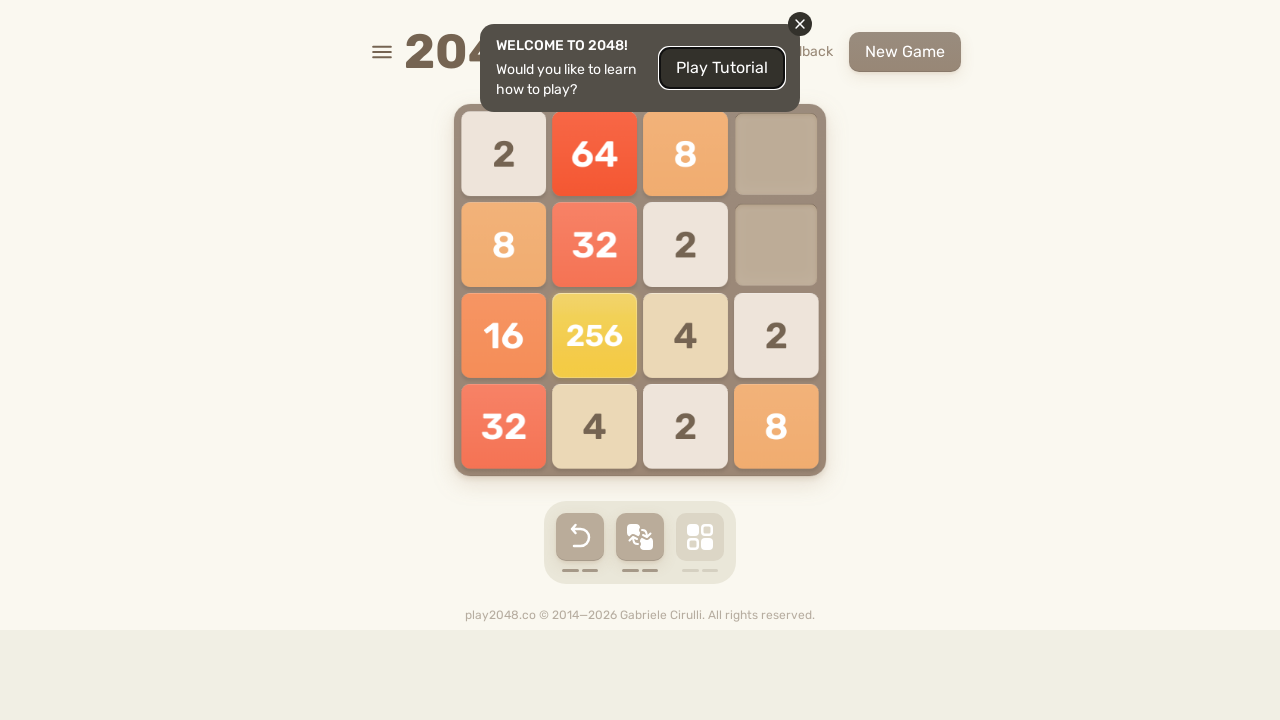

Pressed ArrowRight key
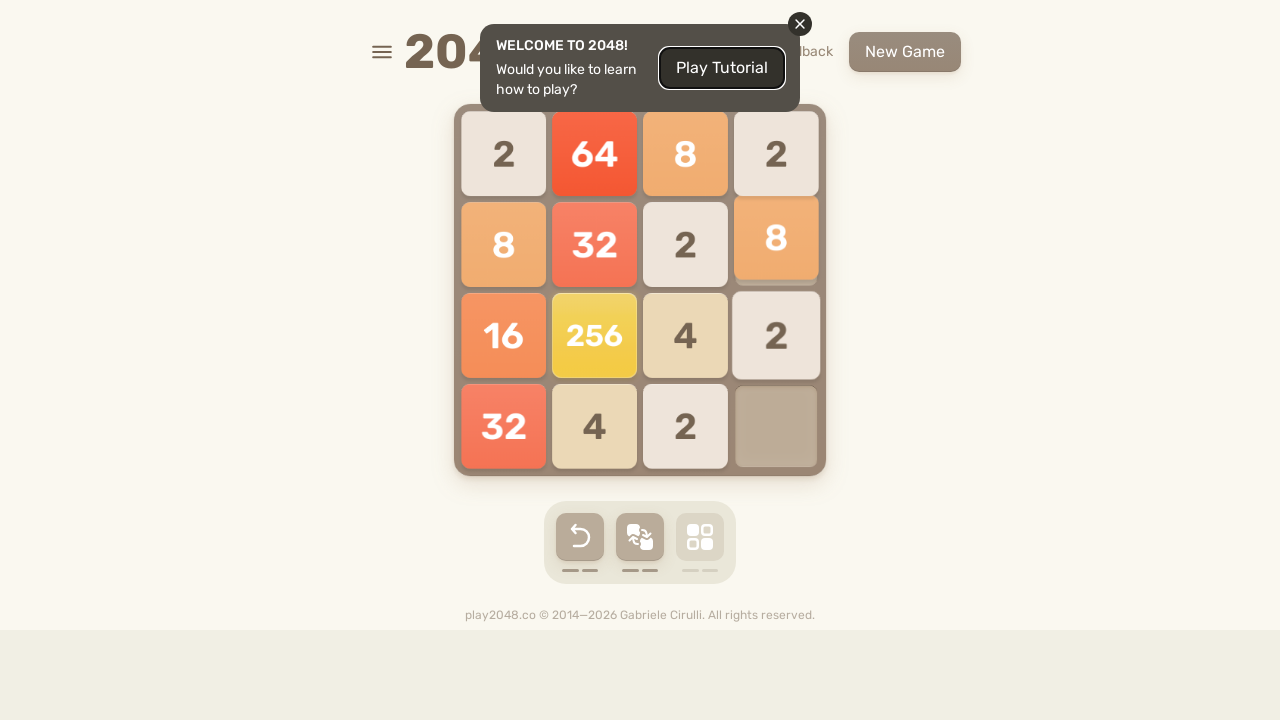

Pressed ArrowDown key
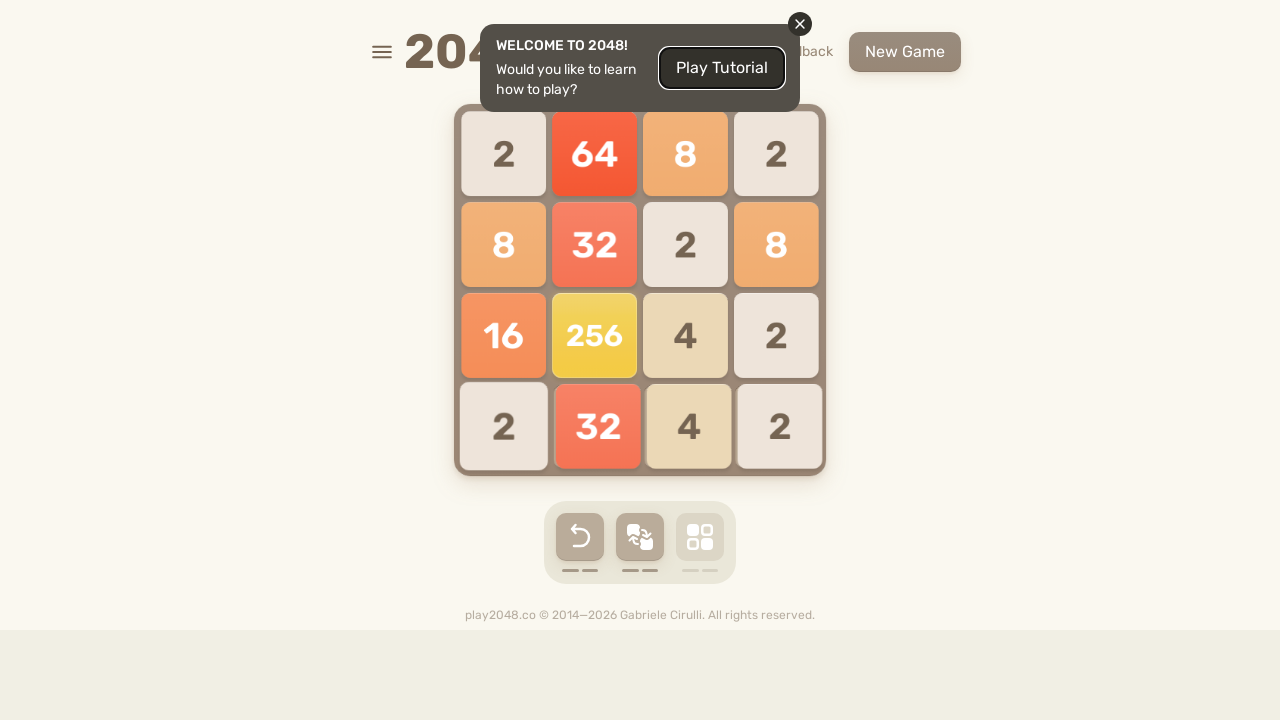

Pressed ArrowLeft key
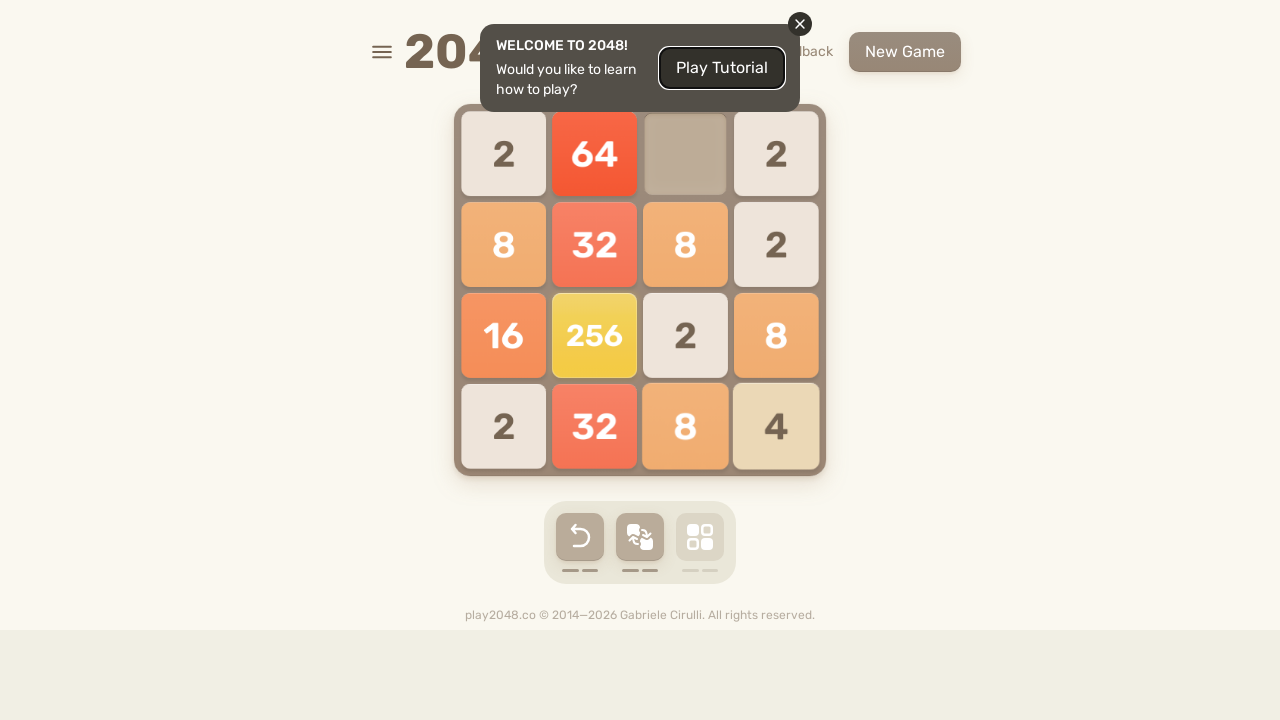

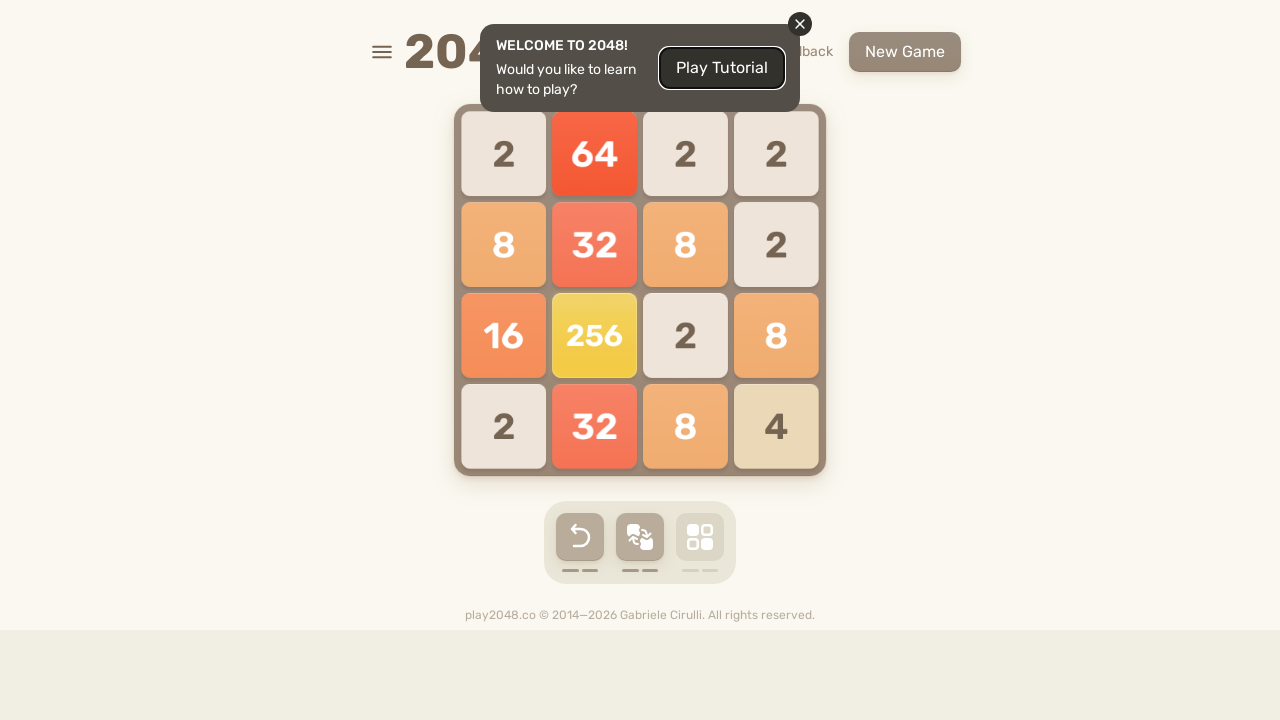